Tests jQuery UI datepicker widget by opening the calendar, navigating to a specific month/year using the previous arrow, and selecting a specific date.

Starting URL: https://jqueryui.com/datepicker/

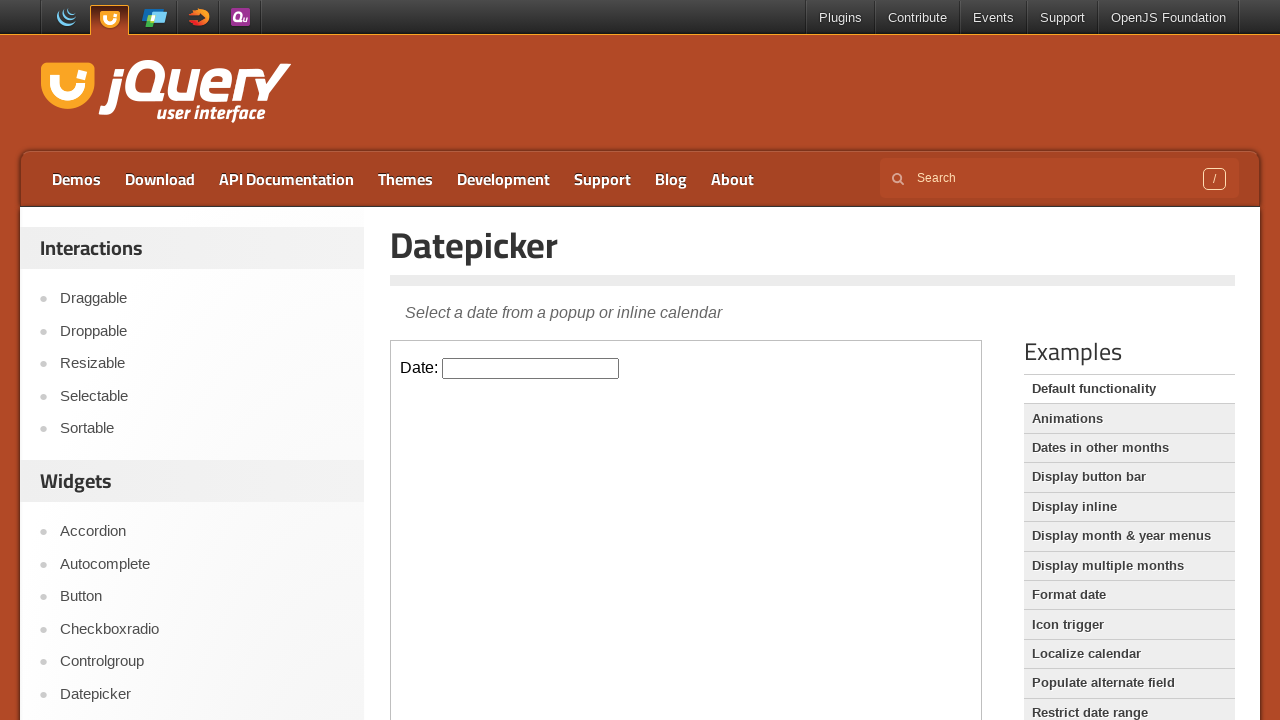

Located and switched to datepicker iframe
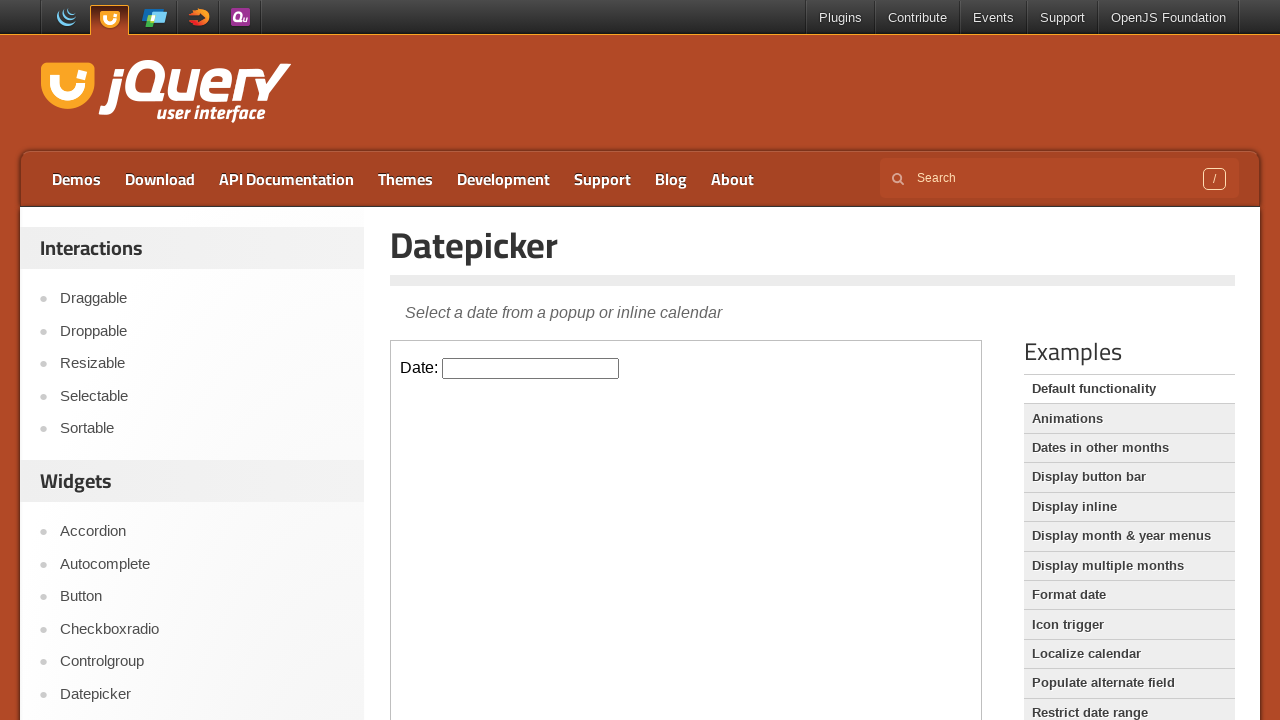

Clicked datepicker input to open calendar at (531, 368) on iframe >> nth=0 >> internal:control=enter-frame >> xpath=//input[@id='datepicker
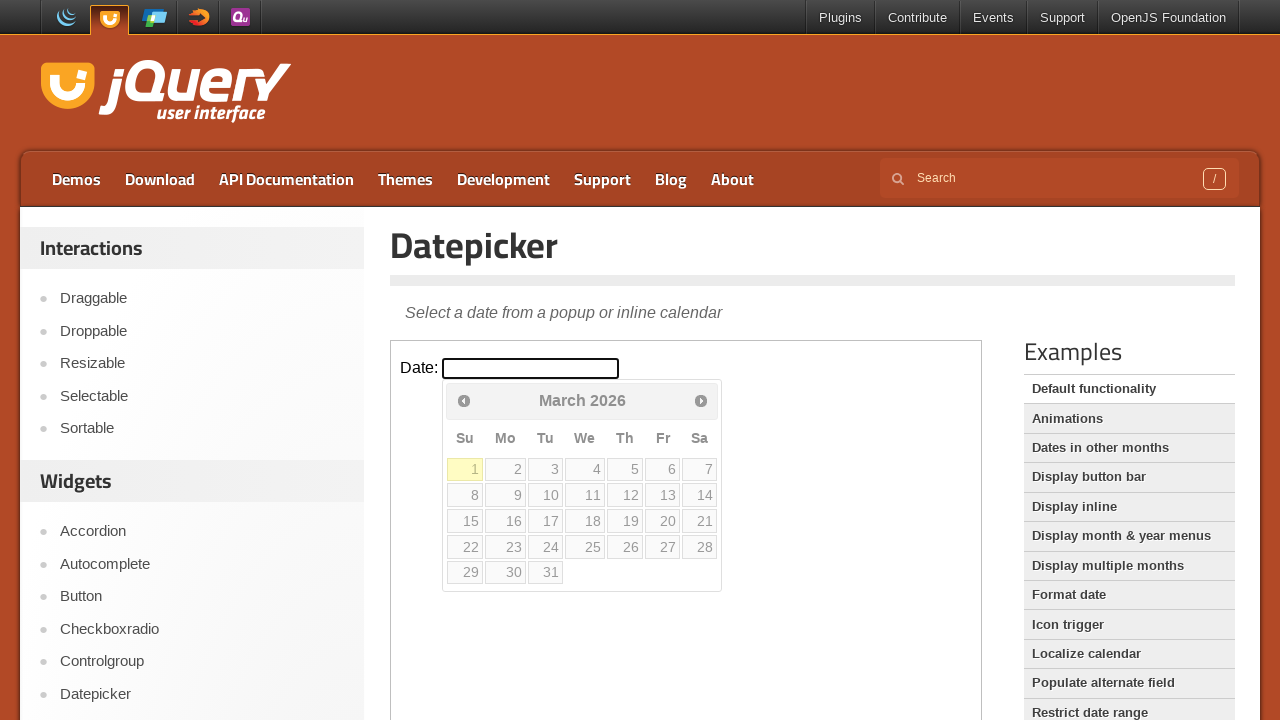

Retrieved current month: March
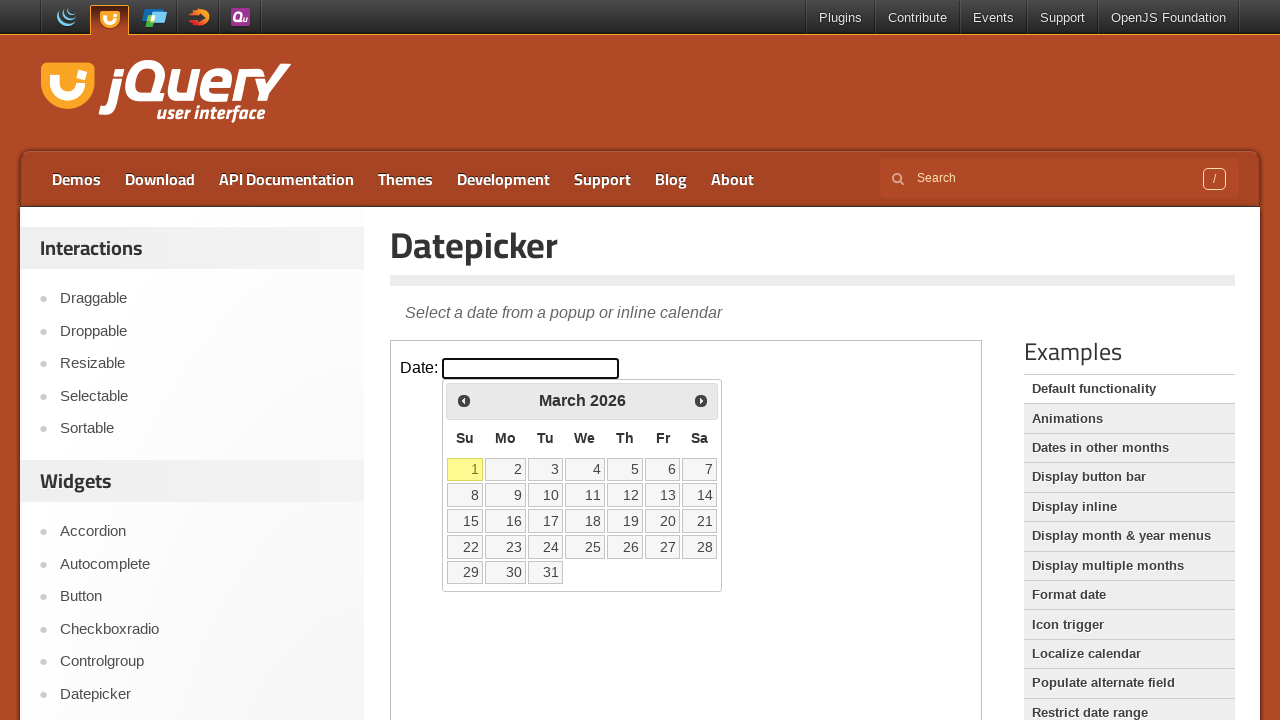

Retrieved current year: 2026
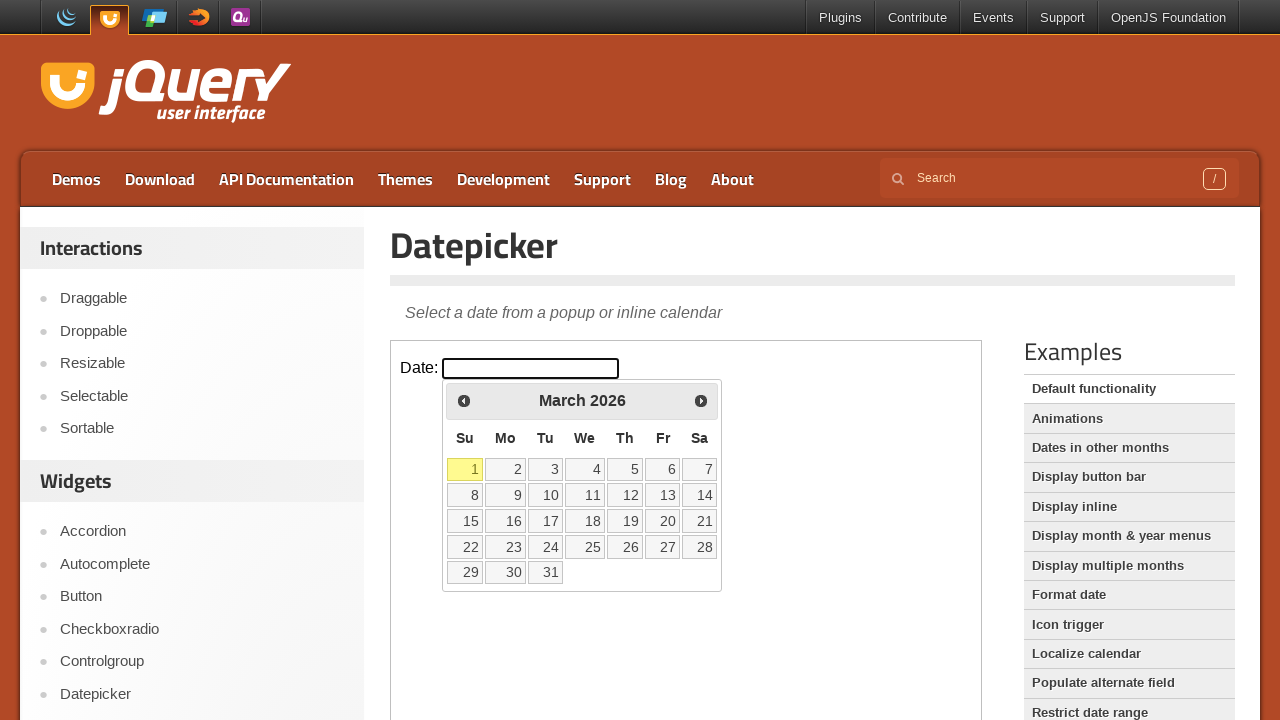

Clicked previous arrow to navigate to earlier month at (464, 400) on iframe >> nth=0 >> internal:control=enter-frame >> xpath=//*[@id='ui-datepicker-
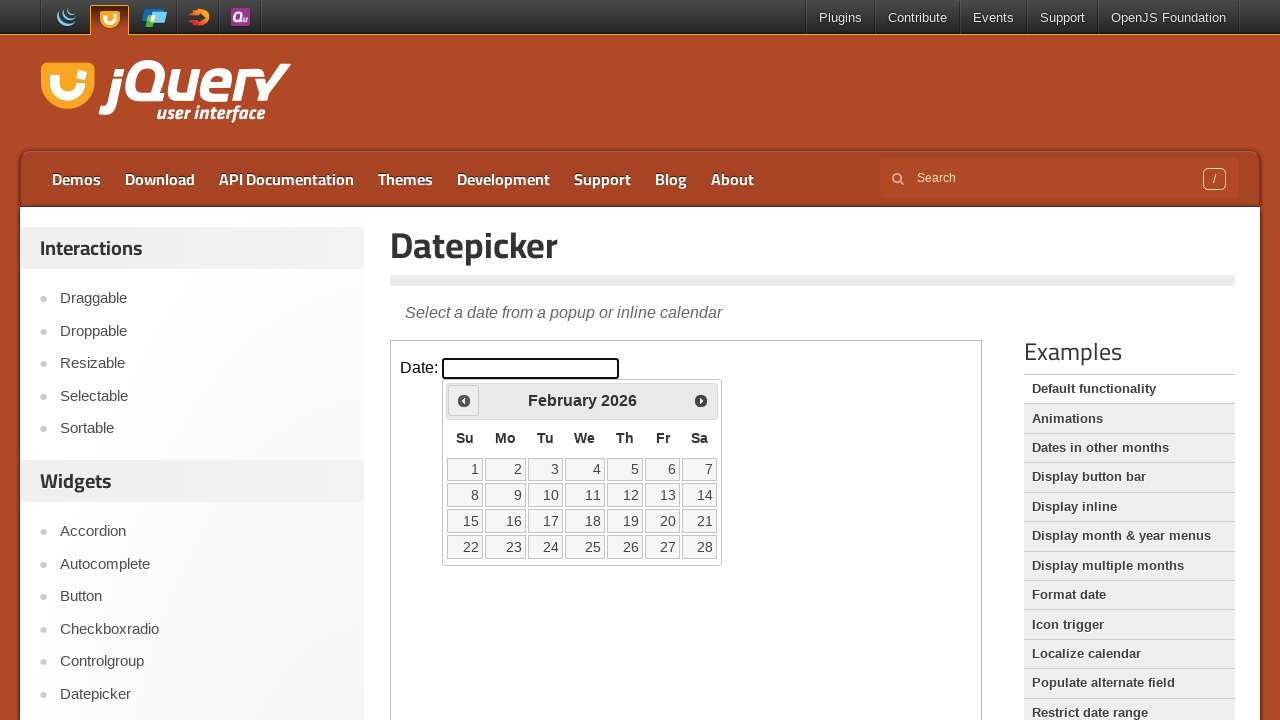

Waited for calendar to update
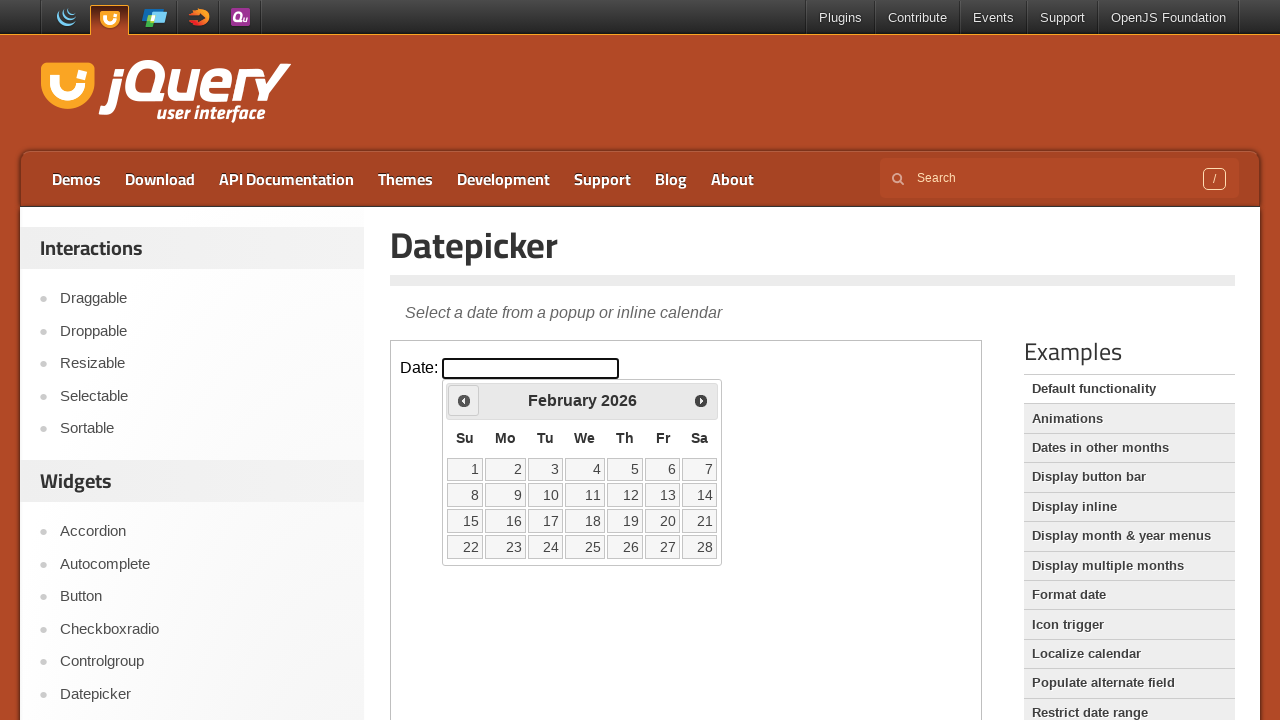

Retrieved current month: February
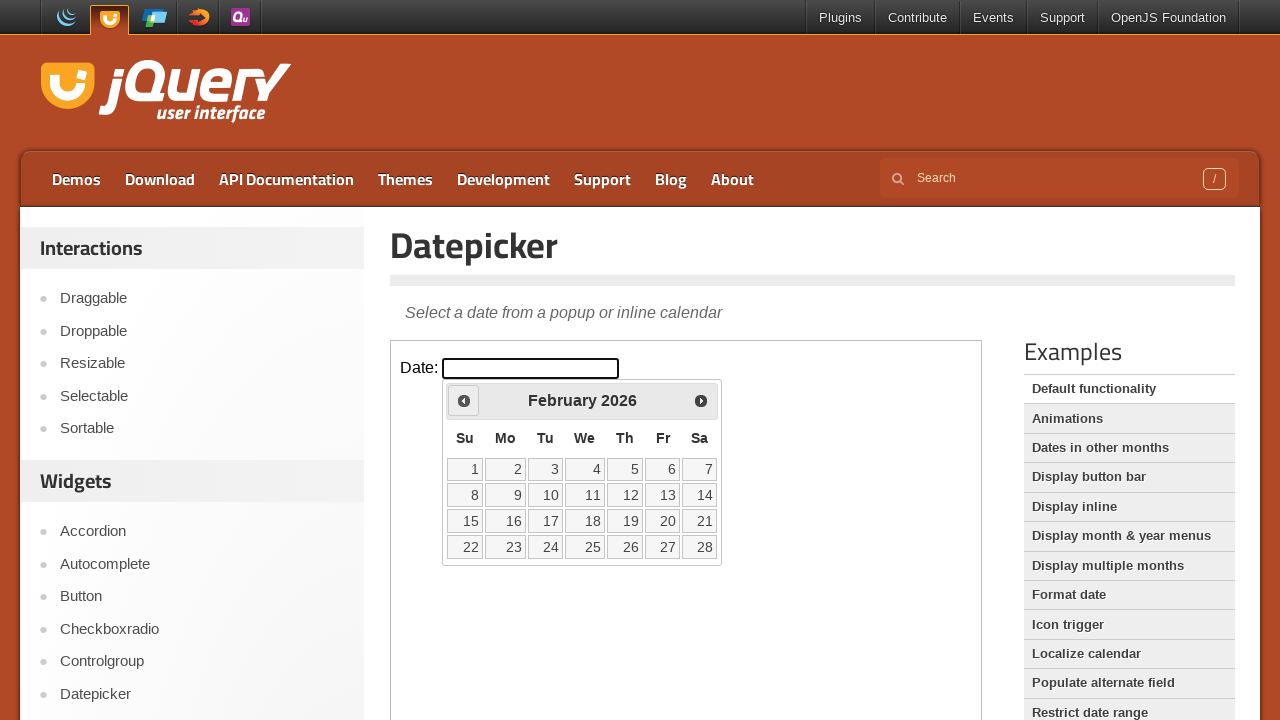

Retrieved current year: 2026
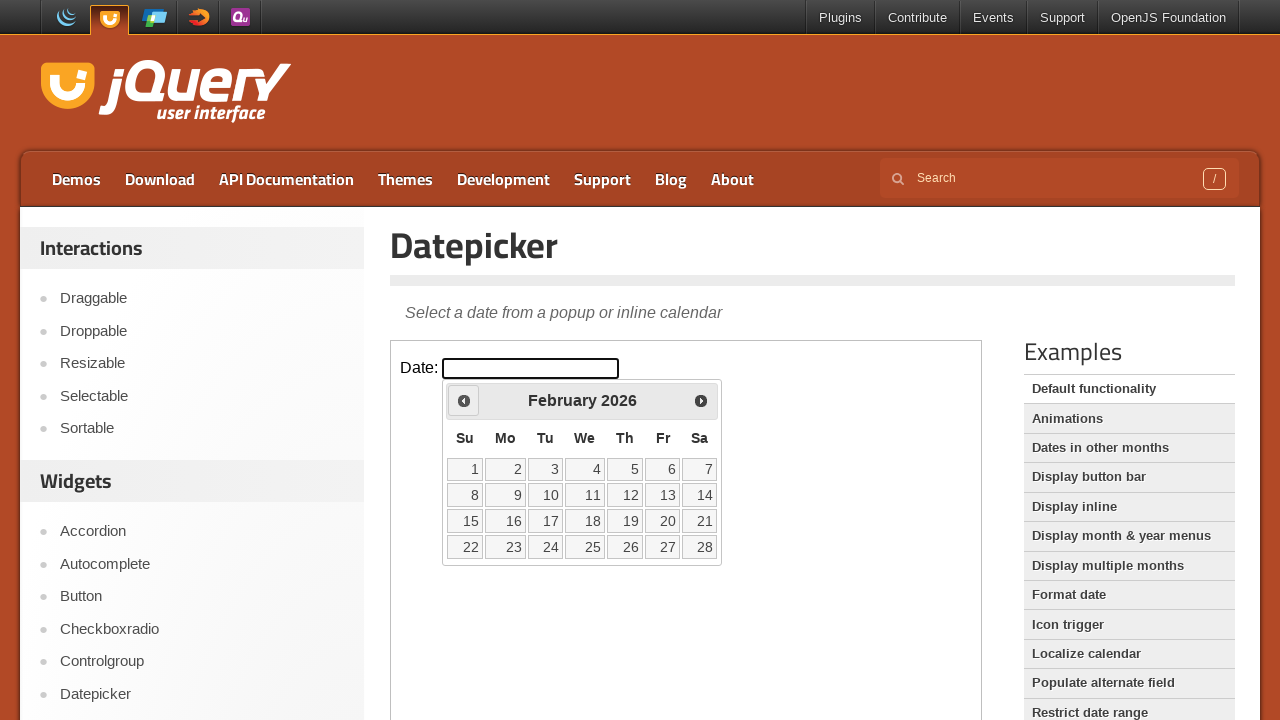

Clicked previous arrow to navigate to earlier month at (464, 400) on iframe >> nth=0 >> internal:control=enter-frame >> xpath=//*[@id='ui-datepicker-
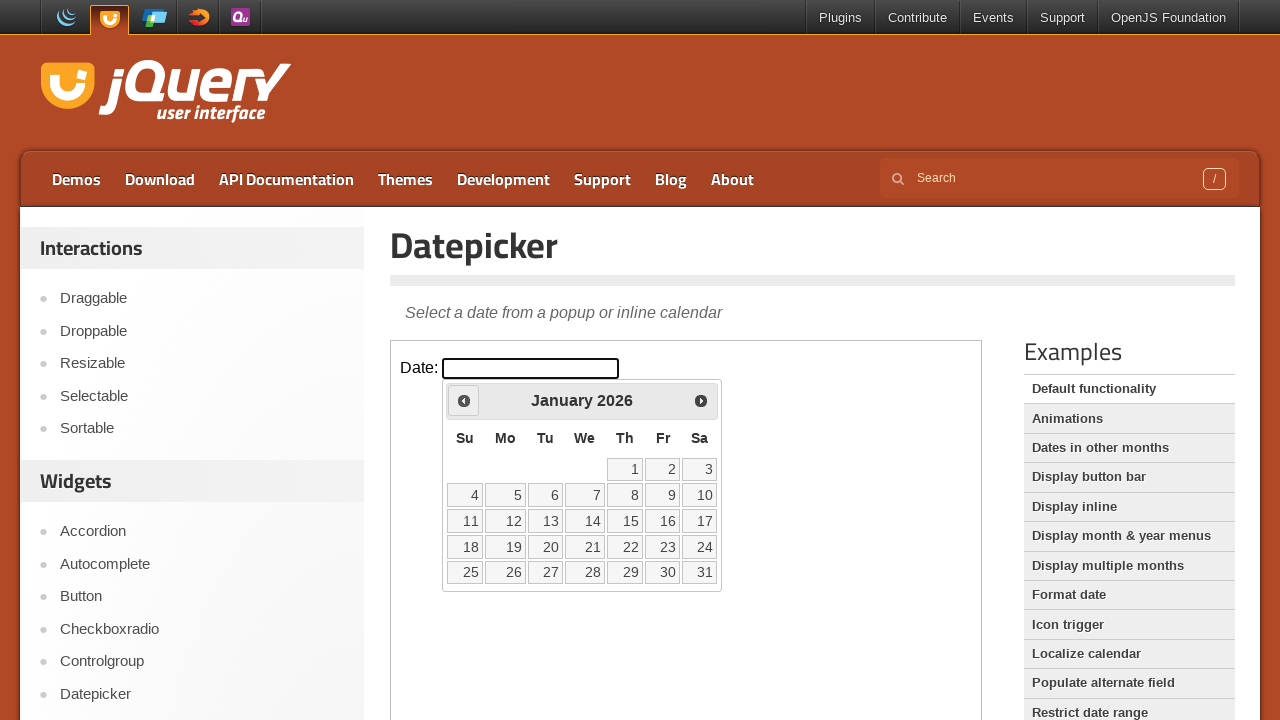

Waited for calendar to update
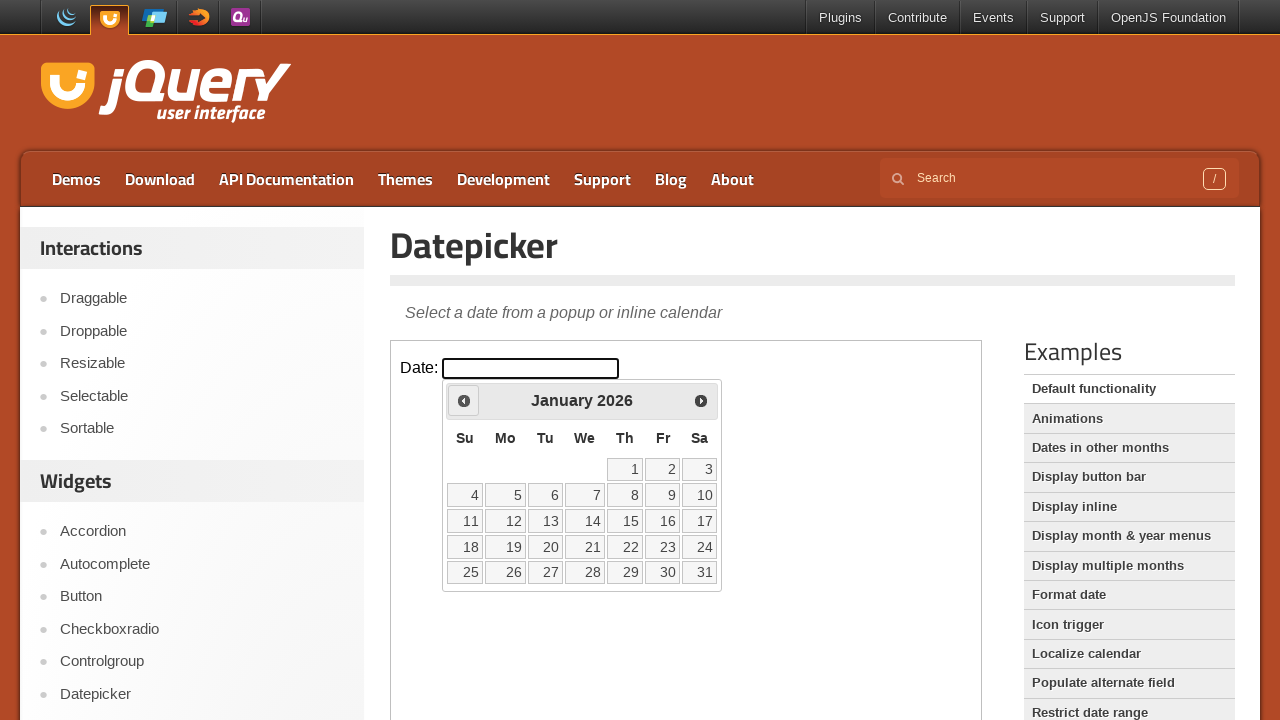

Retrieved current month: January
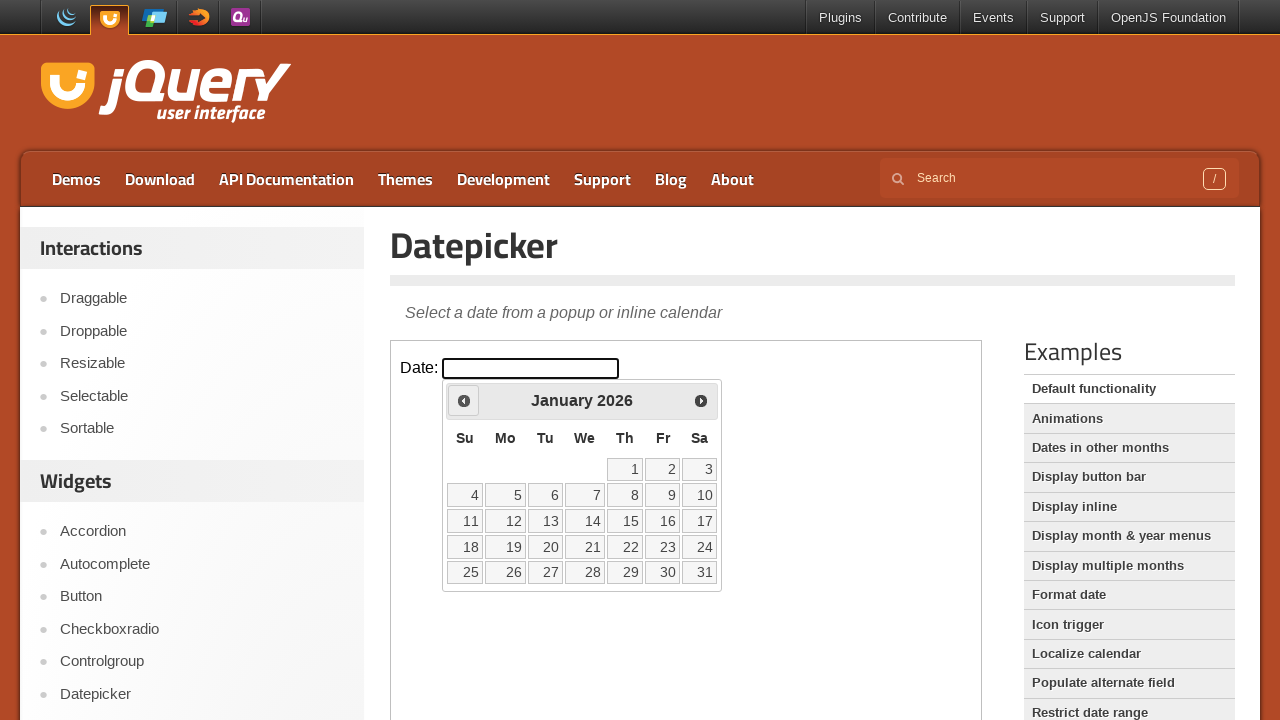

Retrieved current year: 2026
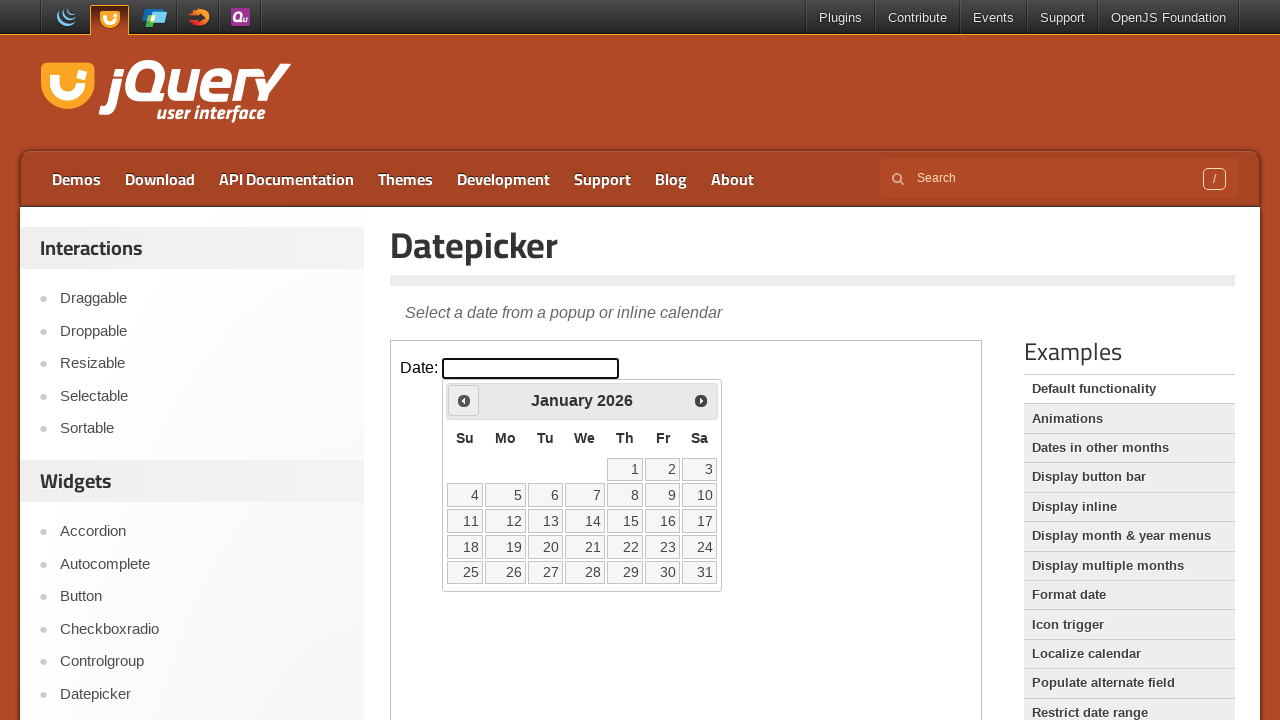

Clicked previous arrow to navigate to earlier month at (464, 400) on iframe >> nth=0 >> internal:control=enter-frame >> xpath=//*[@id='ui-datepicker-
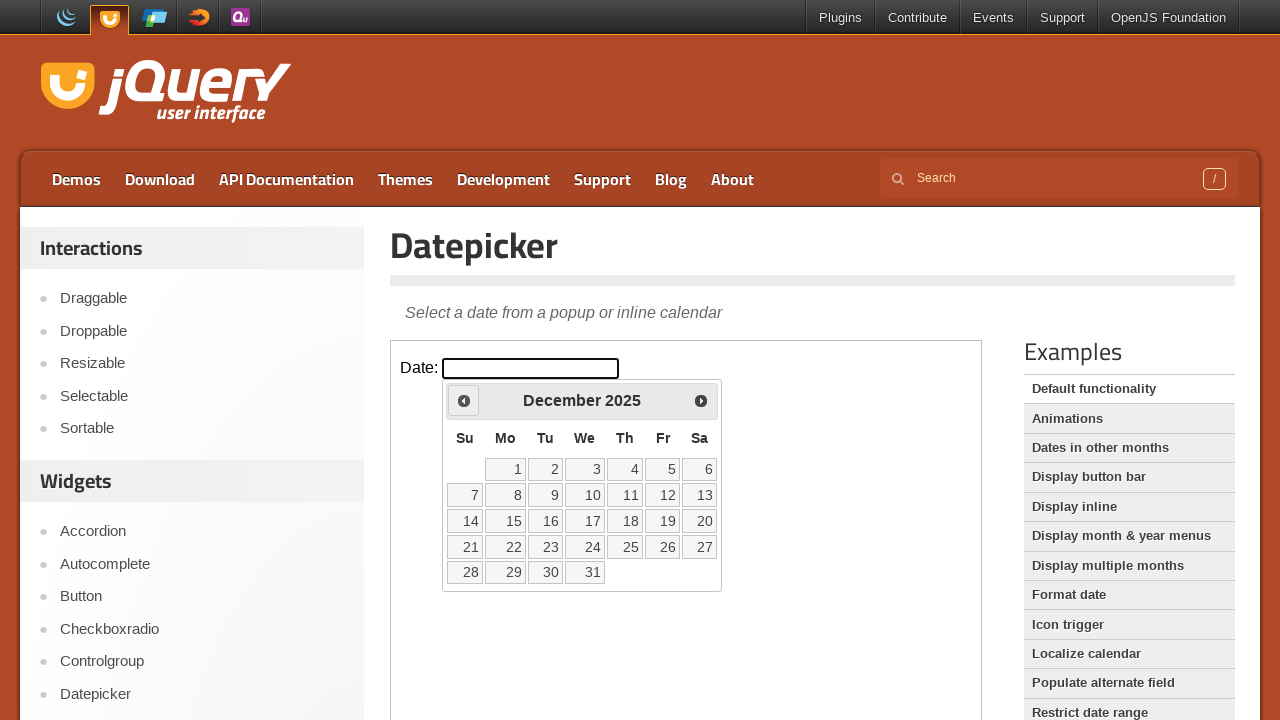

Waited for calendar to update
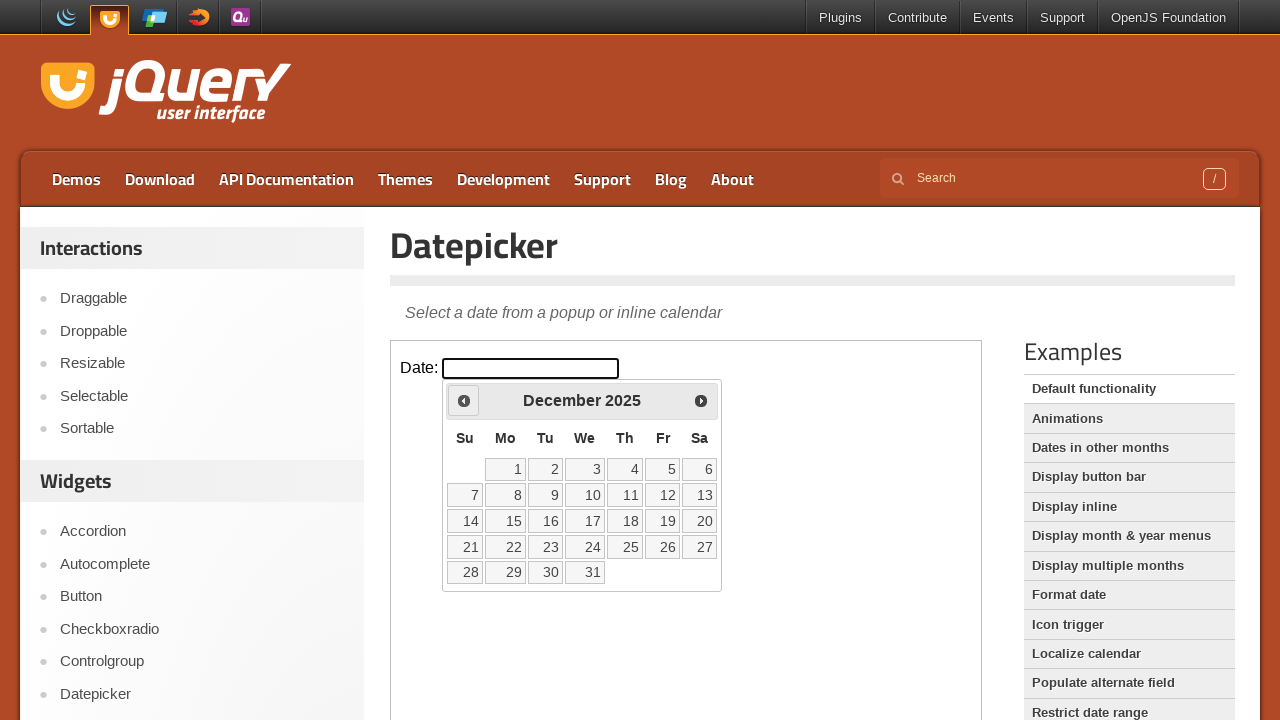

Retrieved current month: December
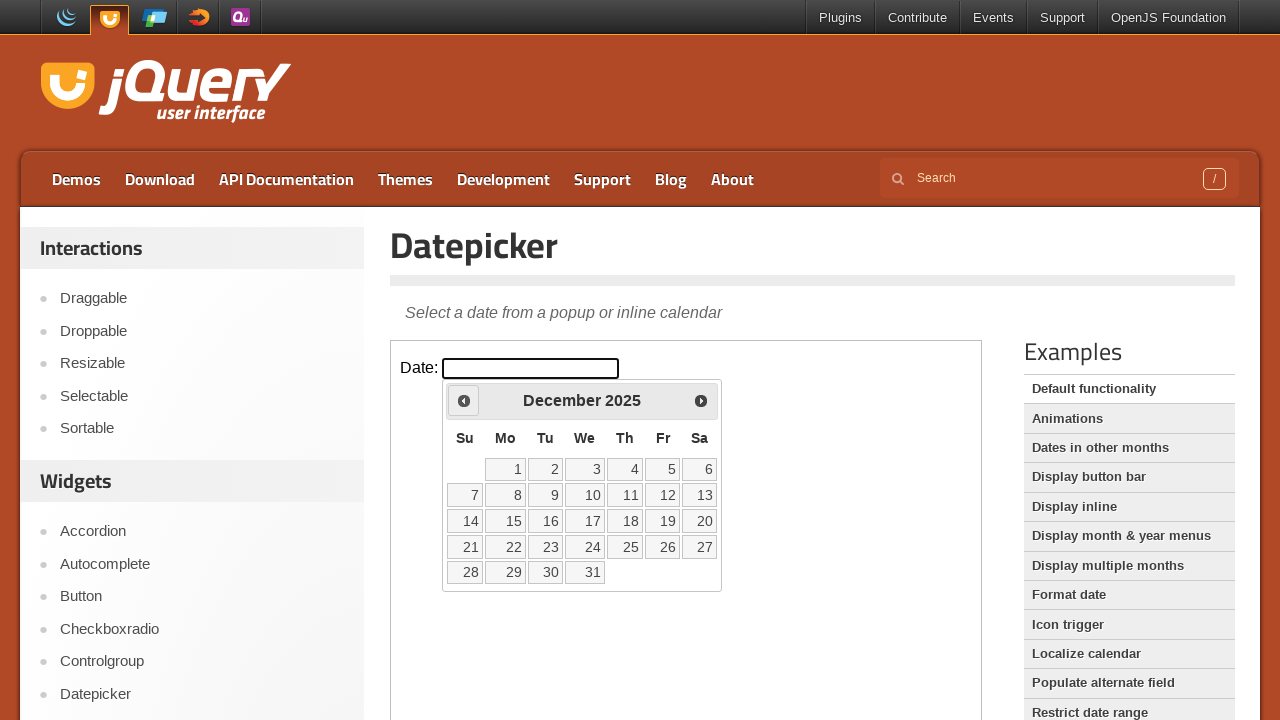

Retrieved current year: 2025
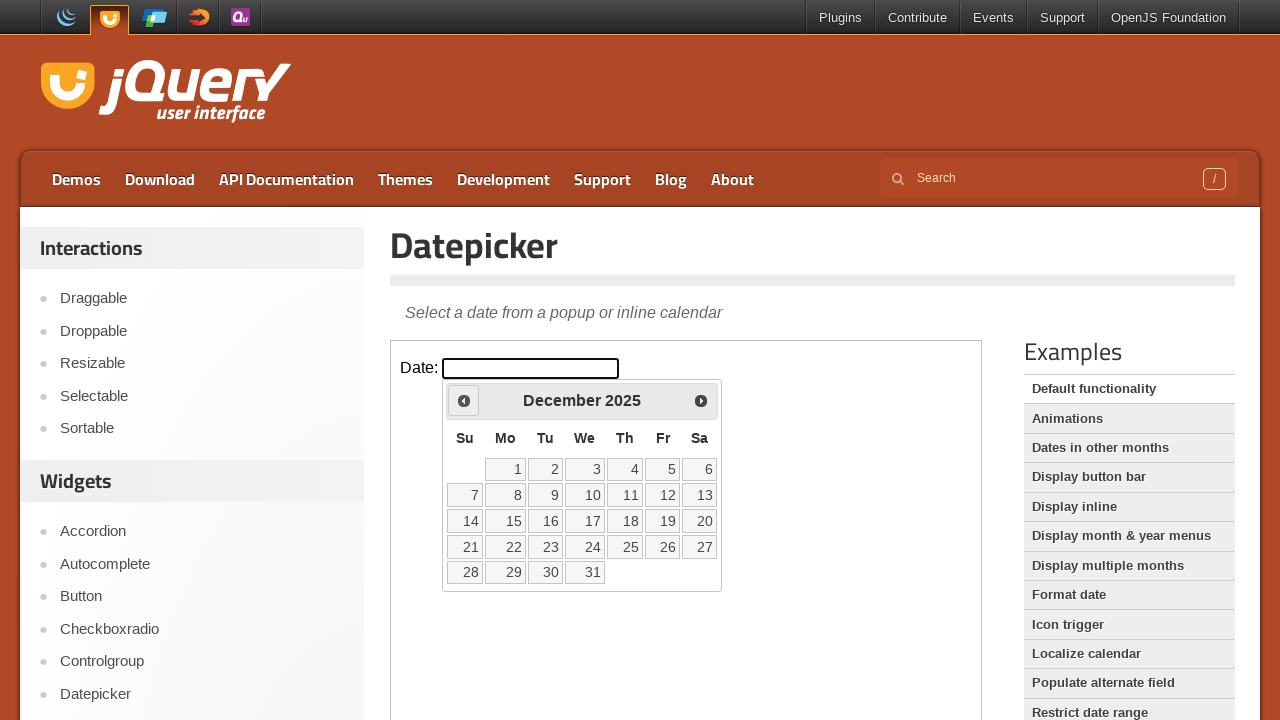

Clicked previous arrow to navigate to earlier month at (464, 400) on iframe >> nth=0 >> internal:control=enter-frame >> xpath=//*[@id='ui-datepicker-
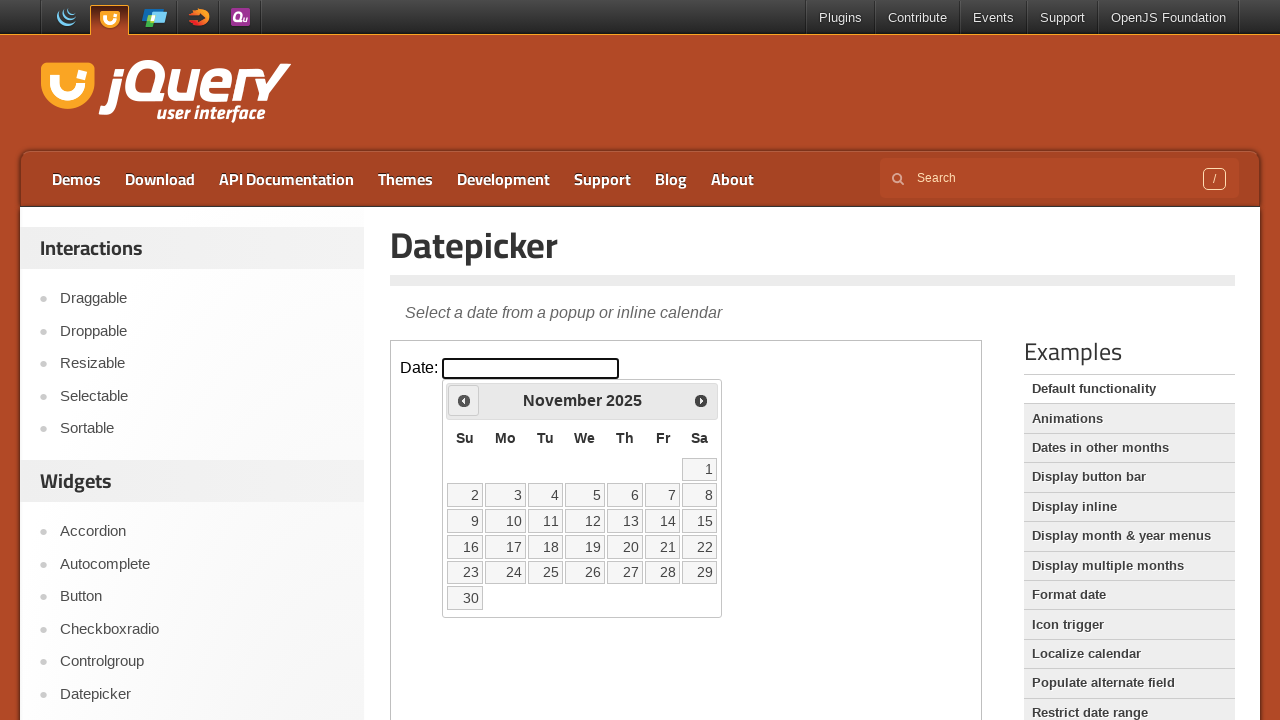

Waited for calendar to update
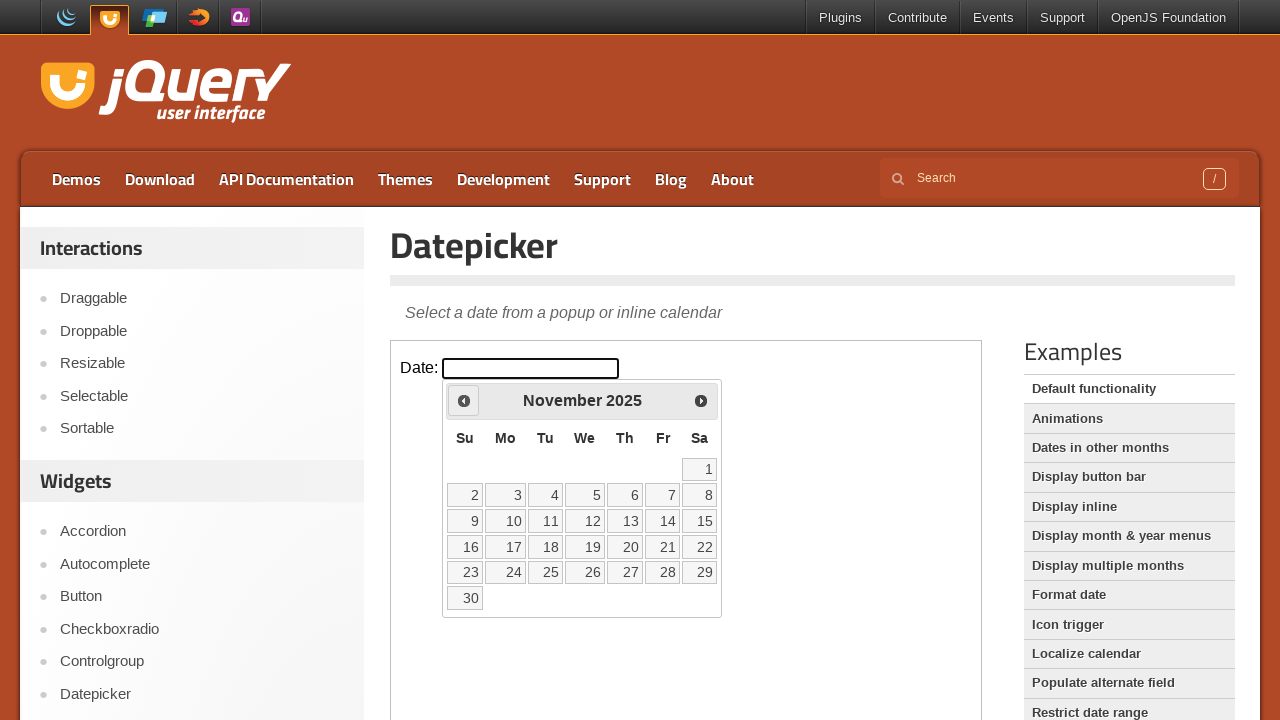

Retrieved current month: November
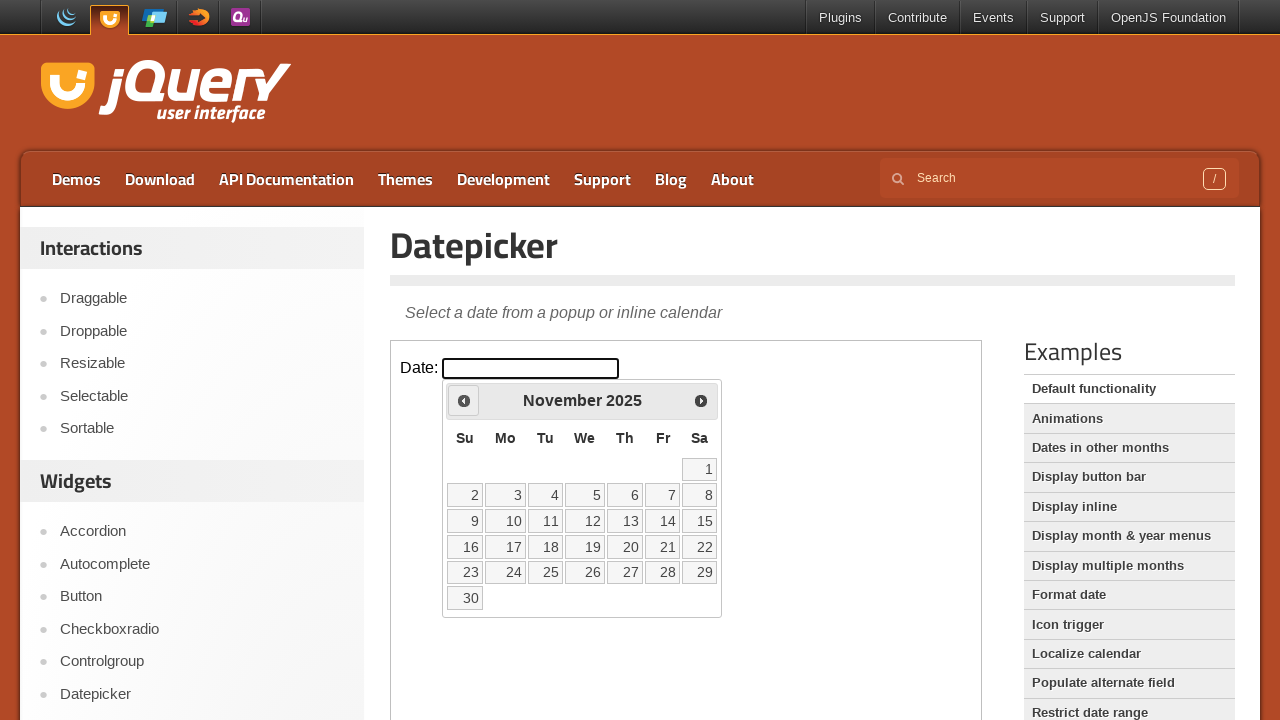

Retrieved current year: 2025
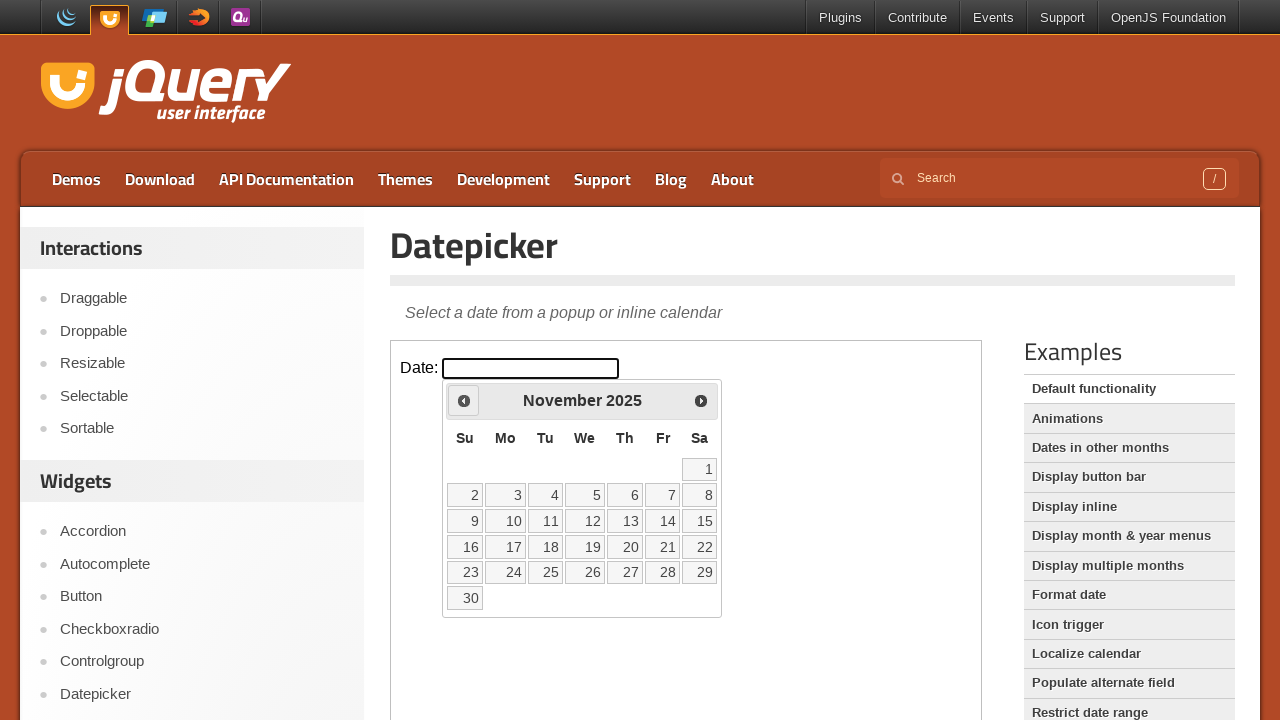

Clicked previous arrow to navigate to earlier month at (464, 400) on iframe >> nth=0 >> internal:control=enter-frame >> xpath=//*[@id='ui-datepicker-
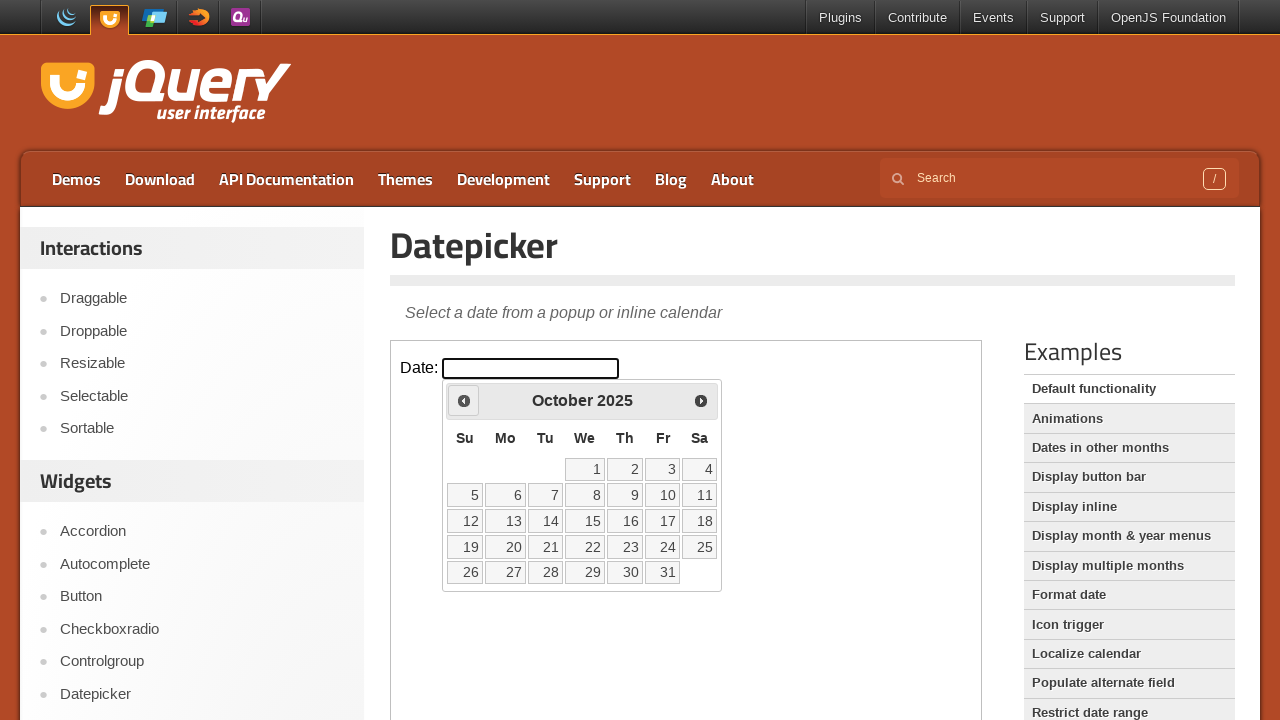

Waited for calendar to update
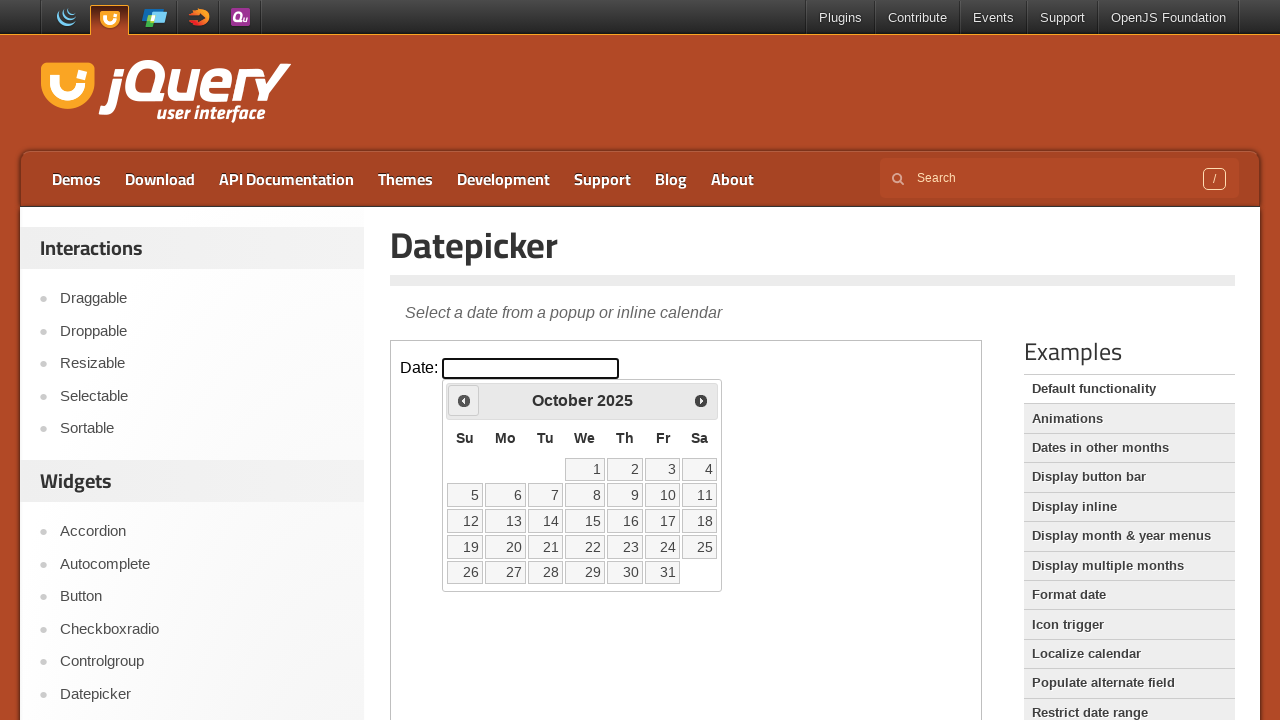

Retrieved current month: October
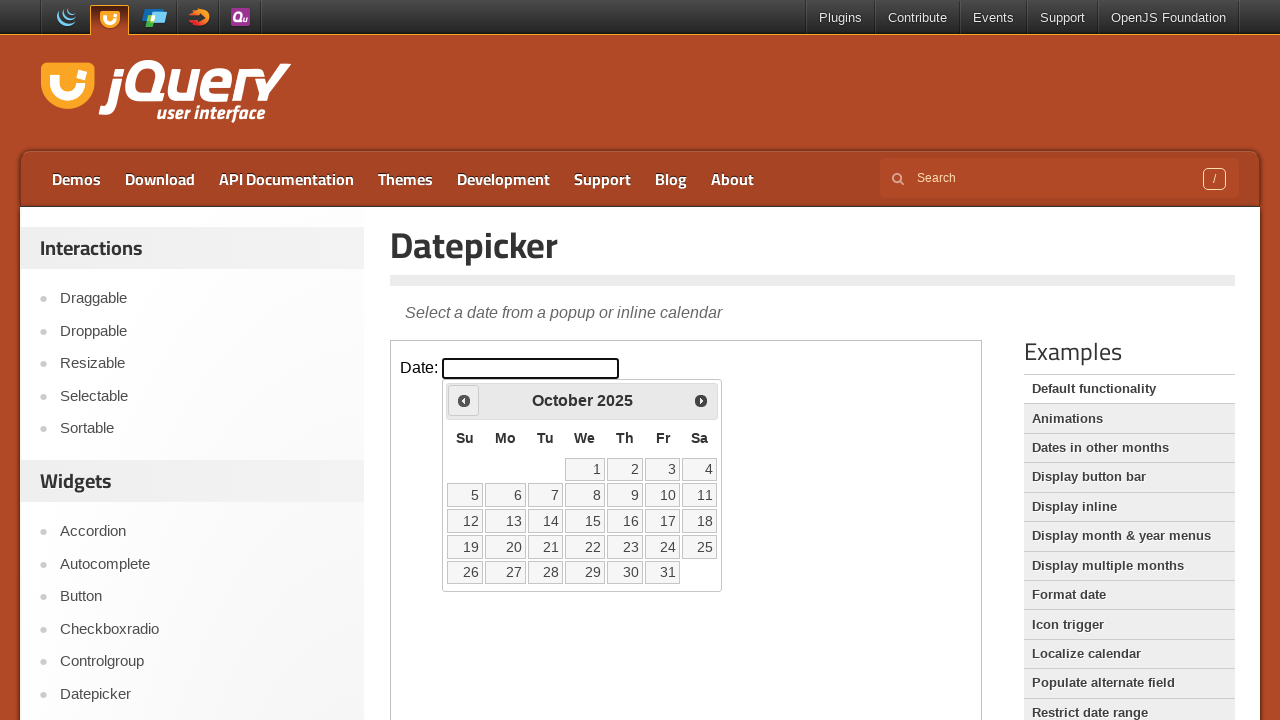

Retrieved current year: 2025
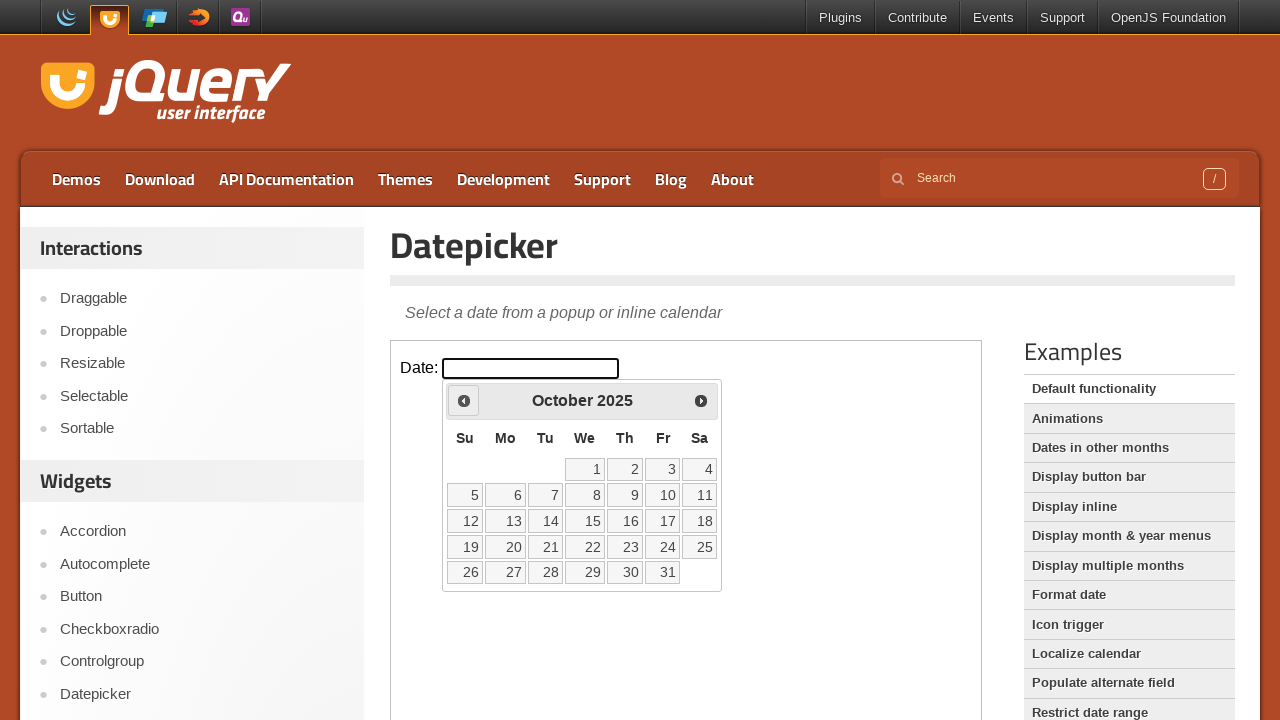

Clicked previous arrow to navigate to earlier month at (464, 400) on iframe >> nth=0 >> internal:control=enter-frame >> xpath=//*[@id='ui-datepicker-
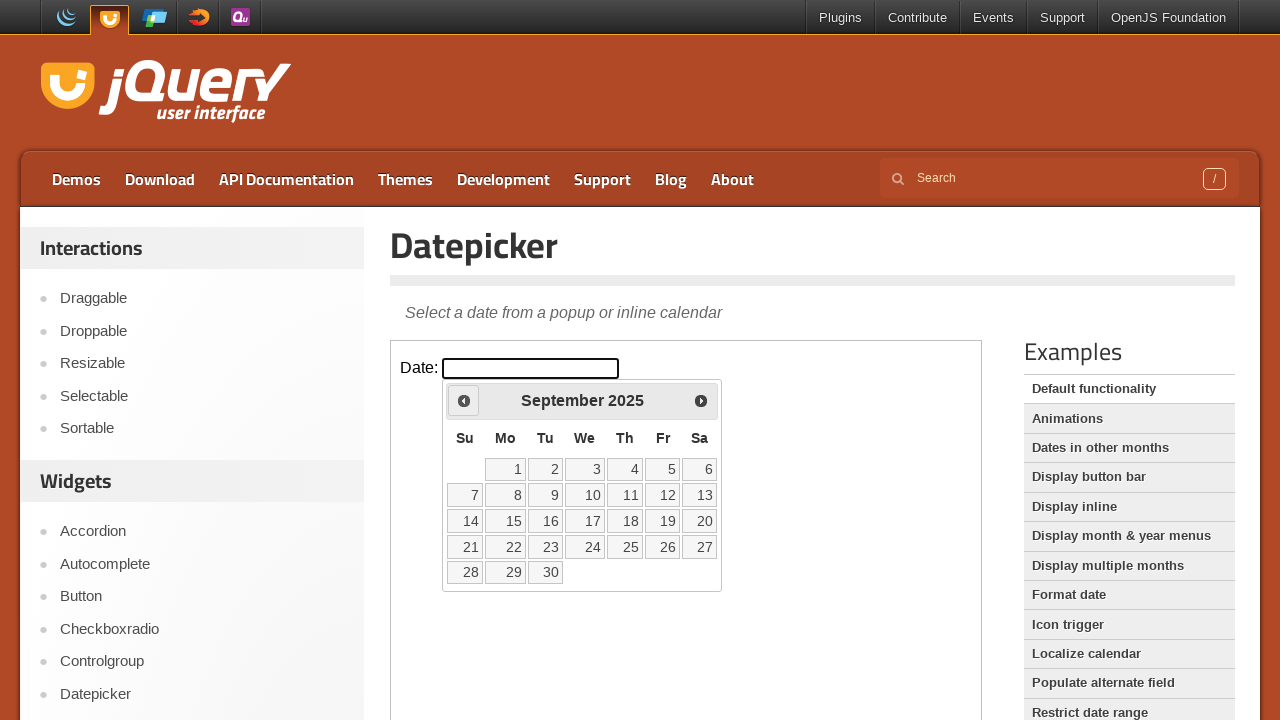

Waited for calendar to update
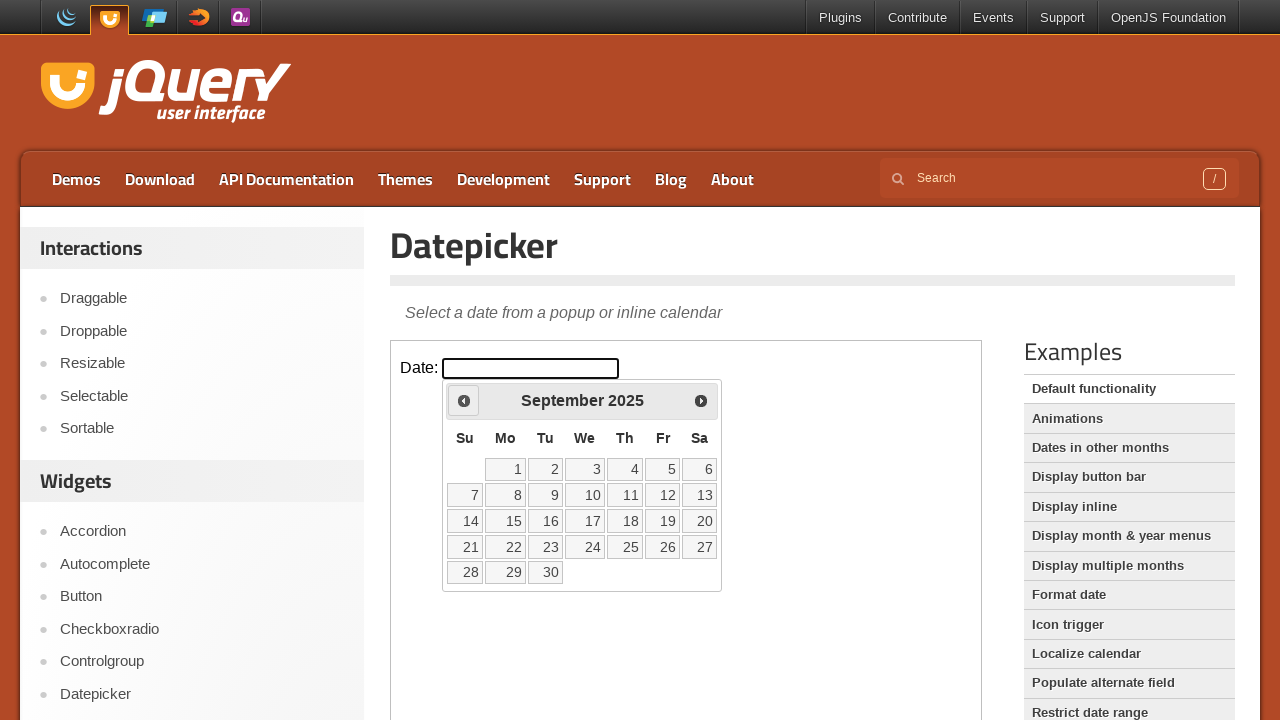

Retrieved current month: September
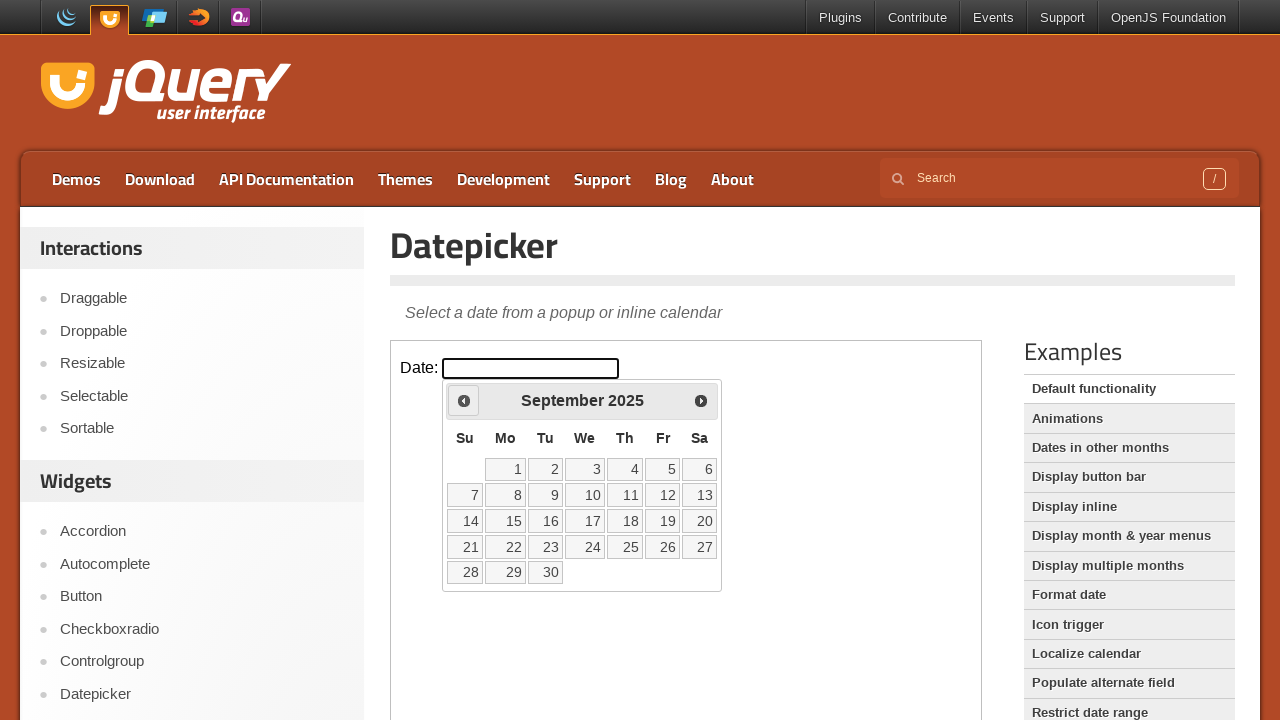

Retrieved current year: 2025
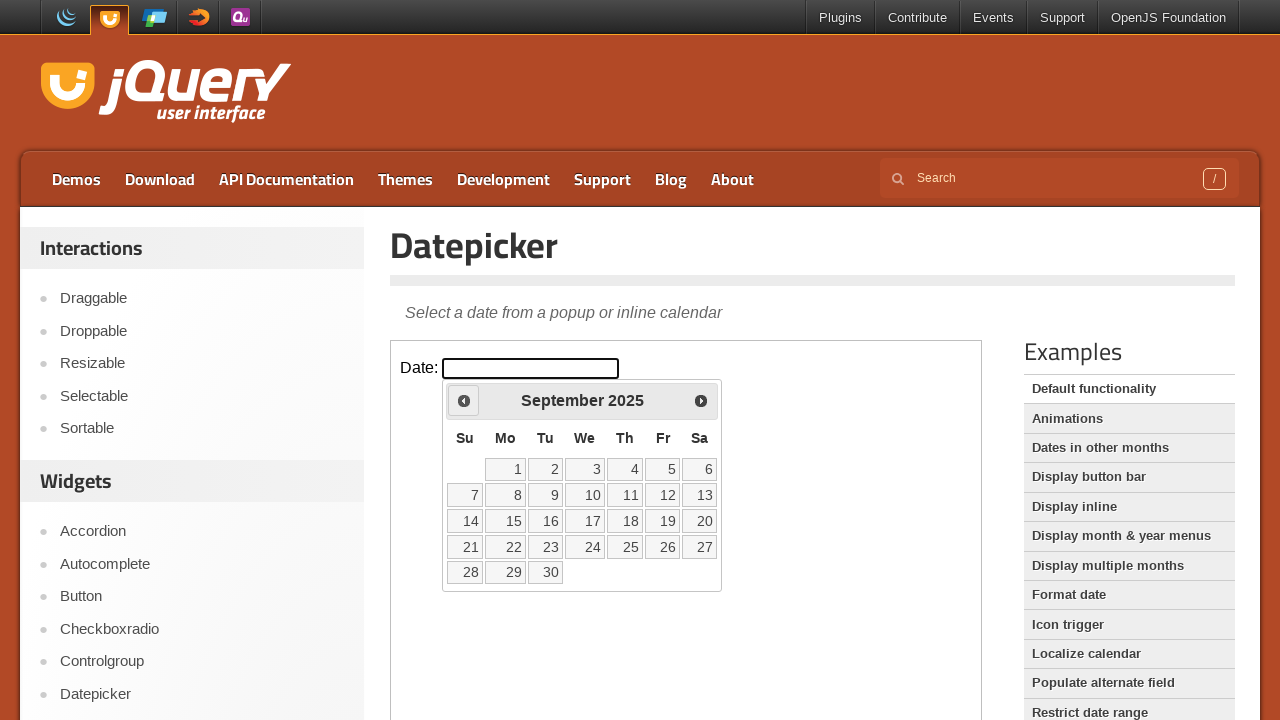

Clicked previous arrow to navigate to earlier month at (464, 400) on iframe >> nth=0 >> internal:control=enter-frame >> xpath=//*[@id='ui-datepicker-
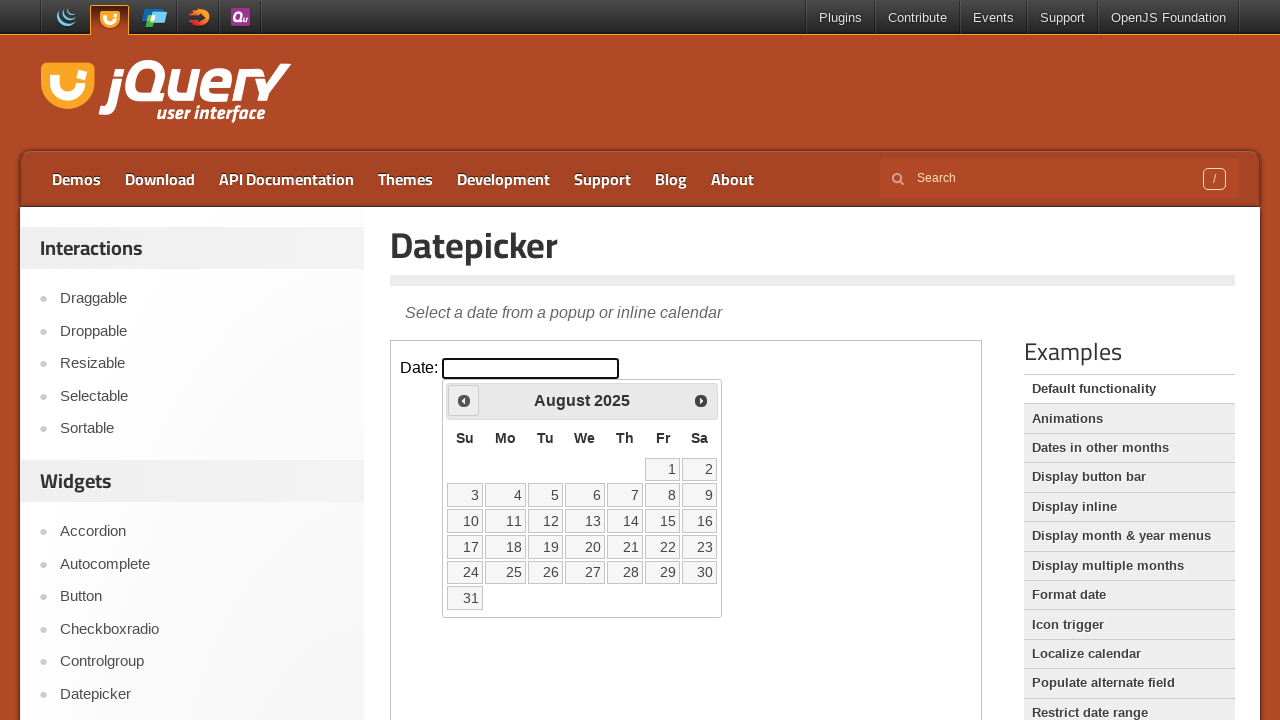

Waited for calendar to update
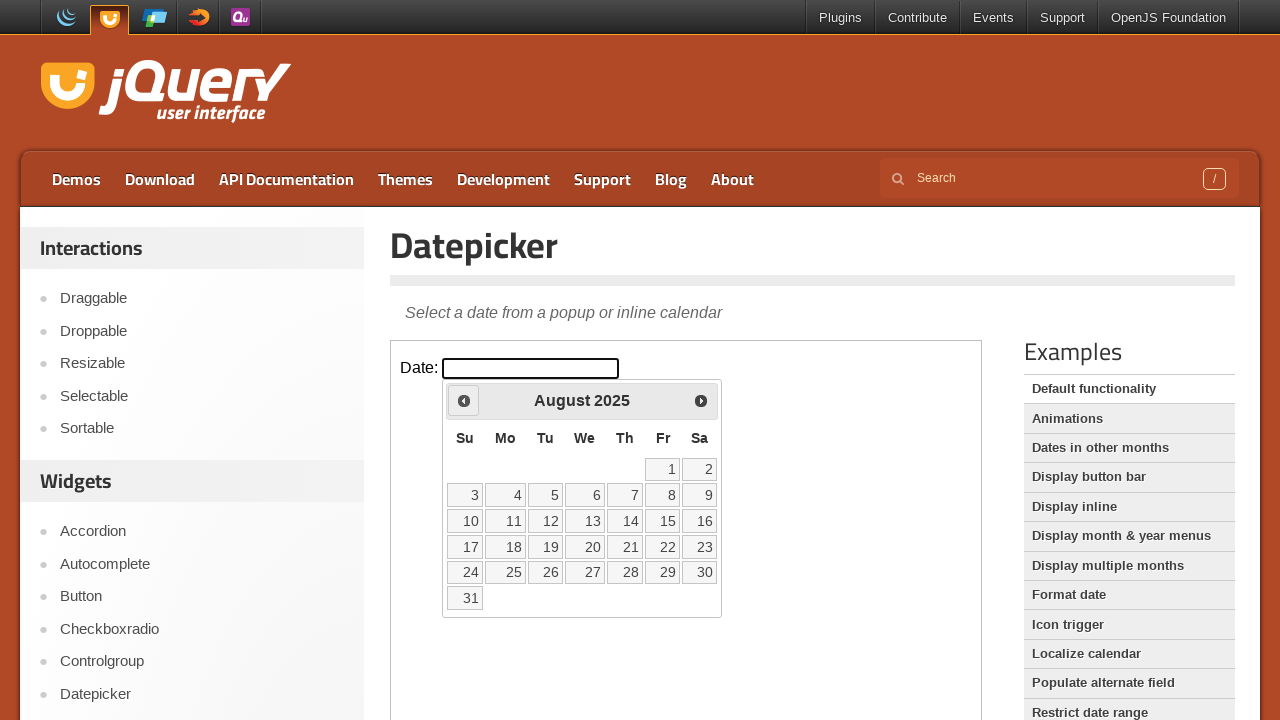

Retrieved current month: August
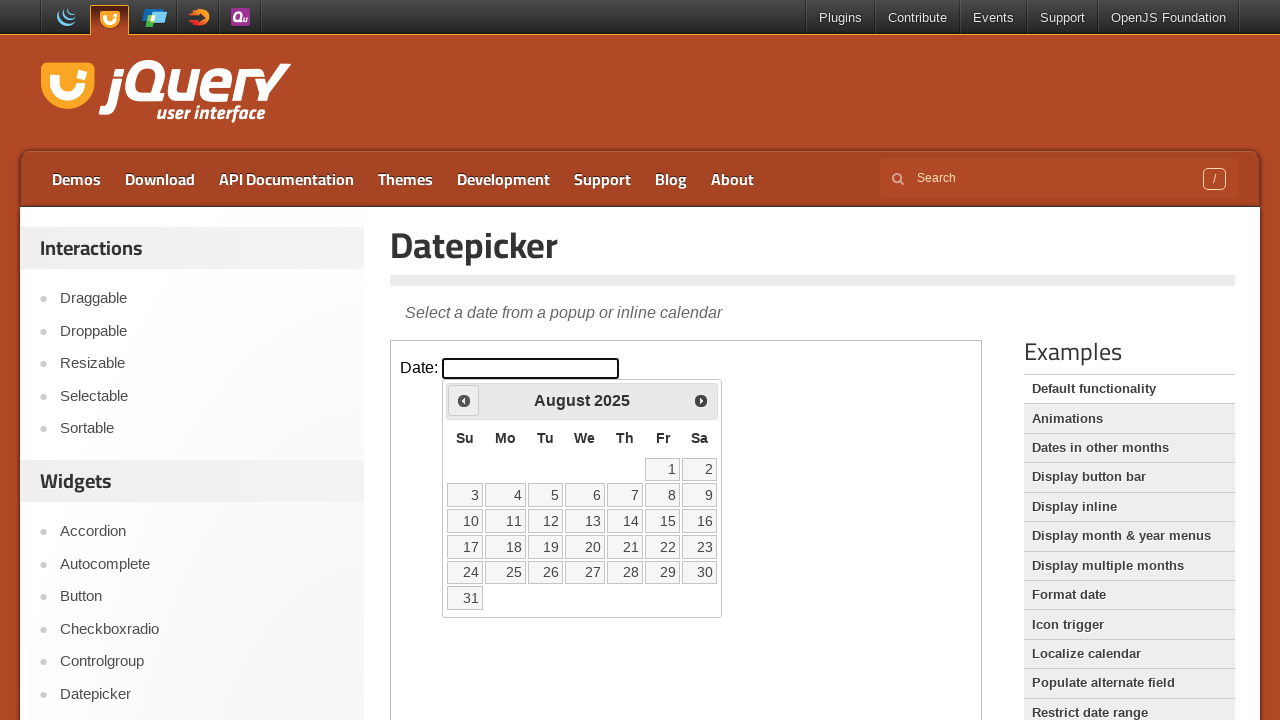

Retrieved current year: 2025
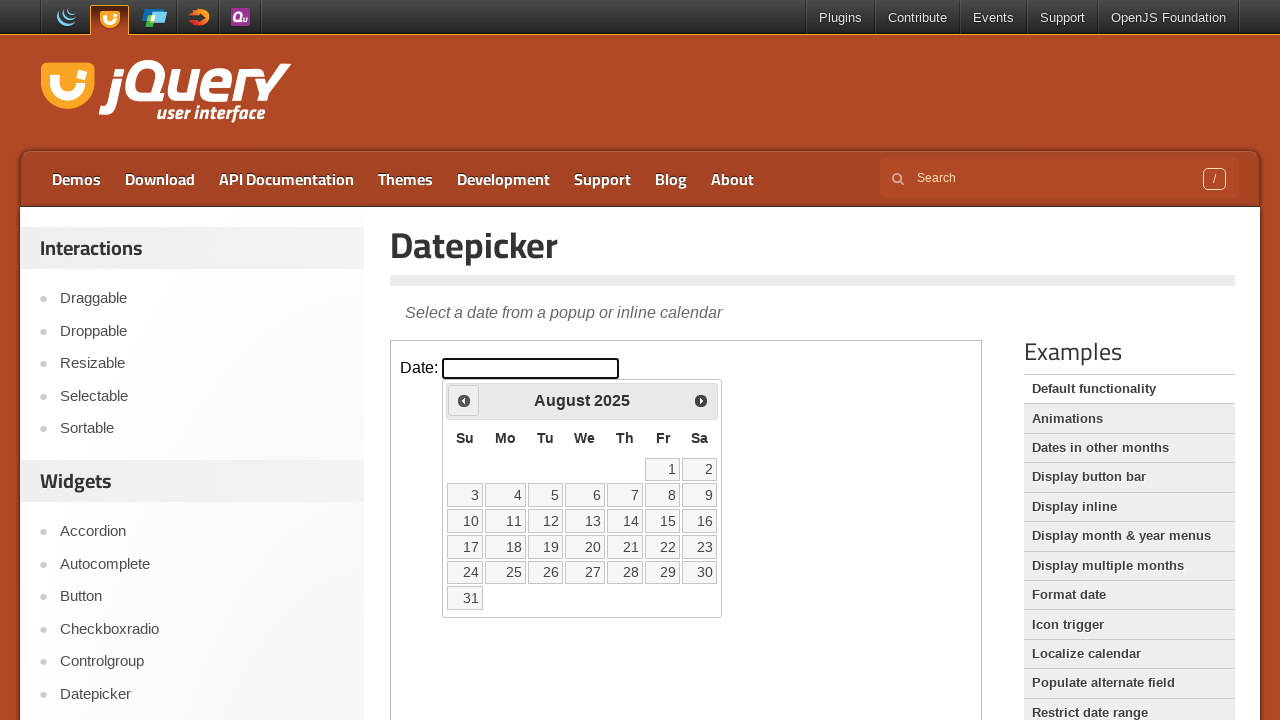

Clicked previous arrow to navigate to earlier month at (464, 400) on iframe >> nth=0 >> internal:control=enter-frame >> xpath=//*[@id='ui-datepicker-
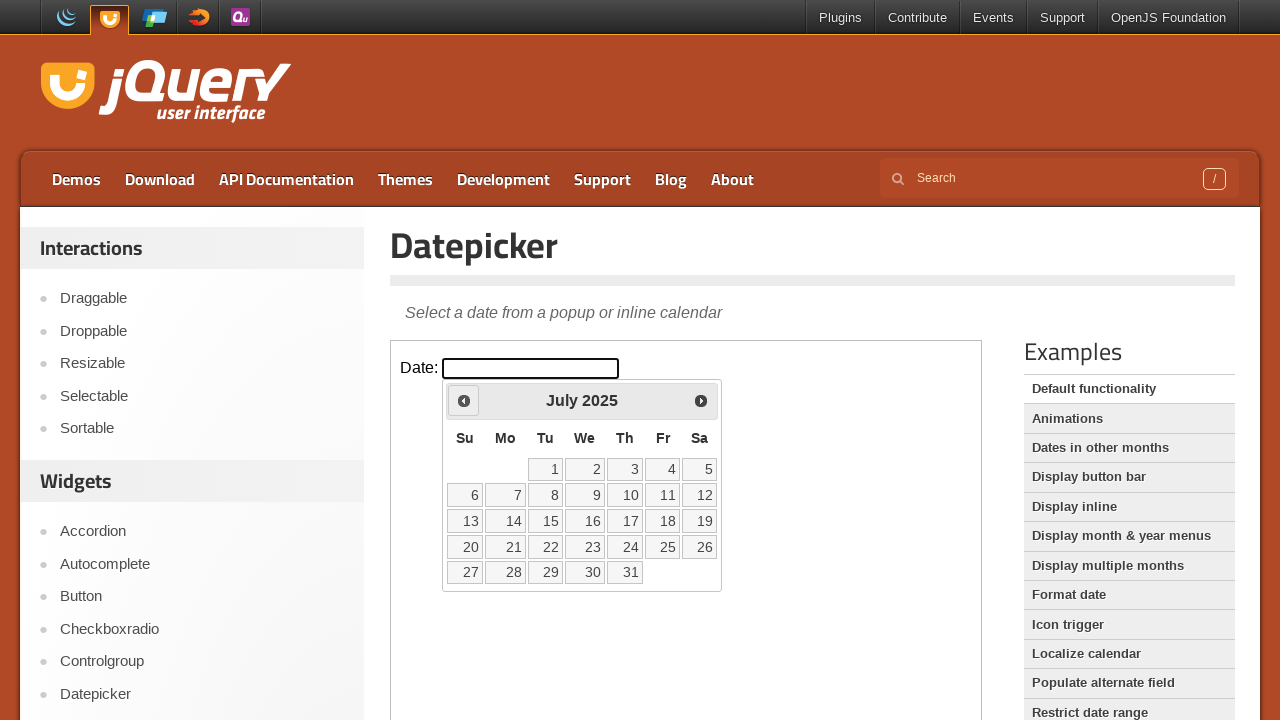

Waited for calendar to update
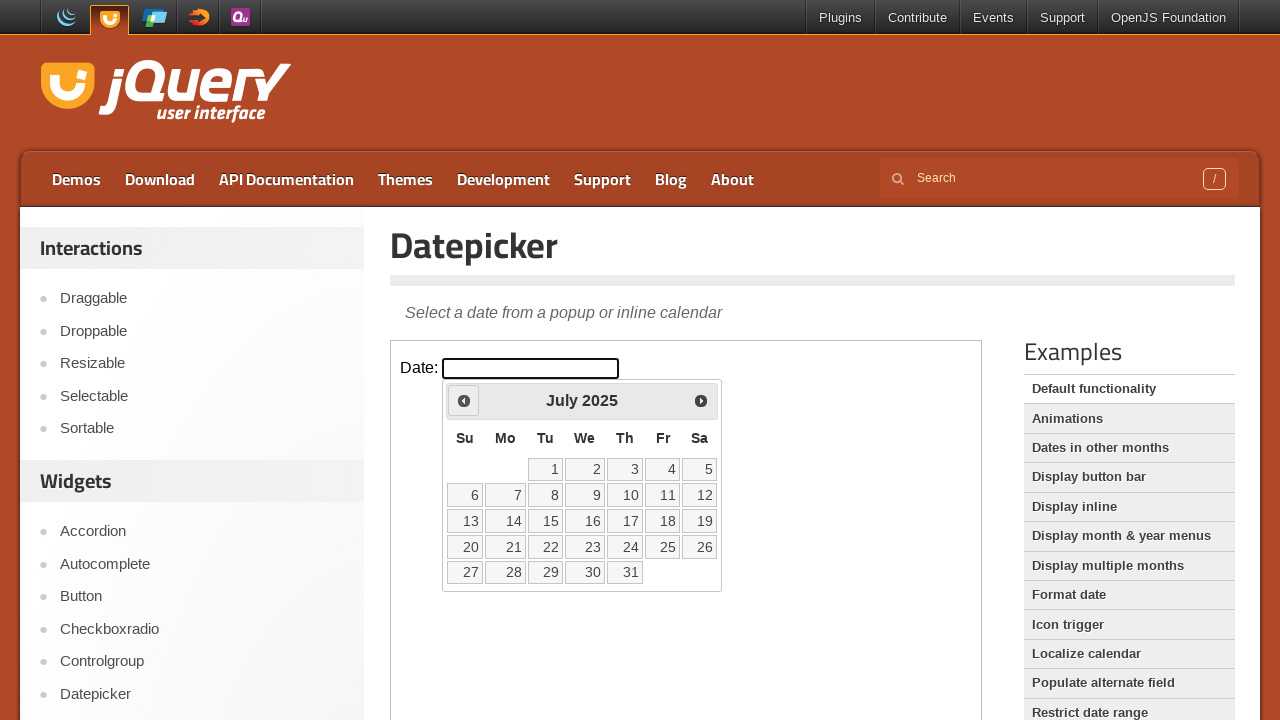

Retrieved current month: July
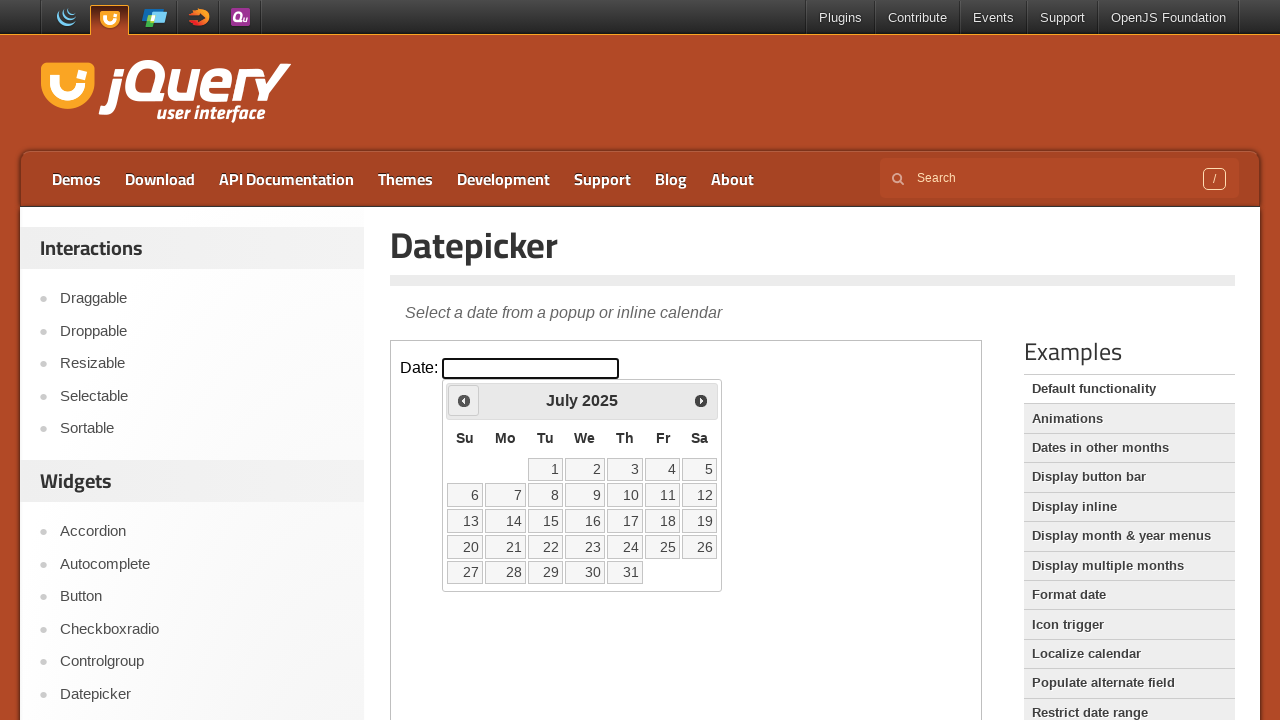

Retrieved current year: 2025
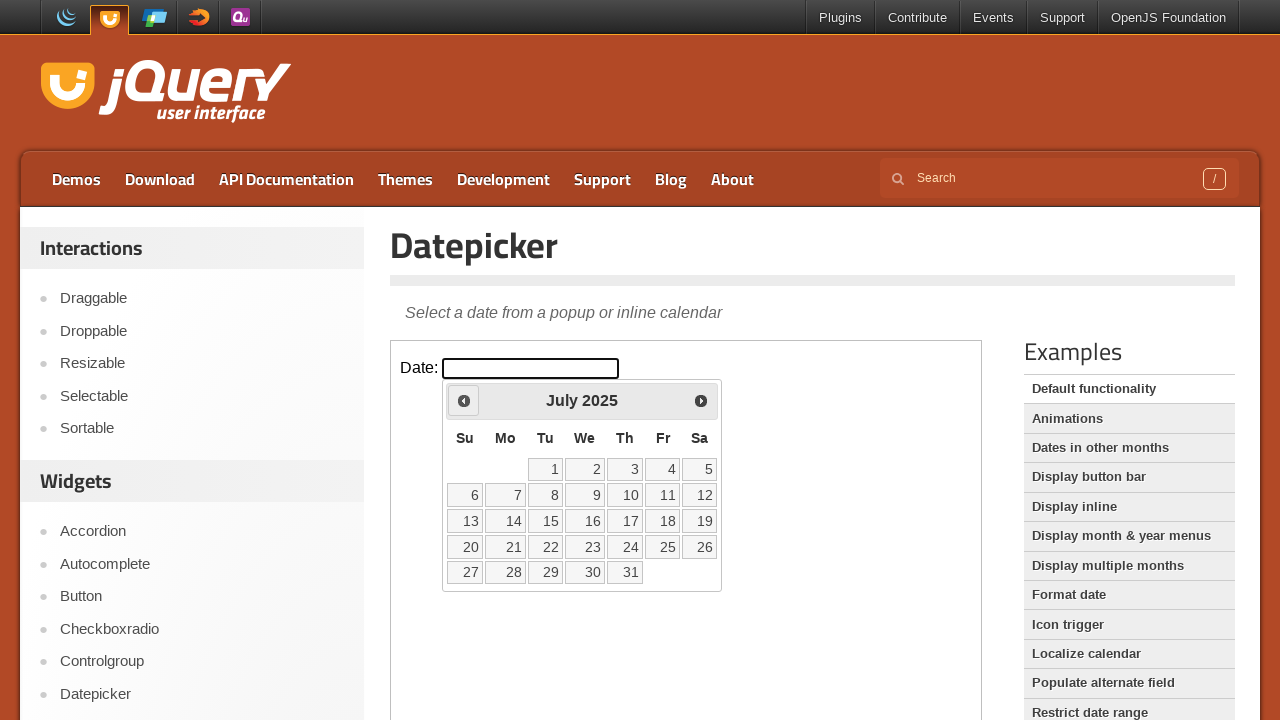

Clicked previous arrow to navigate to earlier month at (464, 400) on iframe >> nth=0 >> internal:control=enter-frame >> xpath=//*[@id='ui-datepicker-
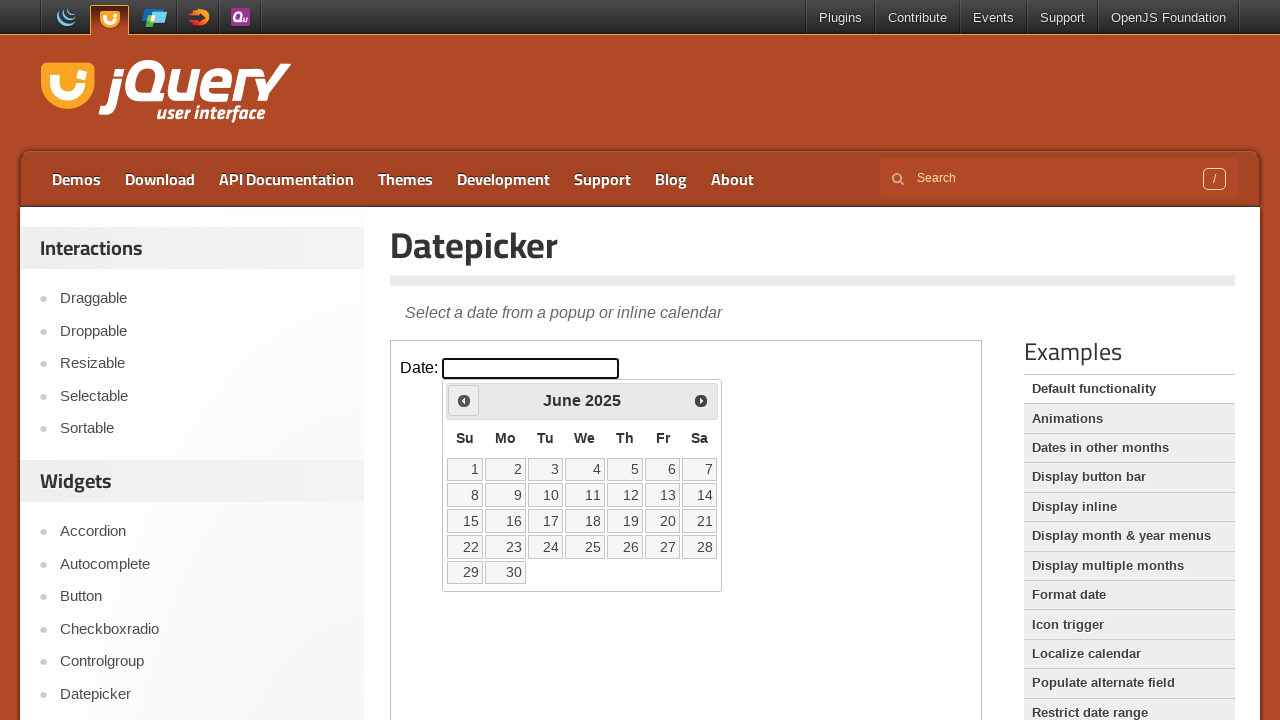

Waited for calendar to update
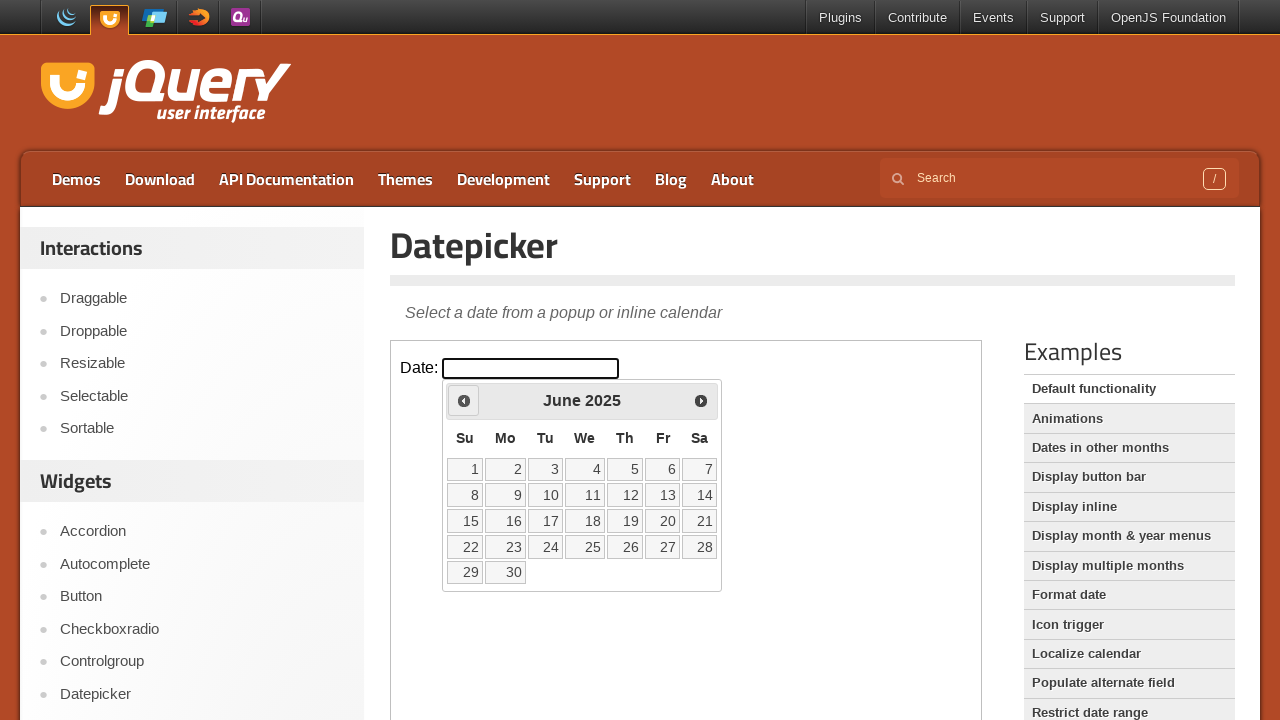

Retrieved current month: June
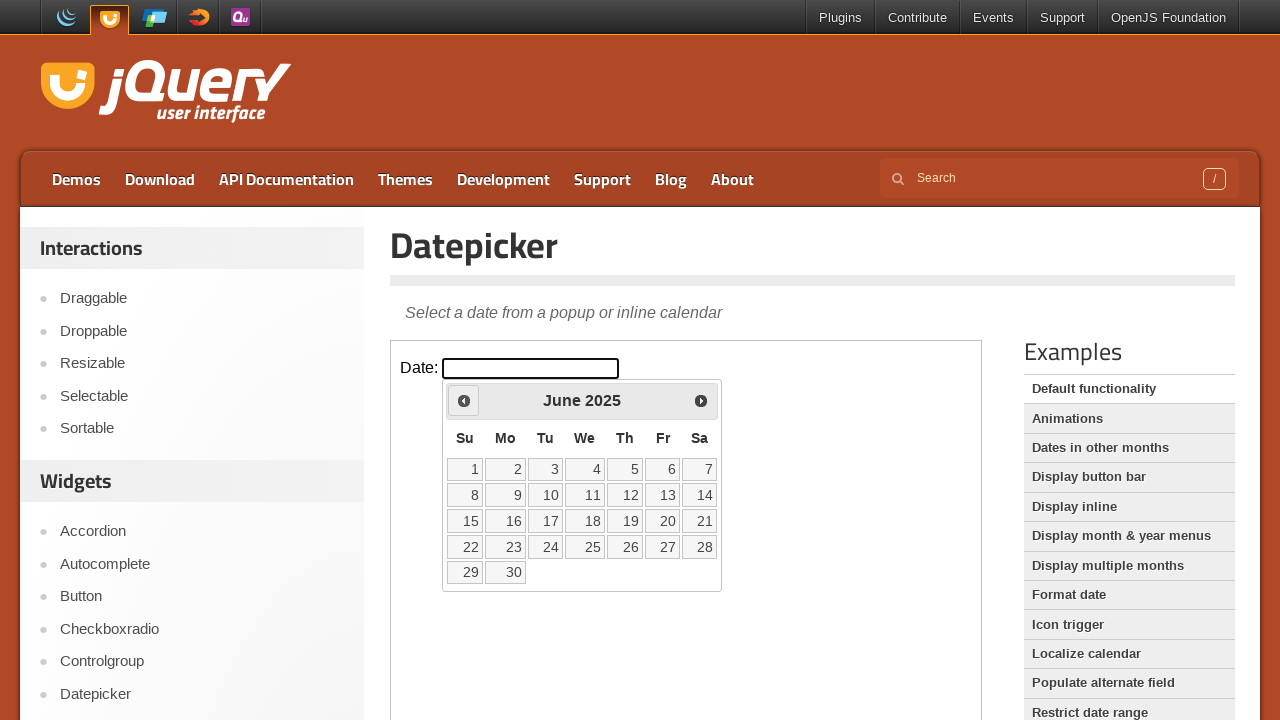

Retrieved current year: 2025
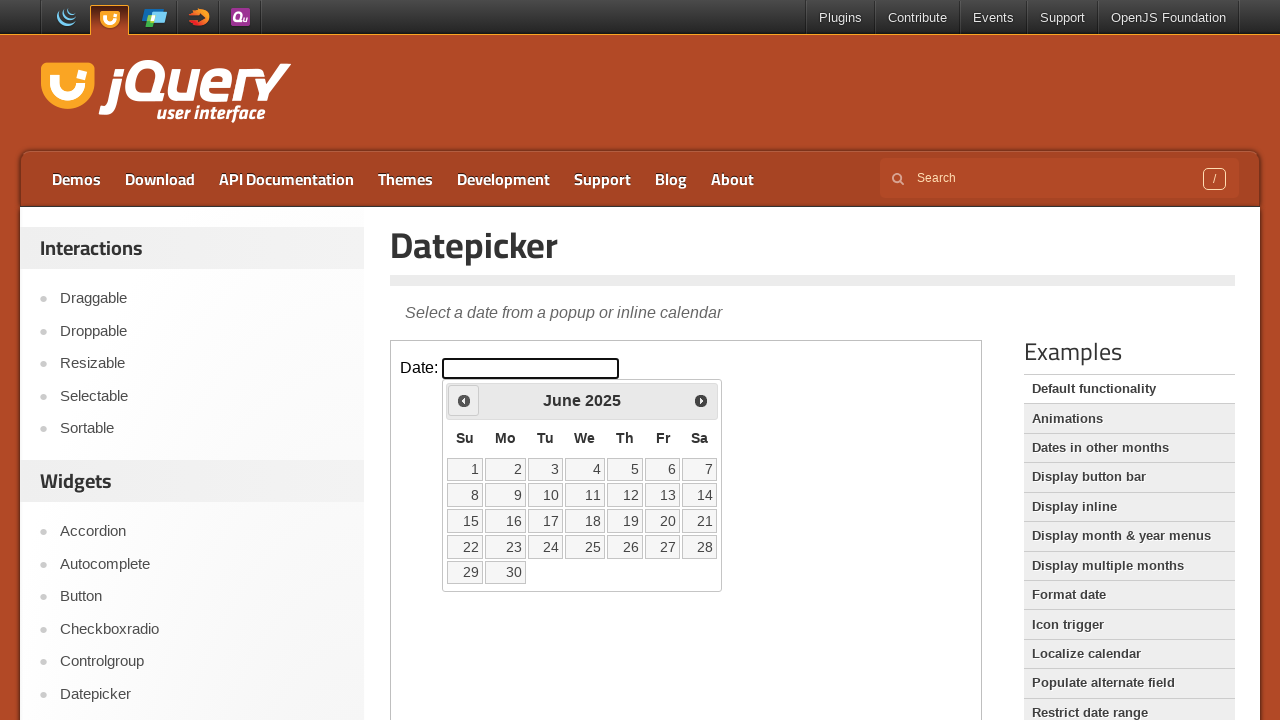

Clicked previous arrow to navigate to earlier month at (464, 400) on iframe >> nth=0 >> internal:control=enter-frame >> xpath=//*[@id='ui-datepicker-
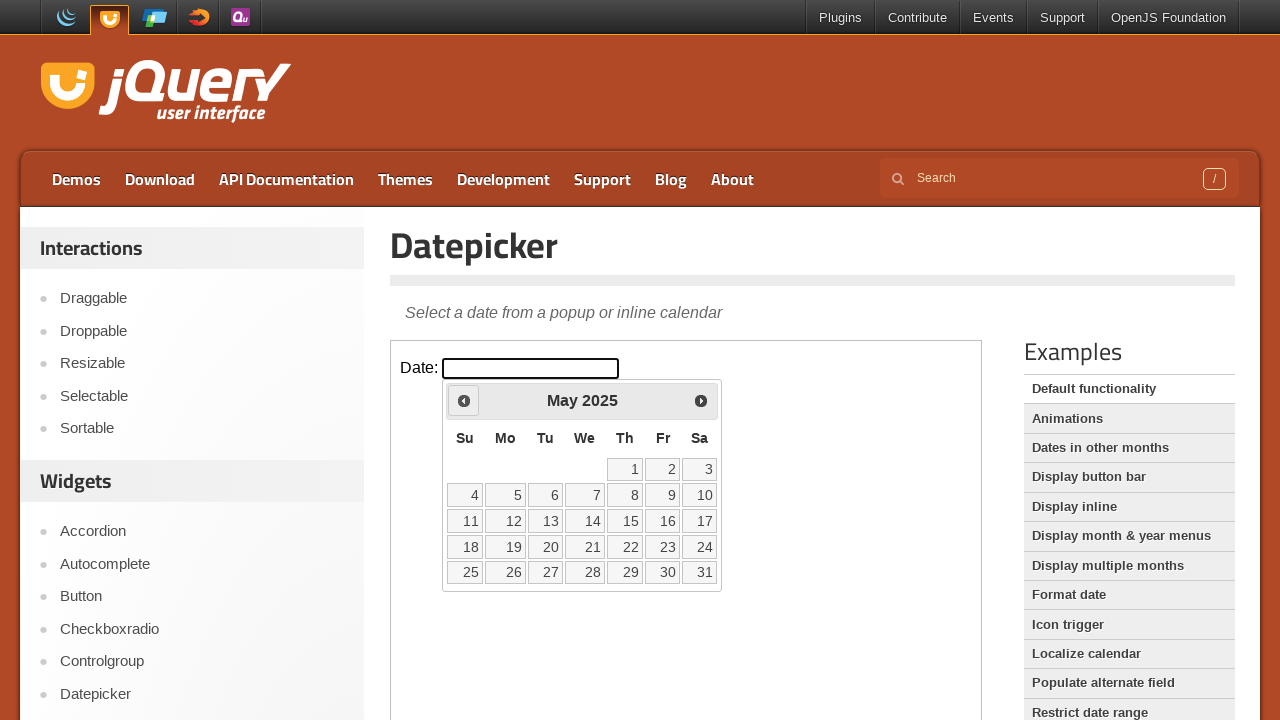

Waited for calendar to update
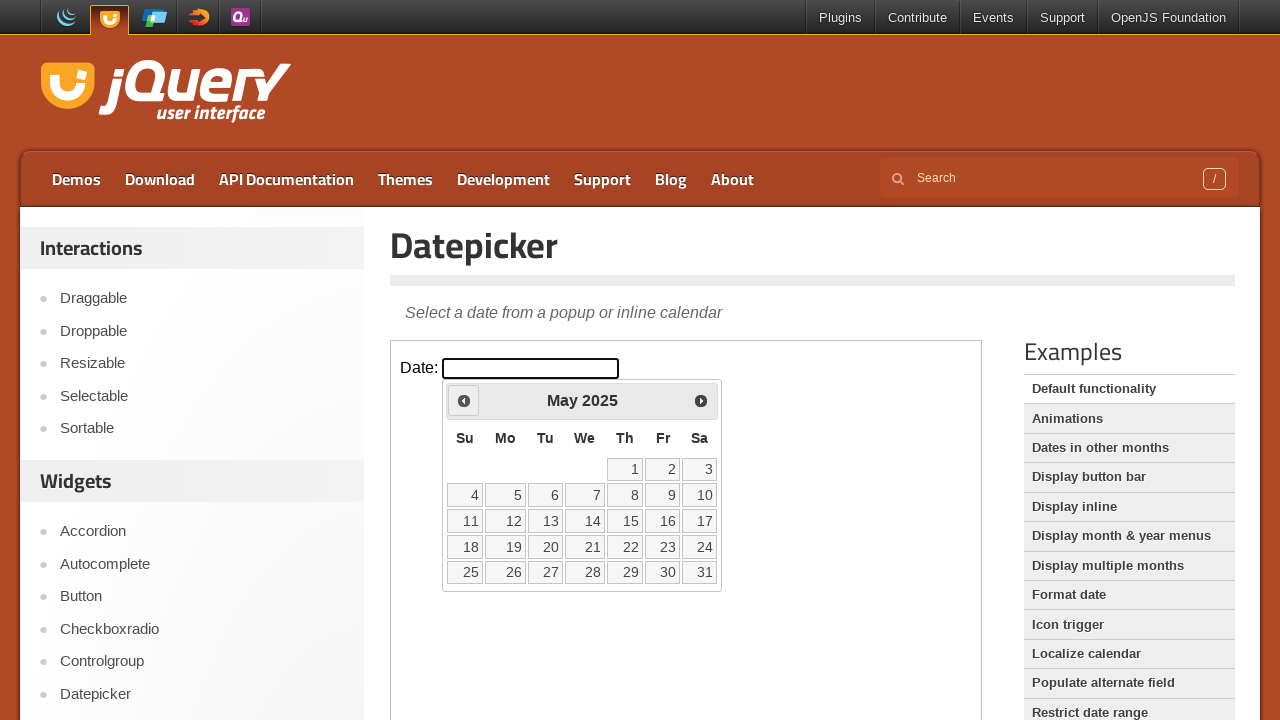

Retrieved current month: May
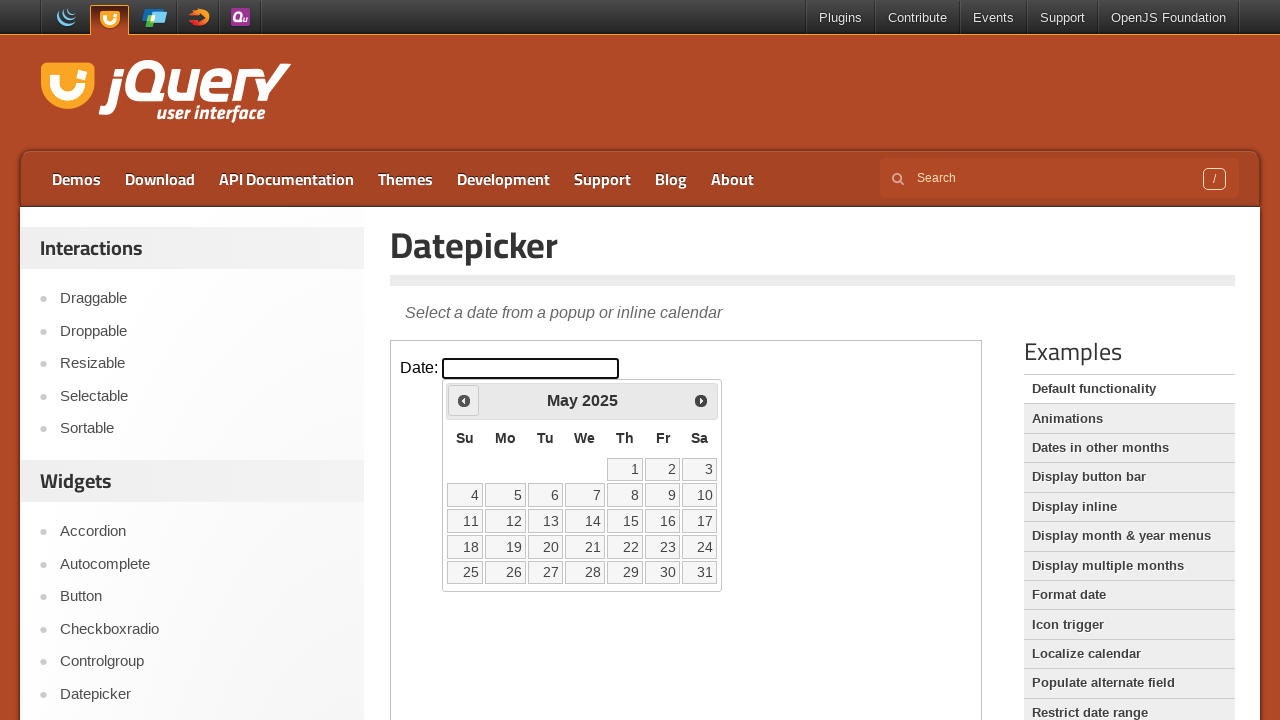

Retrieved current year: 2025
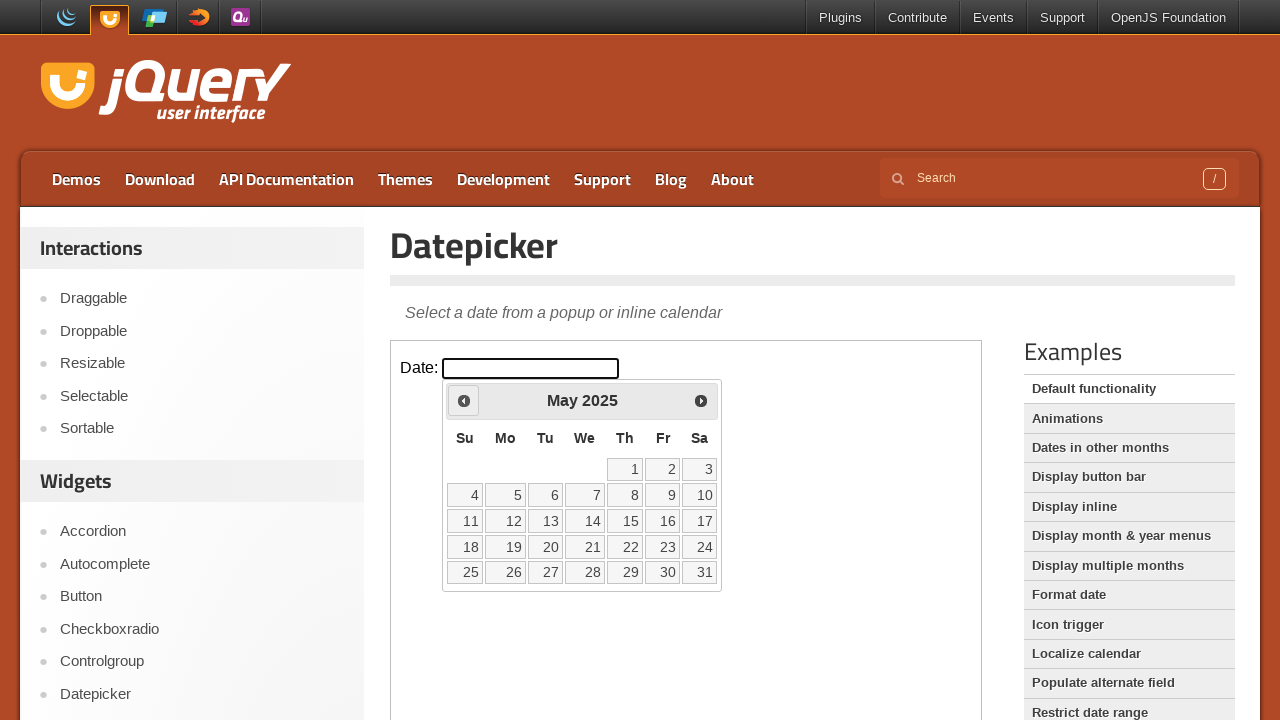

Clicked previous arrow to navigate to earlier month at (464, 400) on iframe >> nth=0 >> internal:control=enter-frame >> xpath=//*[@id='ui-datepicker-
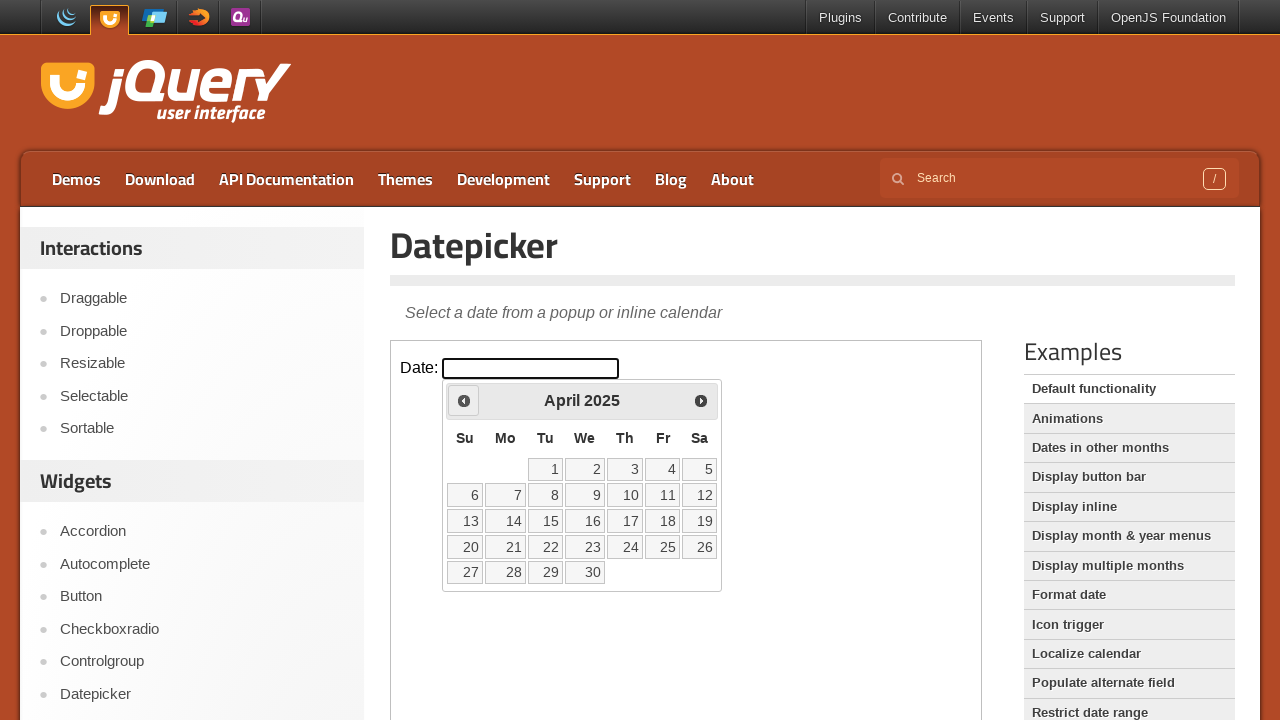

Waited for calendar to update
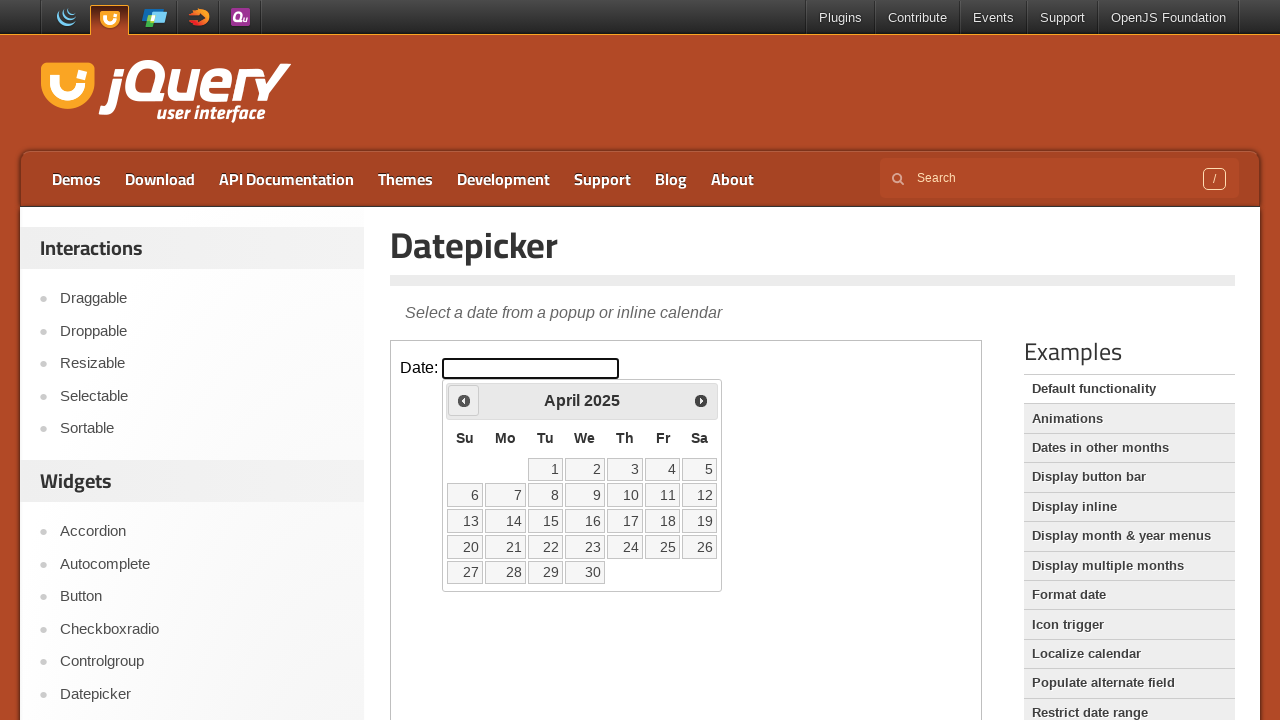

Retrieved current month: April
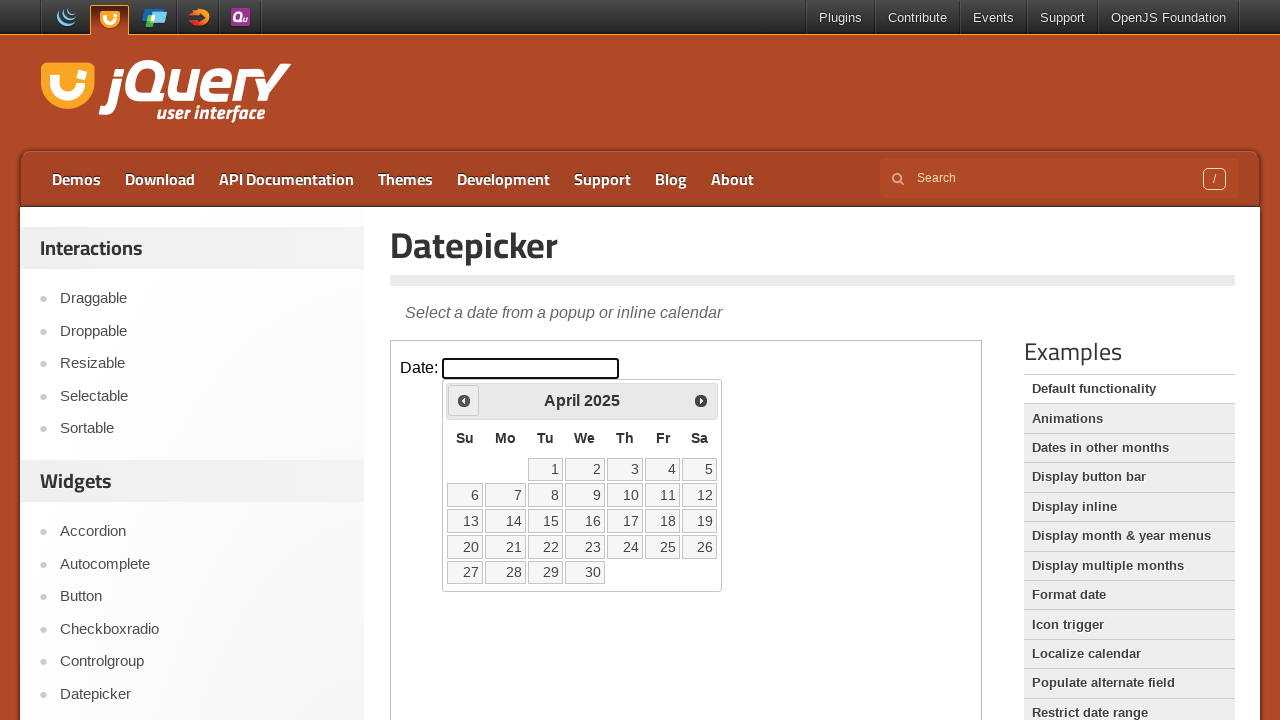

Retrieved current year: 2025
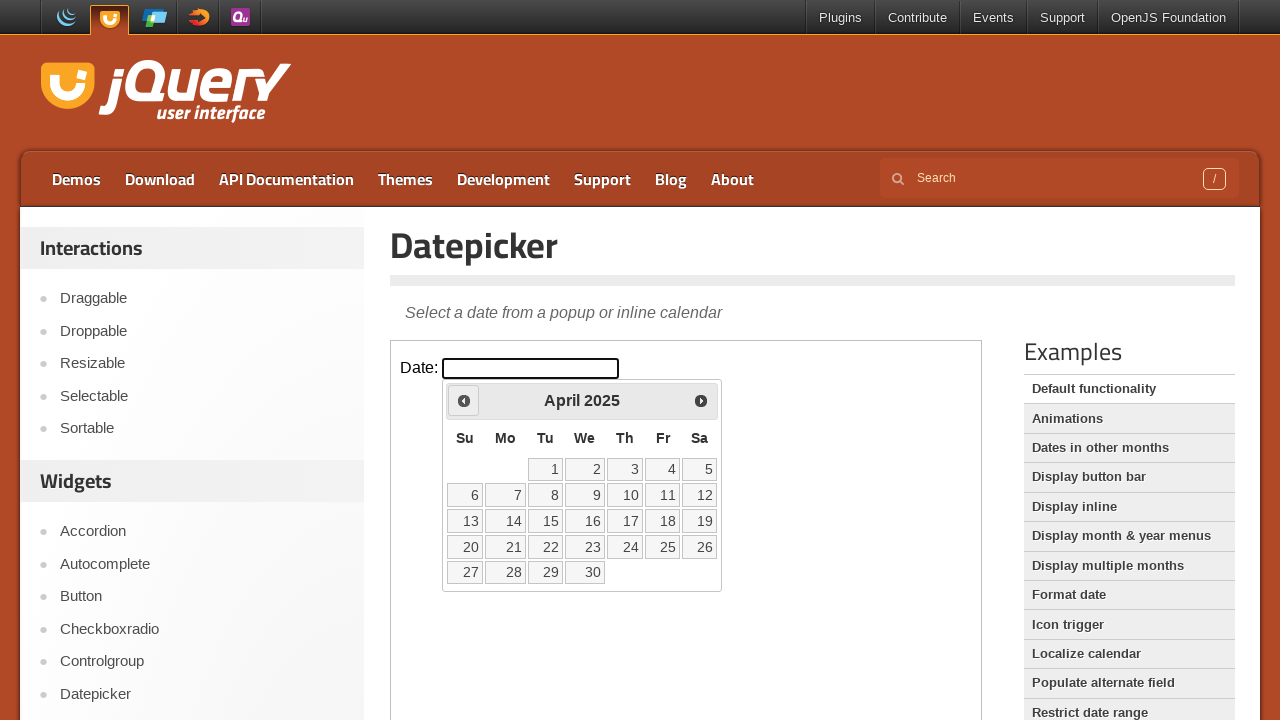

Clicked previous arrow to navigate to earlier month at (464, 400) on iframe >> nth=0 >> internal:control=enter-frame >> xpath=//*[@id='ui-datepicker-
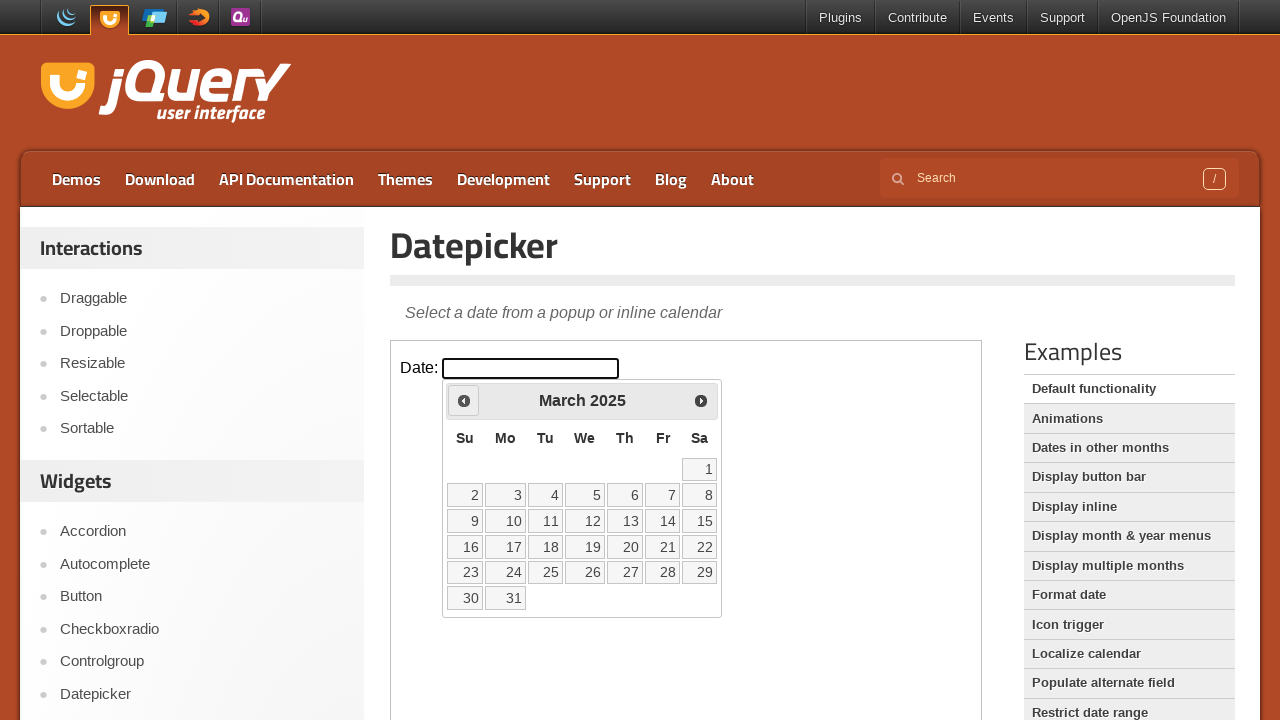

Waited for calendar to update
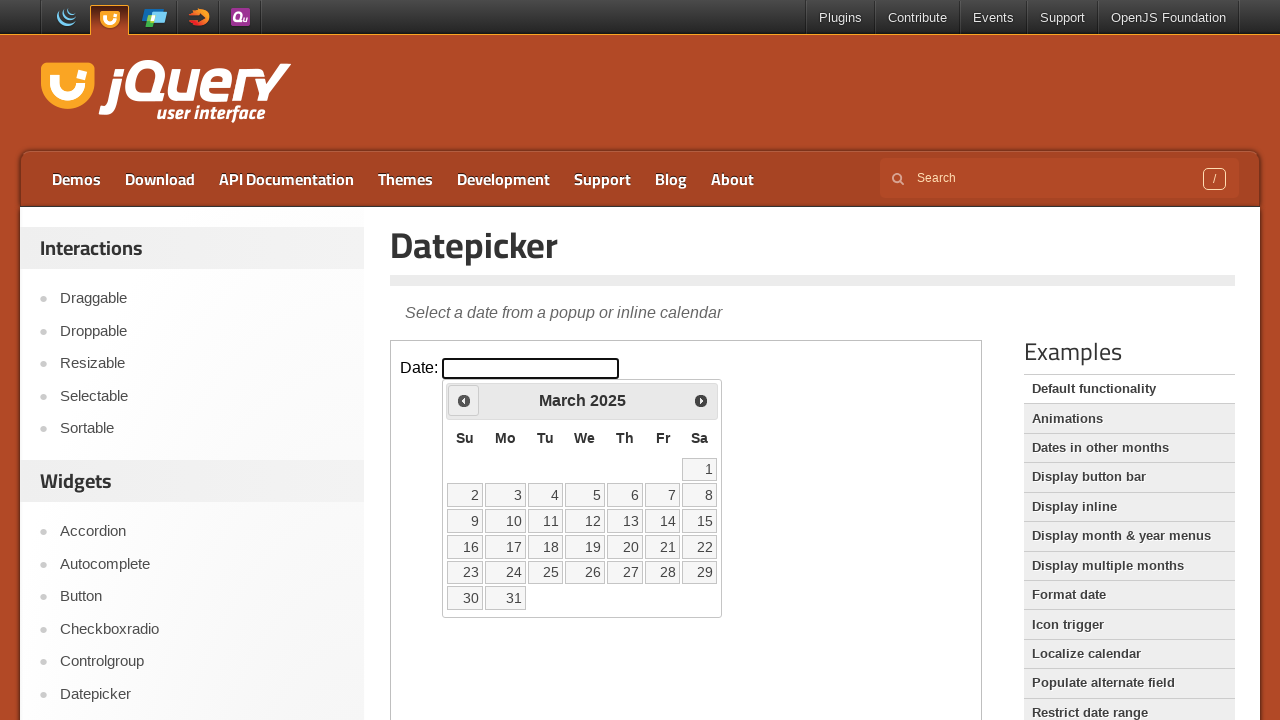

Retrieved current month: March
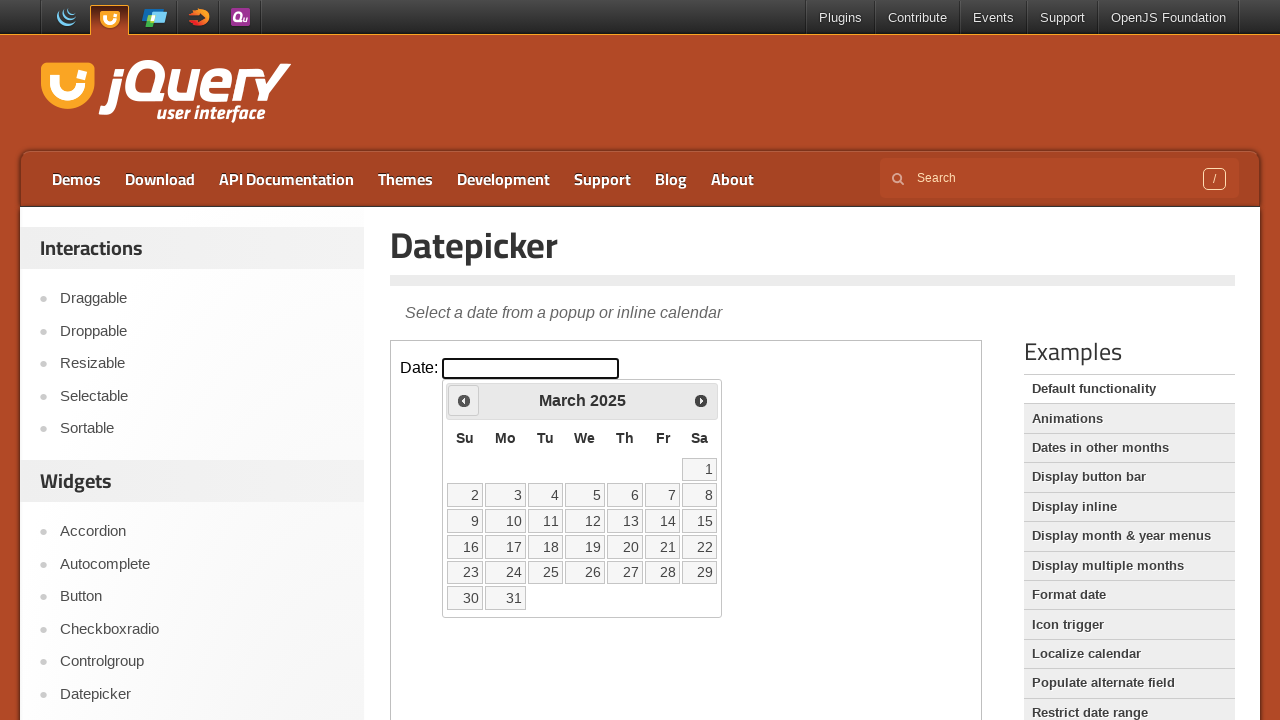

Retrieved current year: 2025
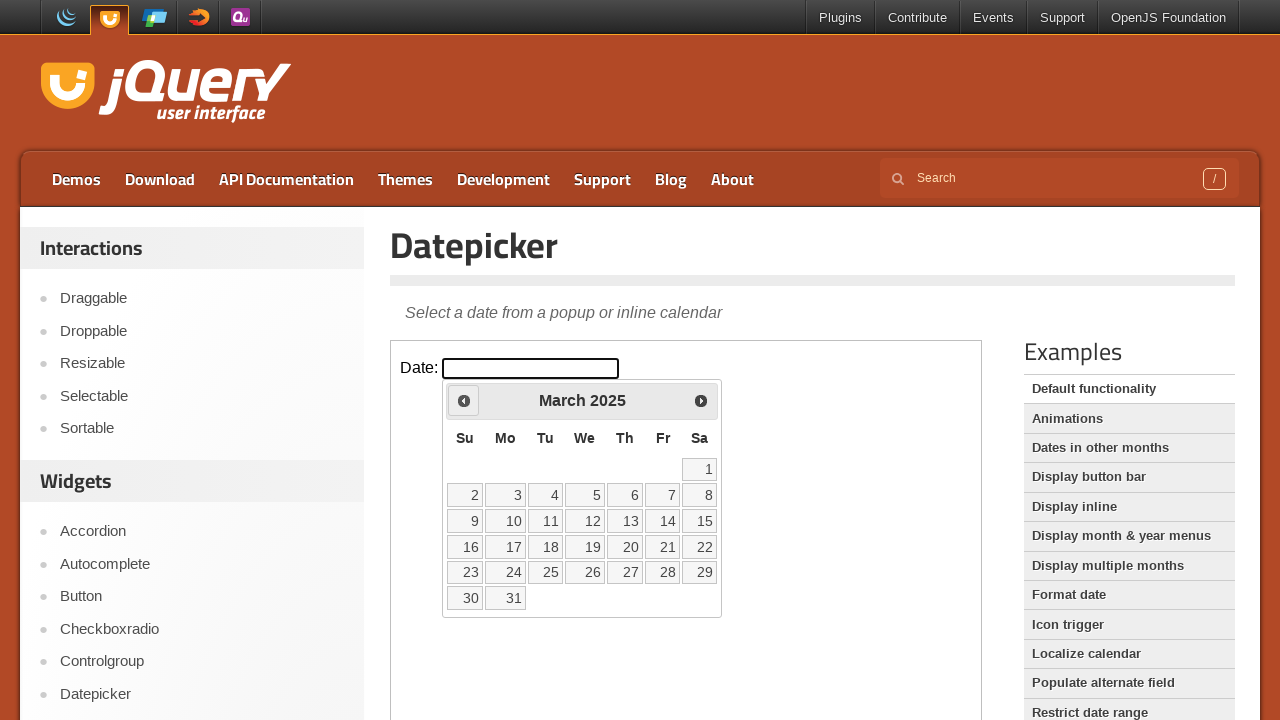

Clicked previous arrow to navigate to earlier month at (464, 400) on iframe >> nth=0 >> internal:control=enter-frame >> xpath=//*[@id='ui-datepicker-
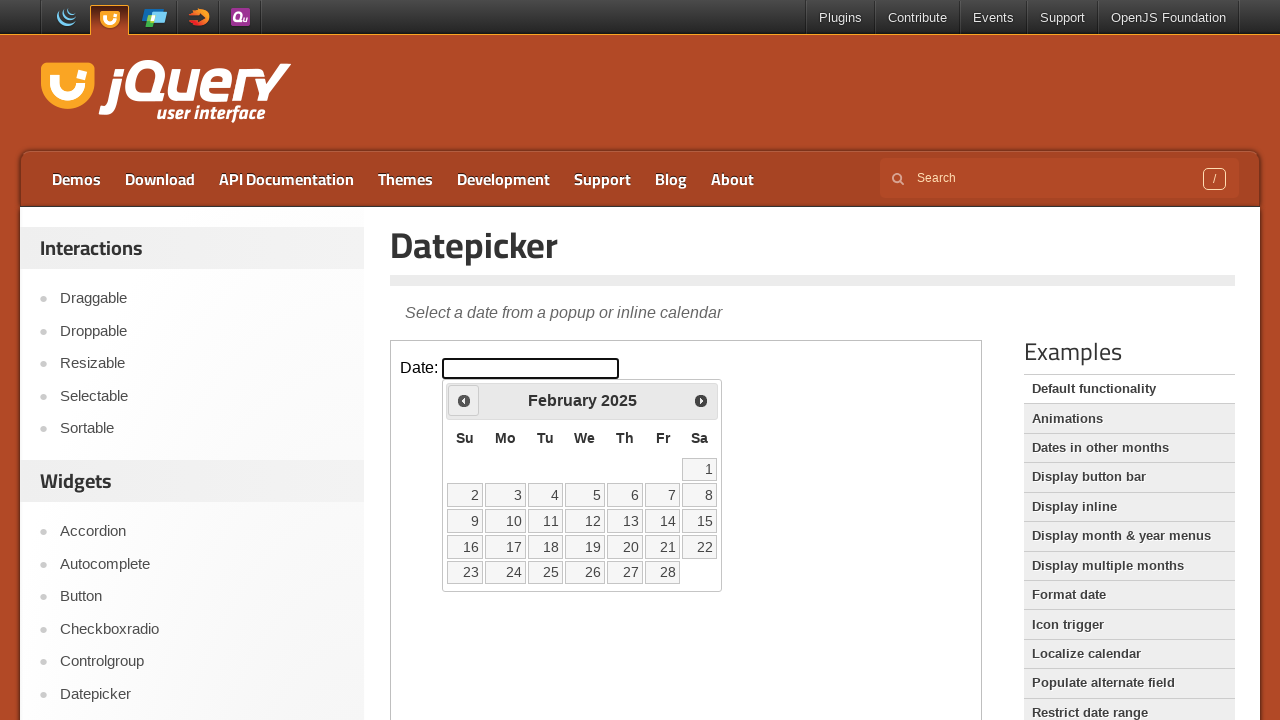

Waited for calendar to update
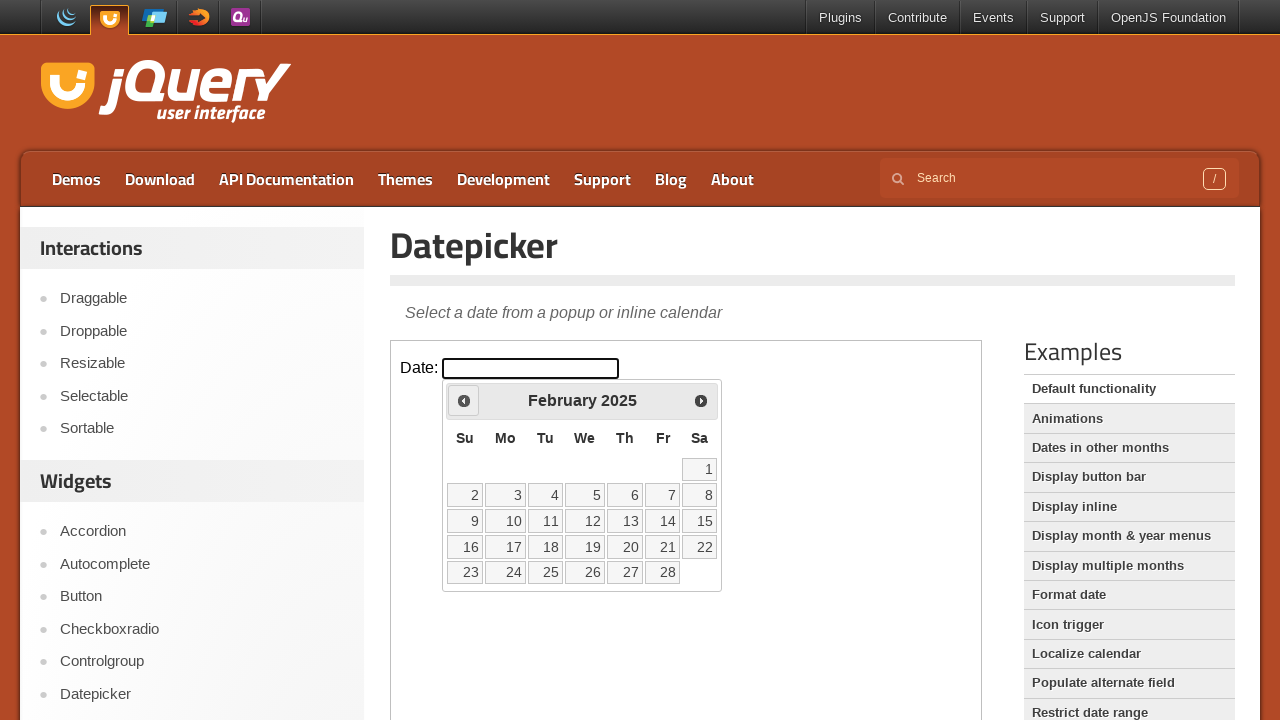

Retrieved current month: February
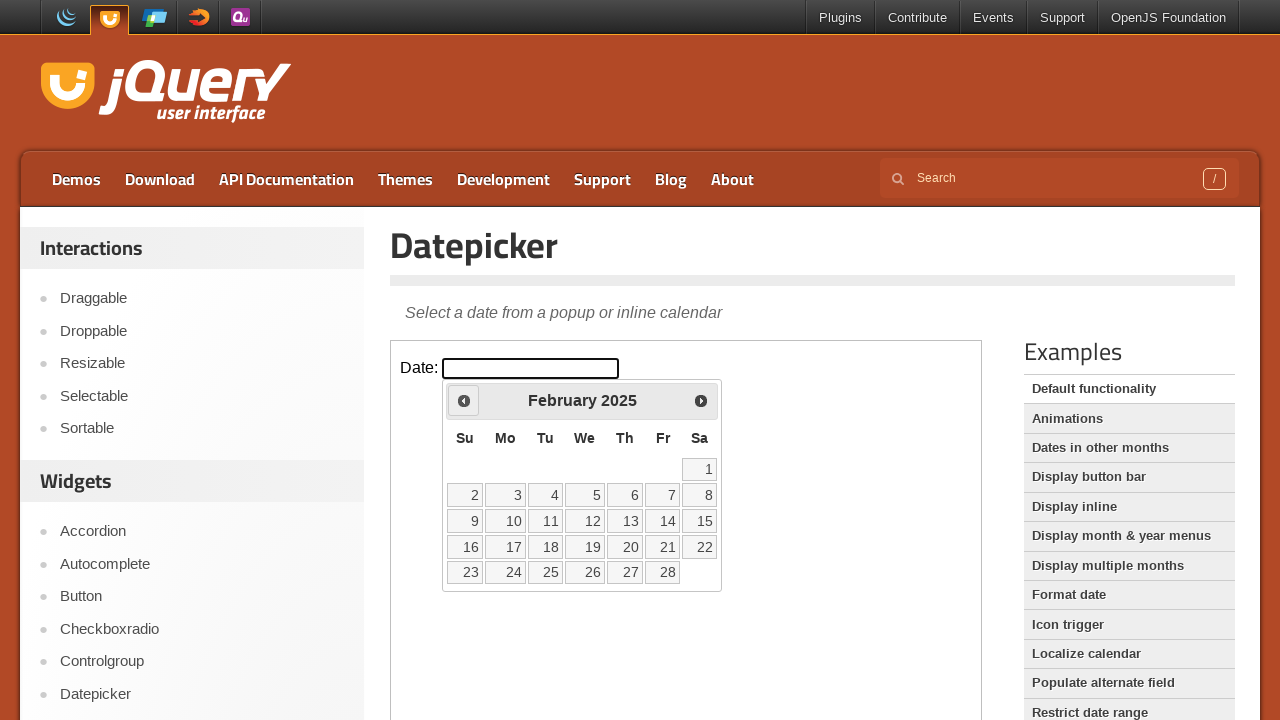

Retrieved current year: 2025
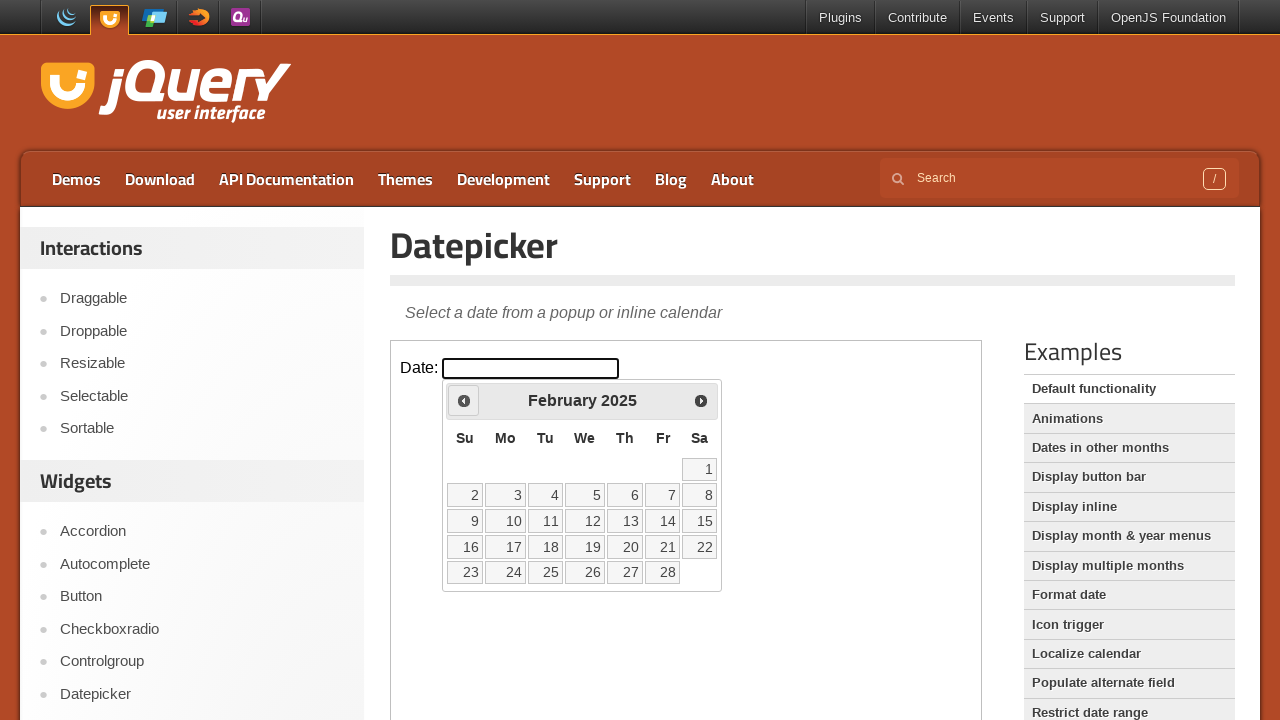

Clicked previous arrow to navigate to earlier month at (464, 400) on iframe >> nth=0 >> internal:control=enter-frame >> xpath=//*[@id='ui-datepicker-
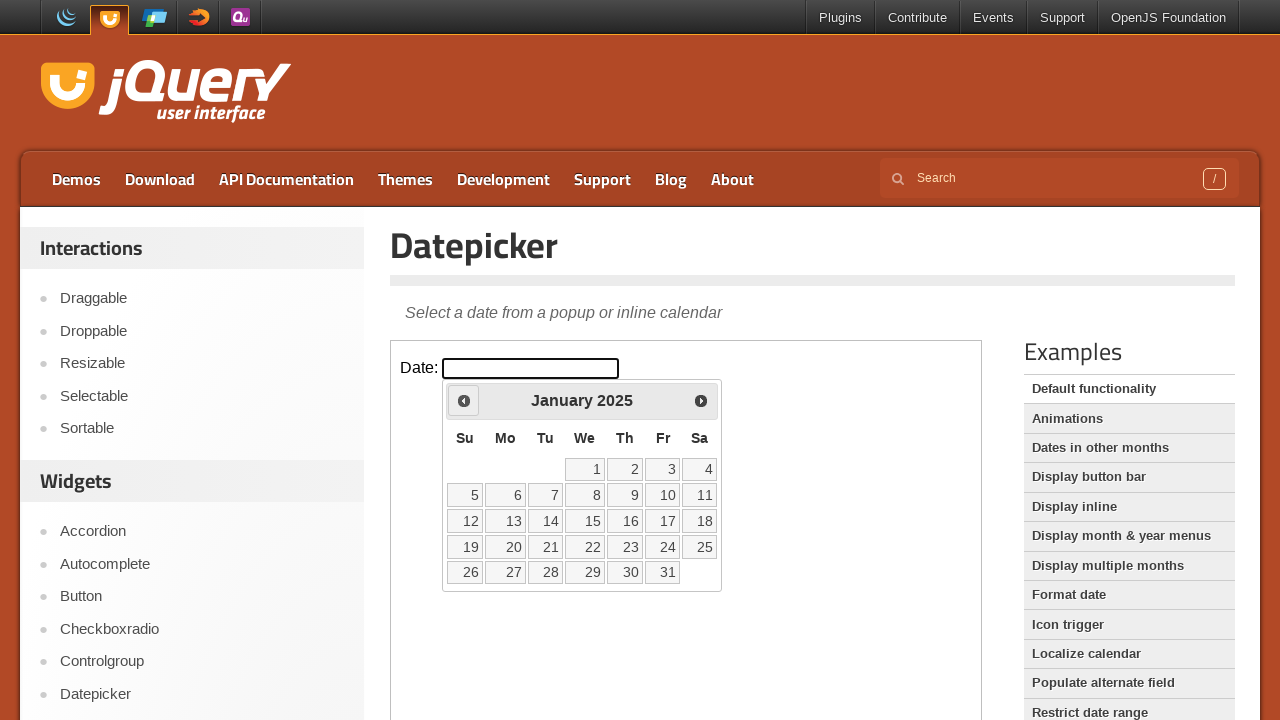

Waited for calendar to update
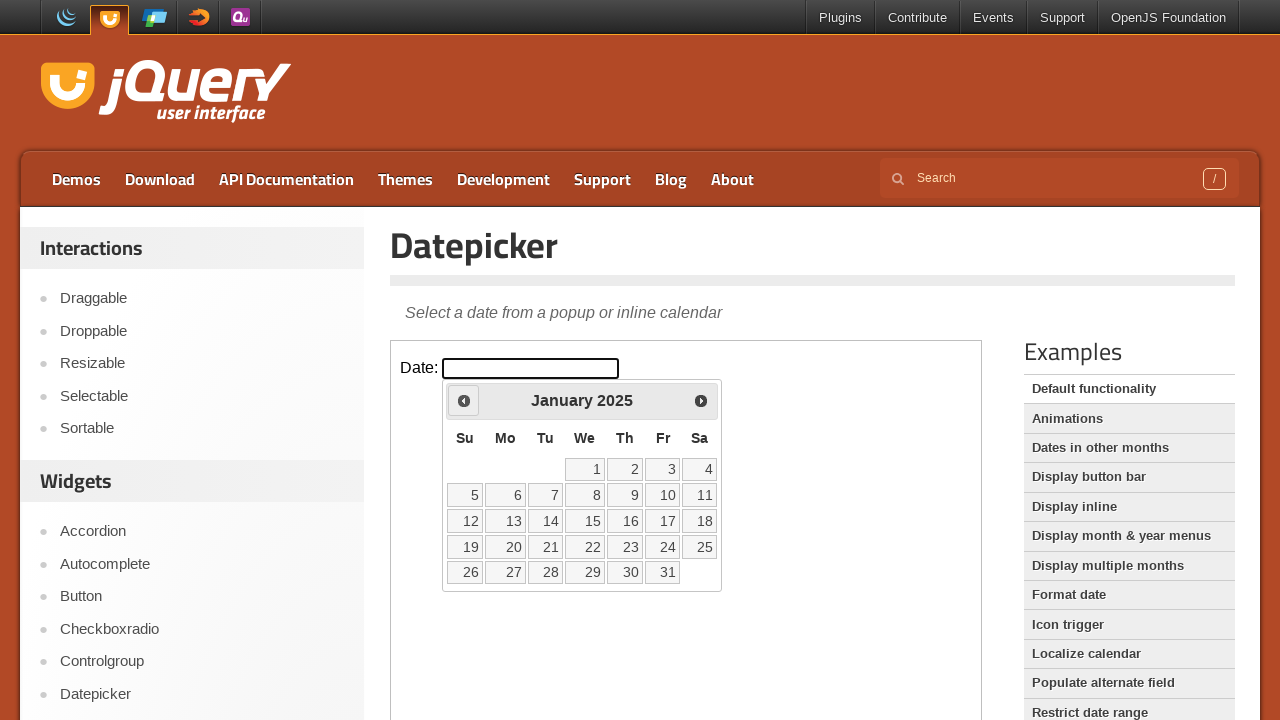

Retrieved current month: January
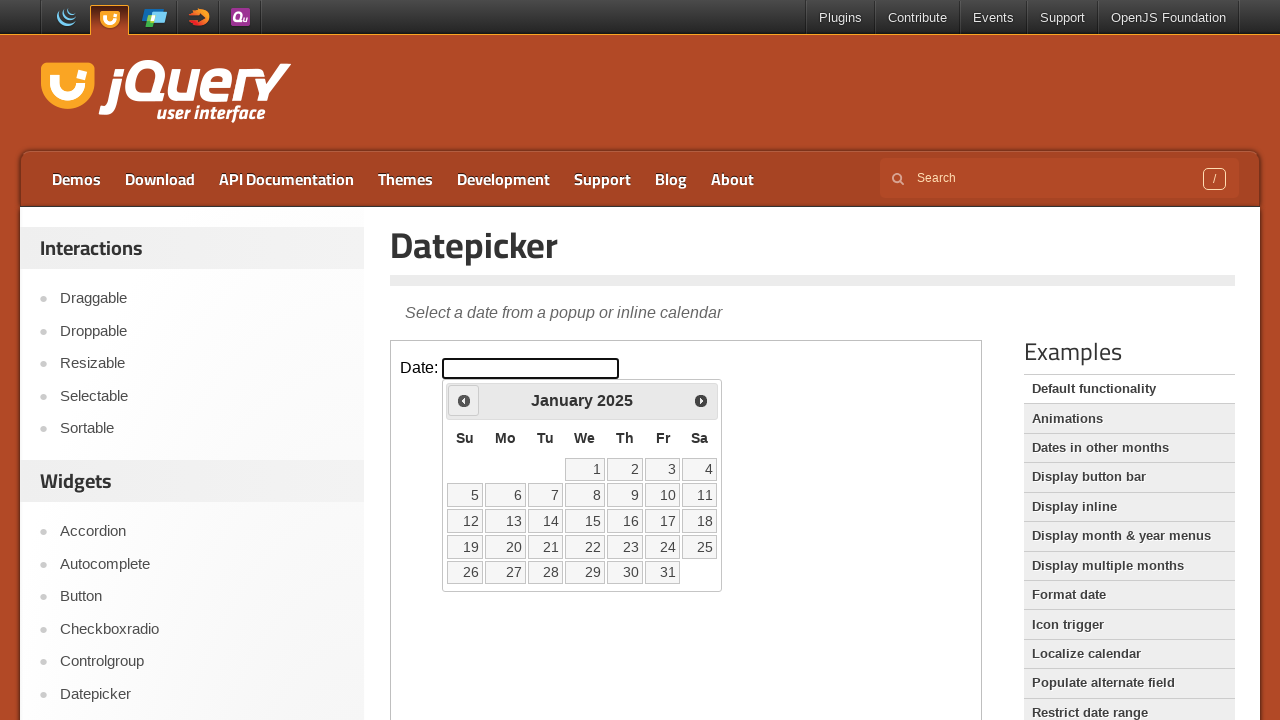

Retrieved current year: 2025
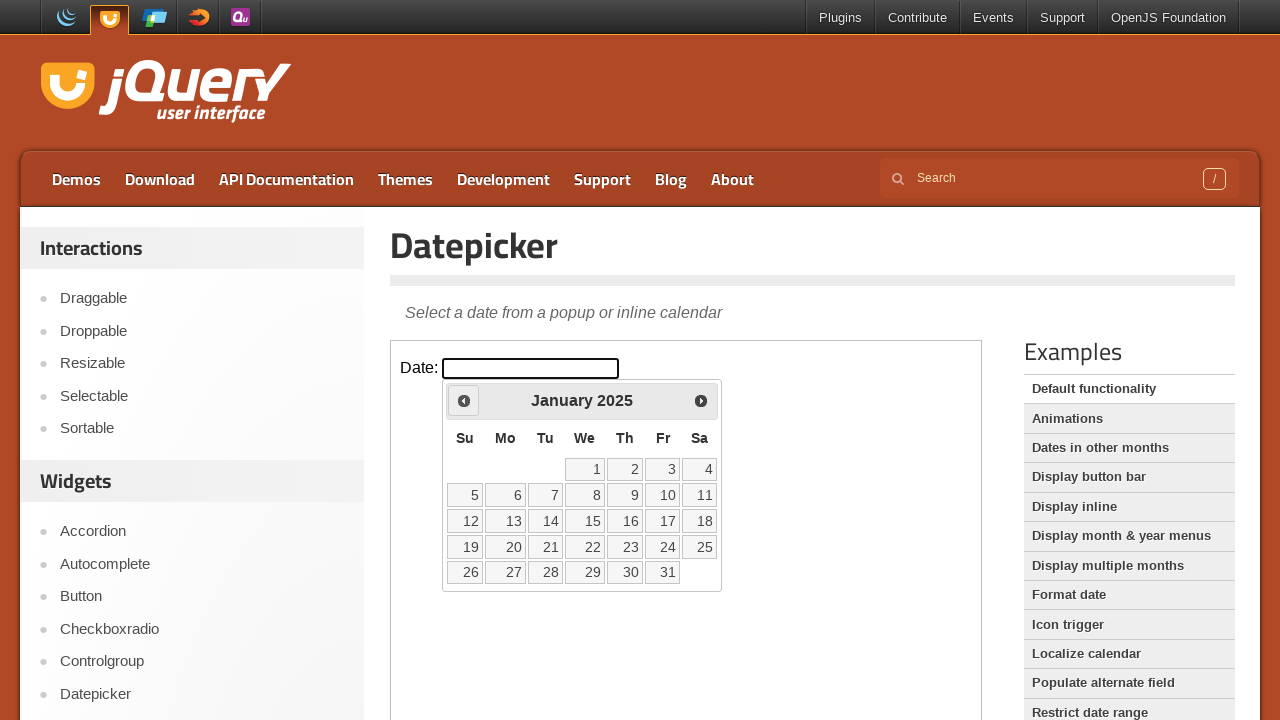

Clicked previous arrow to navigate to earlier month at (464, 400) on iframe >> nth=0 >> internal:control=enter-frame >> xpath=//*[@id='ui-datepicker-
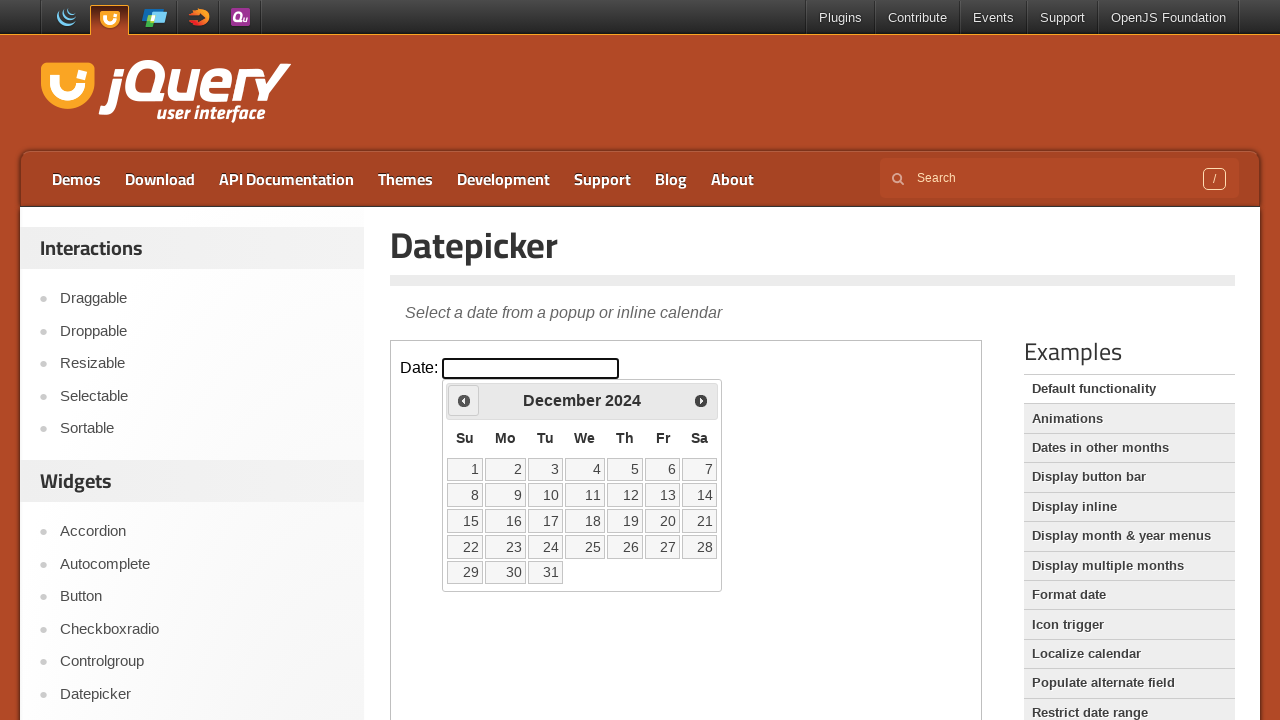

Waited for calendar to update
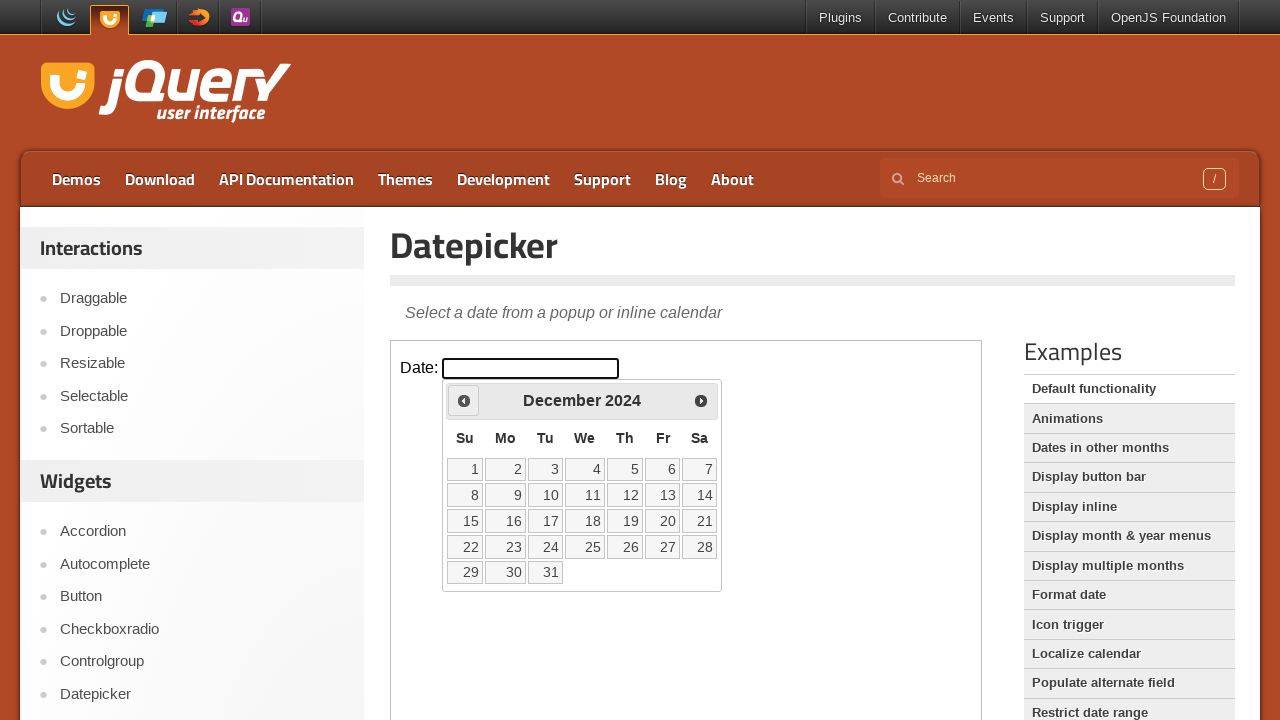

Retrieved current month: December
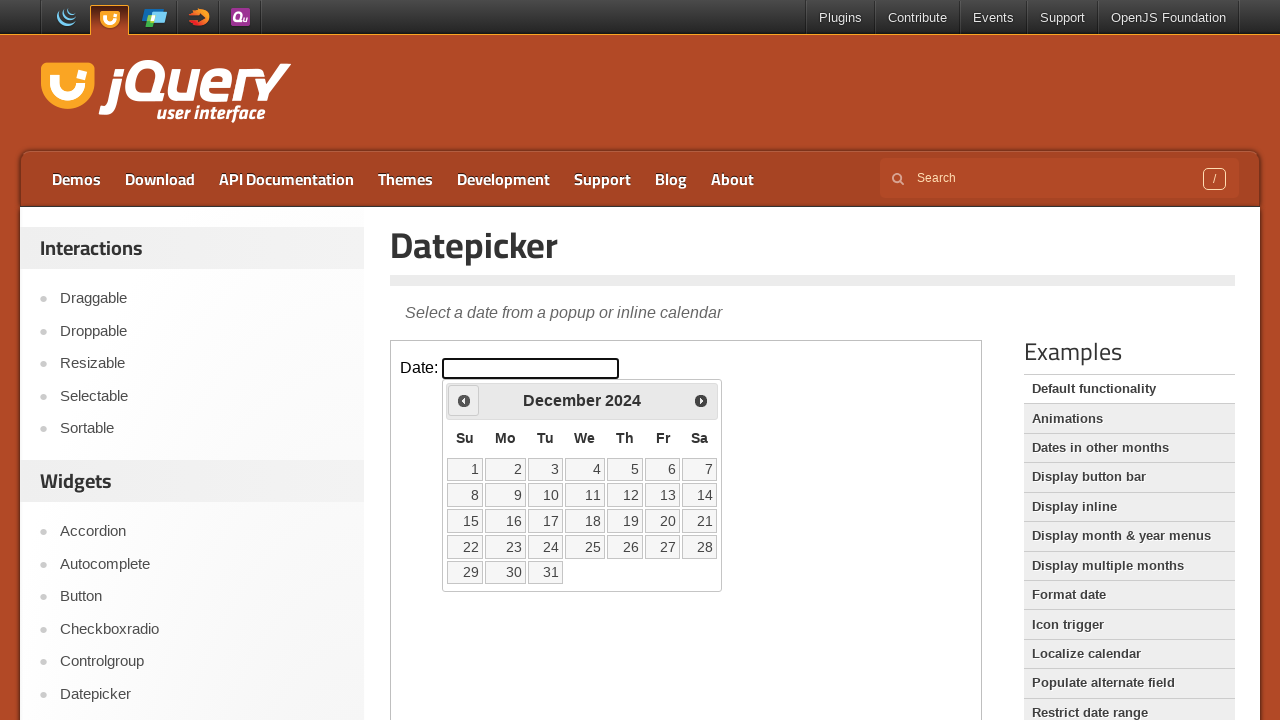

Retrieved current year: 2024
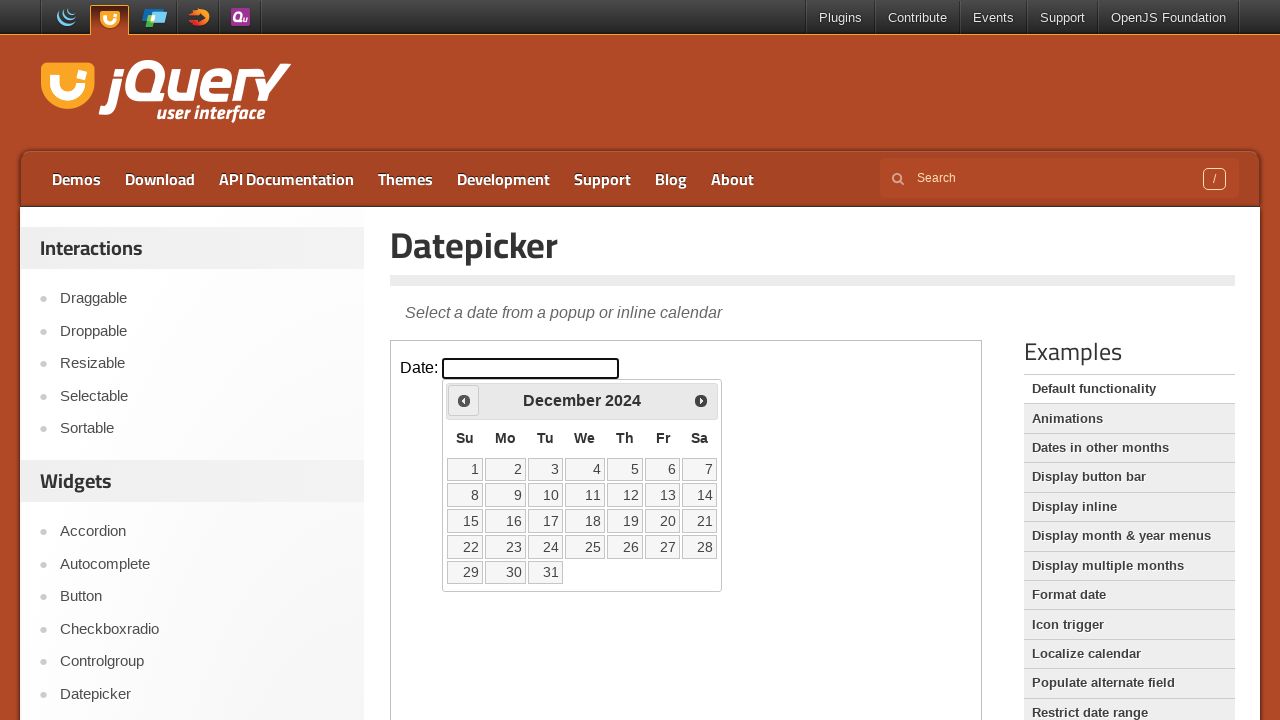

Clicked previous arrow to navigate to earlier month at (464, 400) on iframe >> nth=0 >> internal:control=enter-frame >> xpath=//*[@id='ui-datepicker-
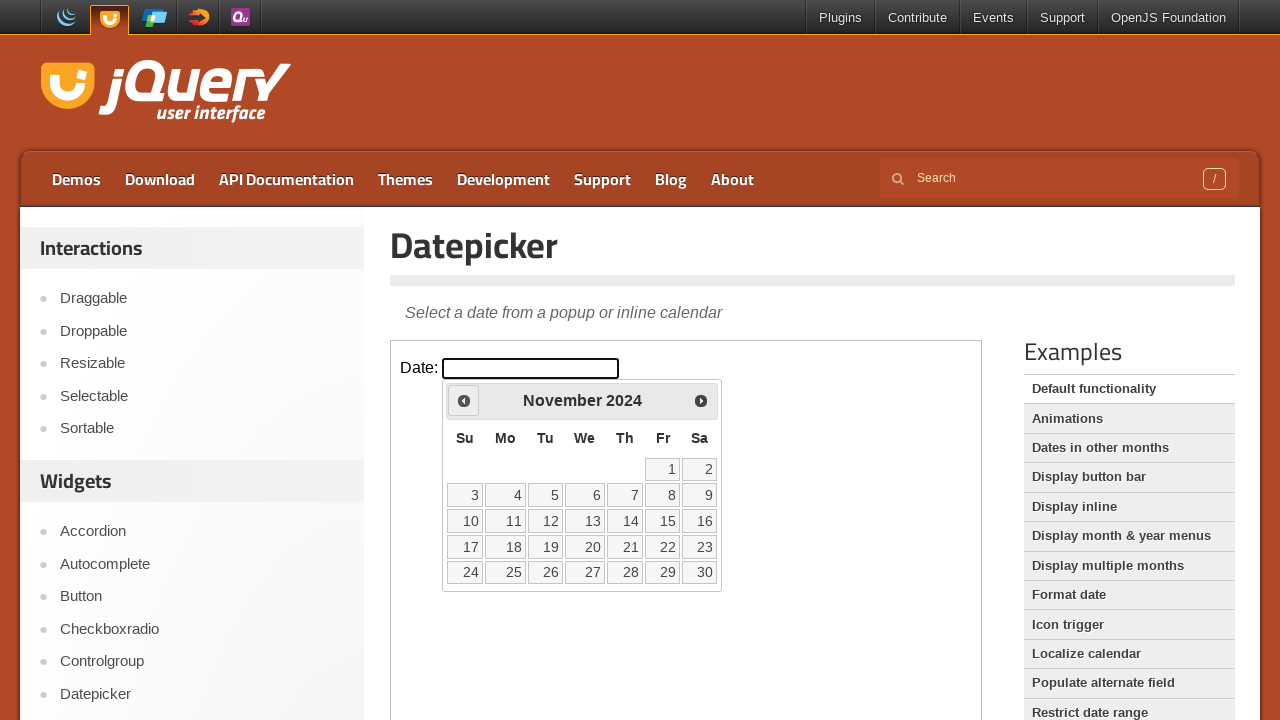

Waited for calendar to update
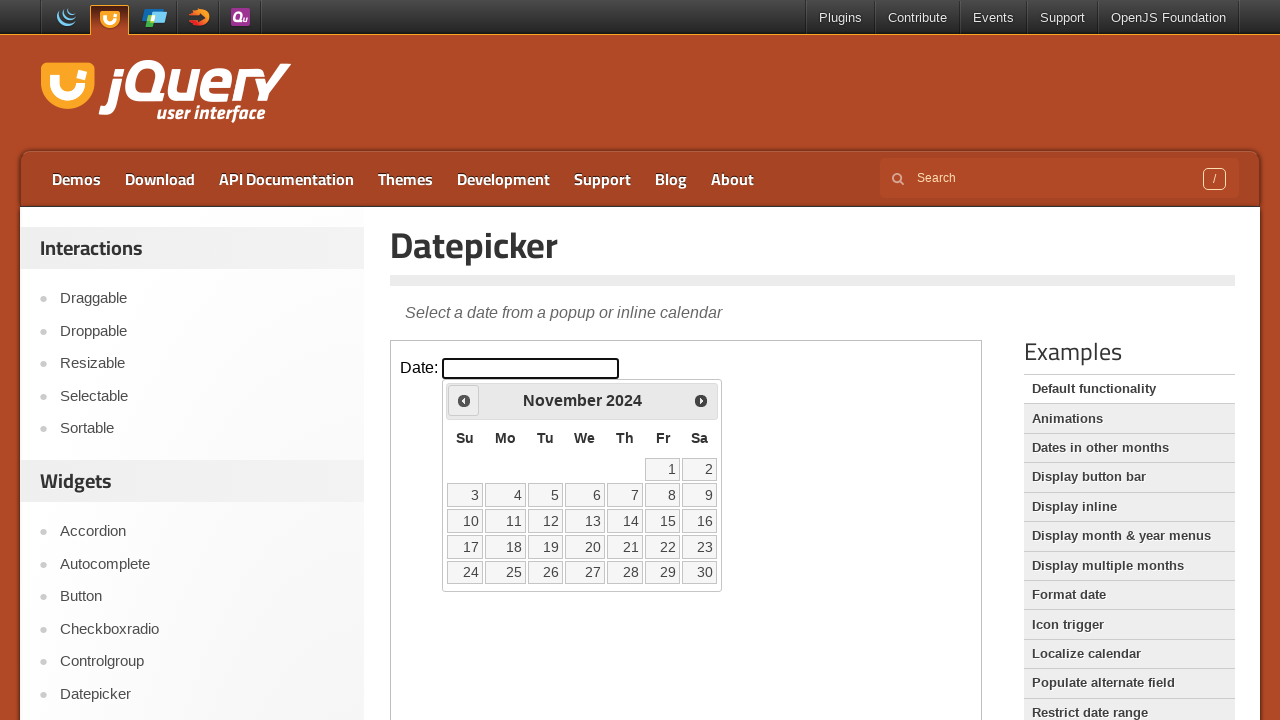

Retrieved current month: November
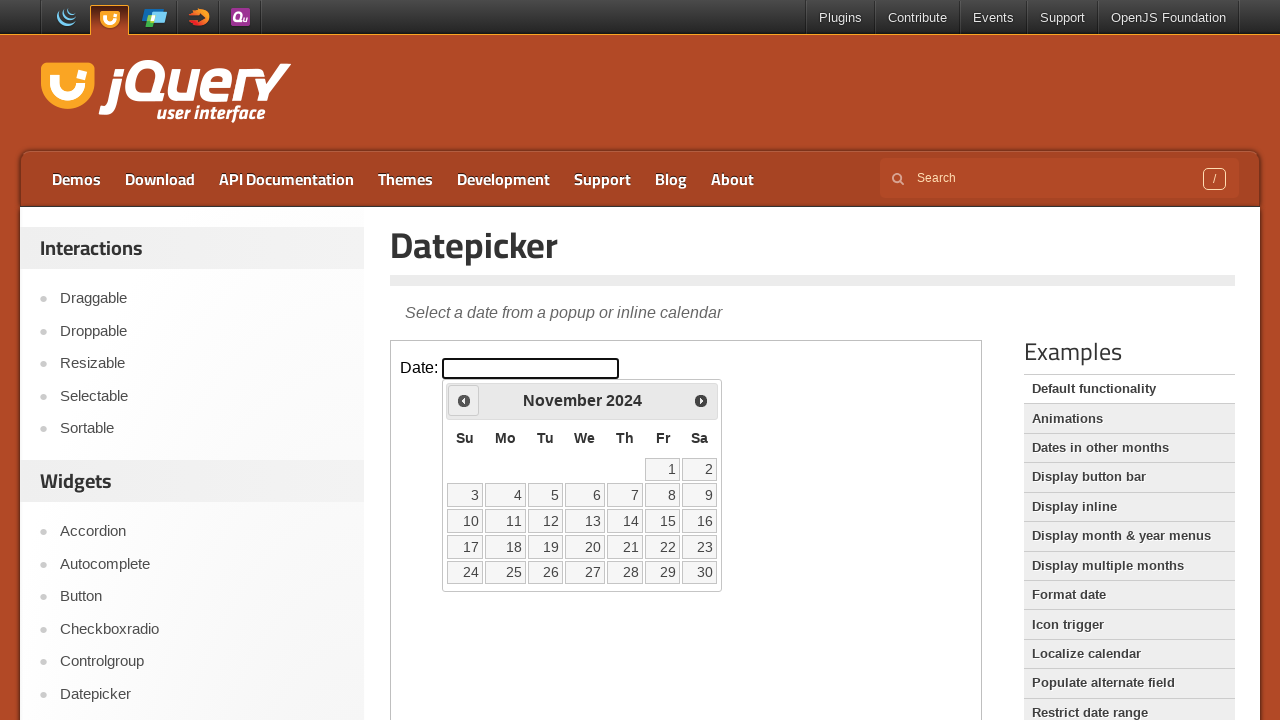

Retrieved current year: 2024
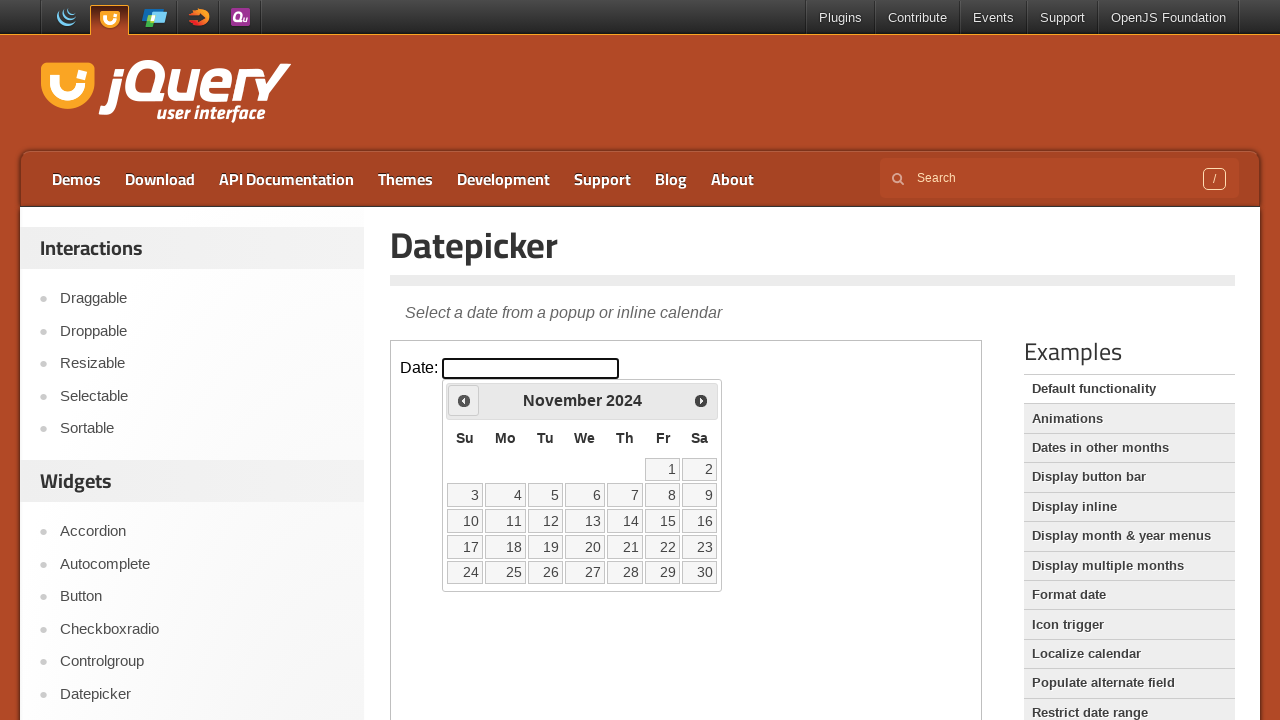

Clicked previous arrow to navigate to earlier month at (464, 400) on iframe >> nth=0 >> internal:control=enter-frame >> xpath=//*[@id='ui-datepicker-
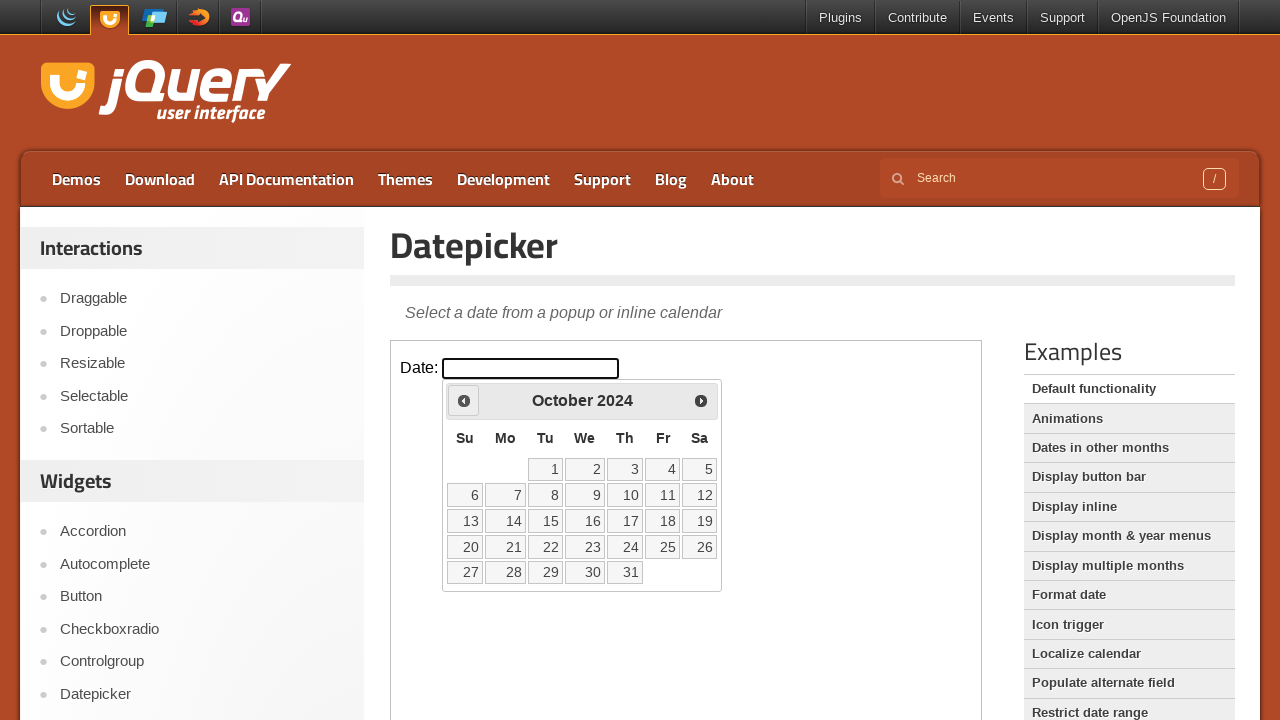

Waited for calendar to update
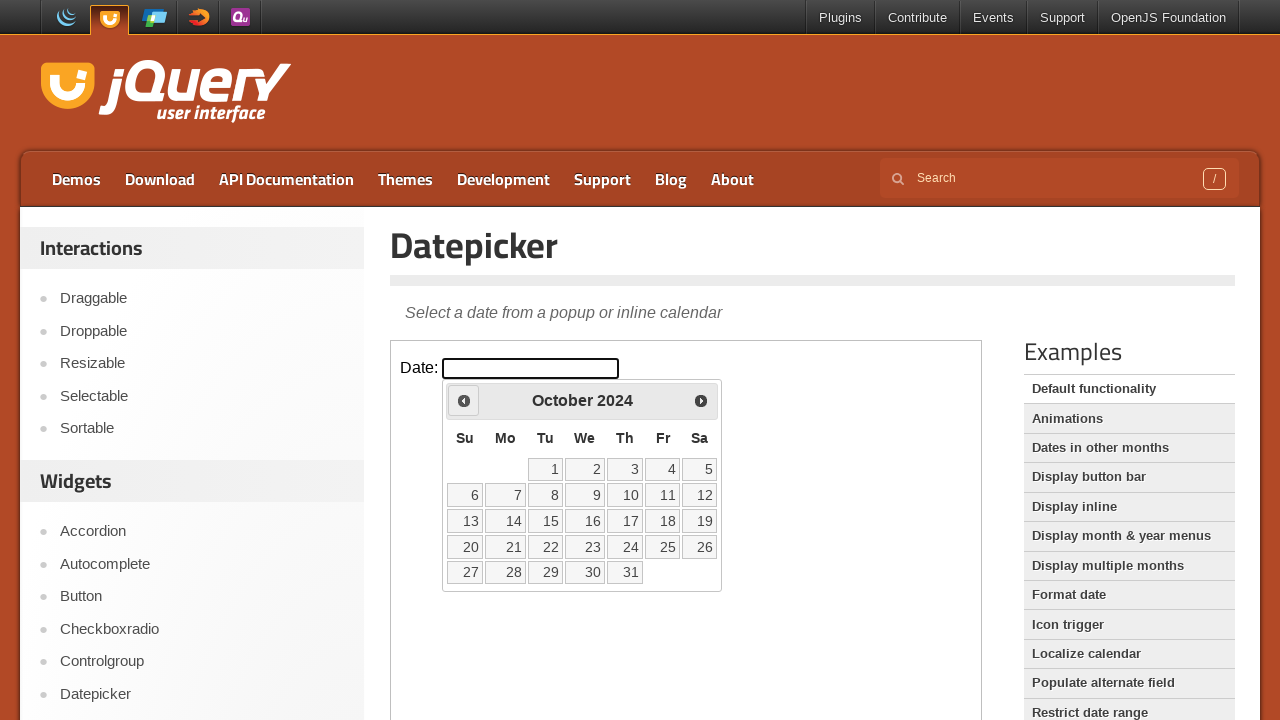

Retrieved current month: October
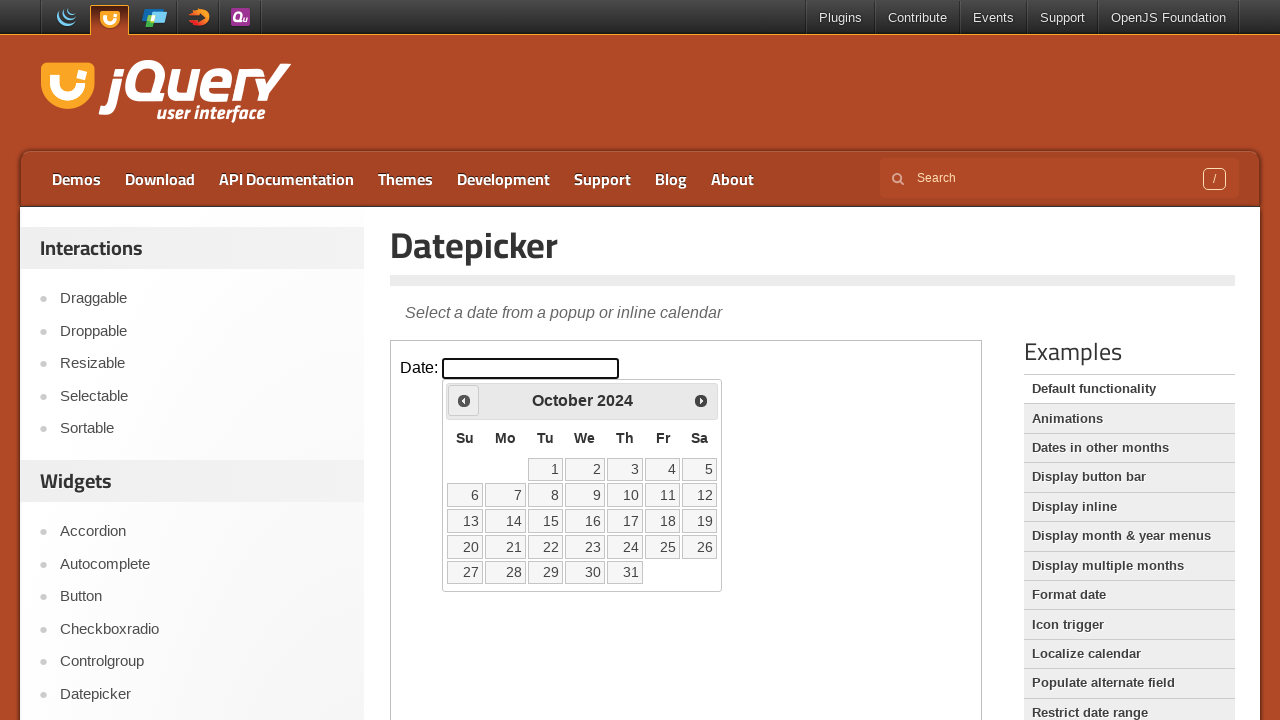

Retrieved current year: 2024
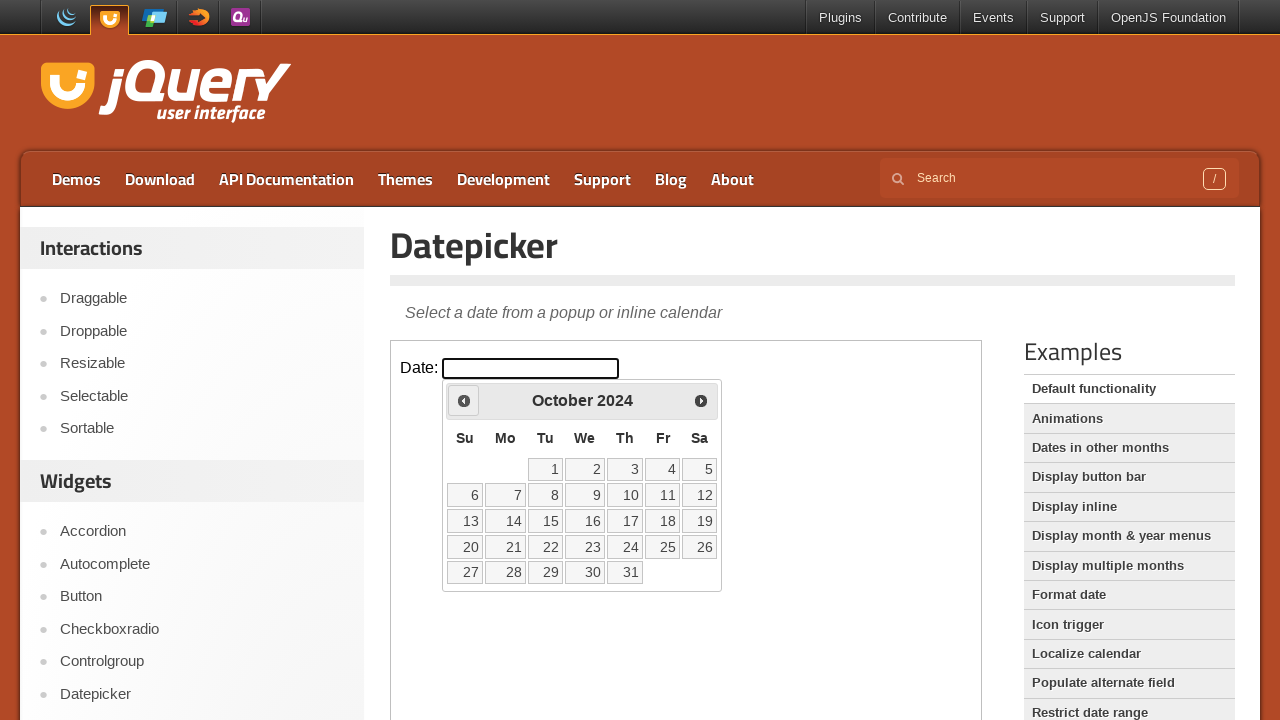

Clicked previous arrow to navigate to earlier month at (464, 400) on iframe >> nth=0 >> internal:control=enter-frame >> xpath=//*[@id='ui-datepicker-
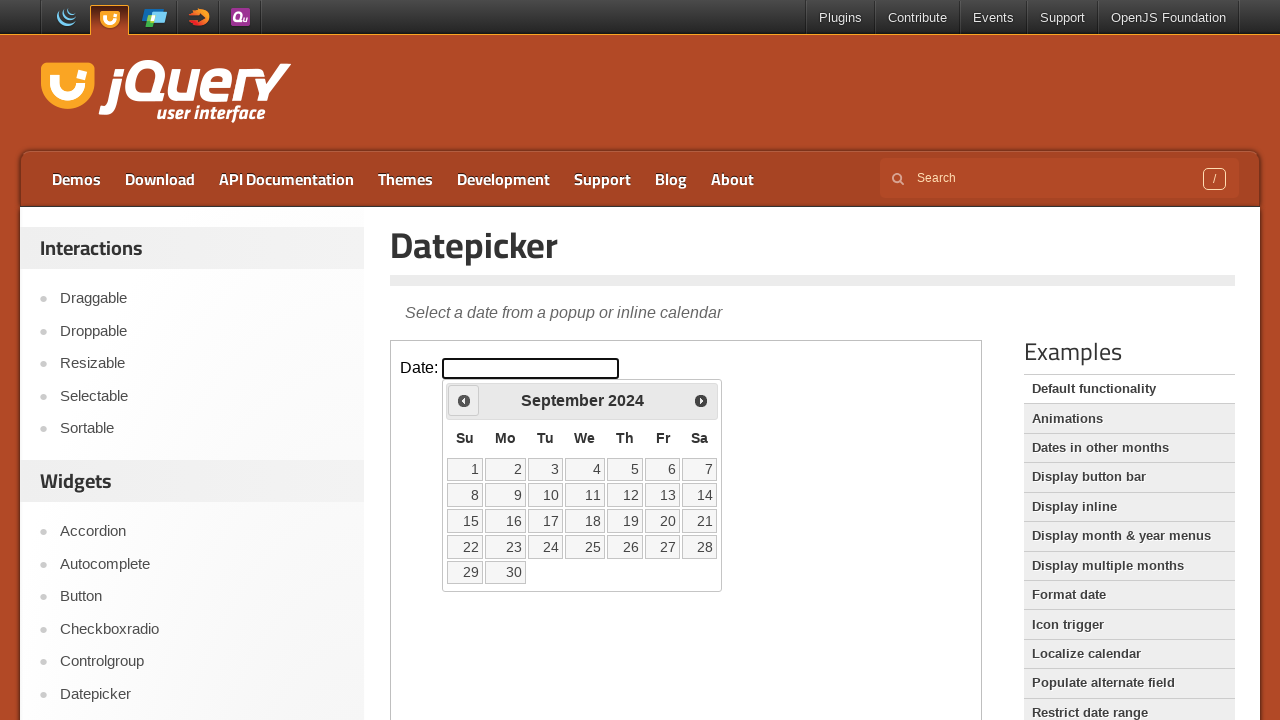

Waited for calendar to update
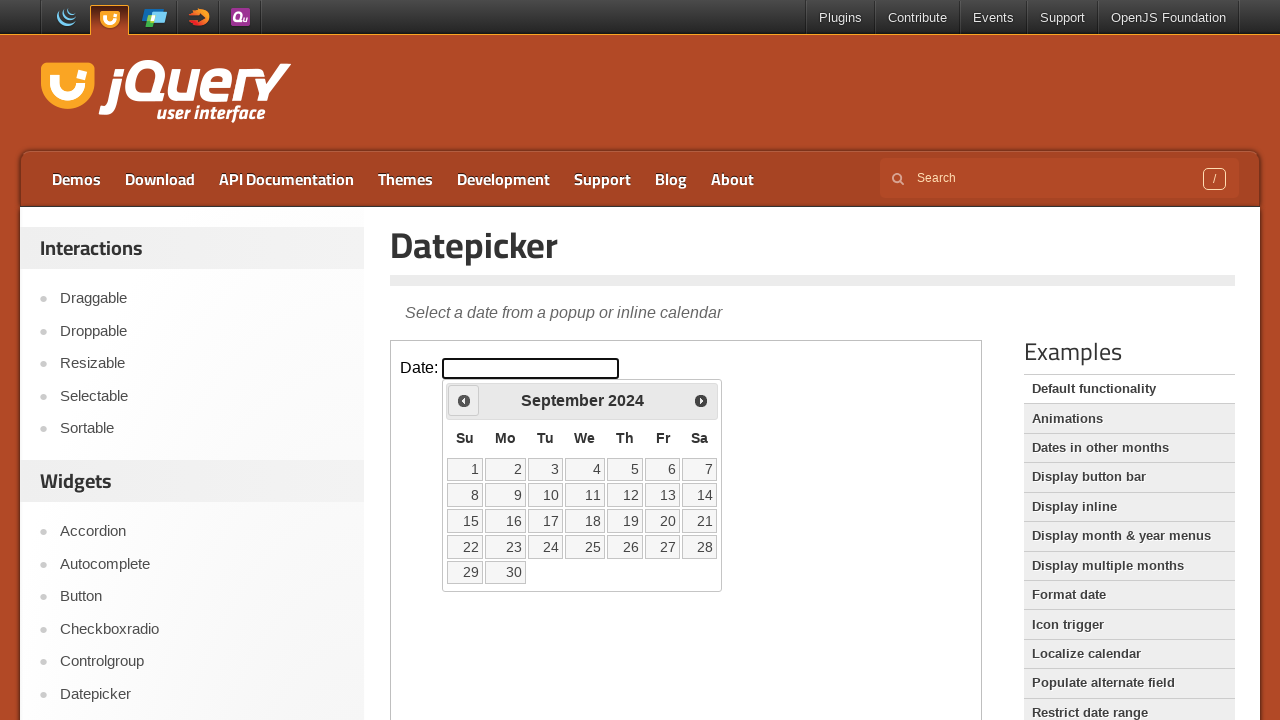

Retrieved current month: September
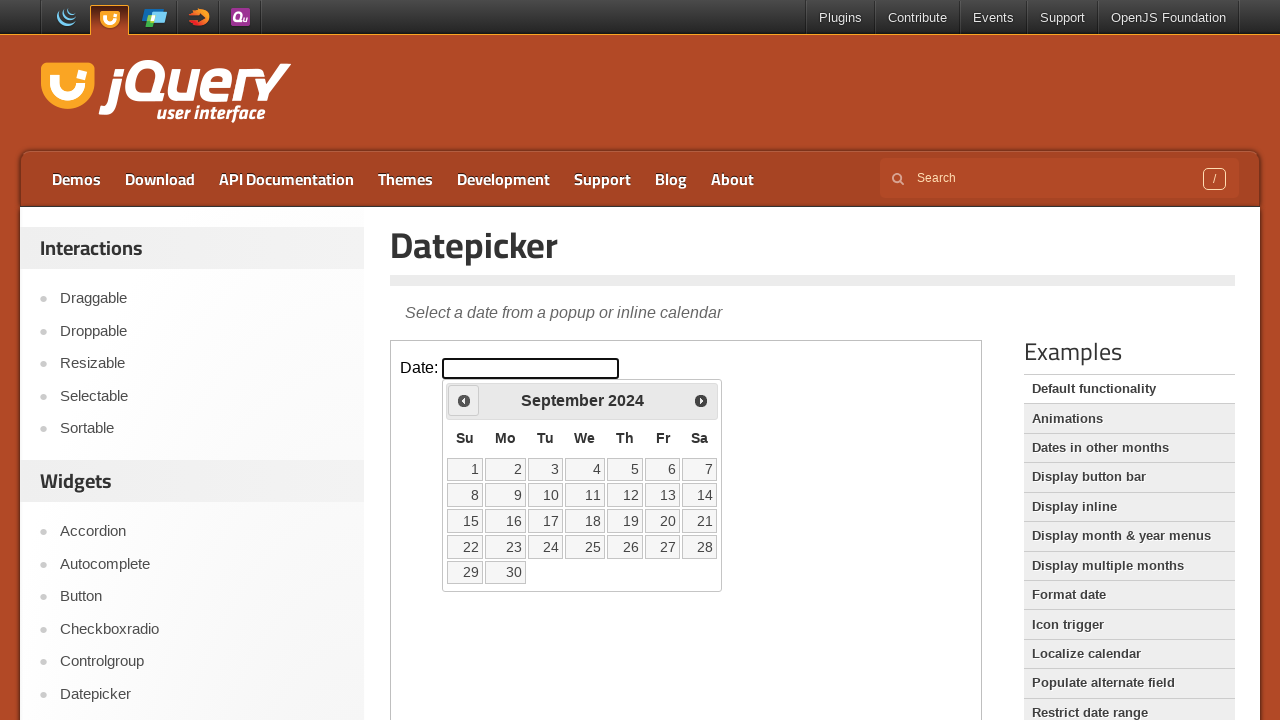

Retrieved current year: 2024
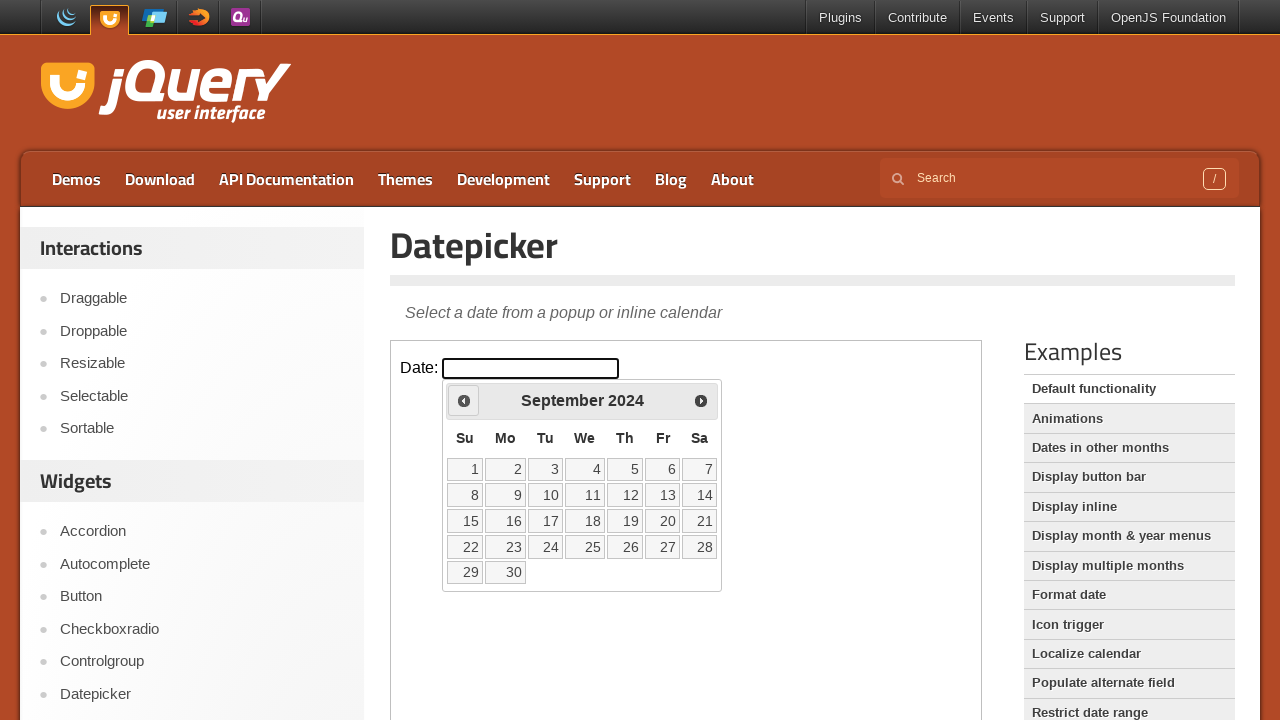

Clicked previous arrow to navigate to earlier month at (464, 400) on iframe >> nth=0 >> internal:control=enter-frame >> xpath=//*[@id='ui-datepicker-
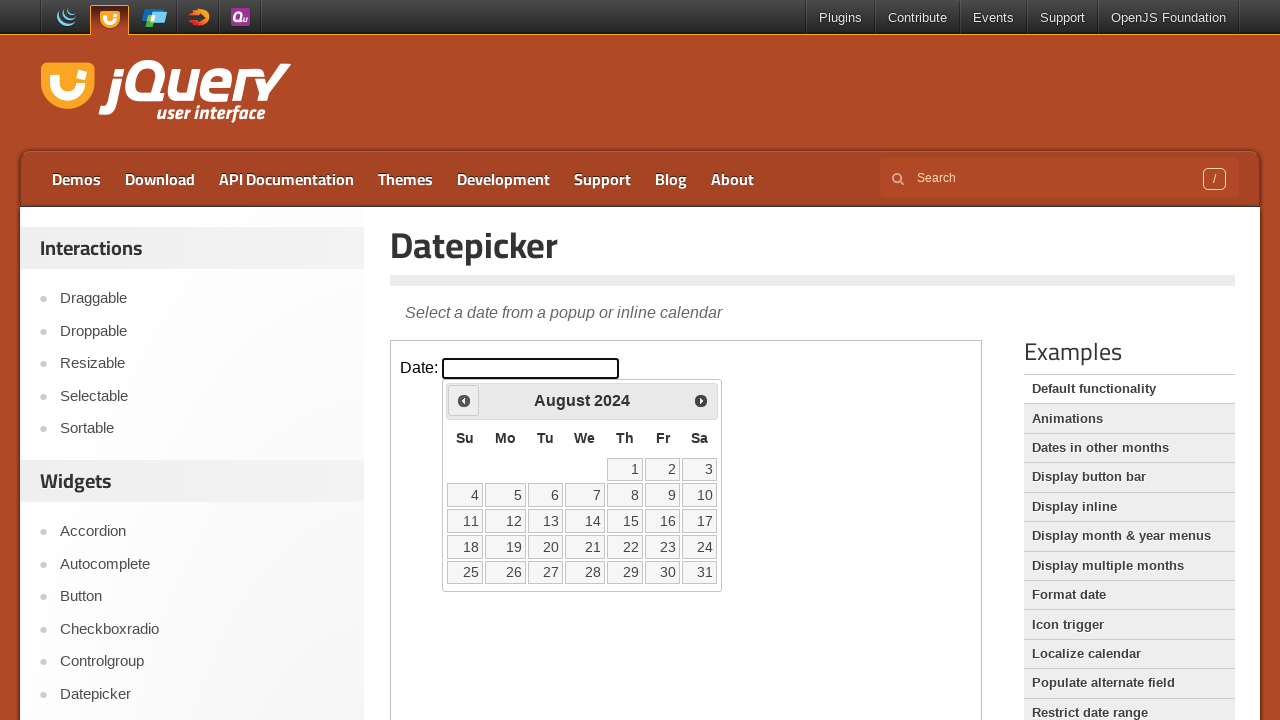

Waited for calendar to update
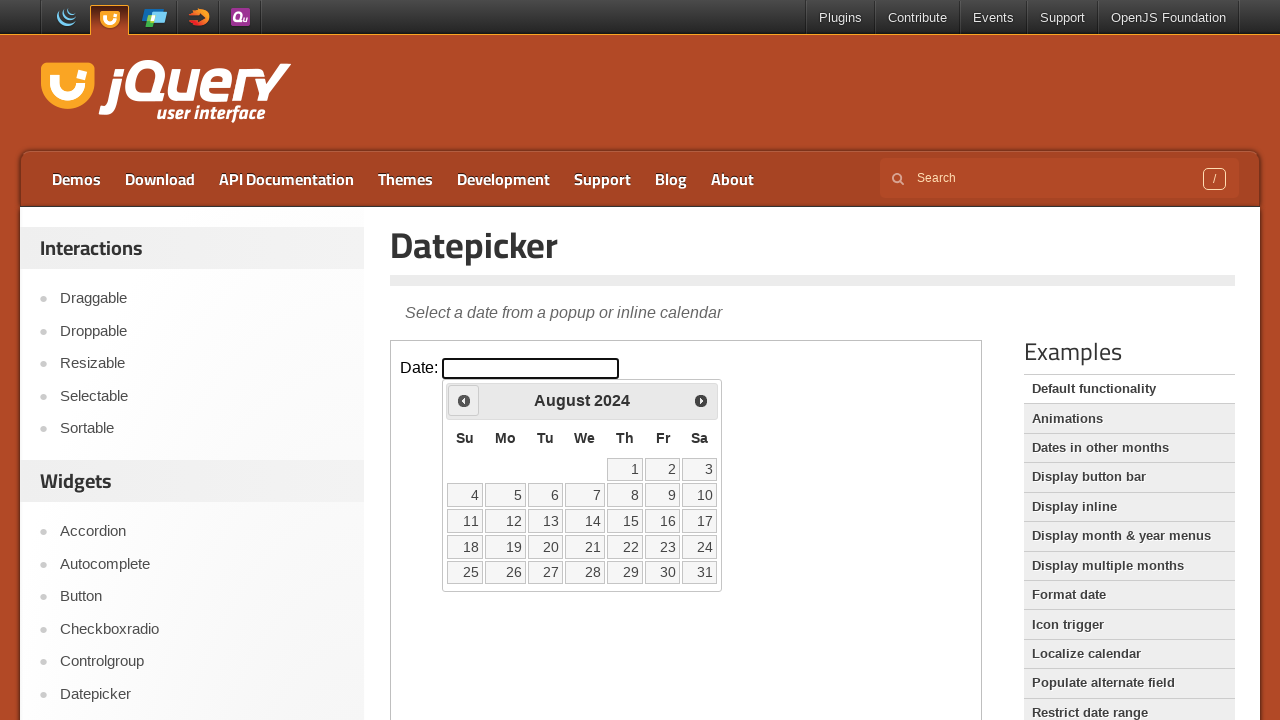

Retrieved current month: August
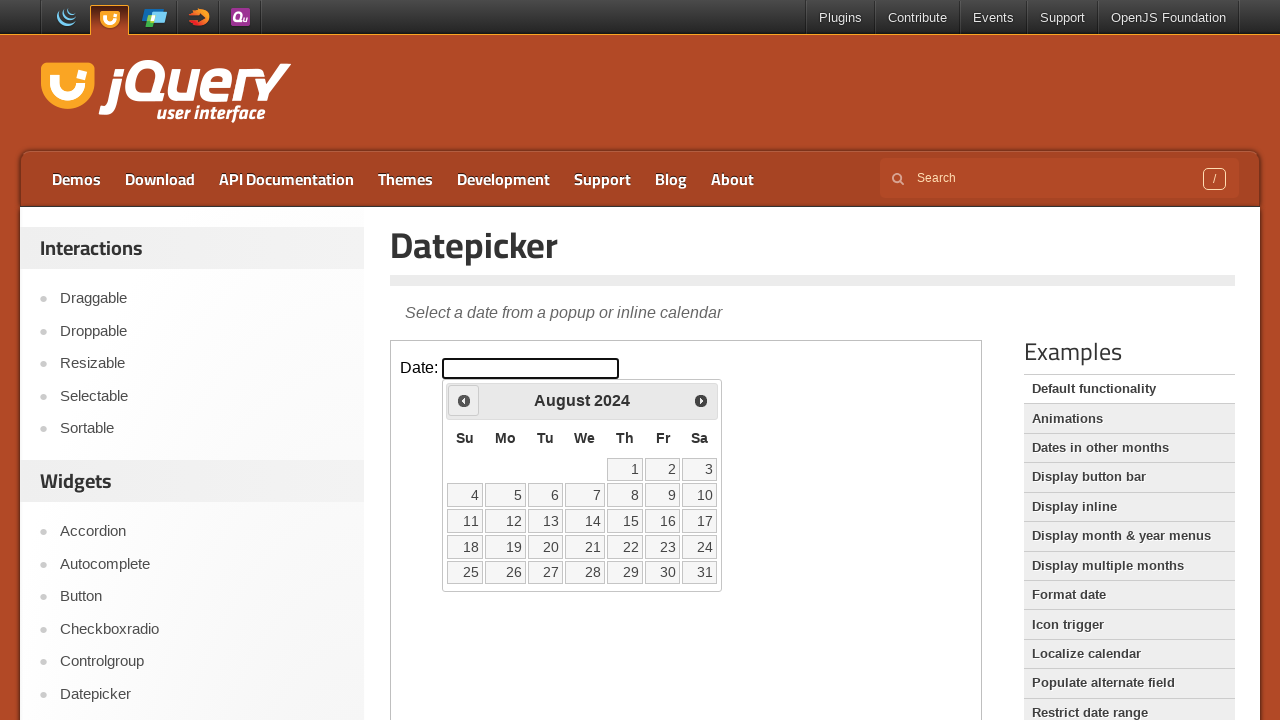

Retrieved current year: 2024
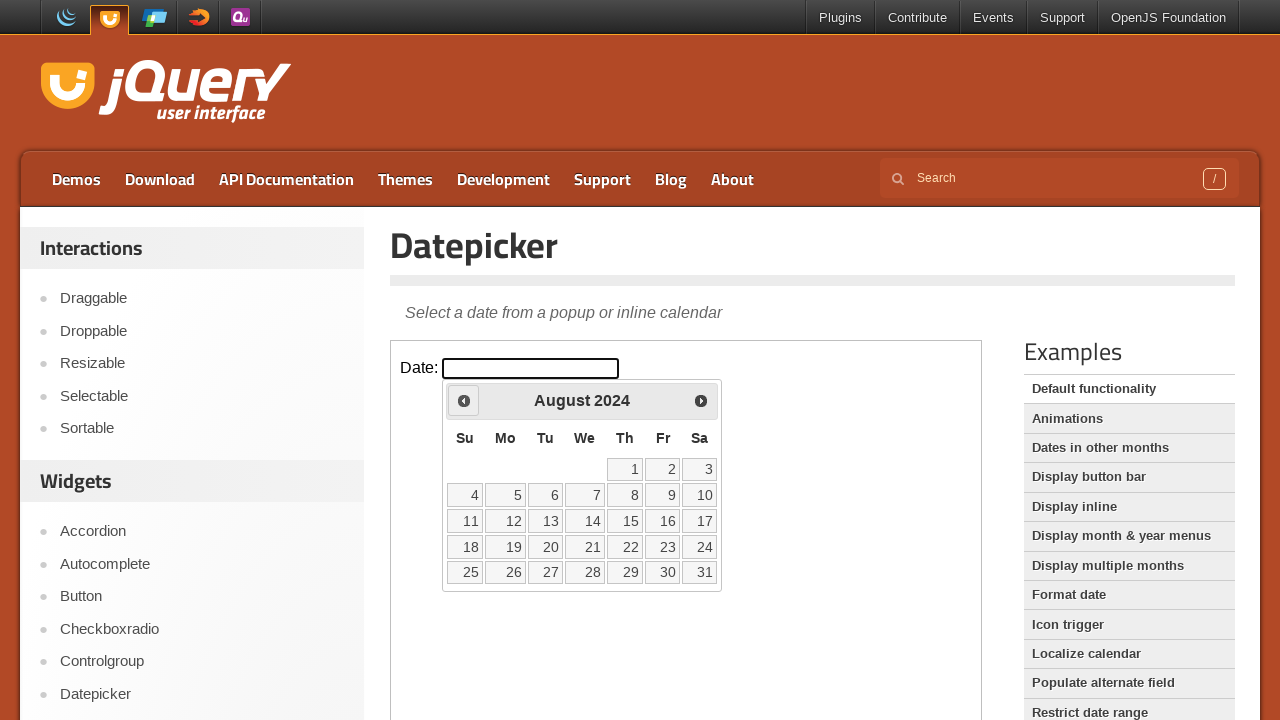

Clicked previous arrow to navigate to earlier month at (464, 400) on iframe >> nth=0 >> internal:control=enter-frame >> xpath=//*[@id='ui-datepicker-
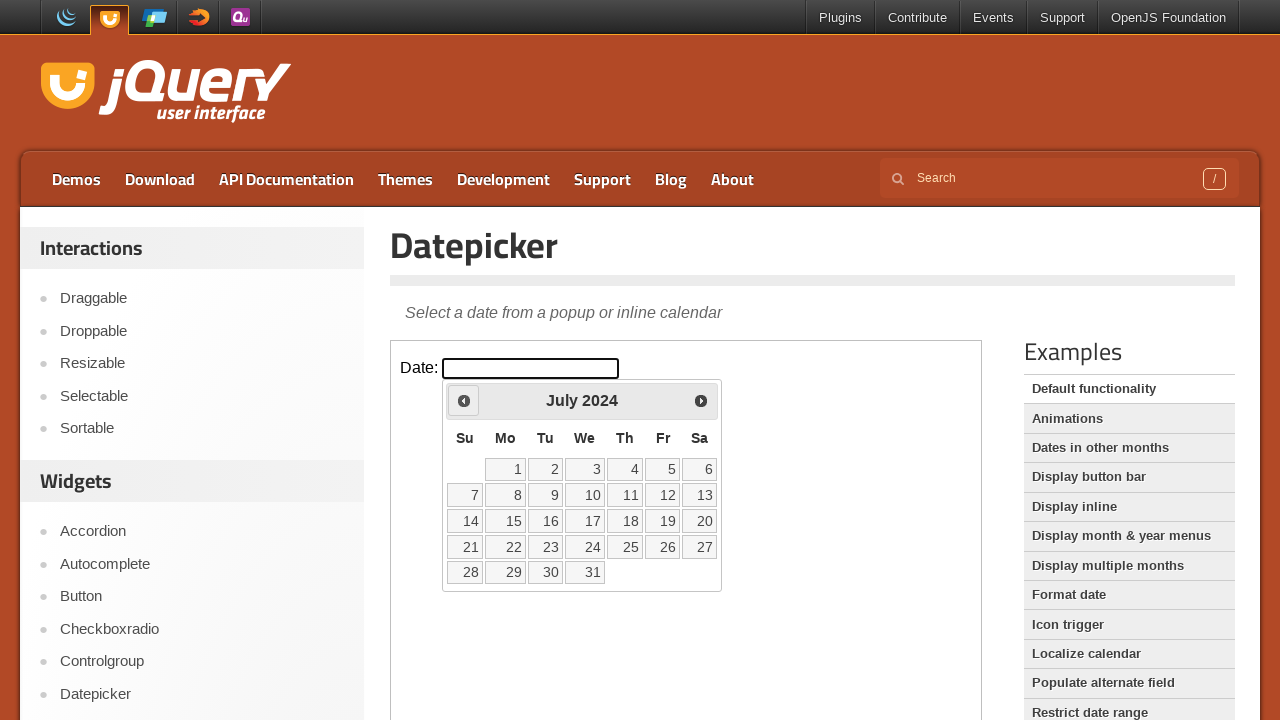

Waited for calendar to update
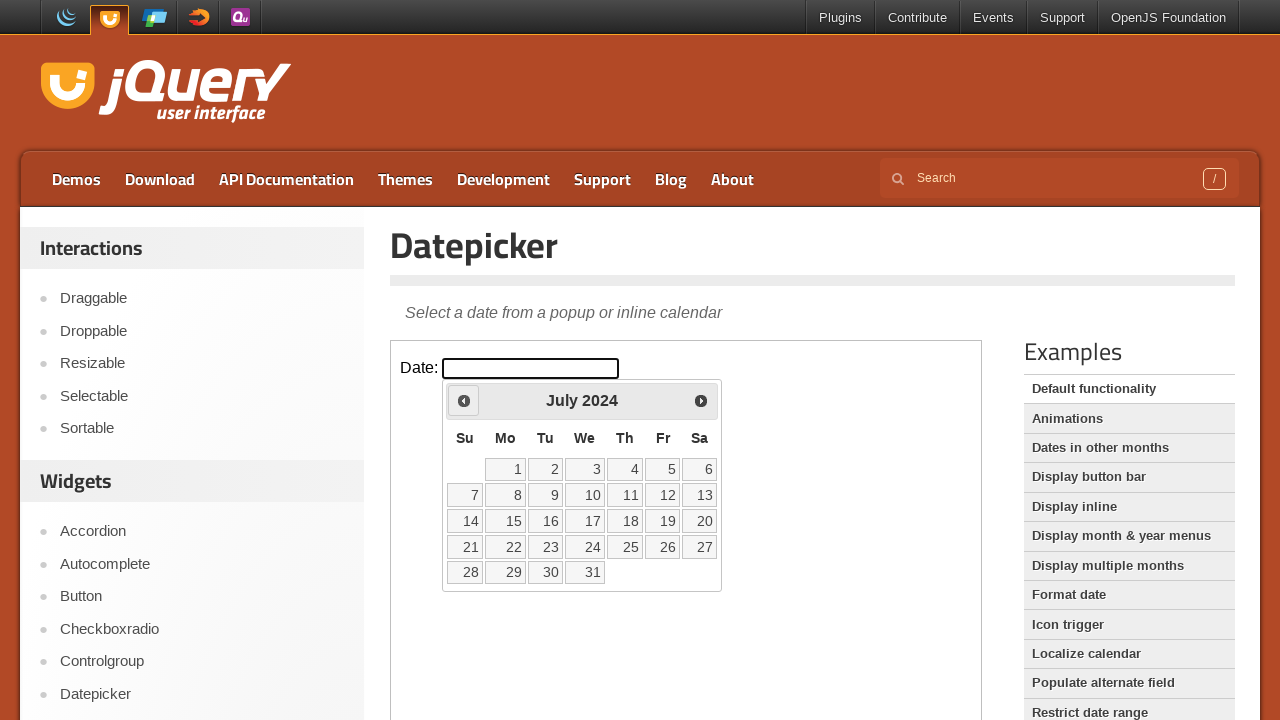

Retrieved current month: July
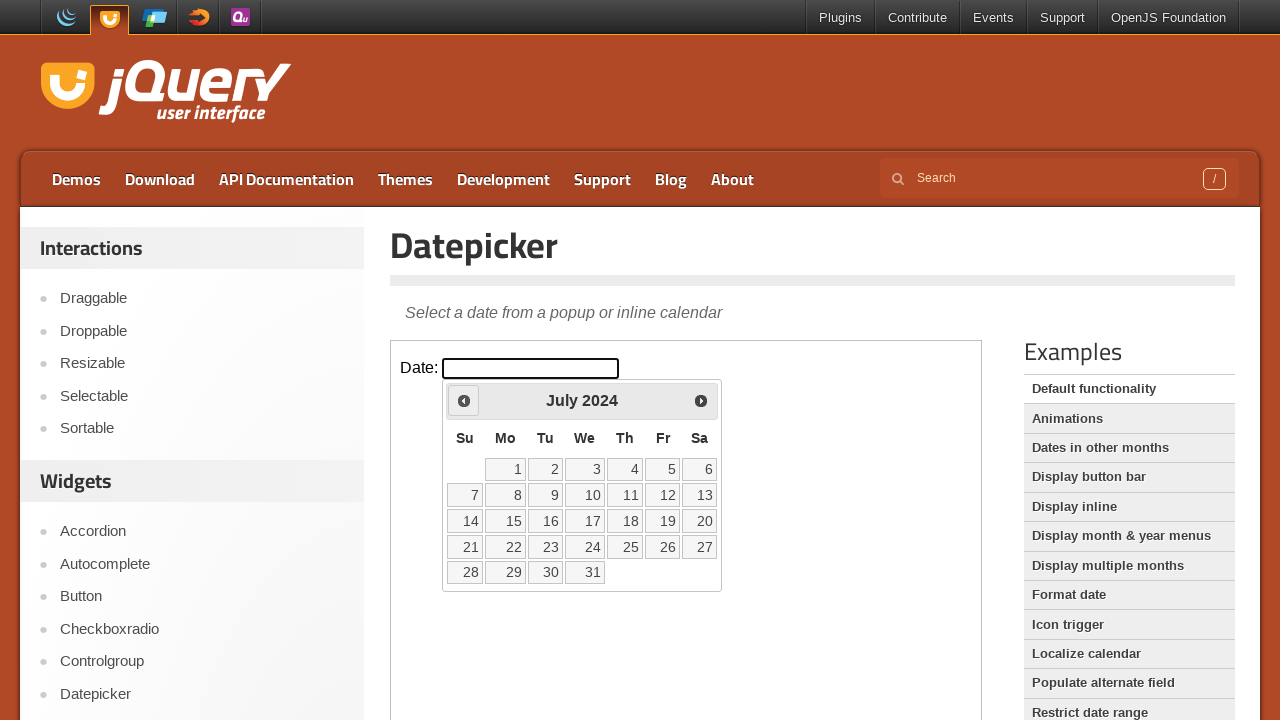

Retrieved current year: 2024
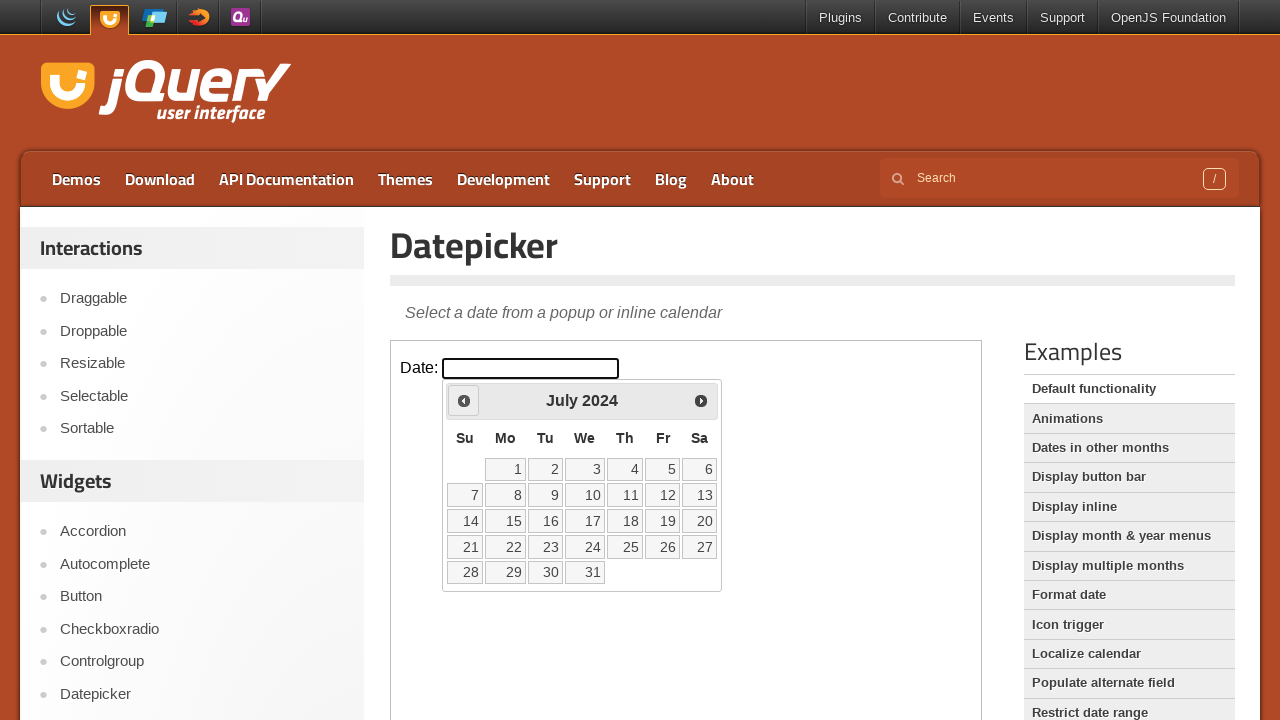

Clicked previous arrow to navigate to earlier month at (464, 400) on iframe >> nth=0 >> internal:control=enter-frame >> xpath=//*[@id='ui-datepicker-
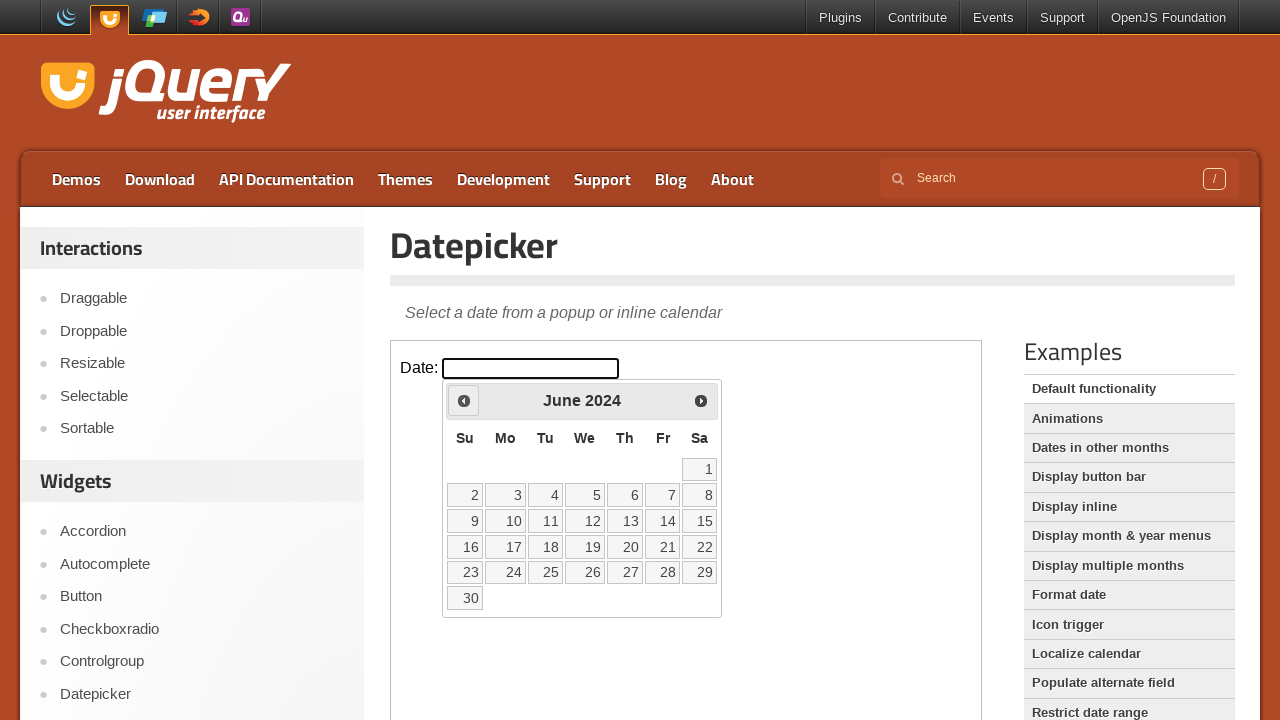

Waited for calendar to update
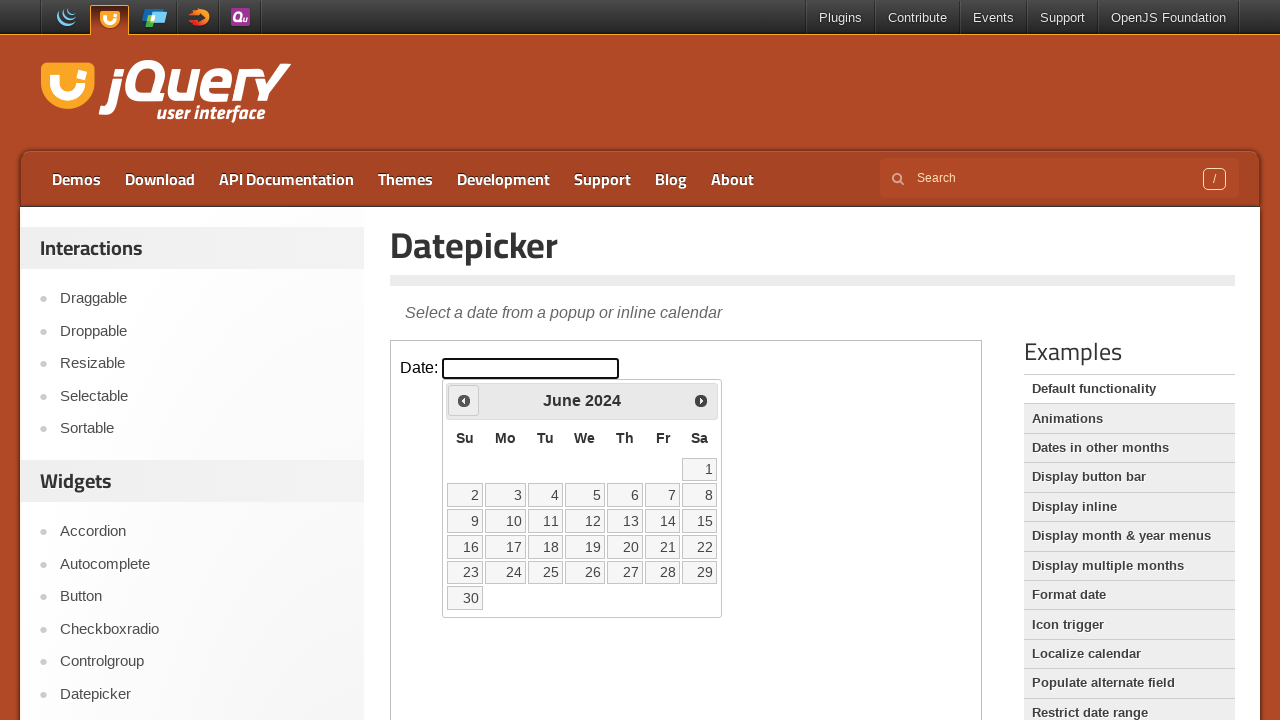

Retrieved current month: June
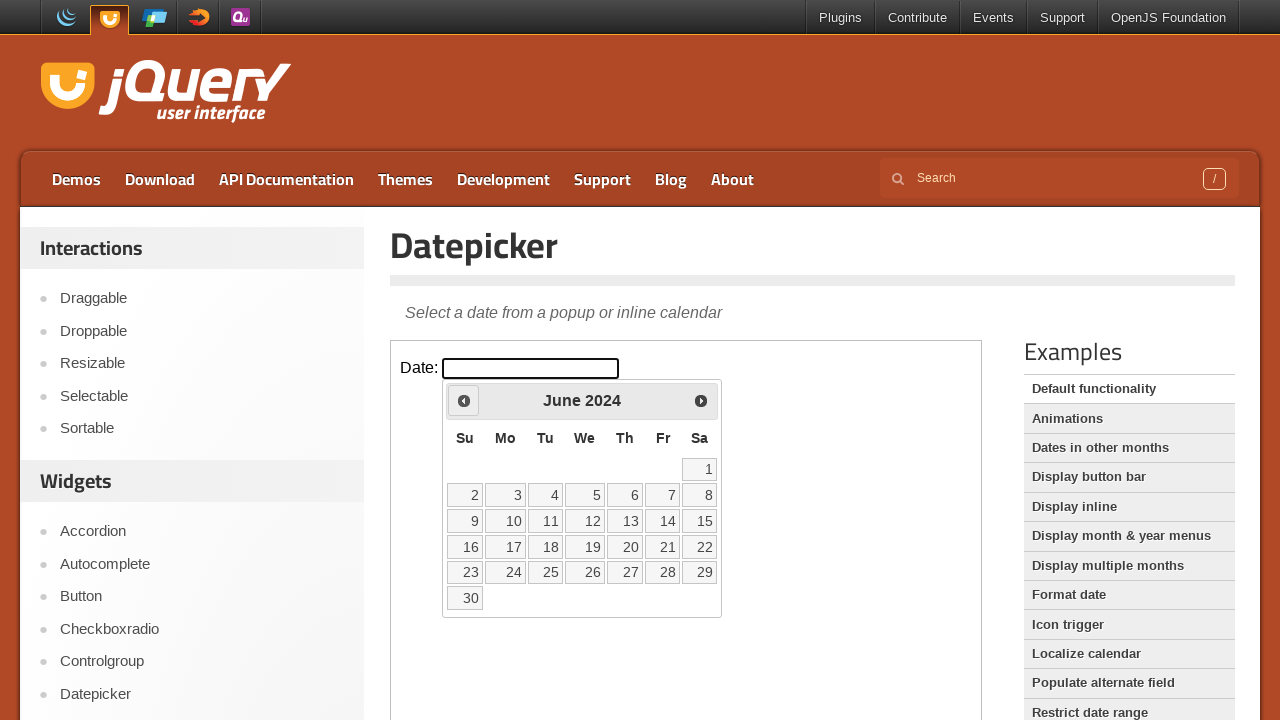

Retrieved current year: 2024
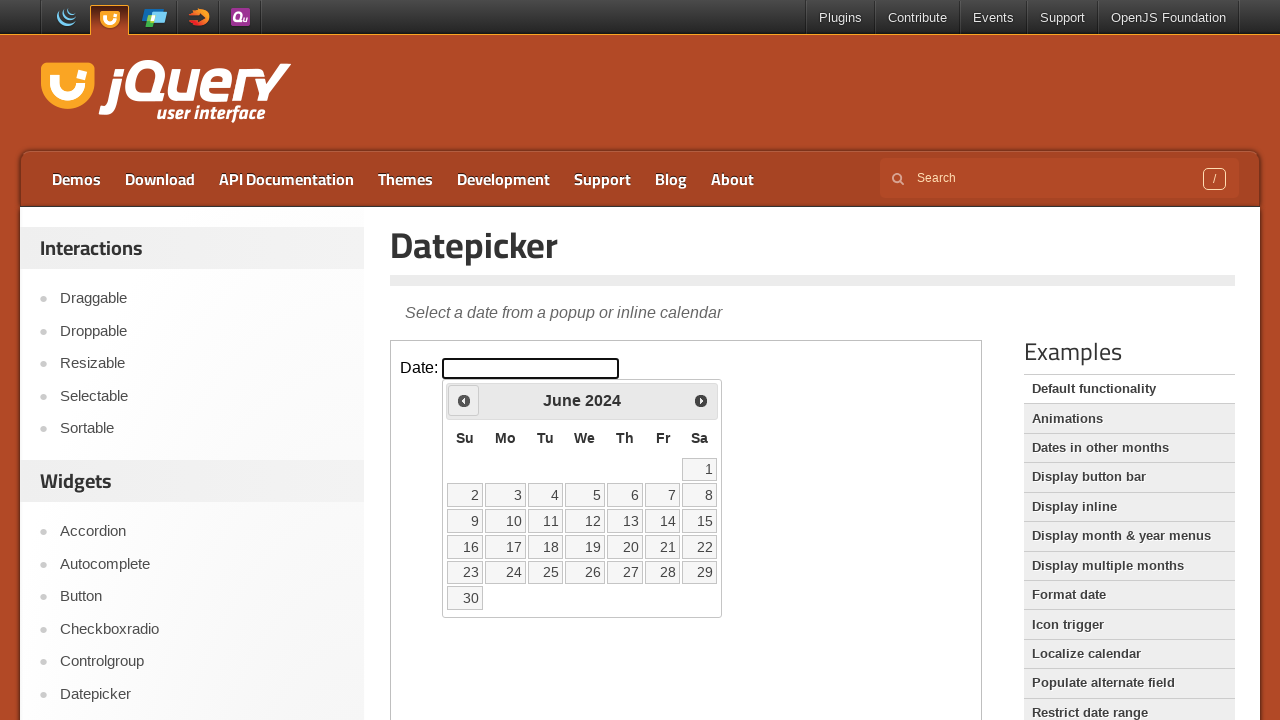

Clicked previous arrow to navigate to earlier month at (464, 400) on iframe >> nth=0 >> internal:control=enter-frame >> xpath=//*[@id='ui-datepicker-
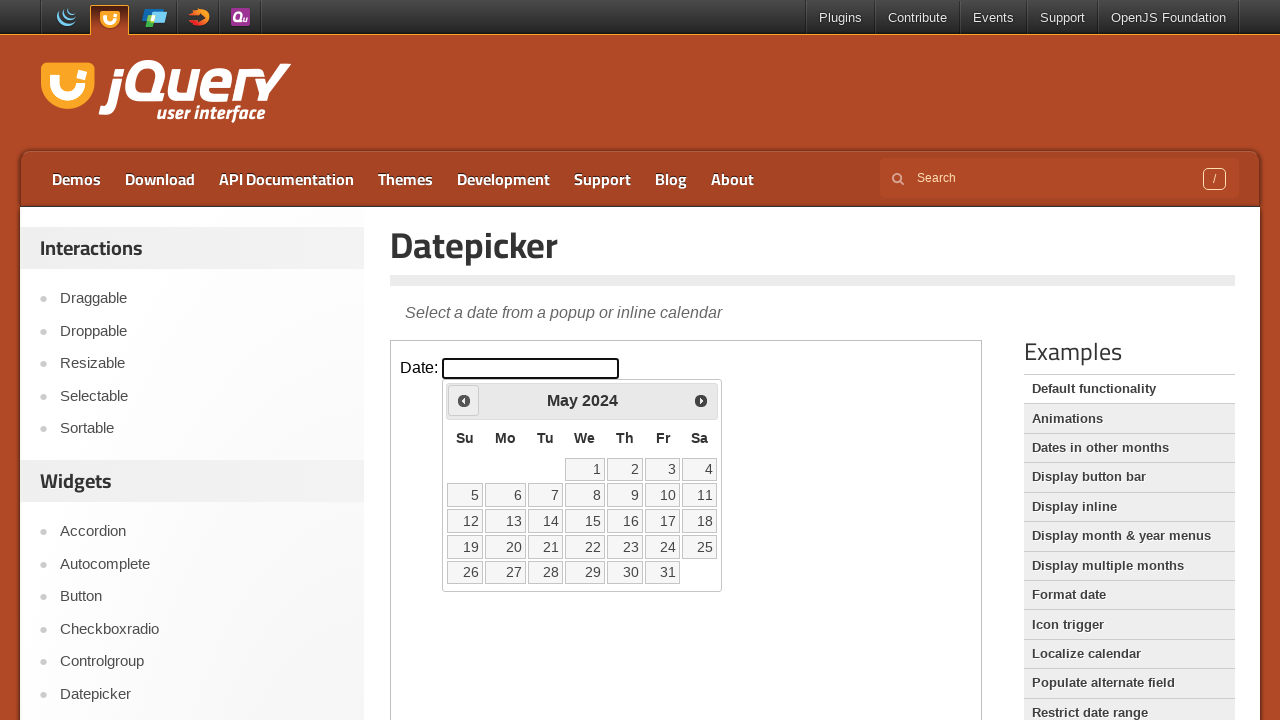

Waited for calendar to update
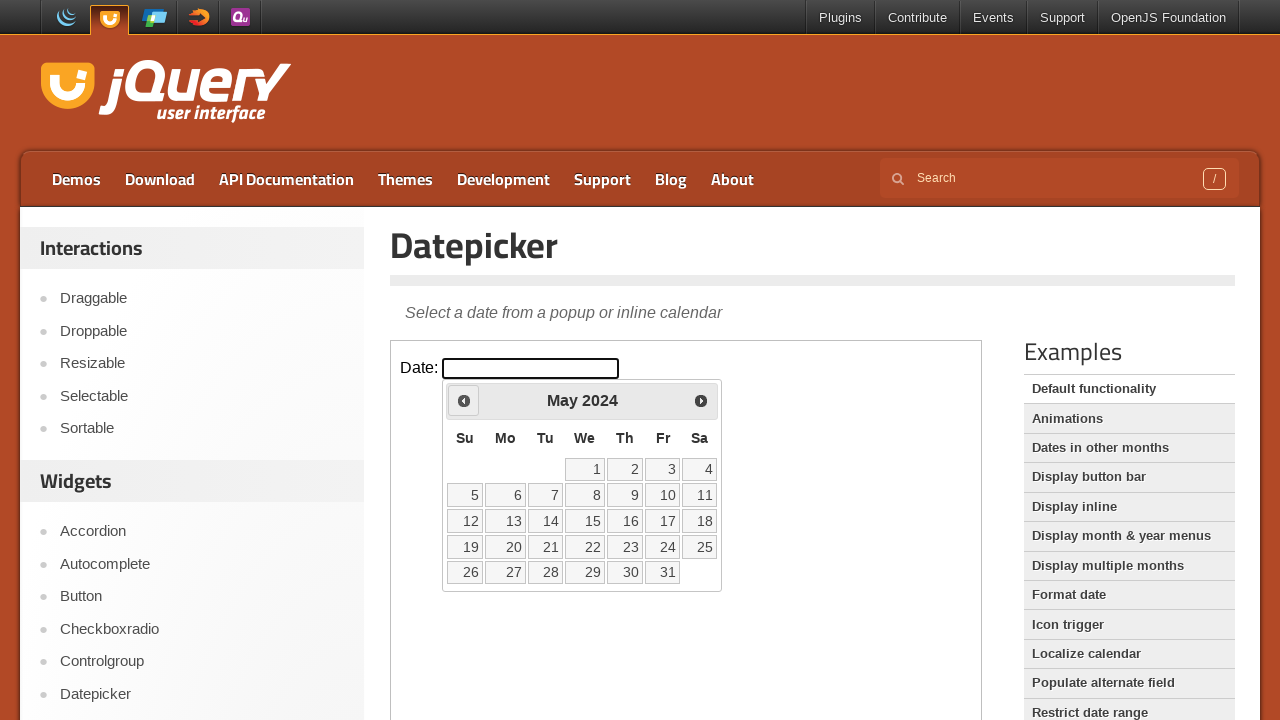

Retrieved current month: May
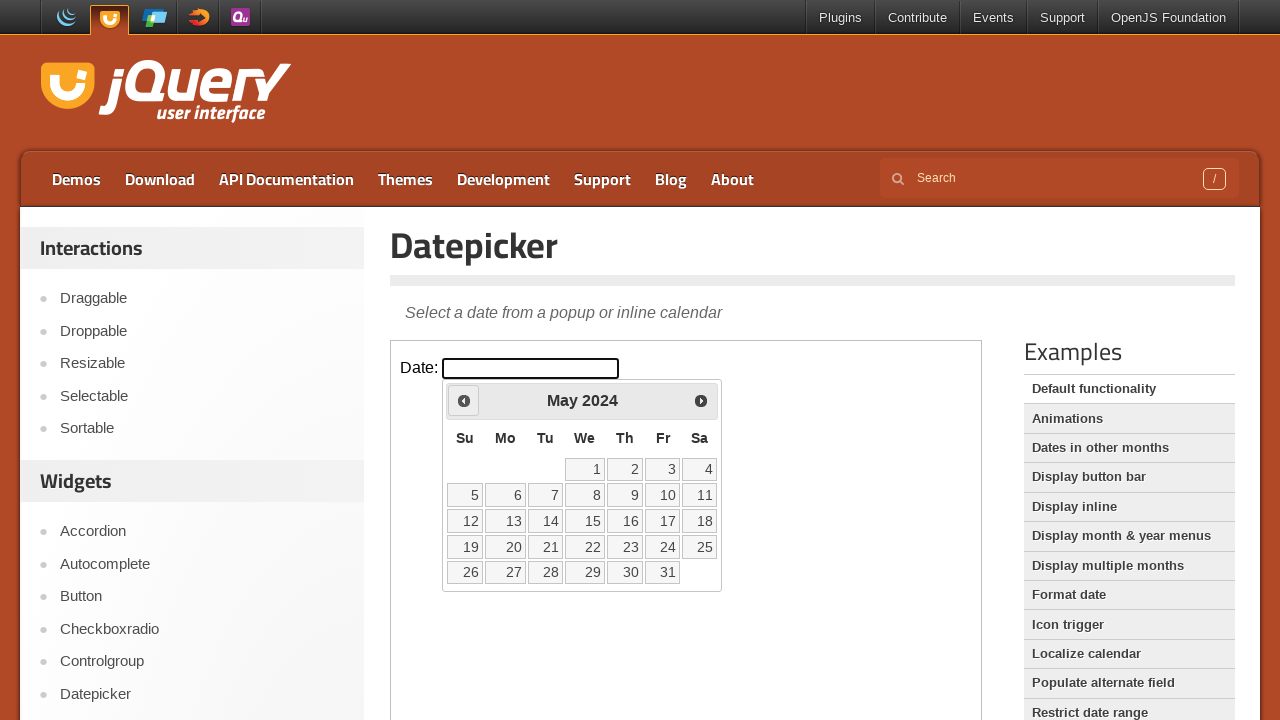

Retrieved current year: 2024
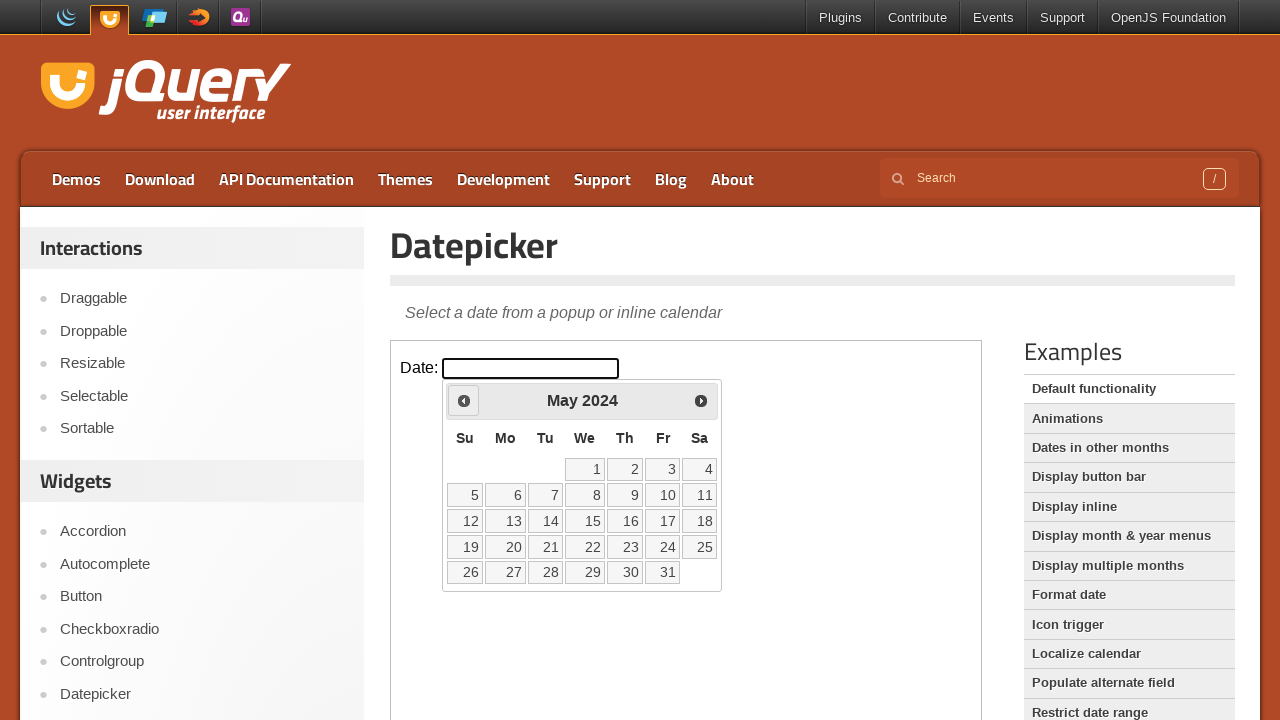

Clicked previous arrow to navigate to earlier month at (464, 400) on iframe >> nth=0 >> internal:control=enter-frame >> xpath=//*[@id='ui-datepicker-
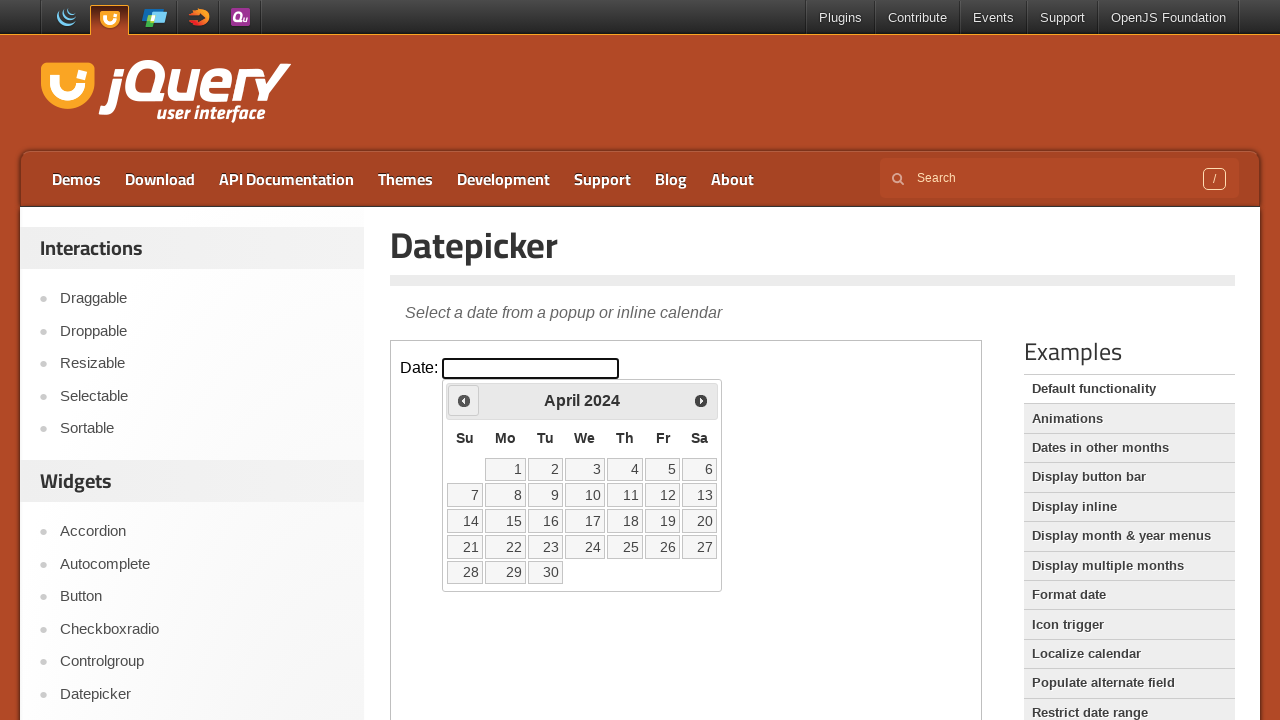

Waited for calendar to update
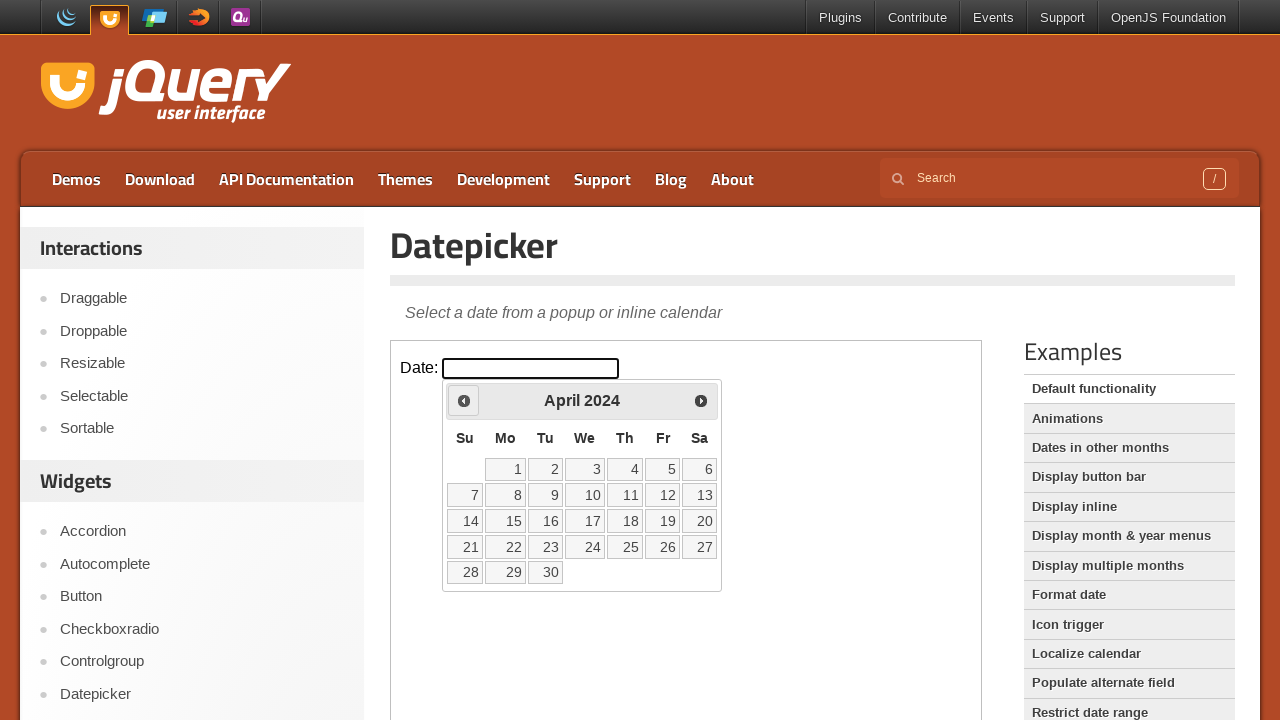

Retrieved current month: April
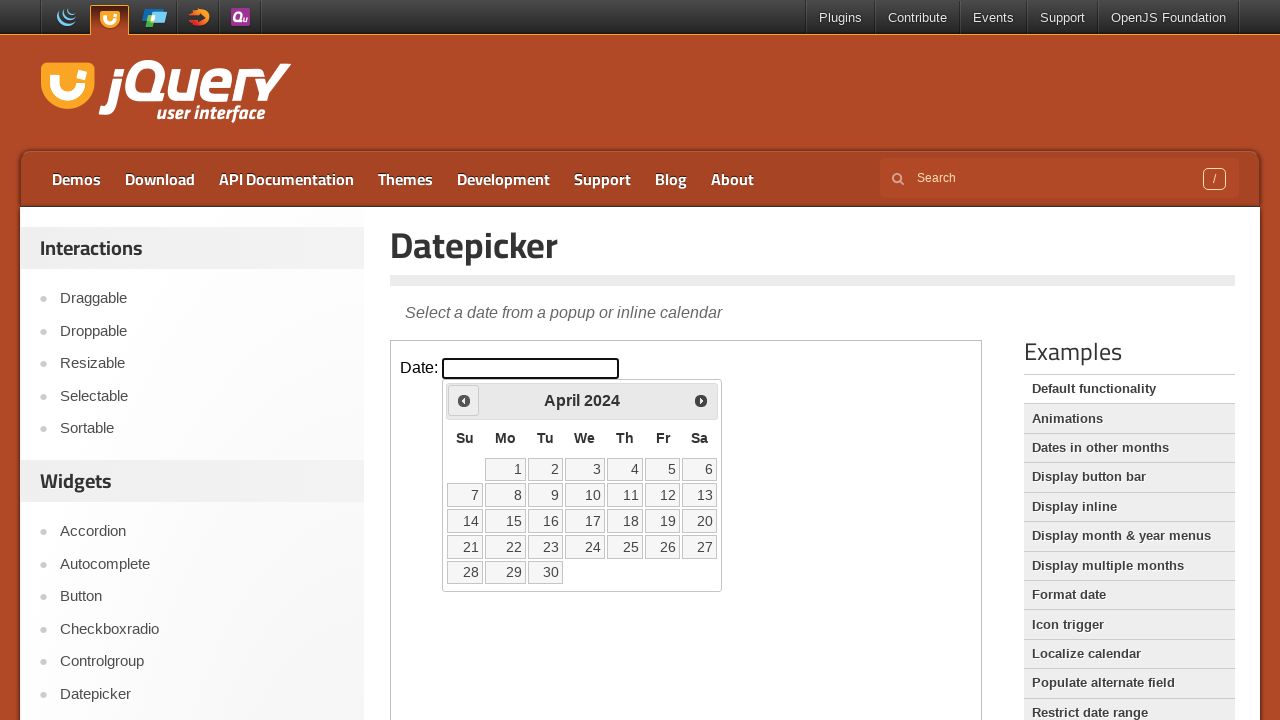

Retrieved current year: 2024
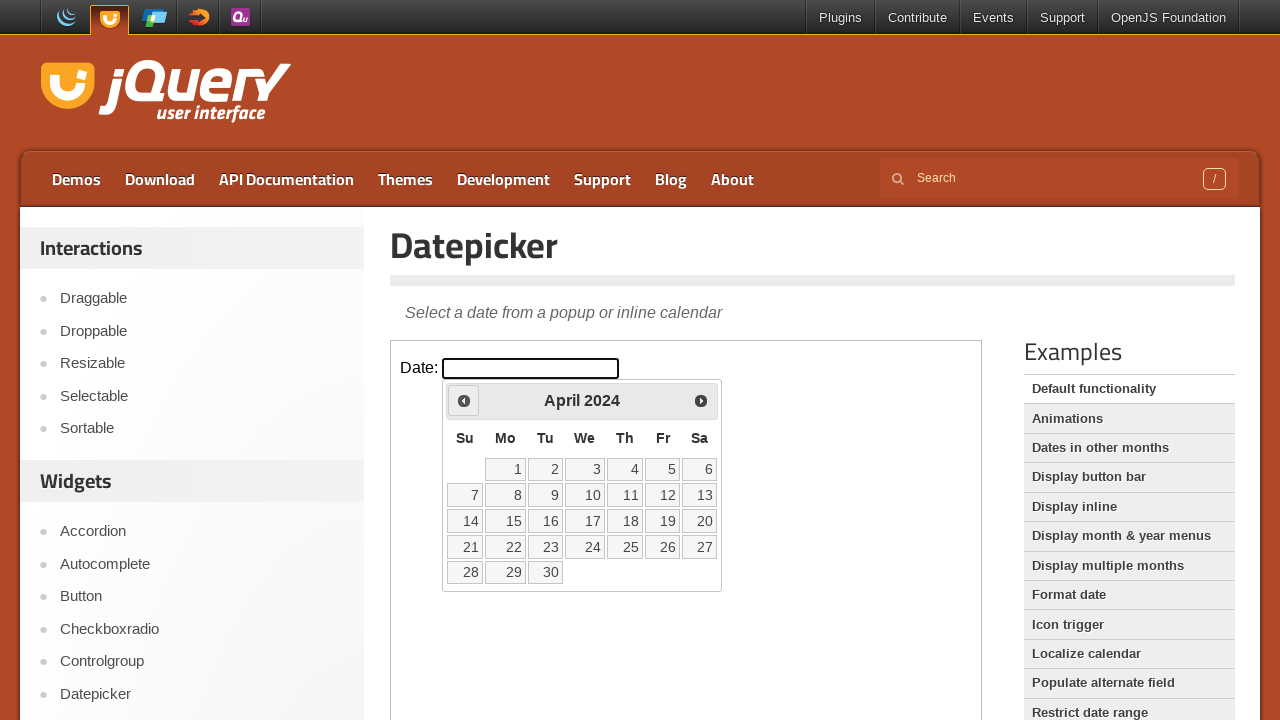

Clicked previous arrow to navigate to earlier month at (464, 400) on iframe >> nth=0 >> internal:control=enter-frame >> xpath=//*[@id='ui-datepicker-
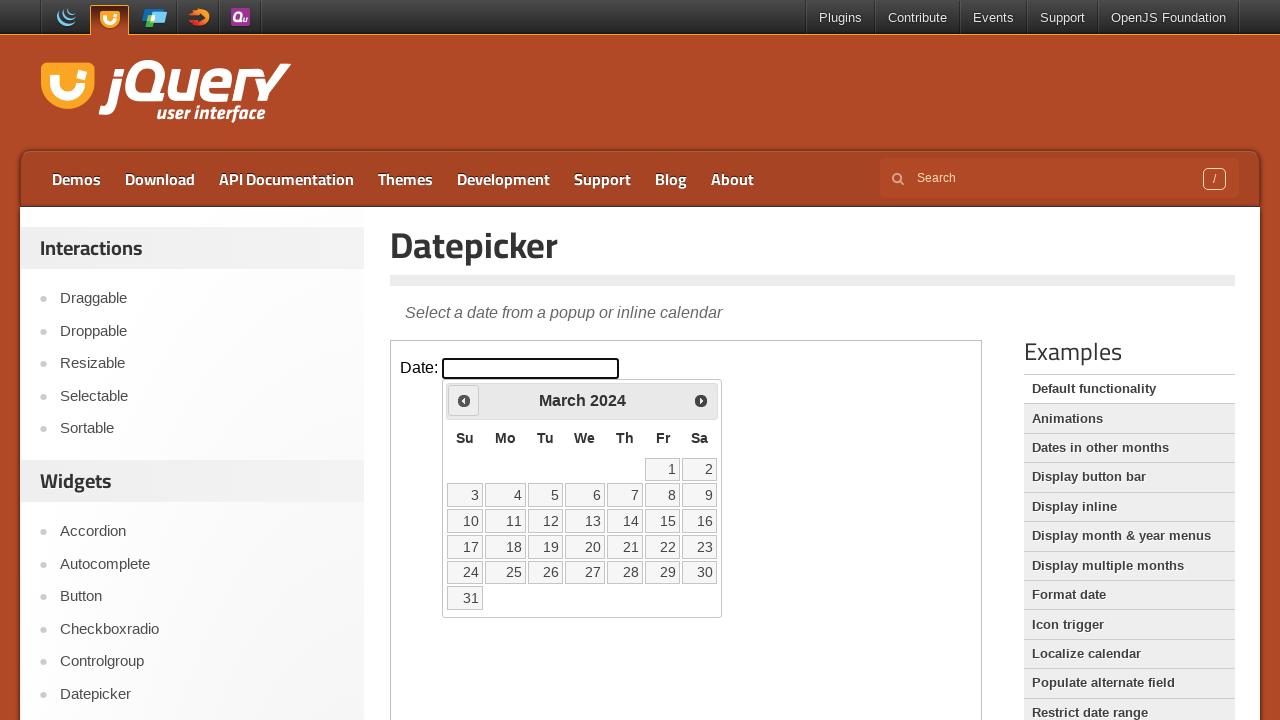

Waited for calendar to update
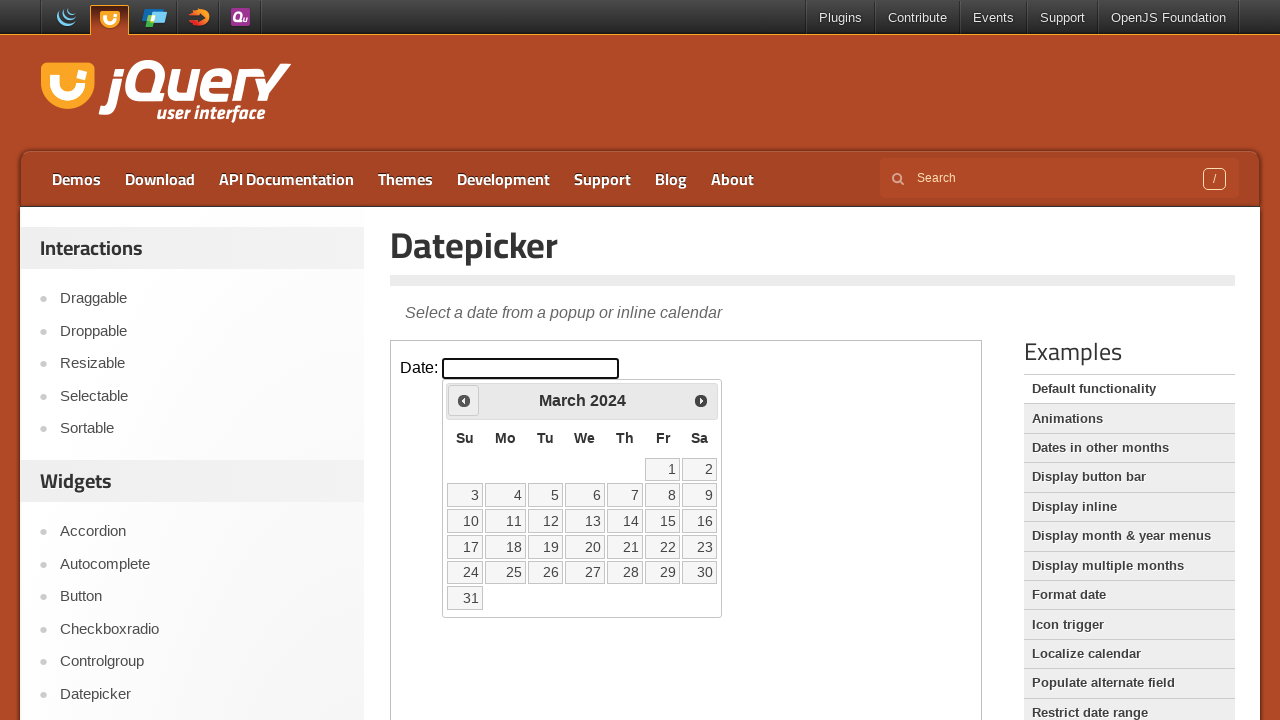

Retrieved current month: March
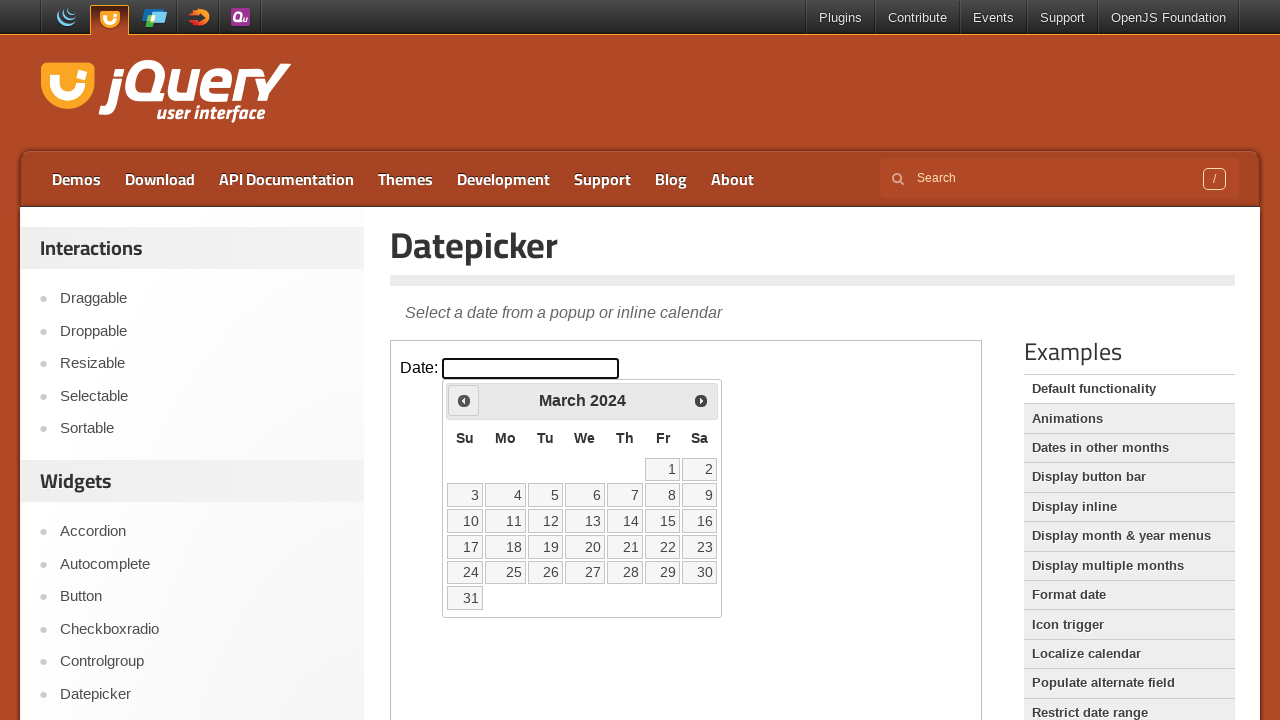

Retrieved current year: 2024
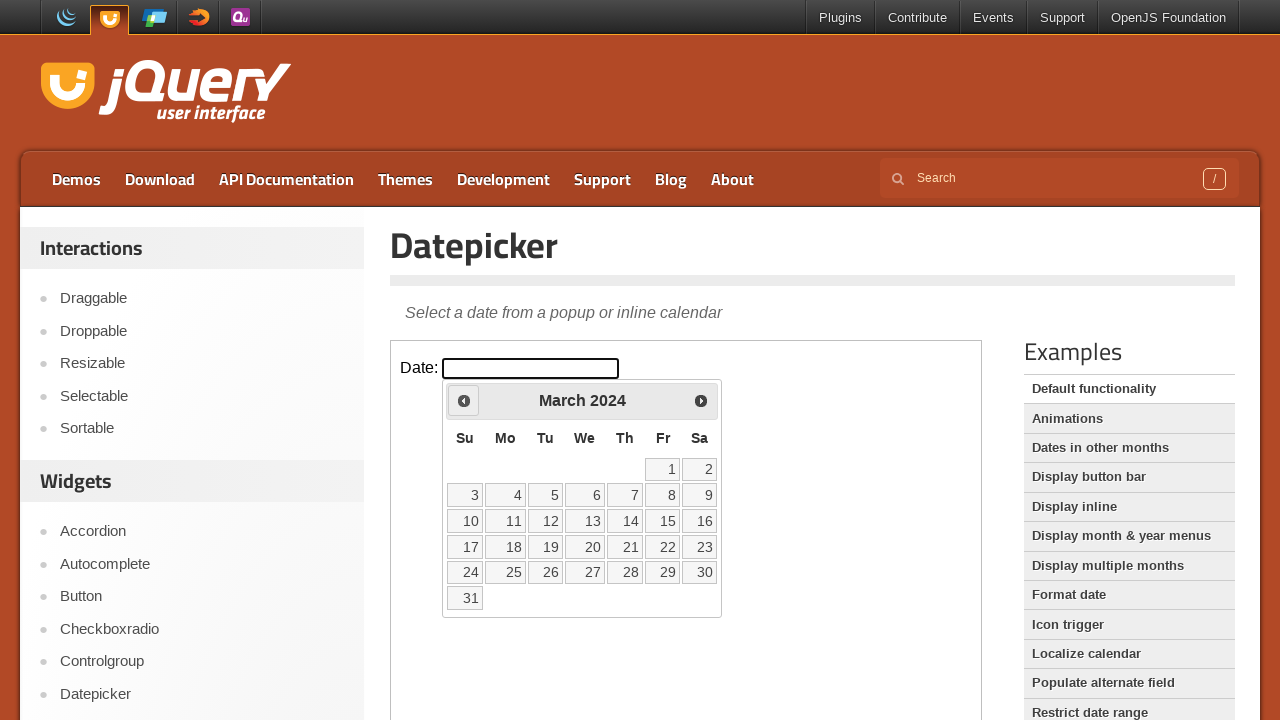

Clicked previous arrow to navigate to earlier month at (464, 400) on iframe >> nth=0 >> internal:control=enter-frame >> xpath=//*[@id='ui-datepicker-
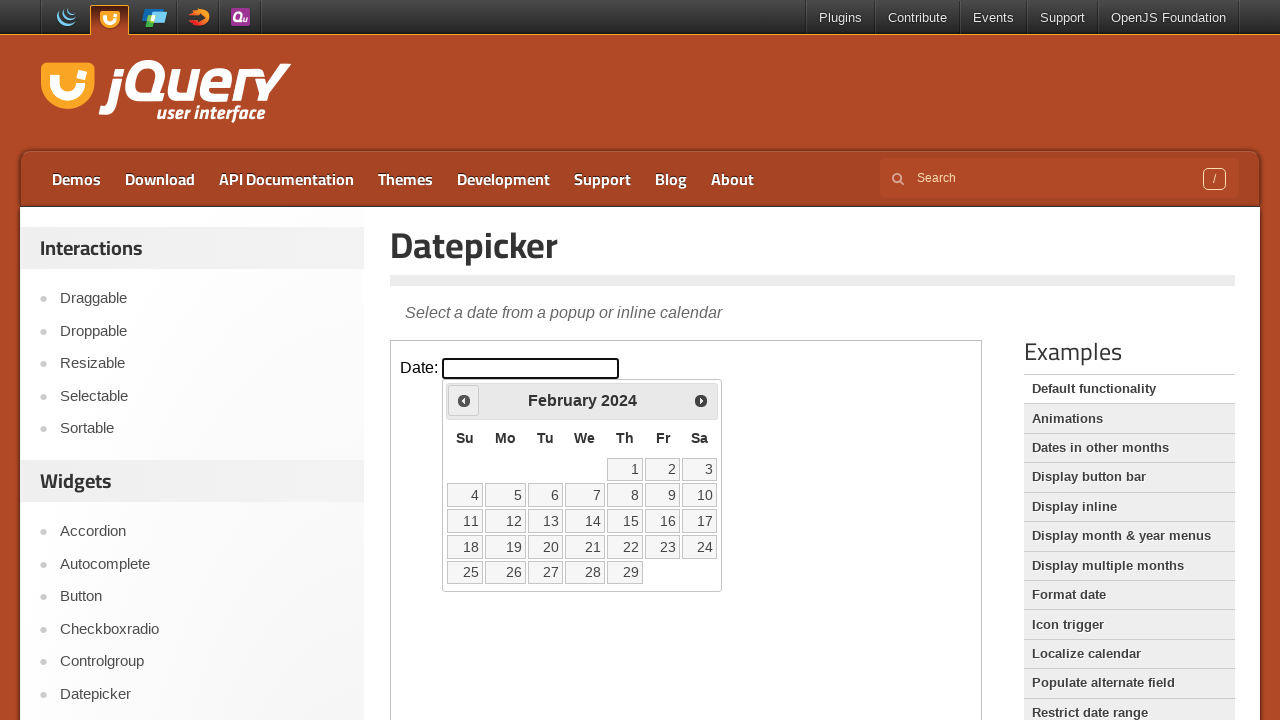

Waited for calendar to update
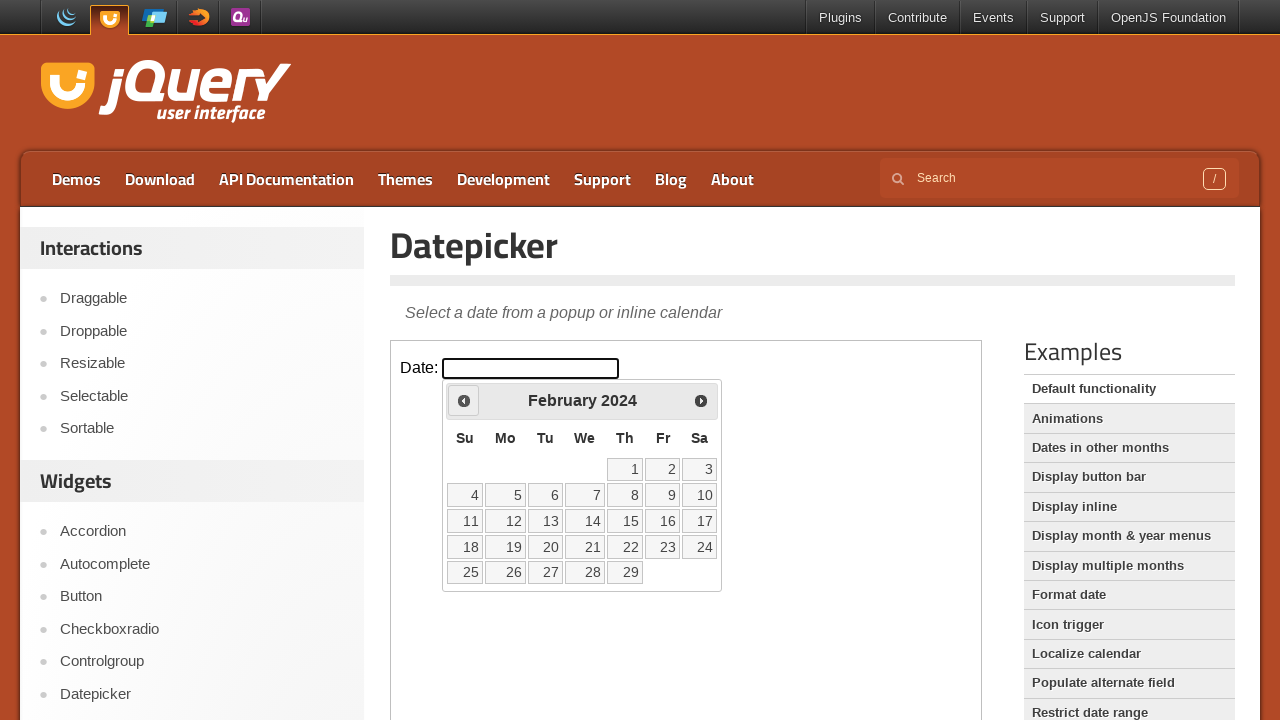

Retrieved current month: February
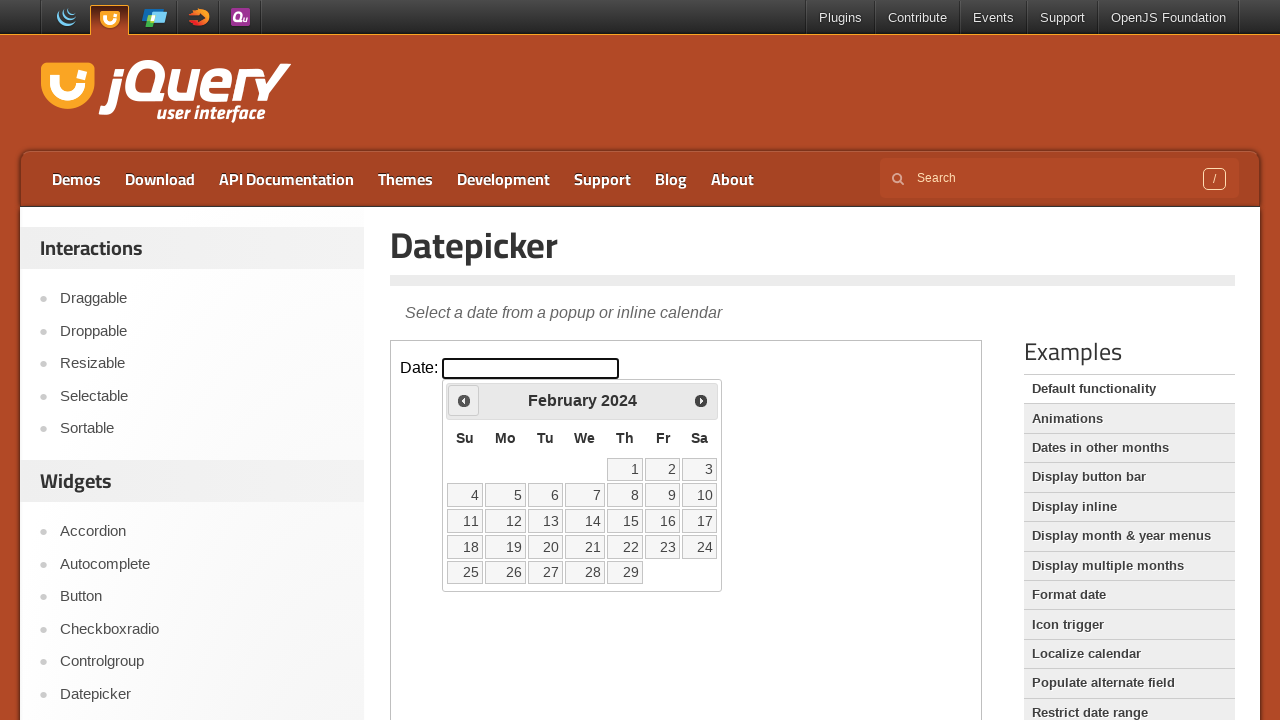

Retrieved current year: 2024
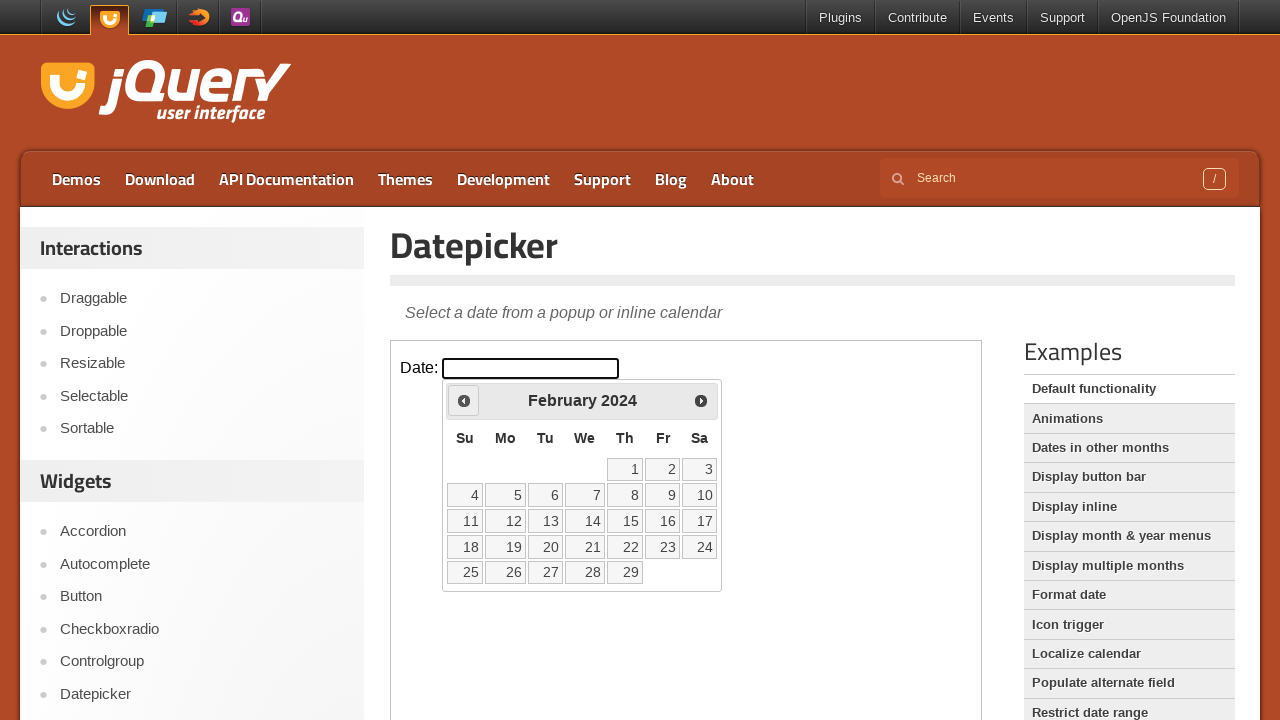

Clicked previous arrow to navigate to earlier month at (464, 400) on iframe >> nth=0 >> internal:control=enter-frame >> xpath=//*[@id='ui-datepicker-
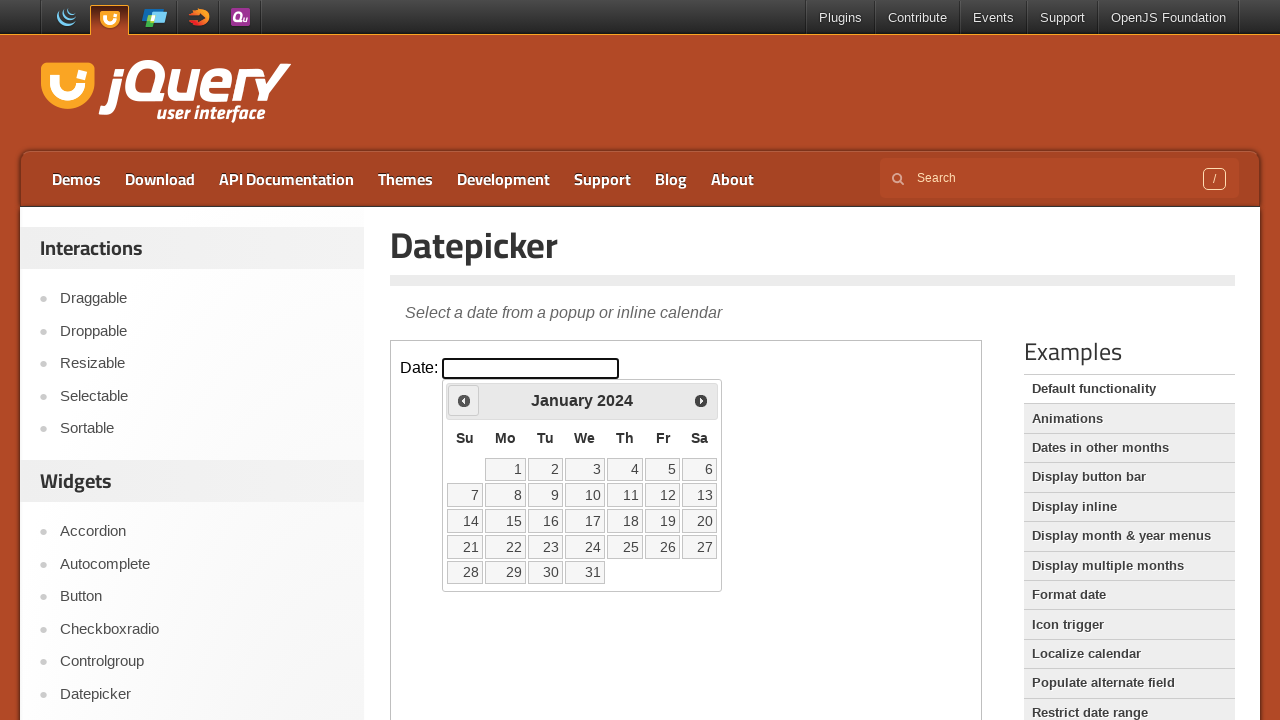

Waited for calendar to update
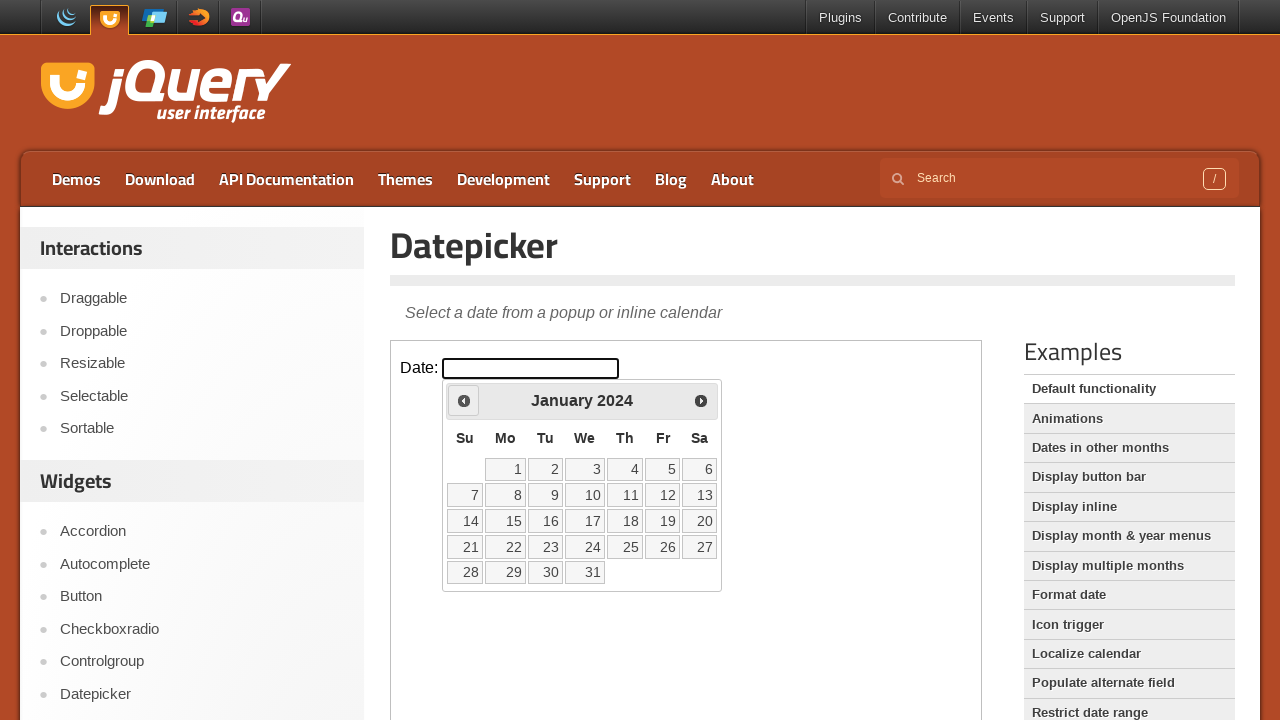

Retrieved current month: January
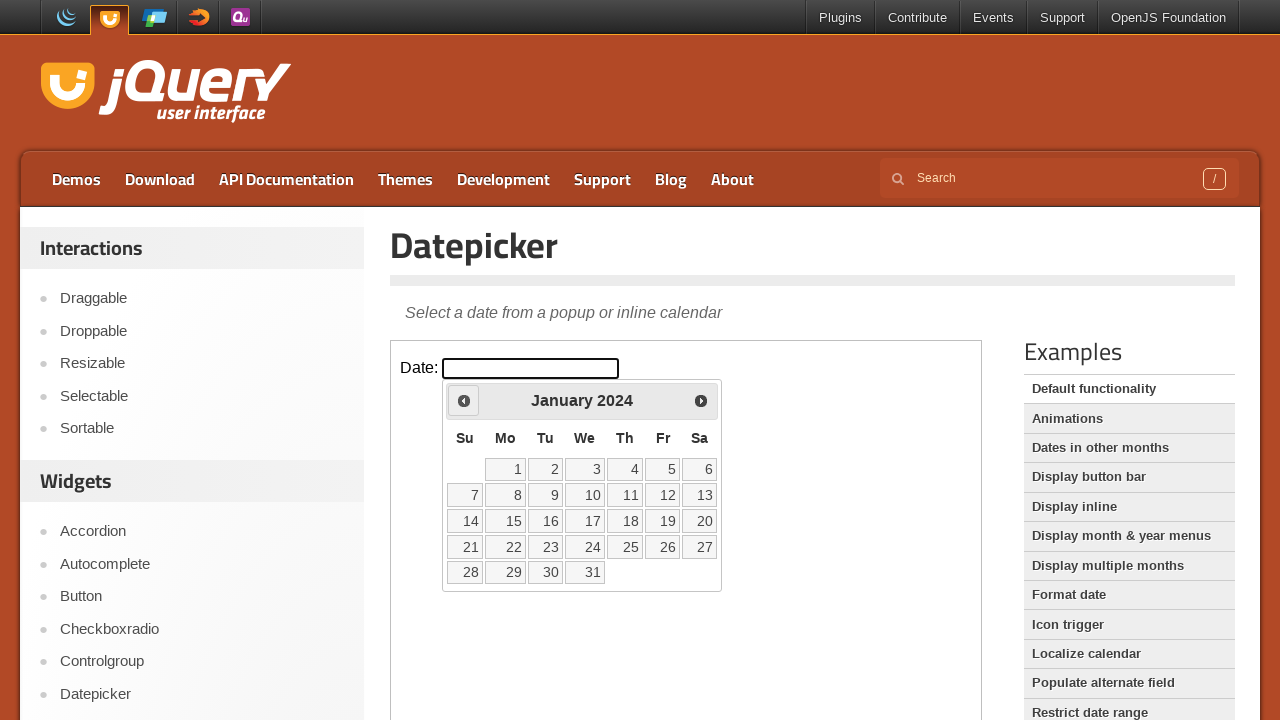

Retrieved current year: 2024
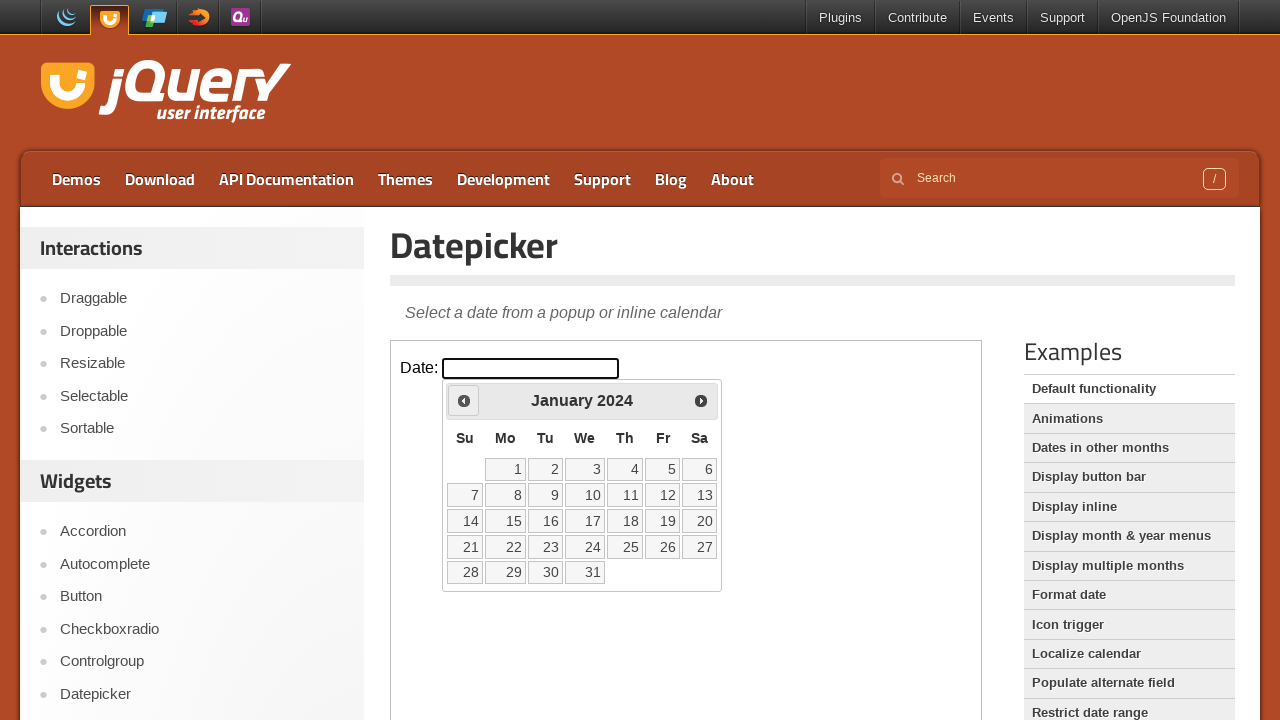

Clicked previous arrow to navigate to earlier month at (464, 400) on iframe >> nth=0 >> internal:control=enter-frame >> xpath=//*[@id='ui-datepicker-
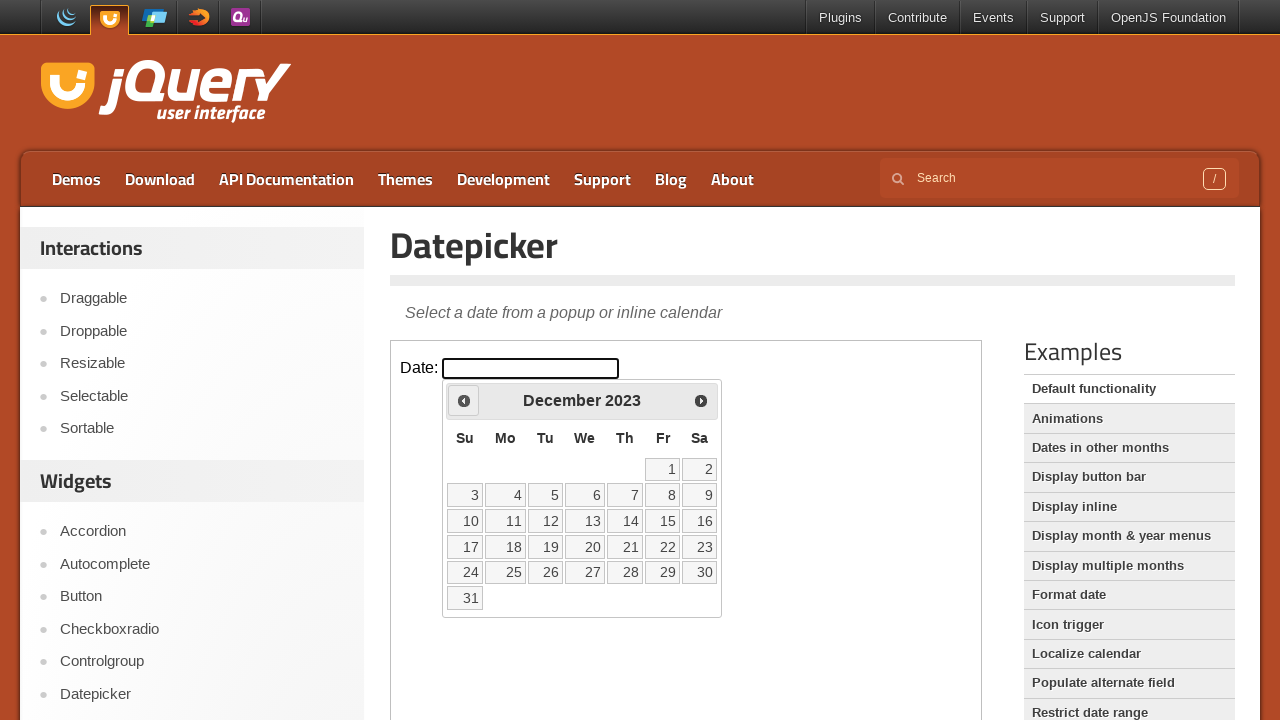

Waited for calendar to update
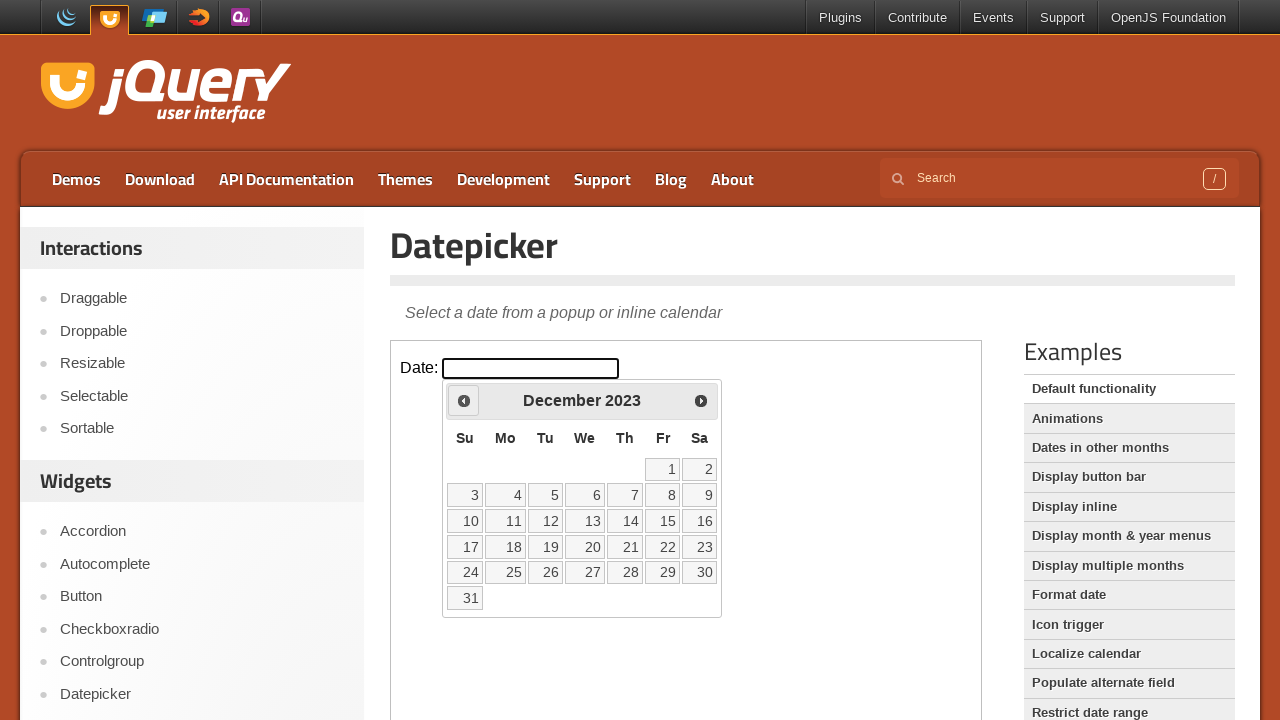

Retrieved current month: December
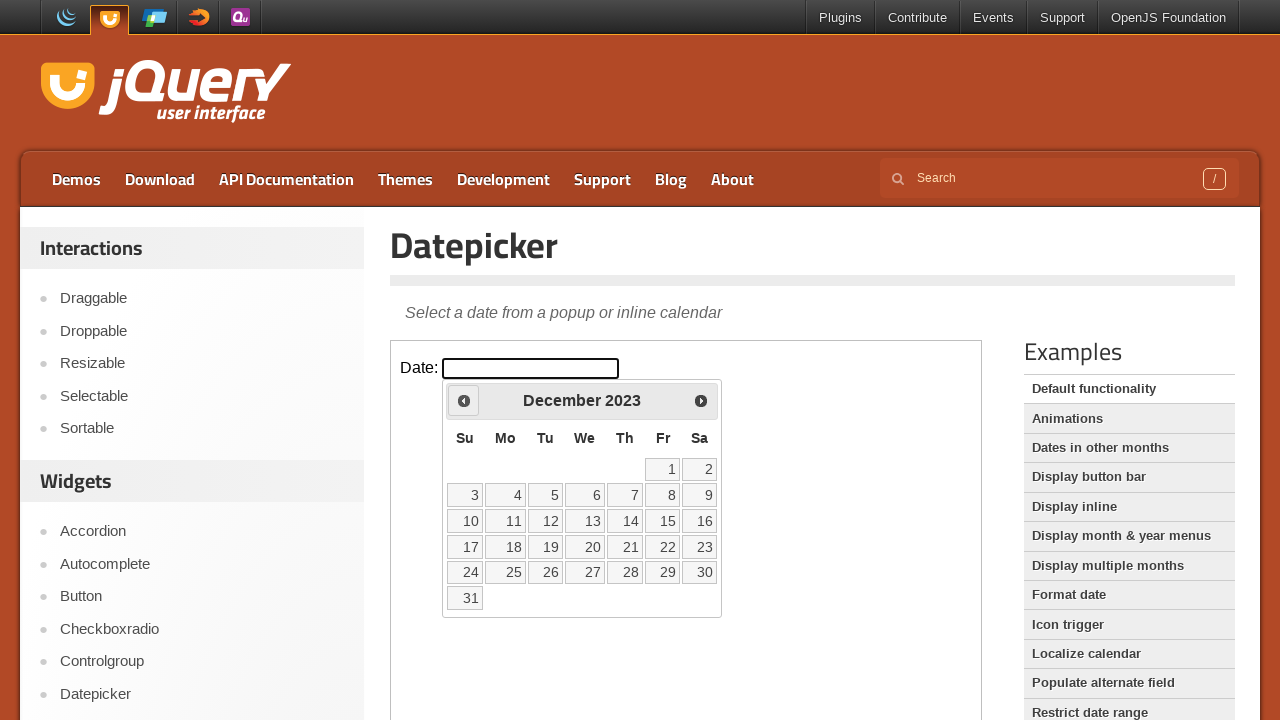

Retrieved current year: 2023
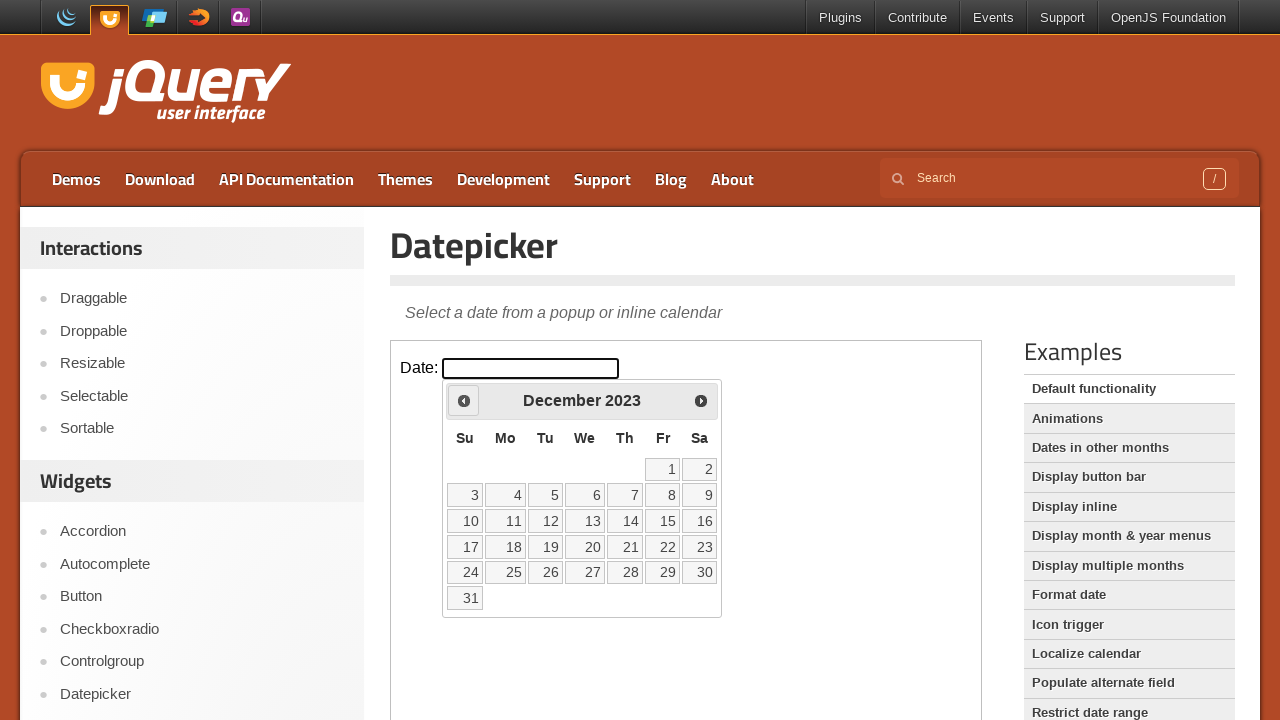

Clicked previous arrow to navigate to earlier month at (464, 400) on iframe >> nth=0 >> internal:control=enter-frame >> xpath=//*[@id='ui-datepicker-
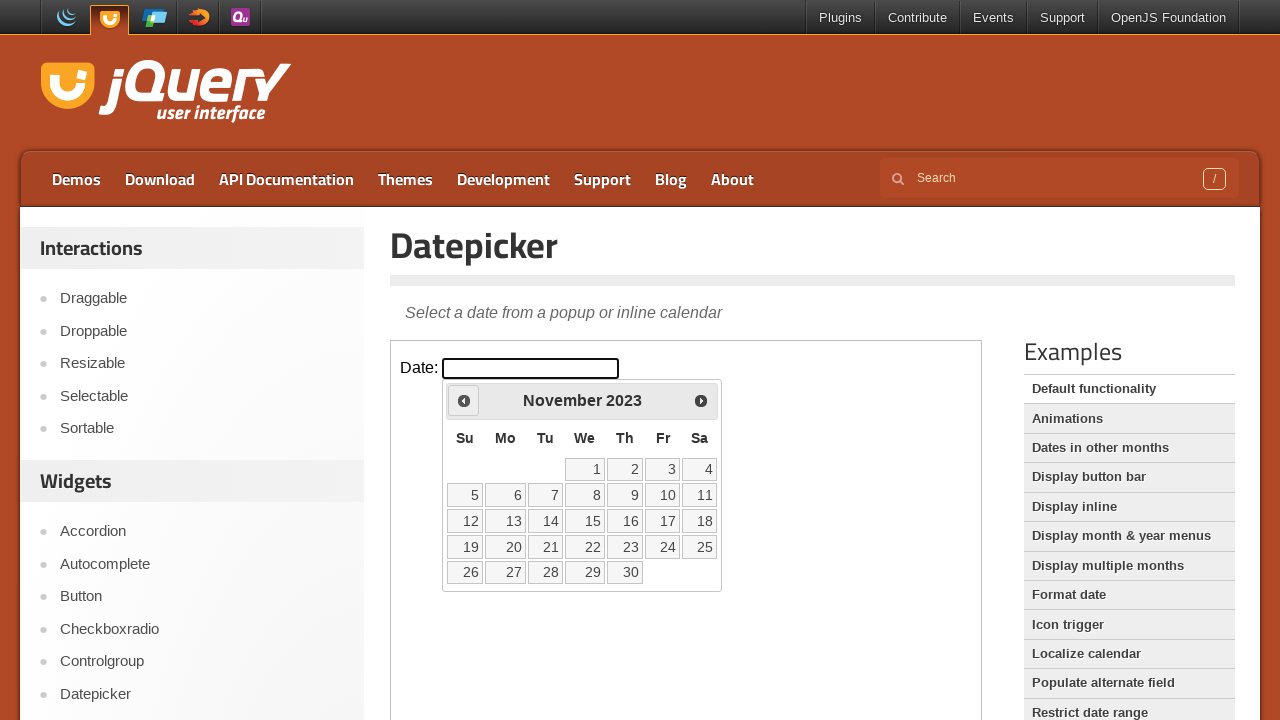

Waited for calendar to update
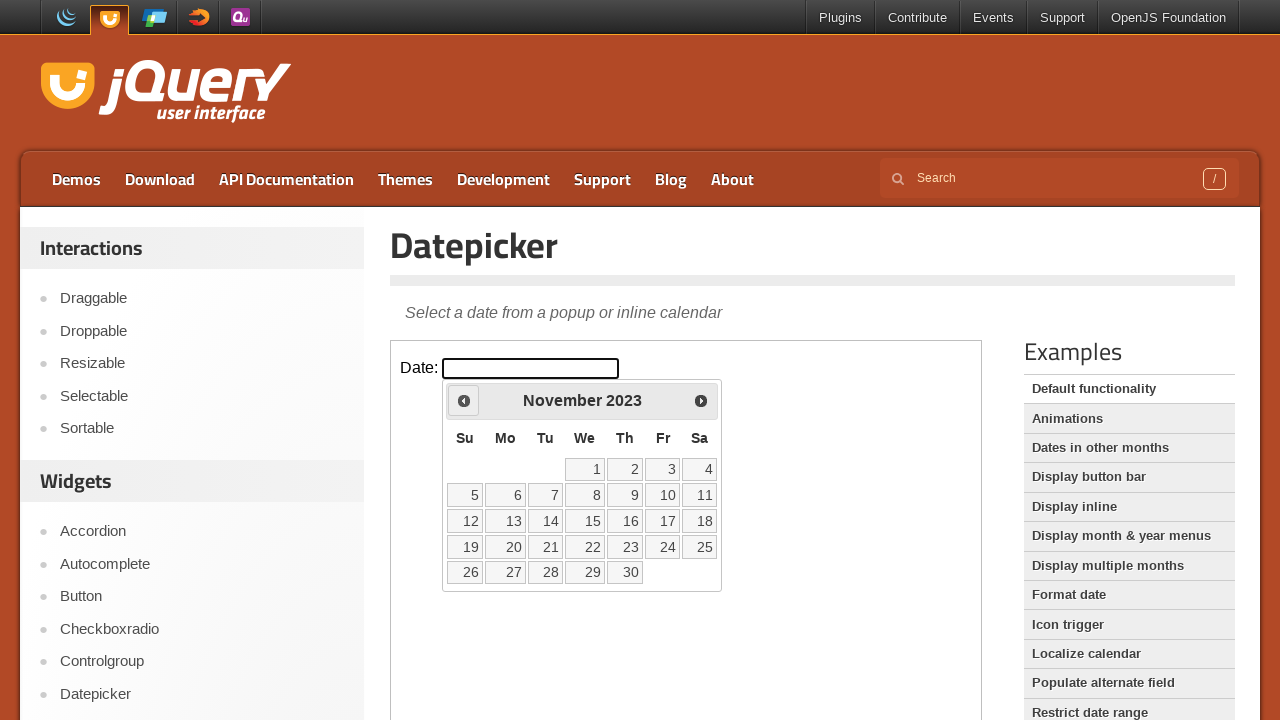

Retrieved current month: November
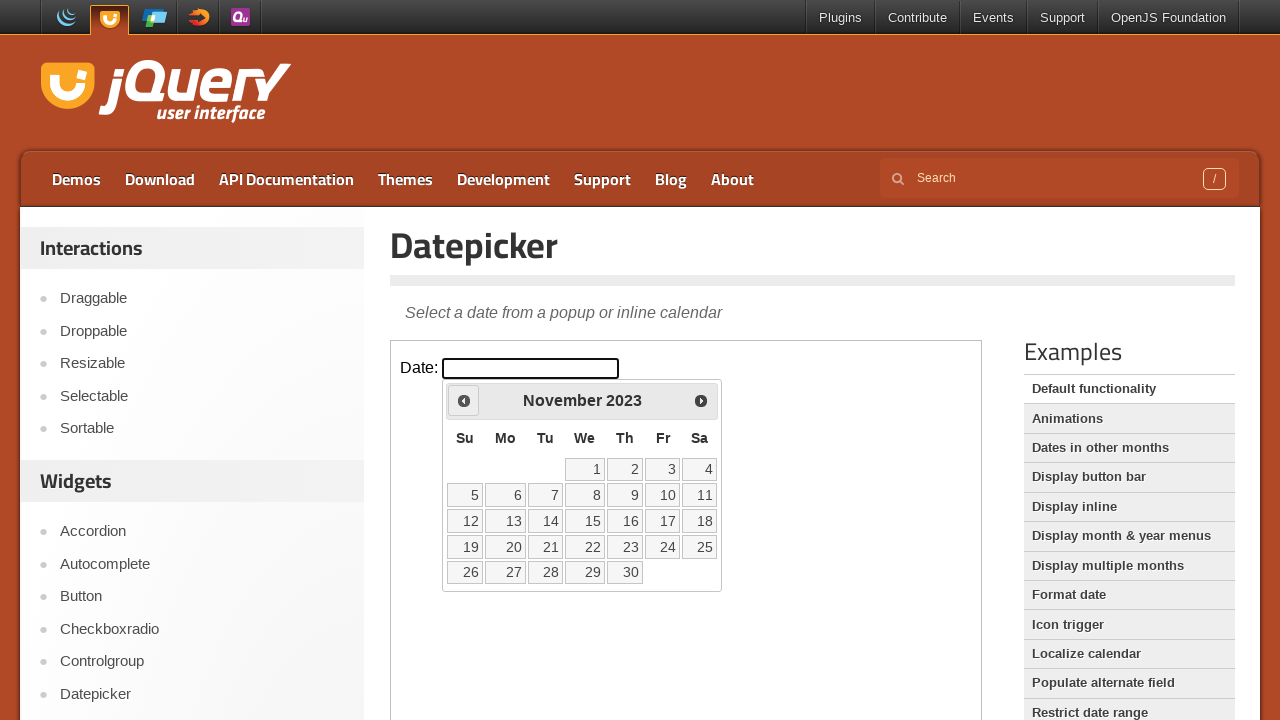

Retrieved current year: 2023
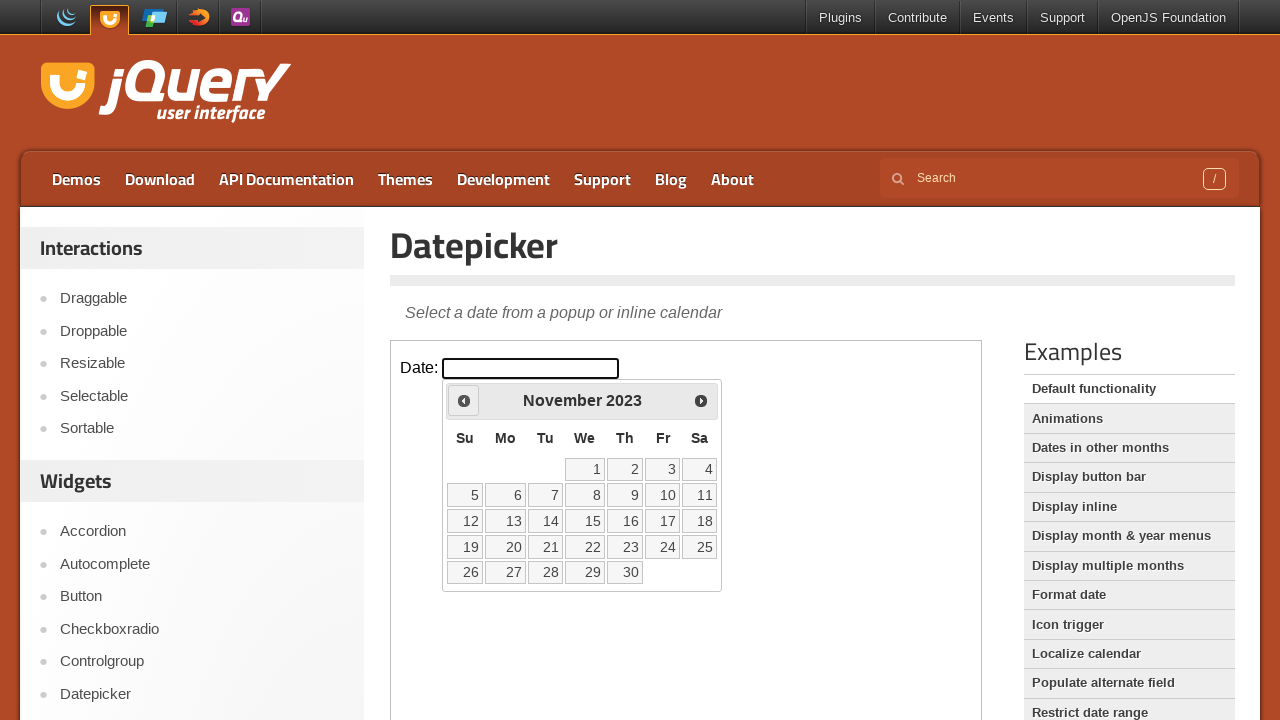

Clicked previous arrow to navigate to earlier month at (464, 400) on iframe >> nth=0 >> internal:control=enter-frame >> xpath=//*[@id='ui-datepicker-
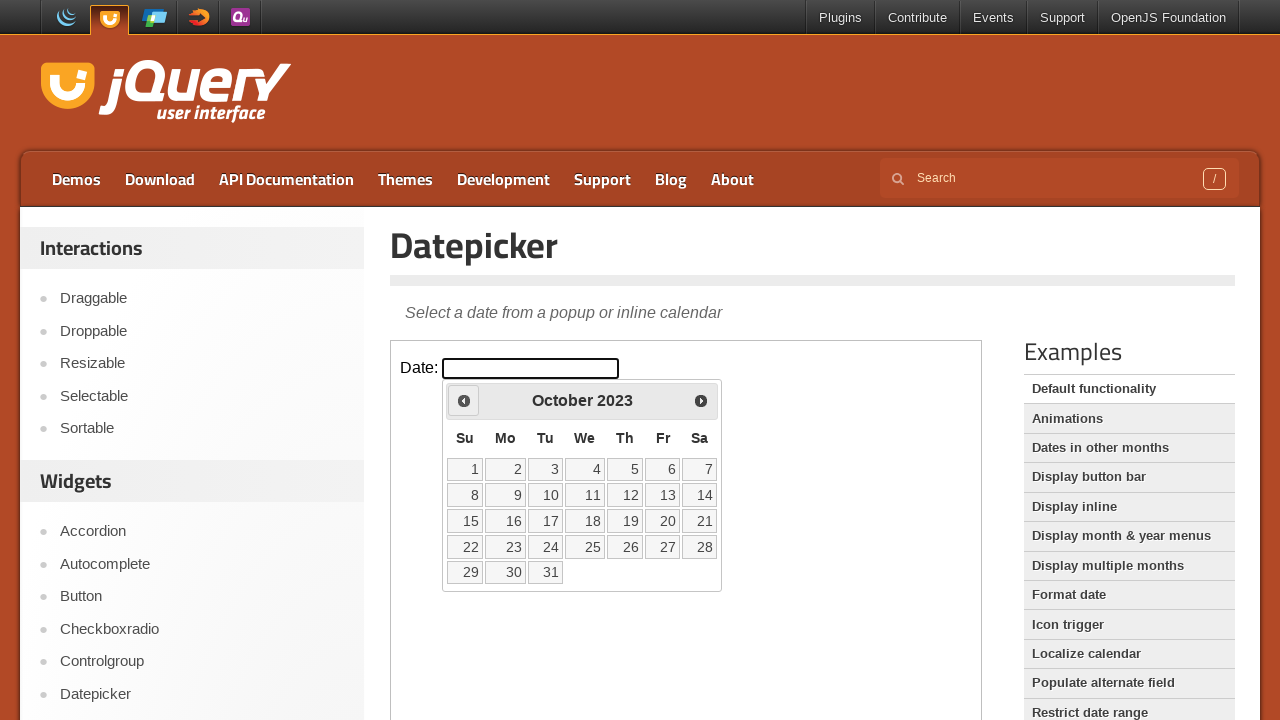

Waited for calendar to update
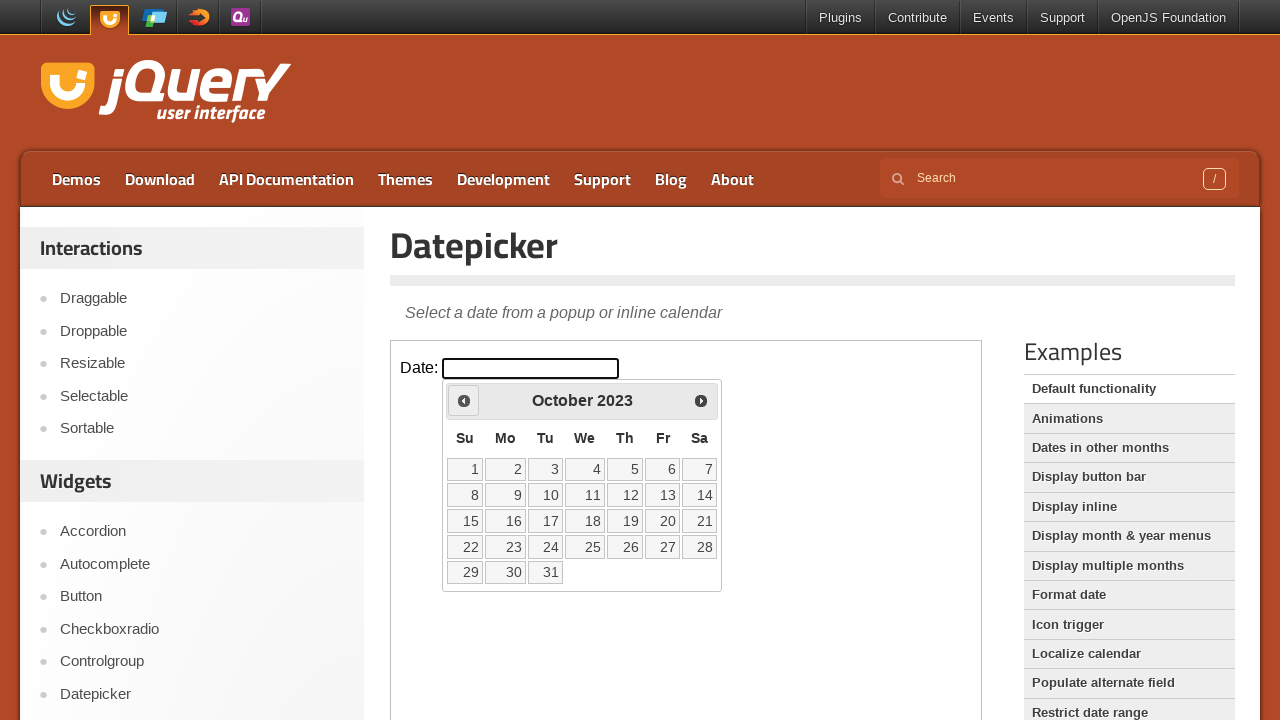

Retrieved current month: October
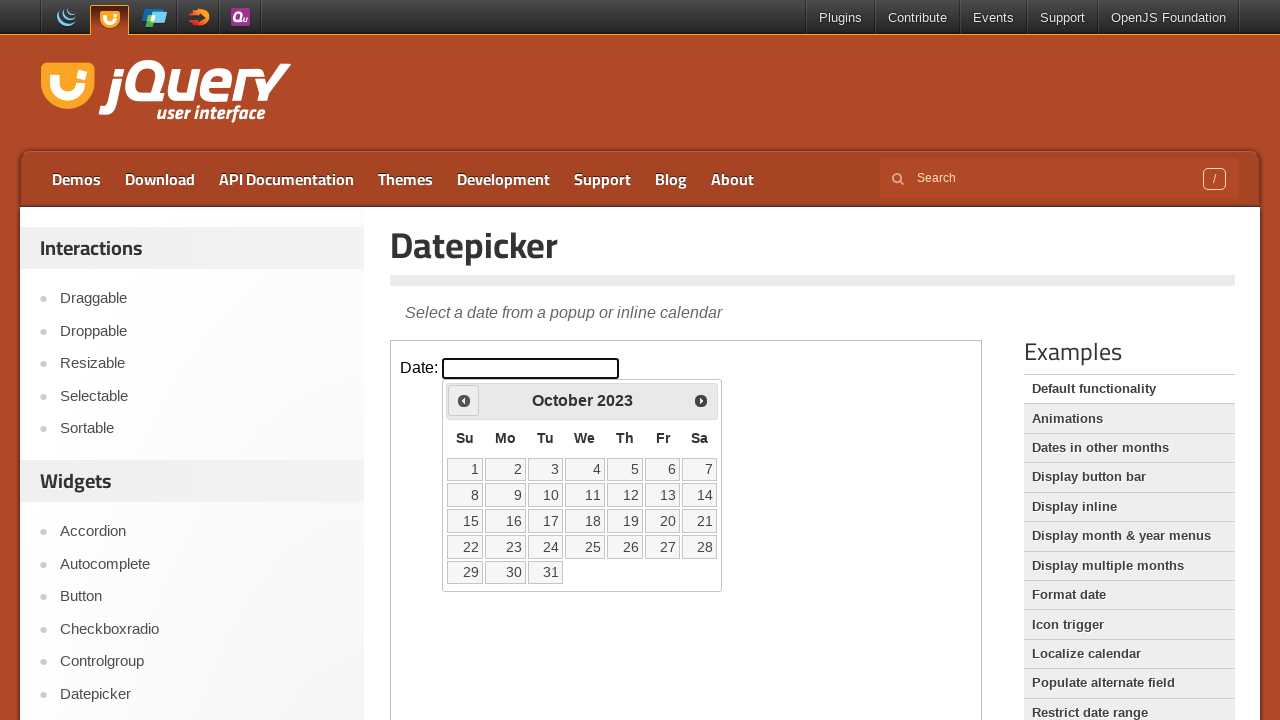

Retrieved current year: 2023
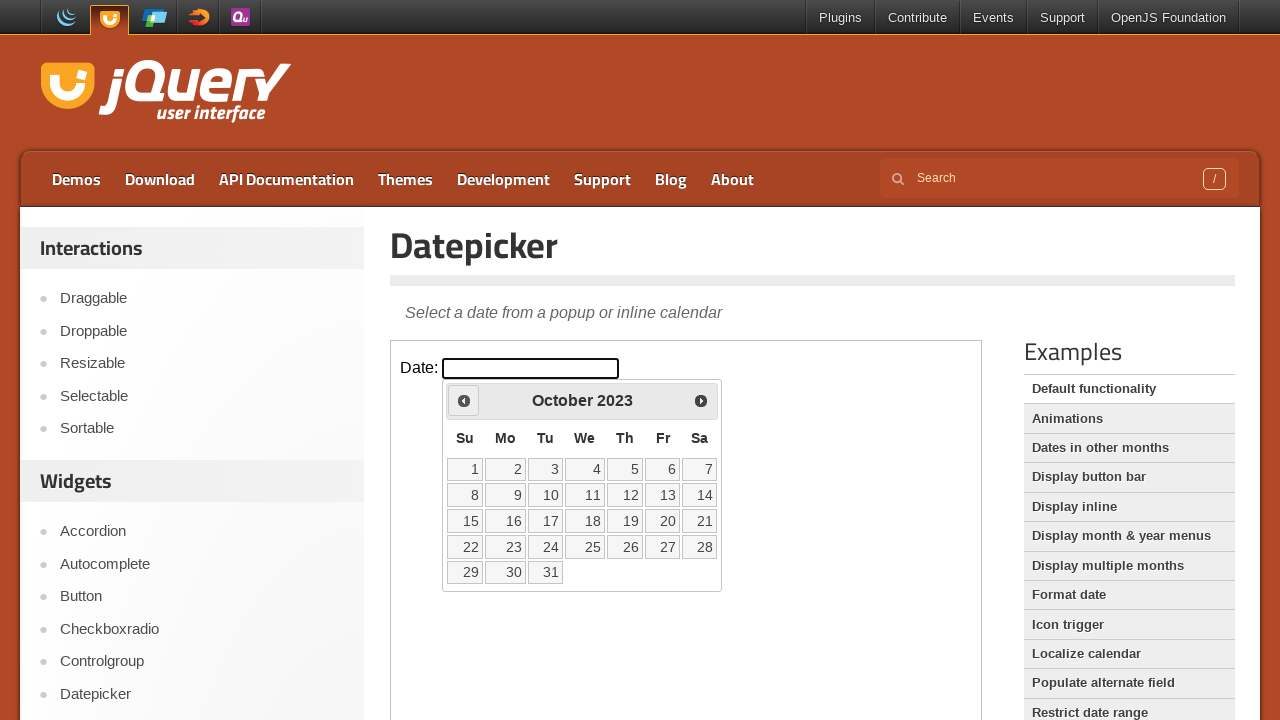

Clicked previous arrow to navigate to earlier month at (464, 400) on iframe >> nth=0 >> internal:control=enter-frame >> xpath=//*[@id='ui-datepicker-
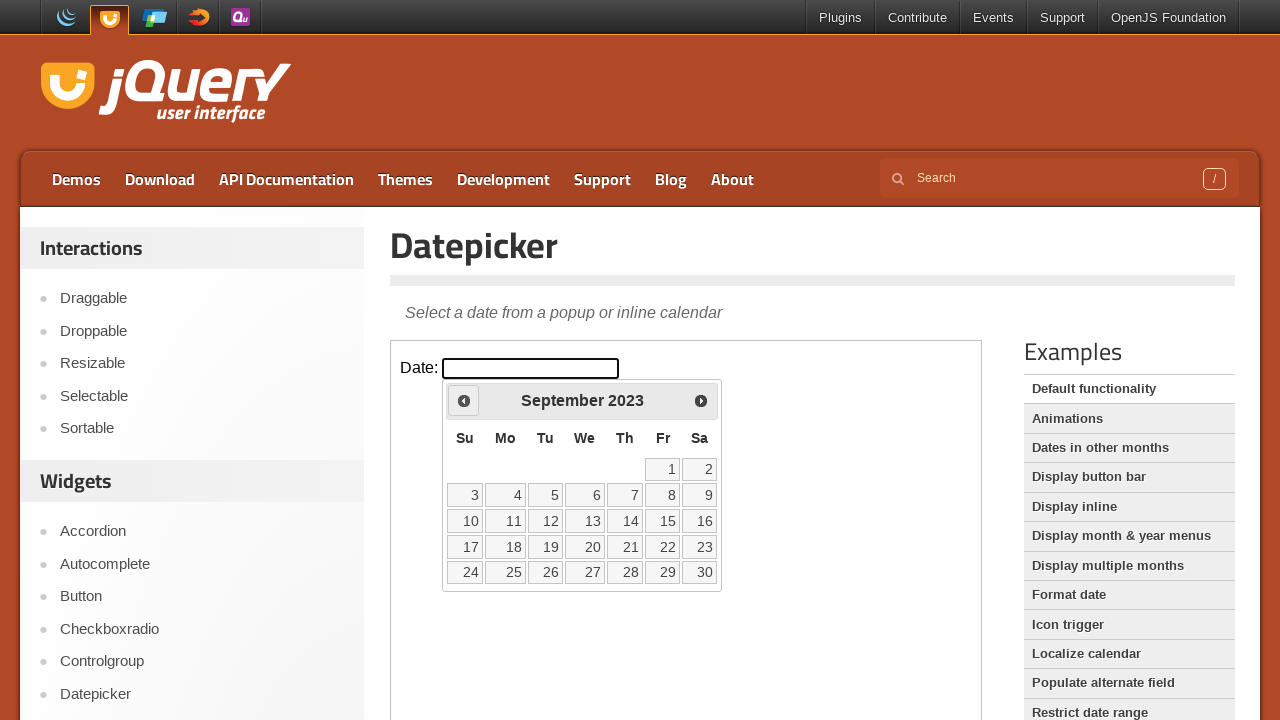

Waited for calendar to update
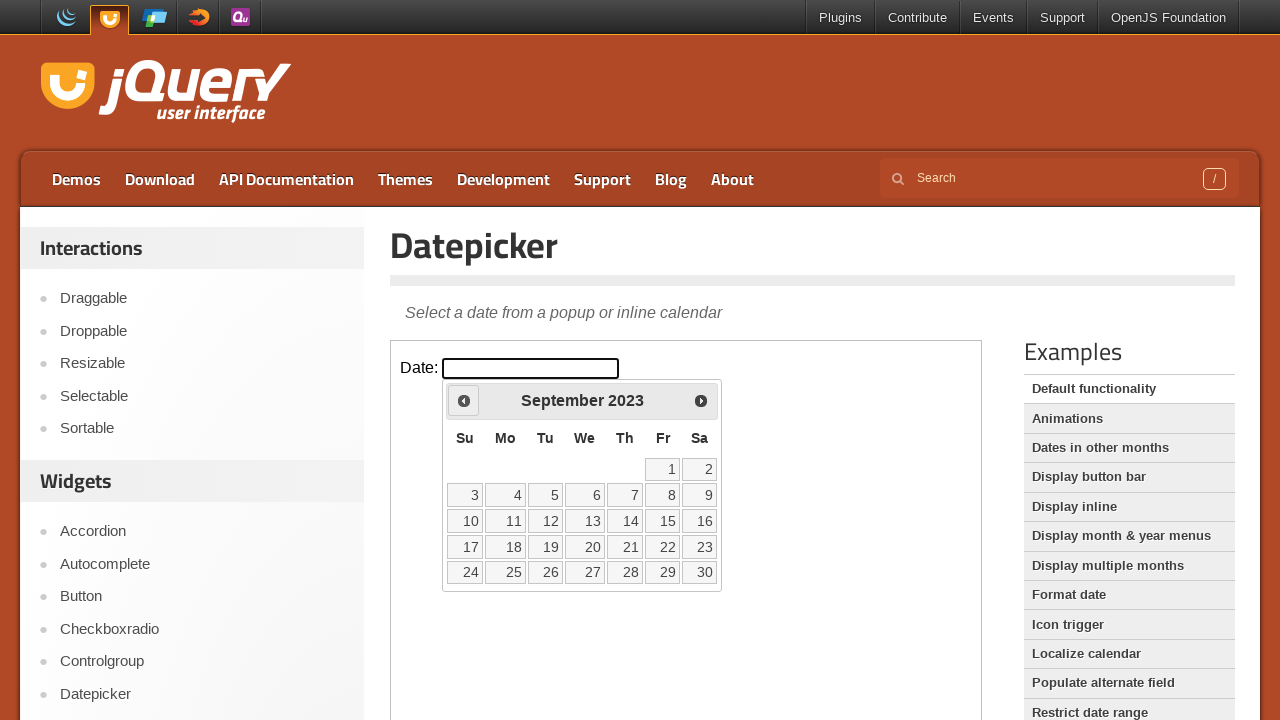

Retrieved current month: September
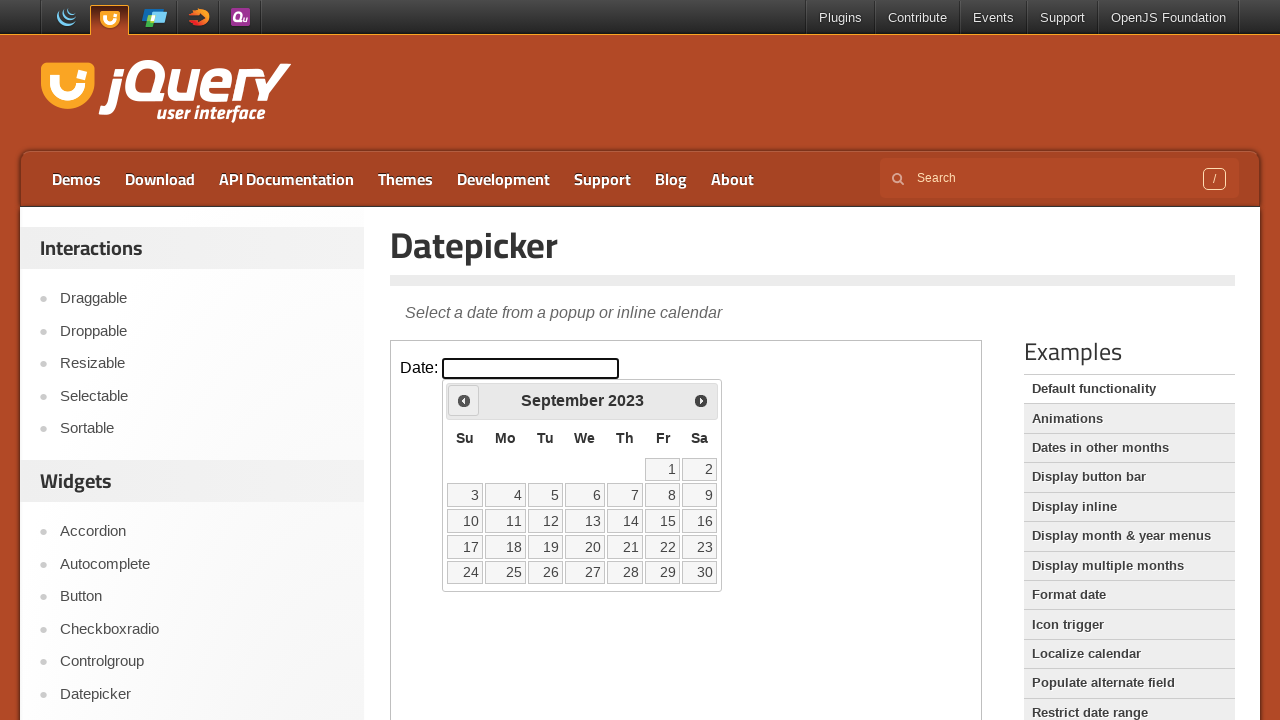

Retrieved current year: 2023
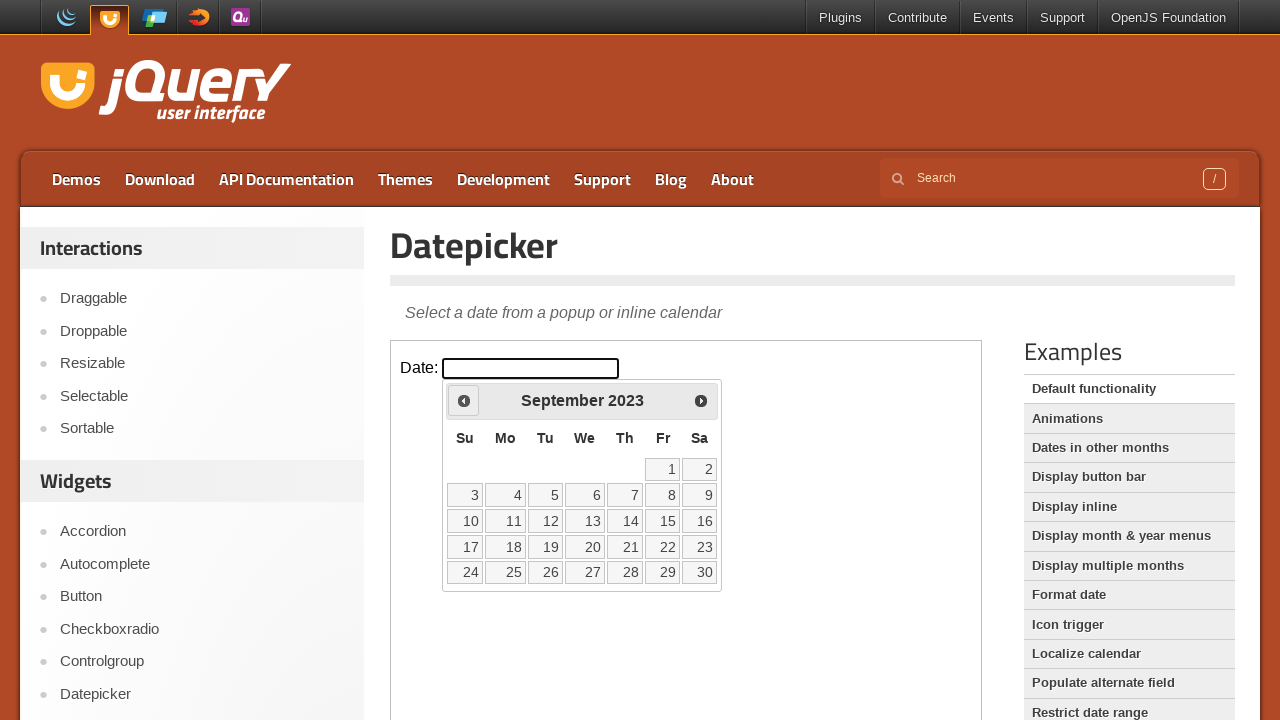

Clicked previous arrow to navigate to earlier month at (464, 400) on iframe >> nth=0 >> internal:control=enter-frame >> xpath=//*[@id='ui-datepicker-
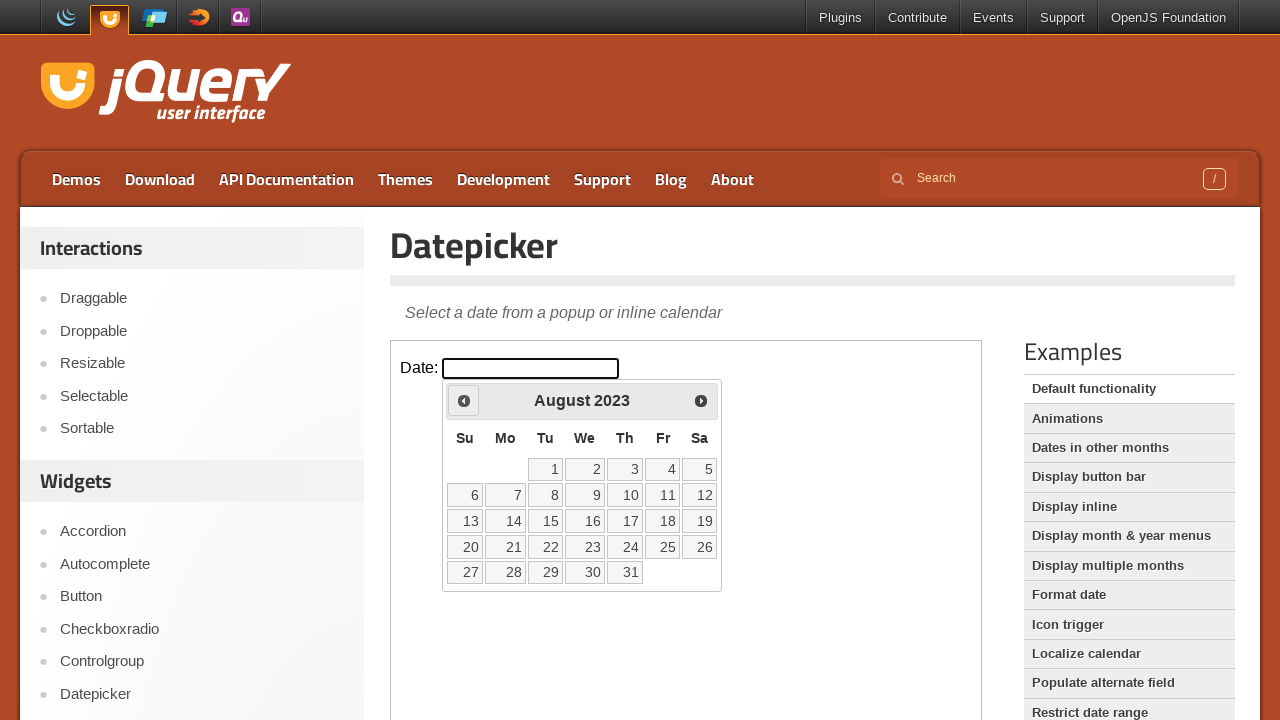

Waited for calendar to update
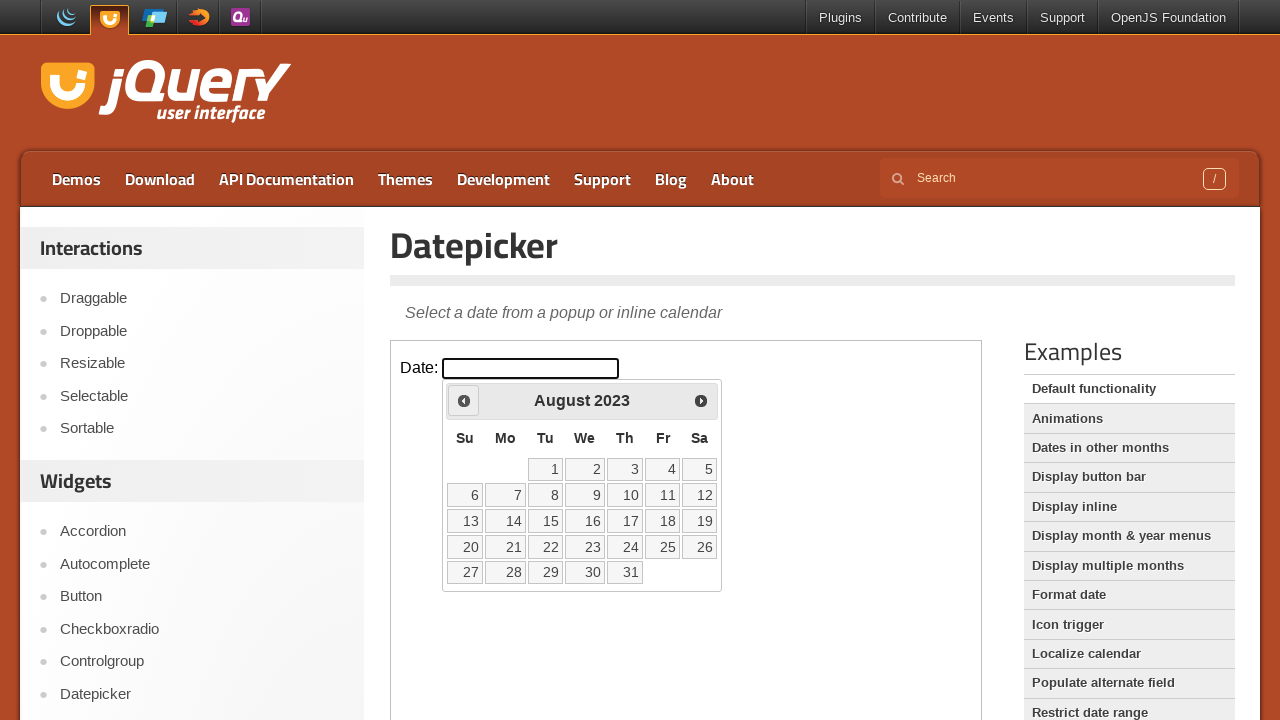

Retrieved current month: August
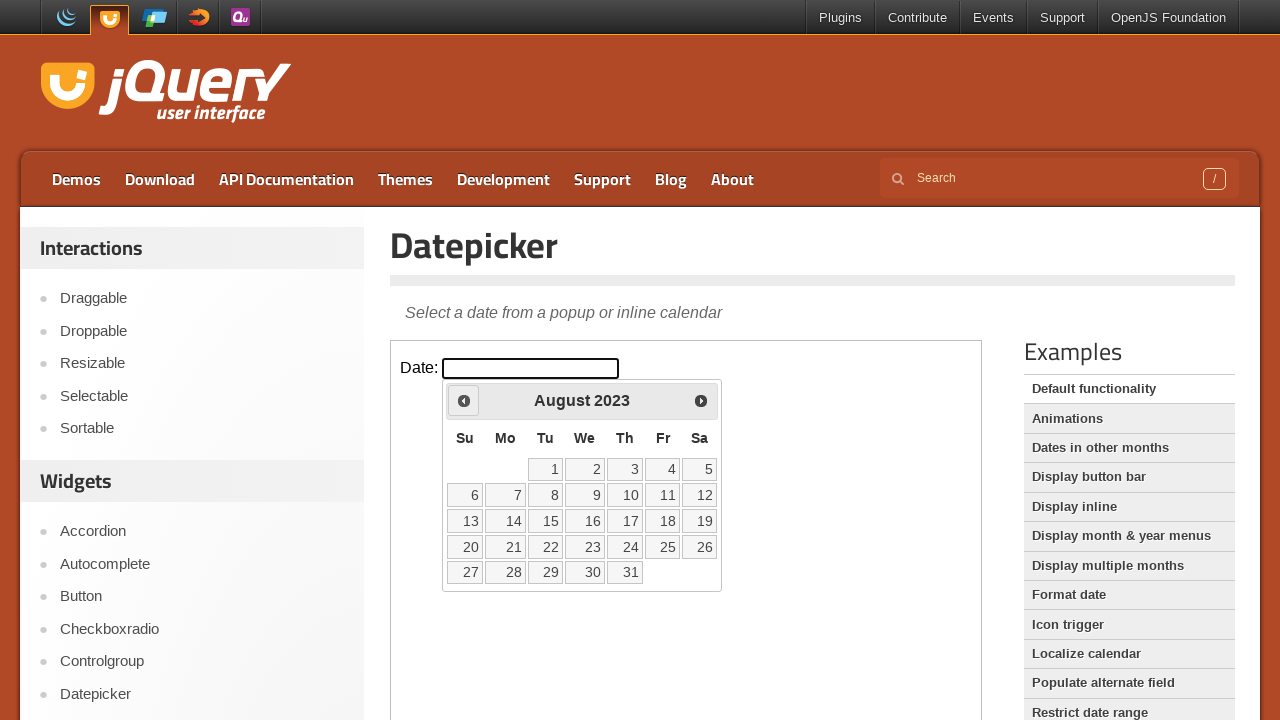

Retrieved current year: 2023
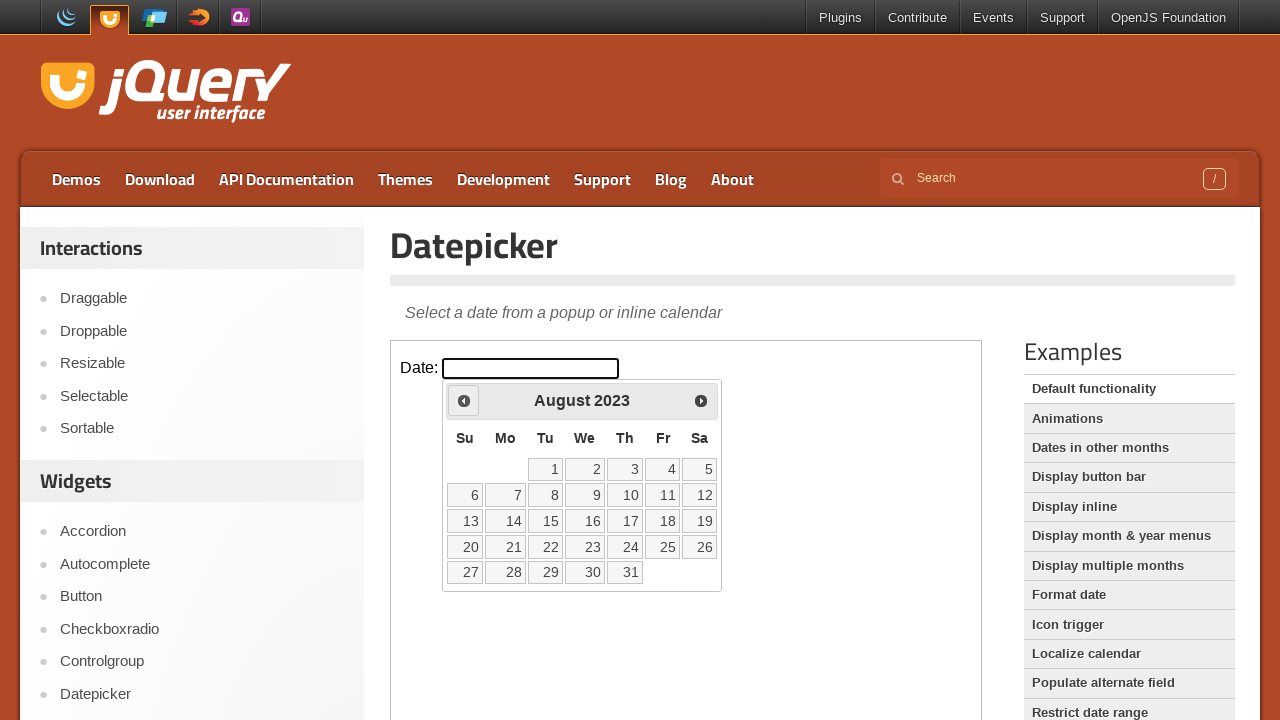

Clicked previous arrow to navigate to earlier month at (464, 400) on iframe >> nth=0 >> internal:control=enter-frame >> xpath=//*[@id='ui-datepicker-
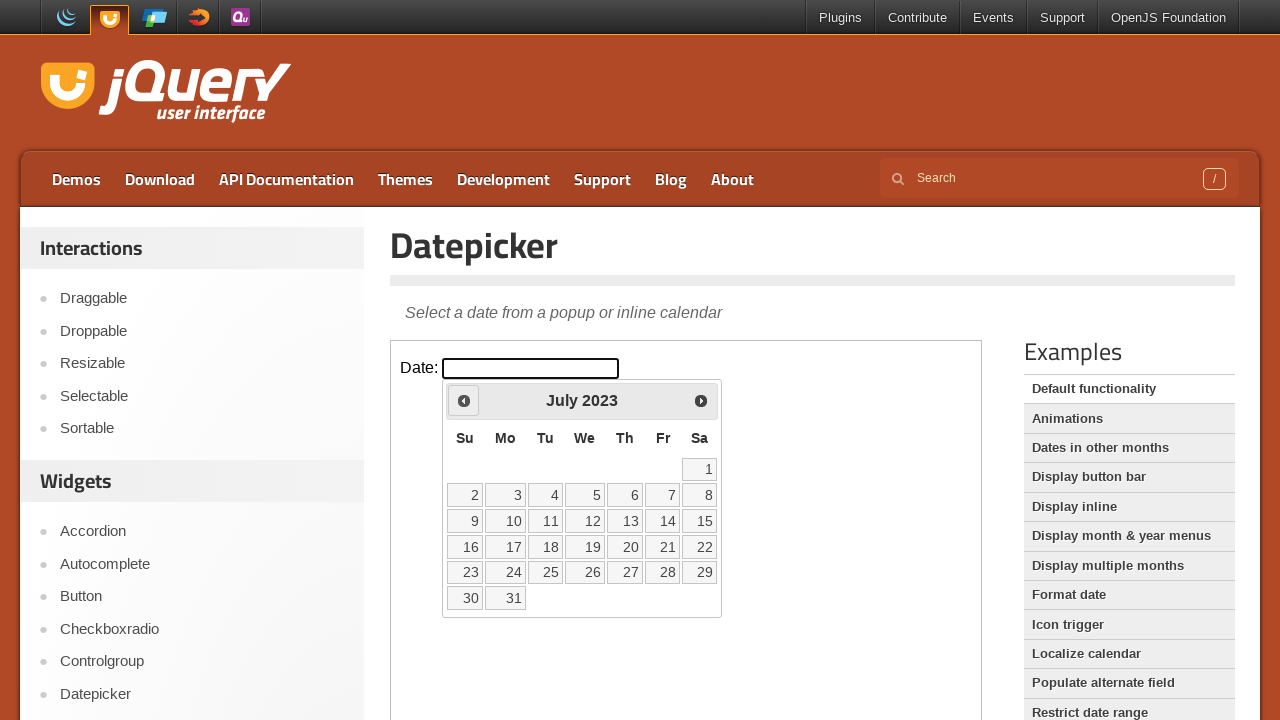

Waited for calendar to update
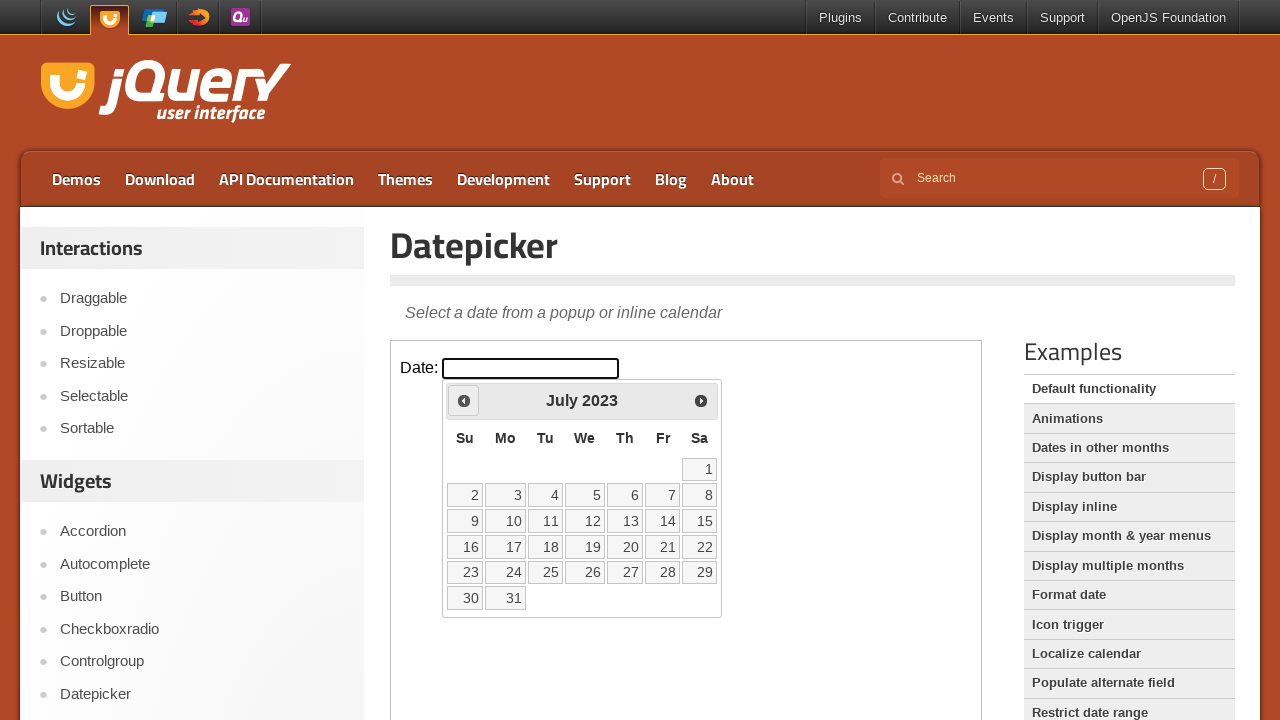

Retrieved current month: July
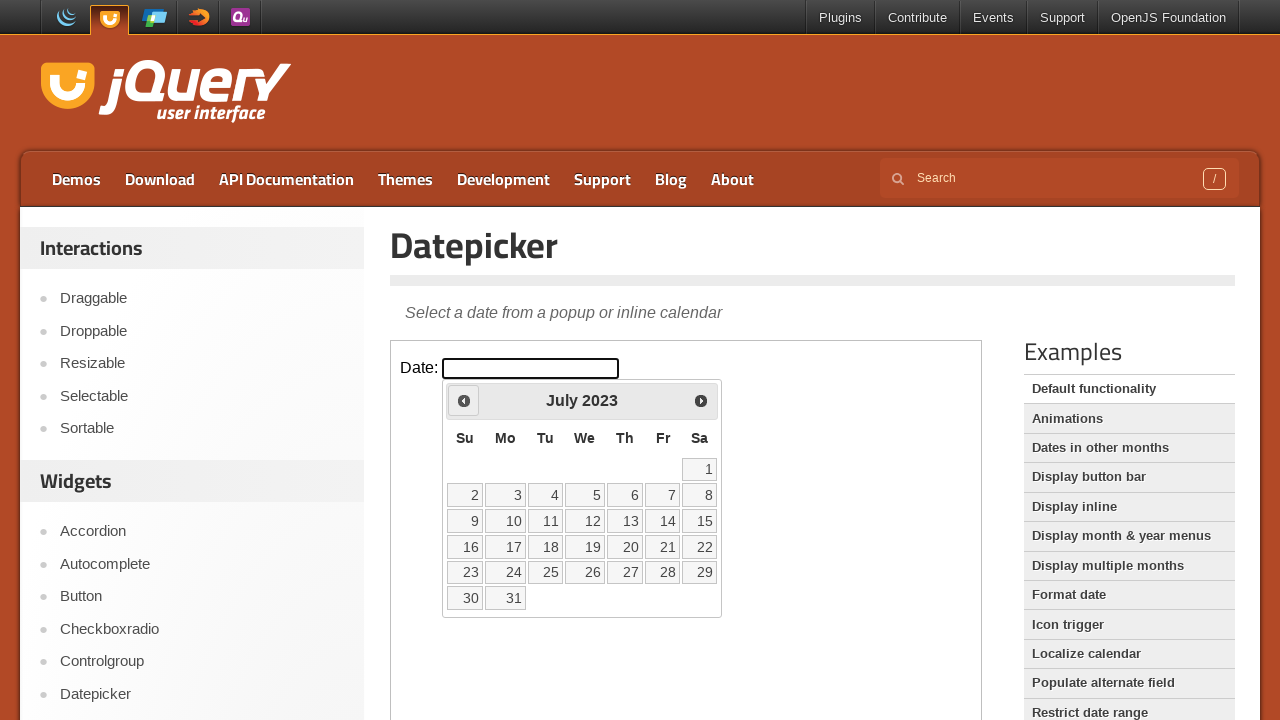

Retrieved current year: 2023
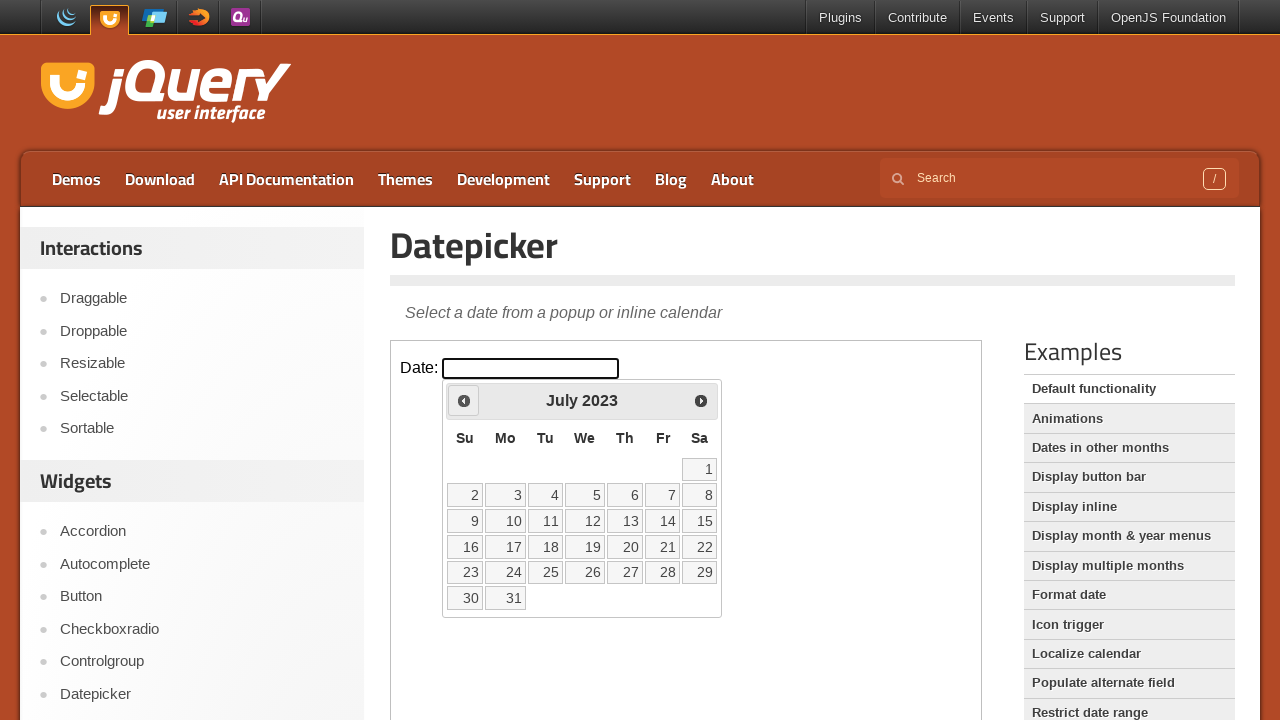

Clicked previous arrow to navigate to earlier month at (464, 400) on iframe >> nth=0 >> internal:control=enter-frame >> xpath=//*[@id='ui-datepicker-
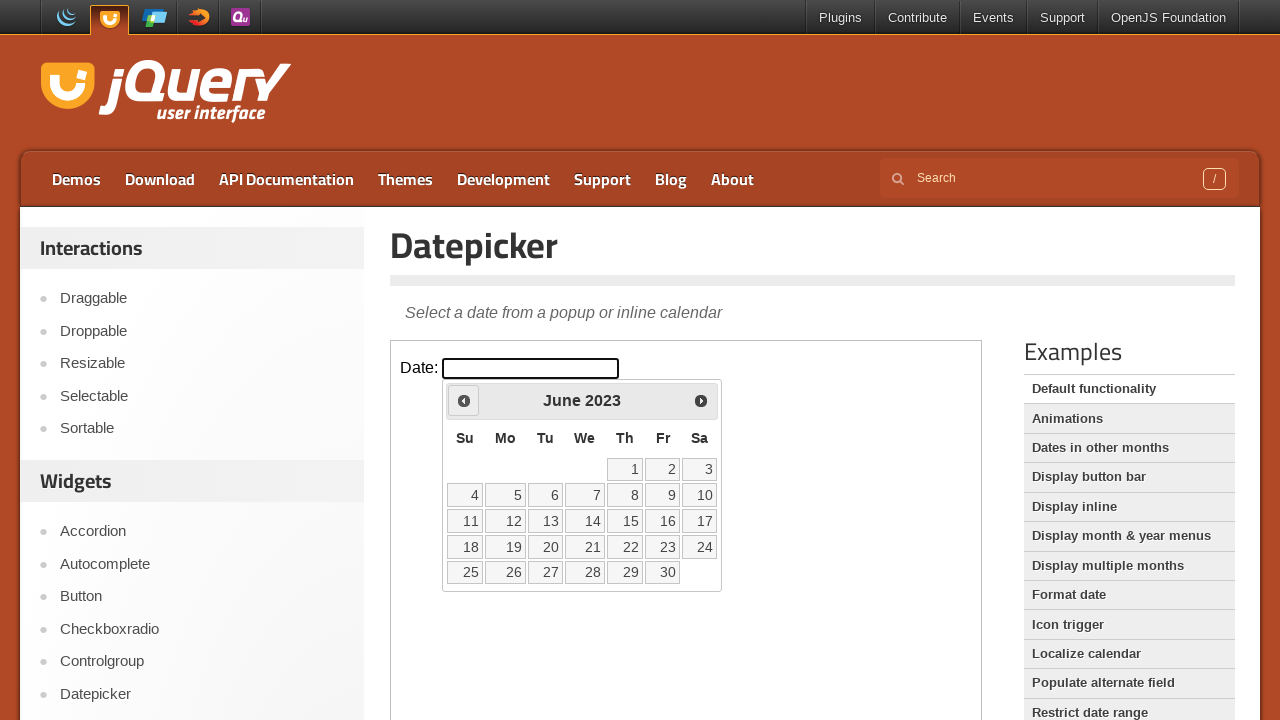

Waited for calendar to update
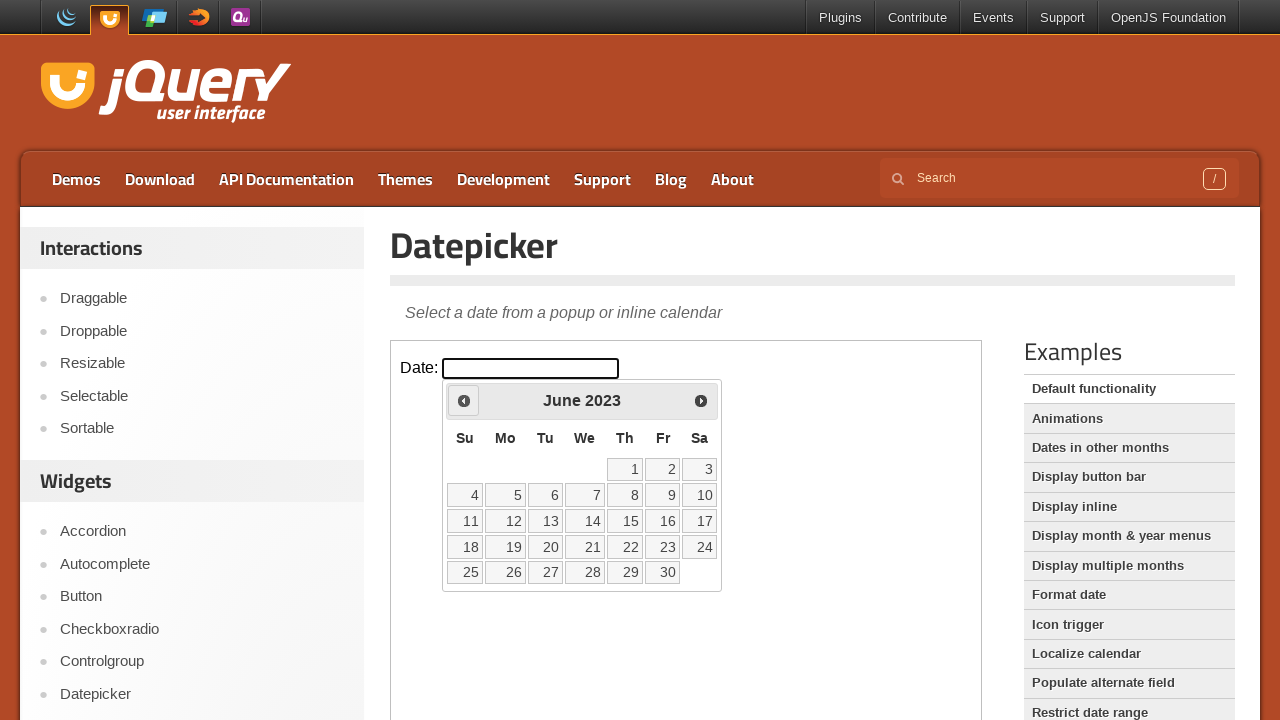

Retrieved current month: June
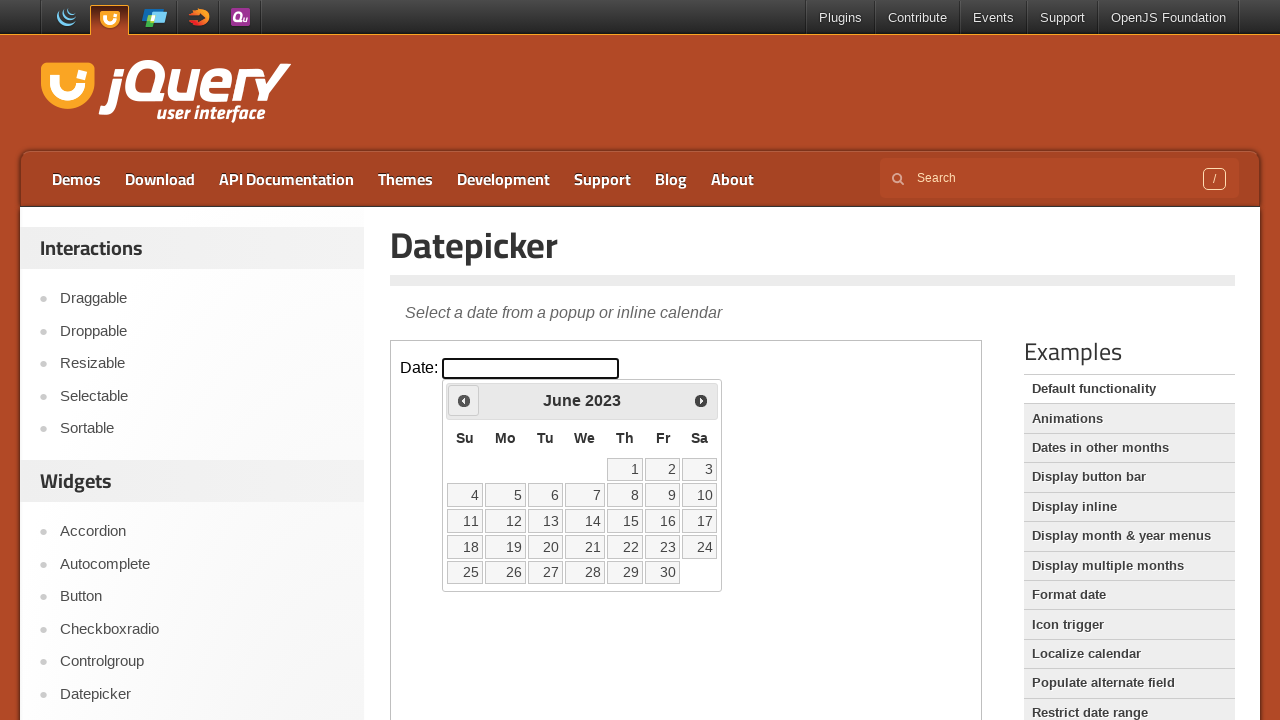

Retrieved current year: 2023
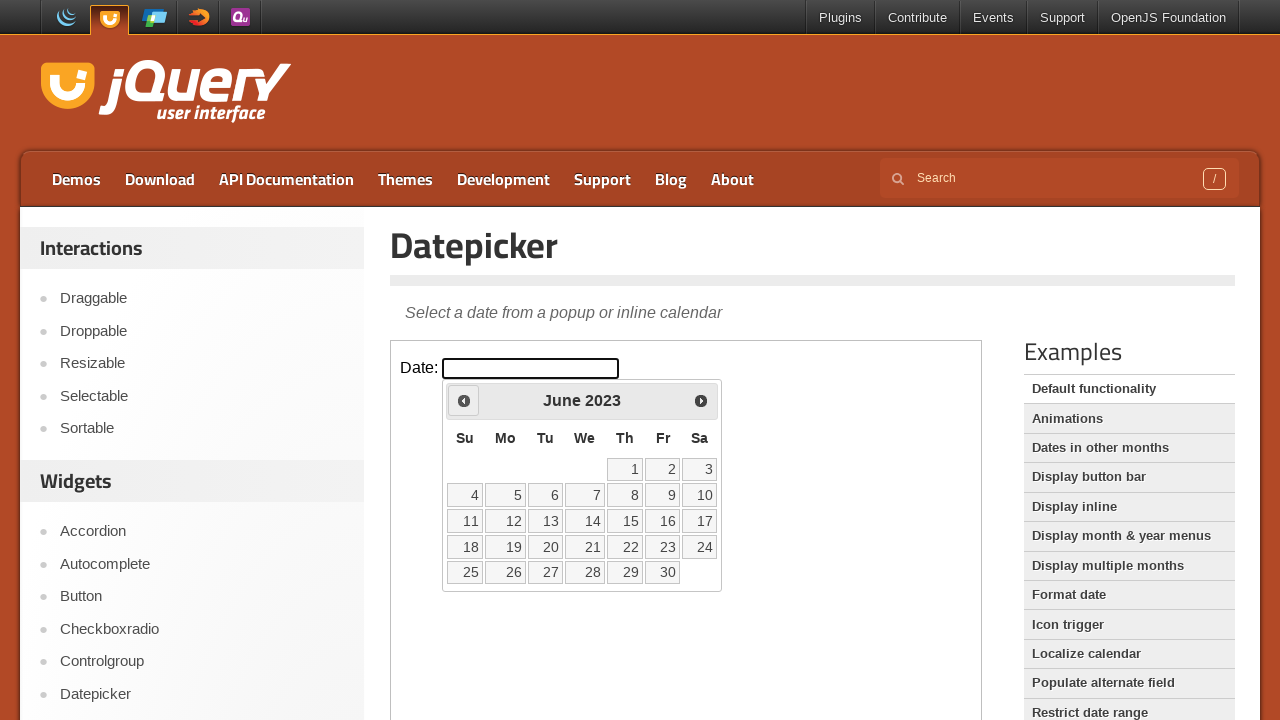

Clicked previous arrow to navigate to earlier month at (464, 400) on iframe >> nth=0 >> internal:control=enter-frame >> xpath=//*[@id='ui-datepicker-
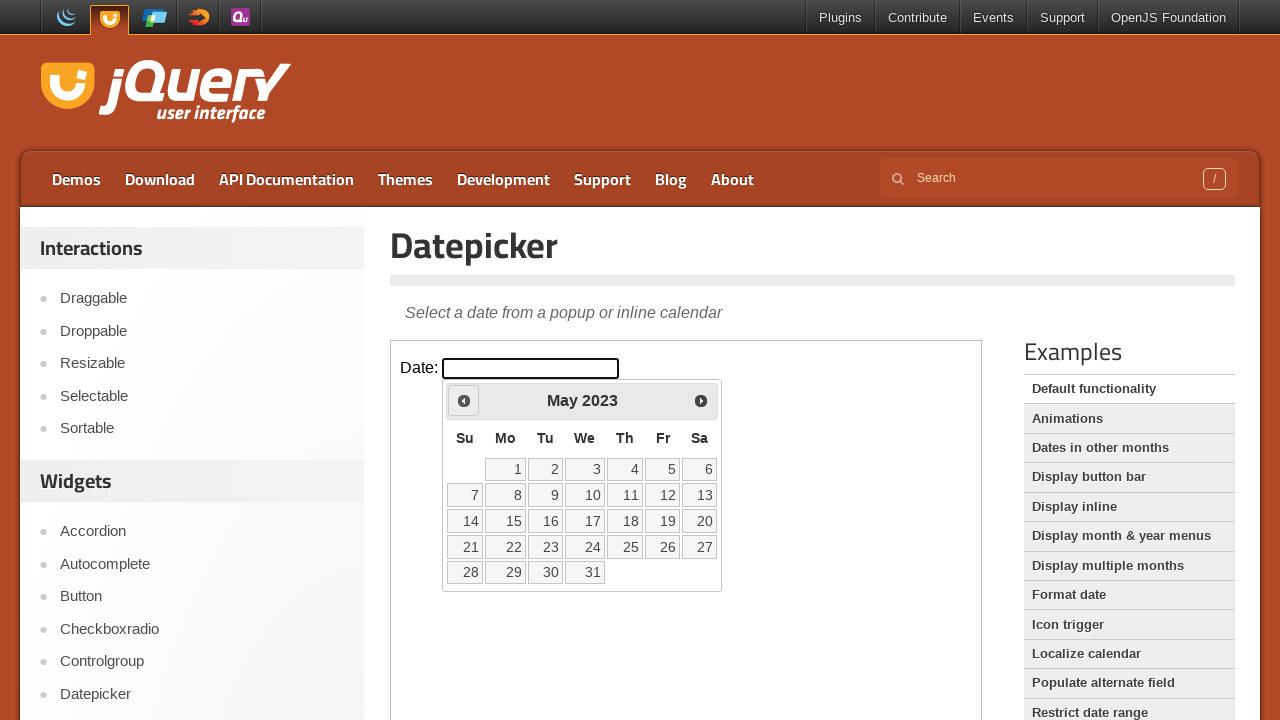

Waited for calendar to update
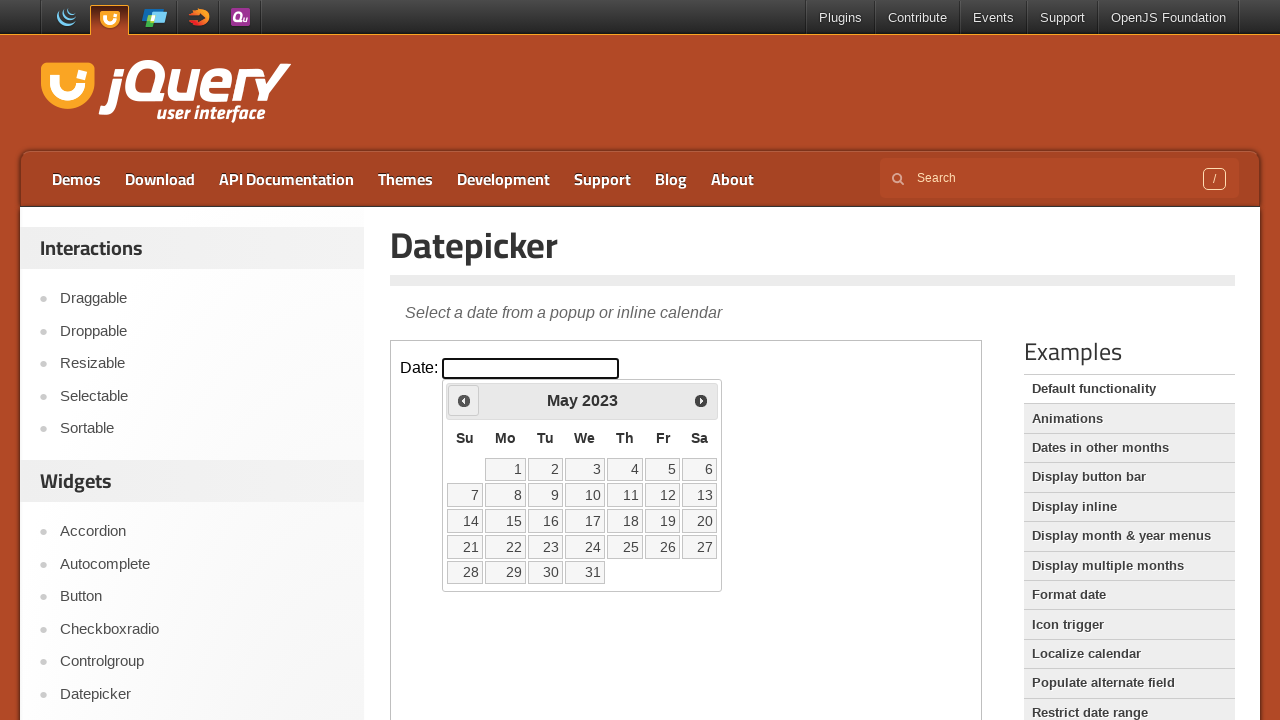

Retrieved current month: May
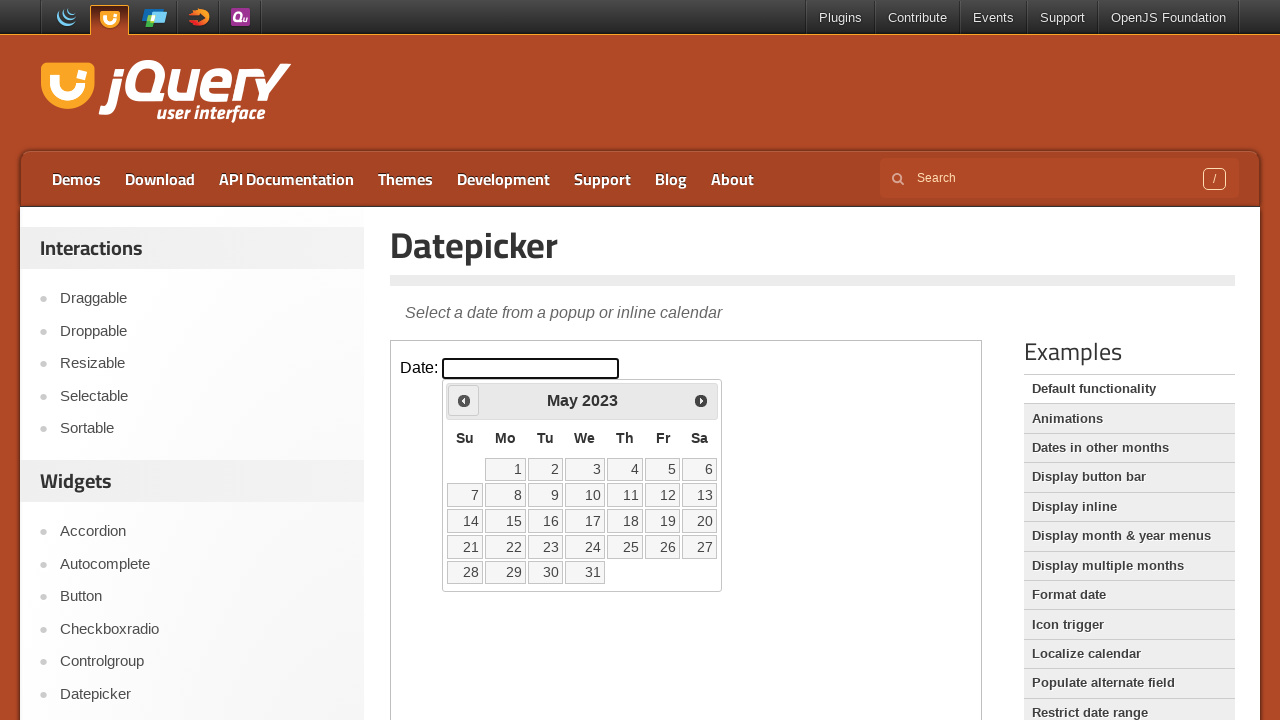

Retrieved current year: 2023
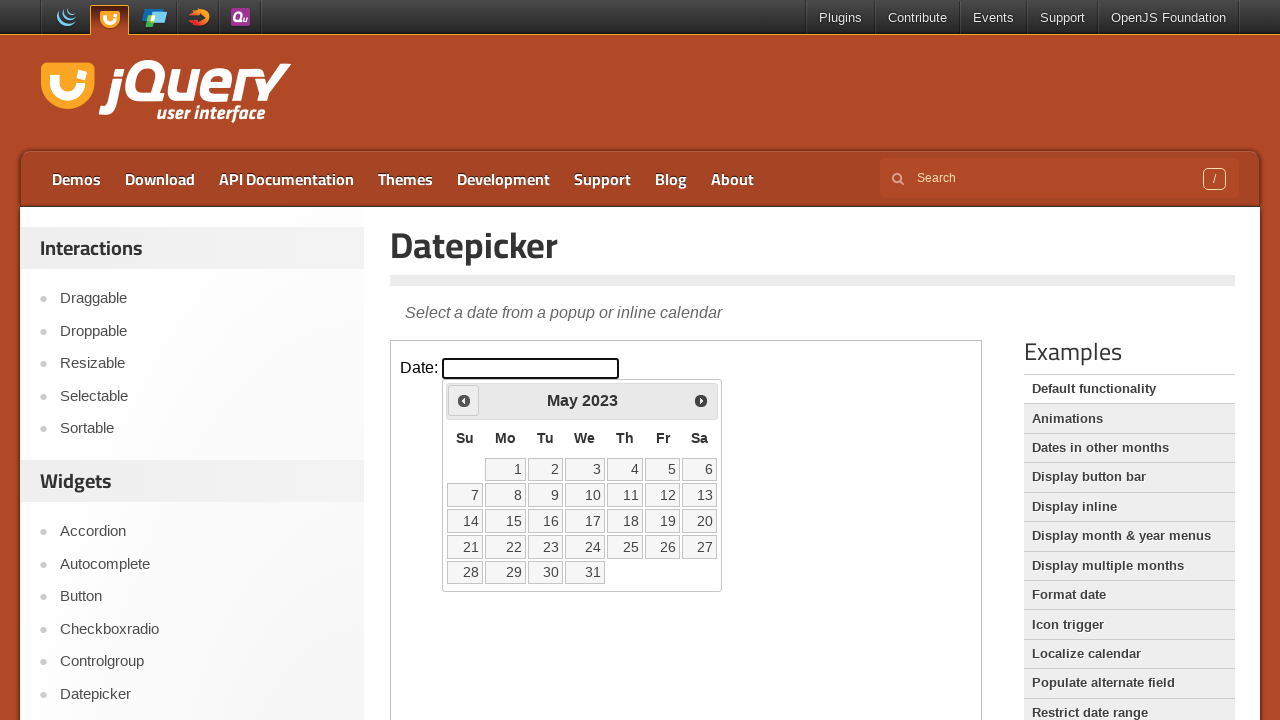

Clicked previous arrow to navigate to earlier month at (464, 400) on iframe >> nth=0 >> internal:control=enter-frame >> xpath=//*[@id='ui-datepicker-
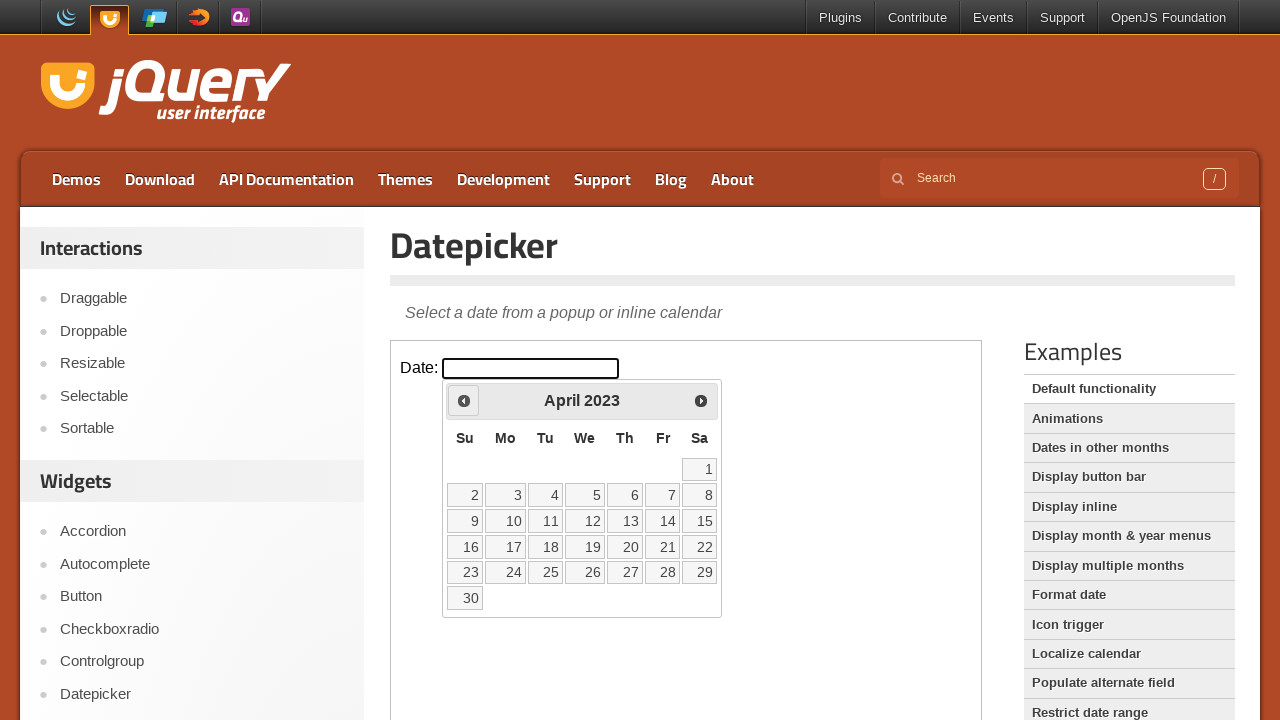

Waited for calendar to update
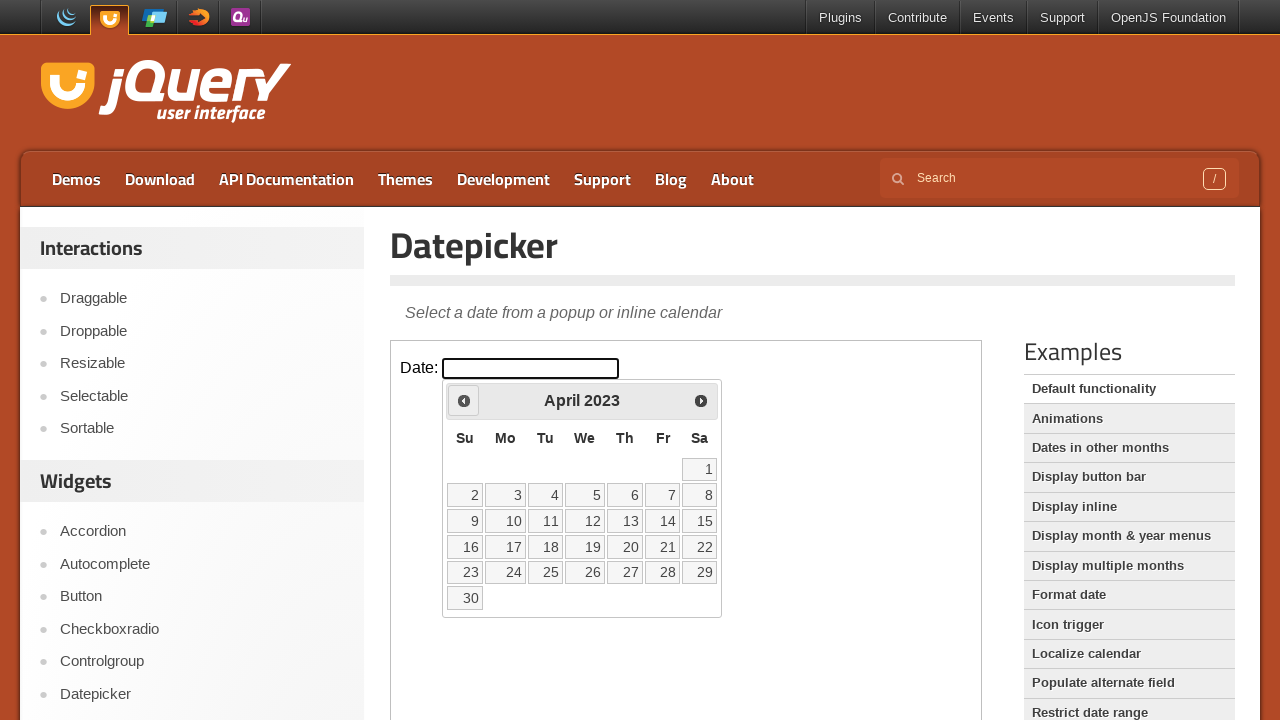

Retrieved current month: April
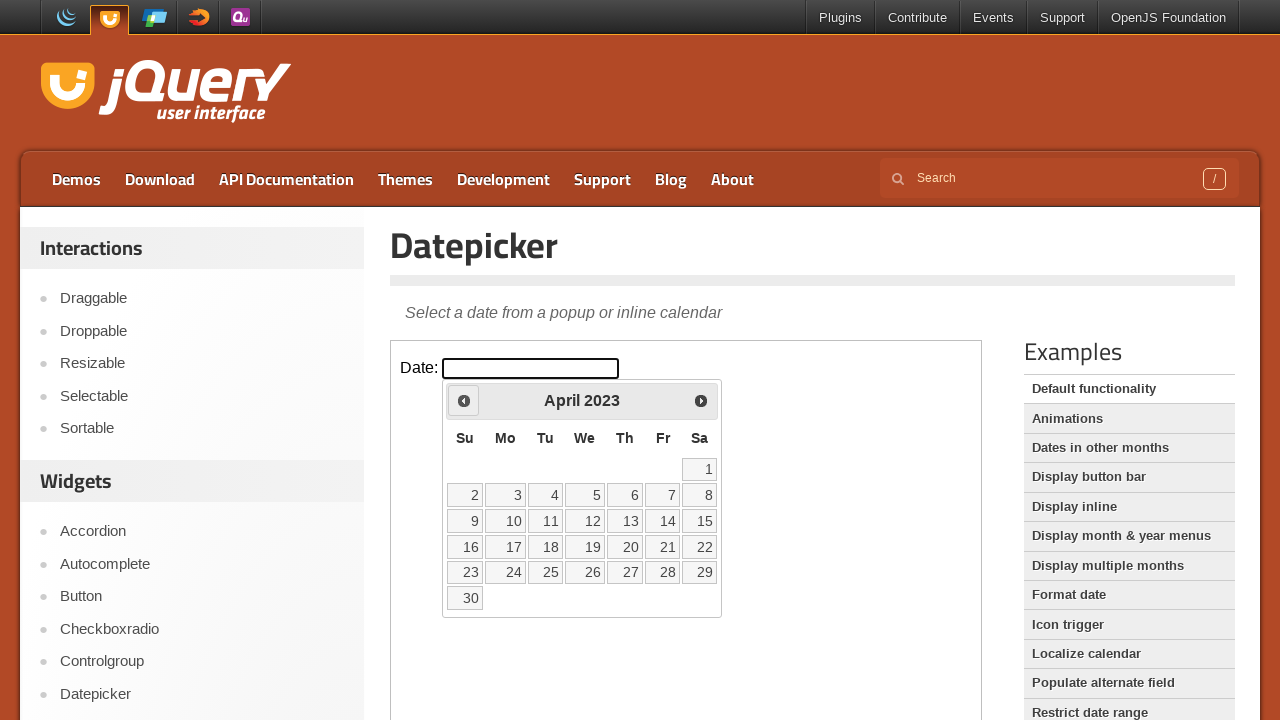

Retrieved current year: 2023
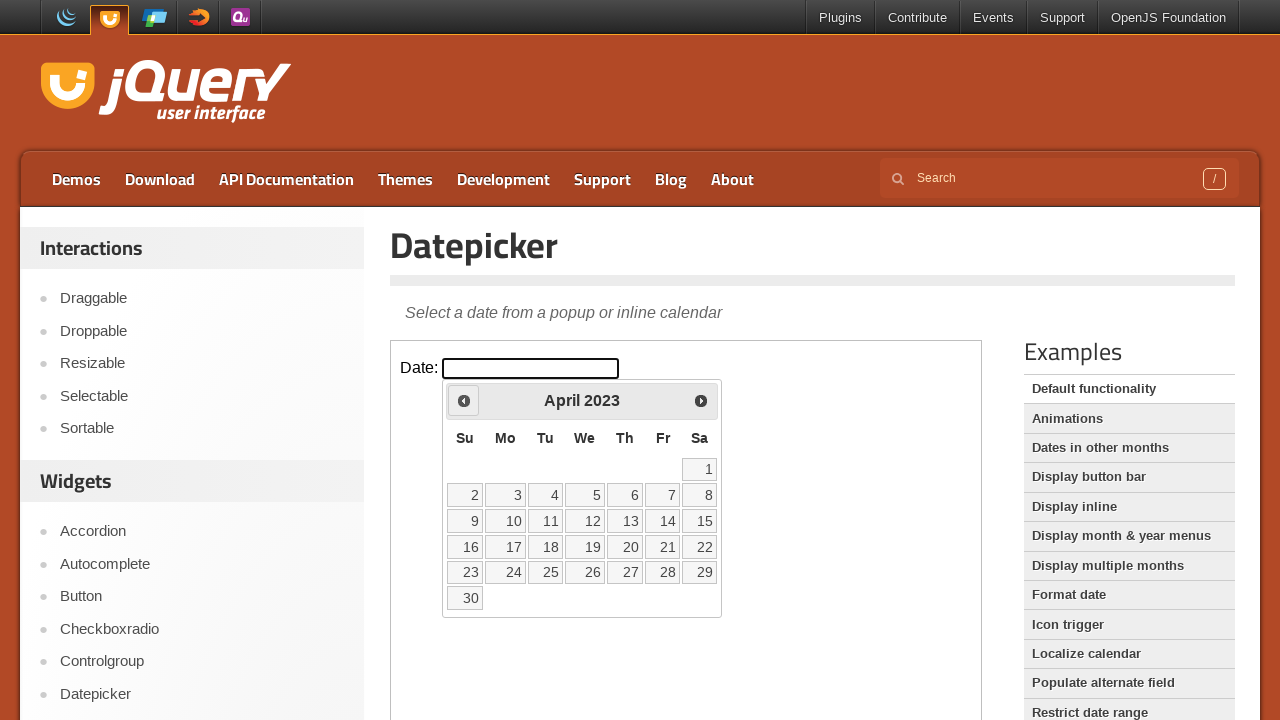

Clicked previous arrow to navigate to earlier month at (464, 400) on iframe >> nth=0 >> internal:control=enter-frame >> xpath=//*[@id='ui-datepicker-
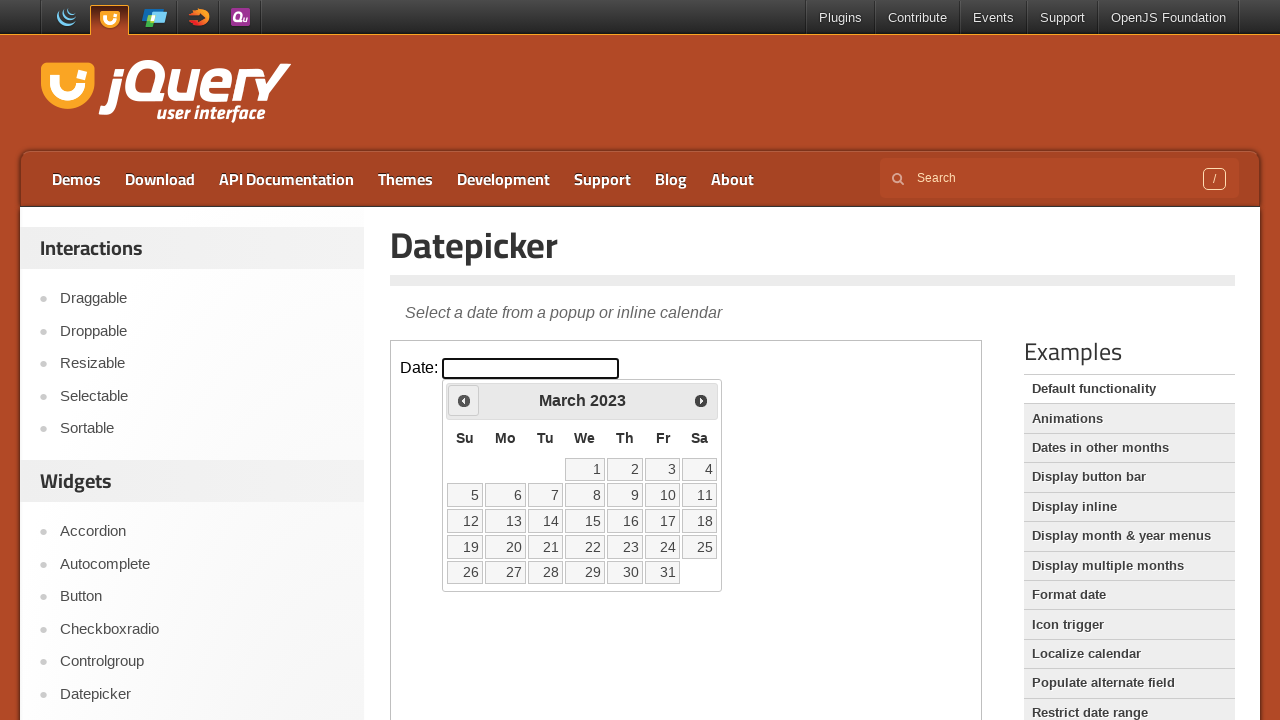

Waited for calendar to update
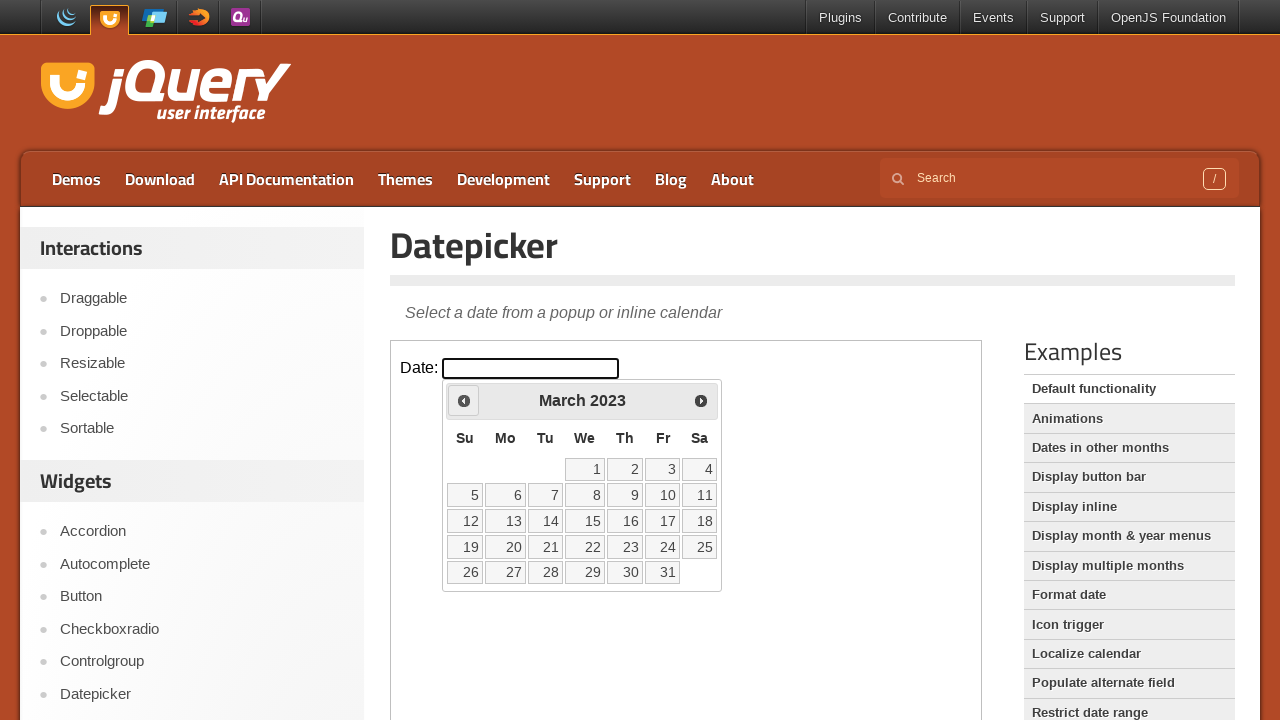

Retrieved current month: March
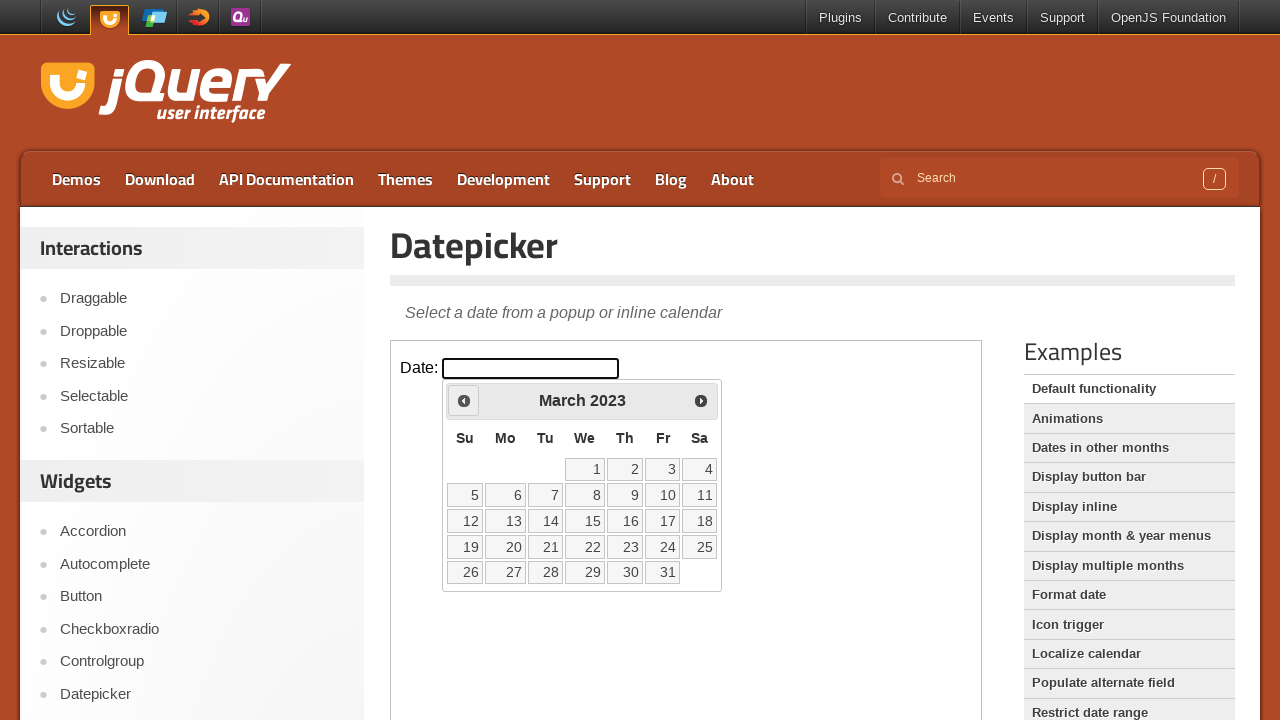

Retrieved current year: 2023
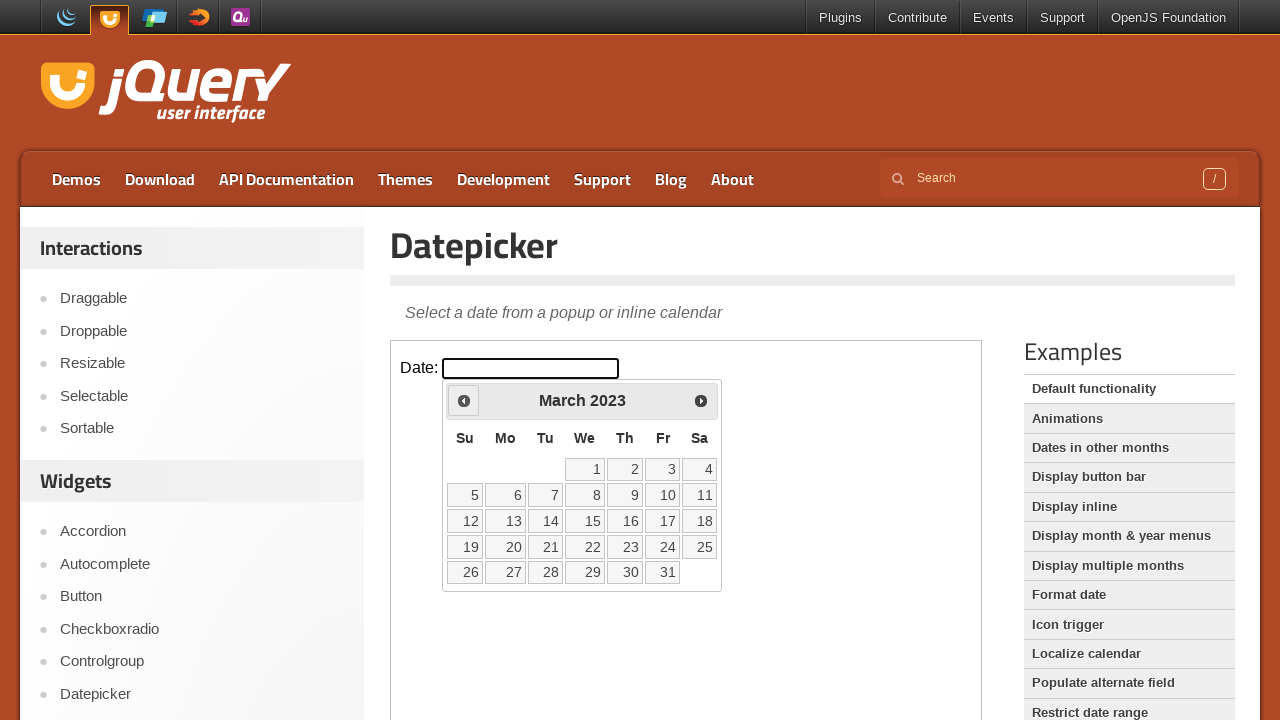

Clicked previous arrow to navigate to earlier month at (464, 400) on iframe >> nth=0 >> internal:control=enter-frame >> xpath=//*[@id='ui-datepicker-
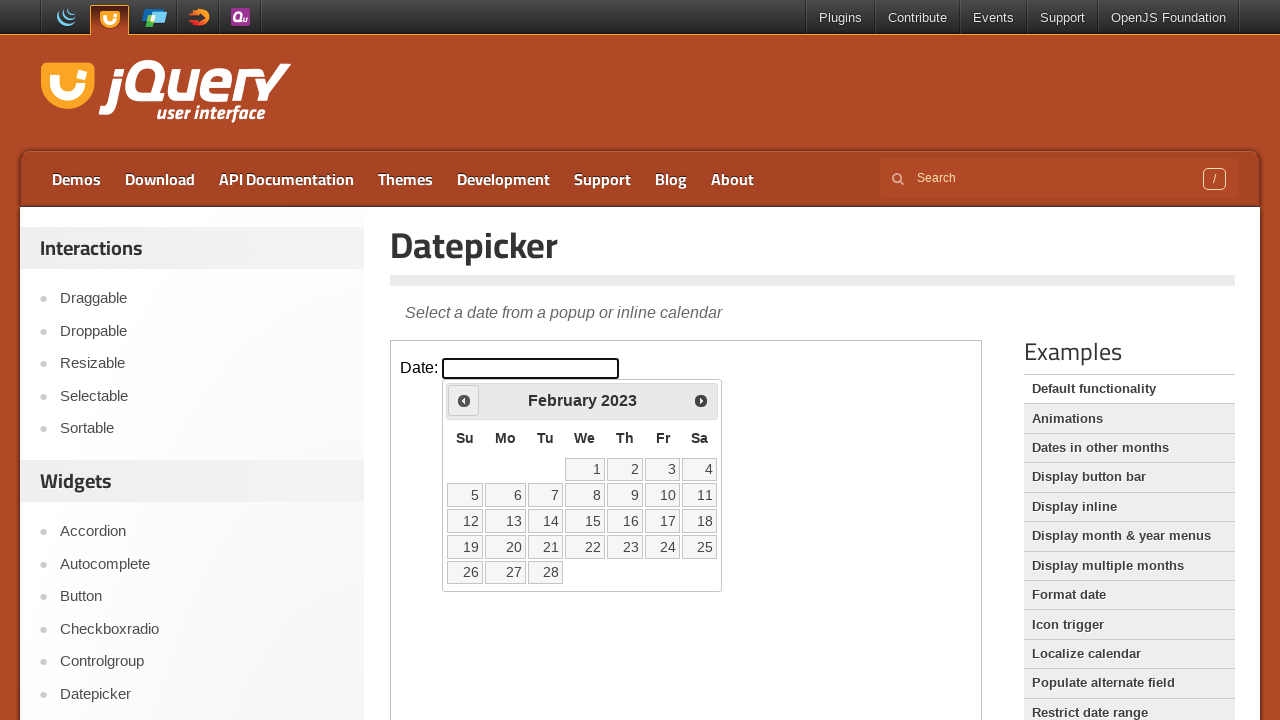

Waited for calendar to update
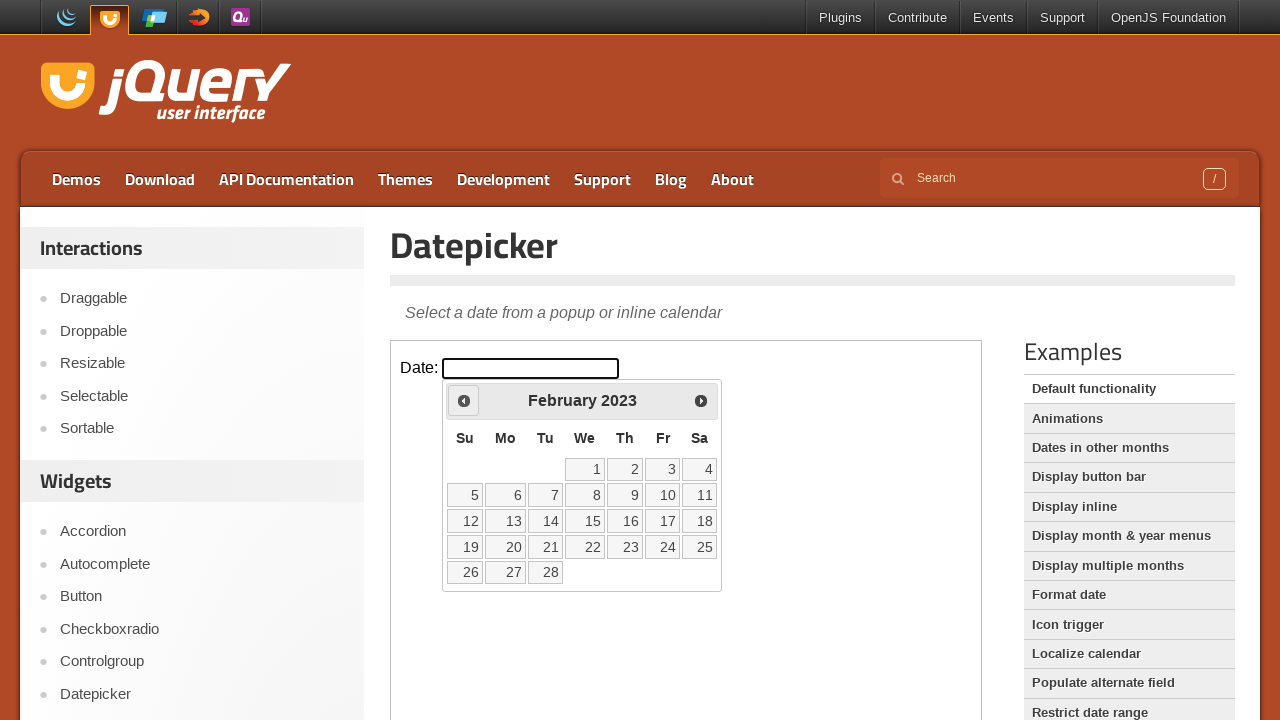

Retrieved current month: February
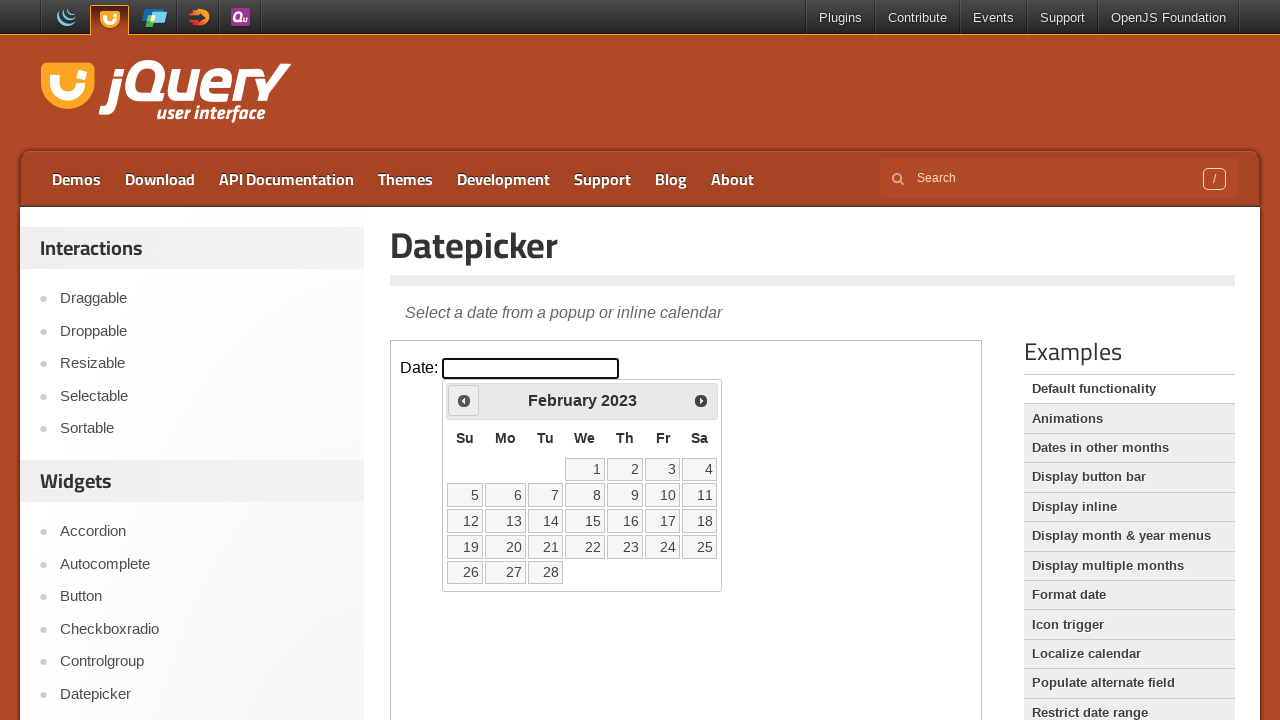

Retrieved current year: 2023
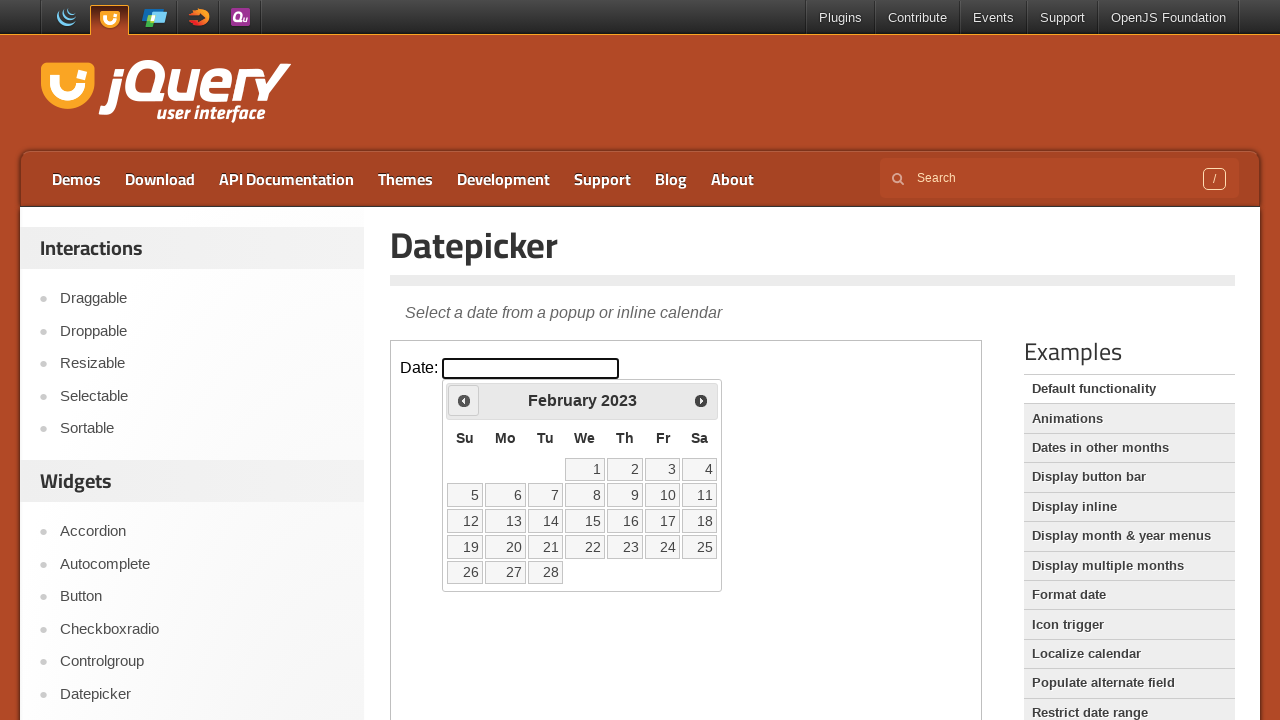

Clicked previous arrow to navigate to earlier month at (464, 400) on iframe >> nth=0 >> internal:control=enter-frame >> xpath=//*[@id='ui-datepicker-
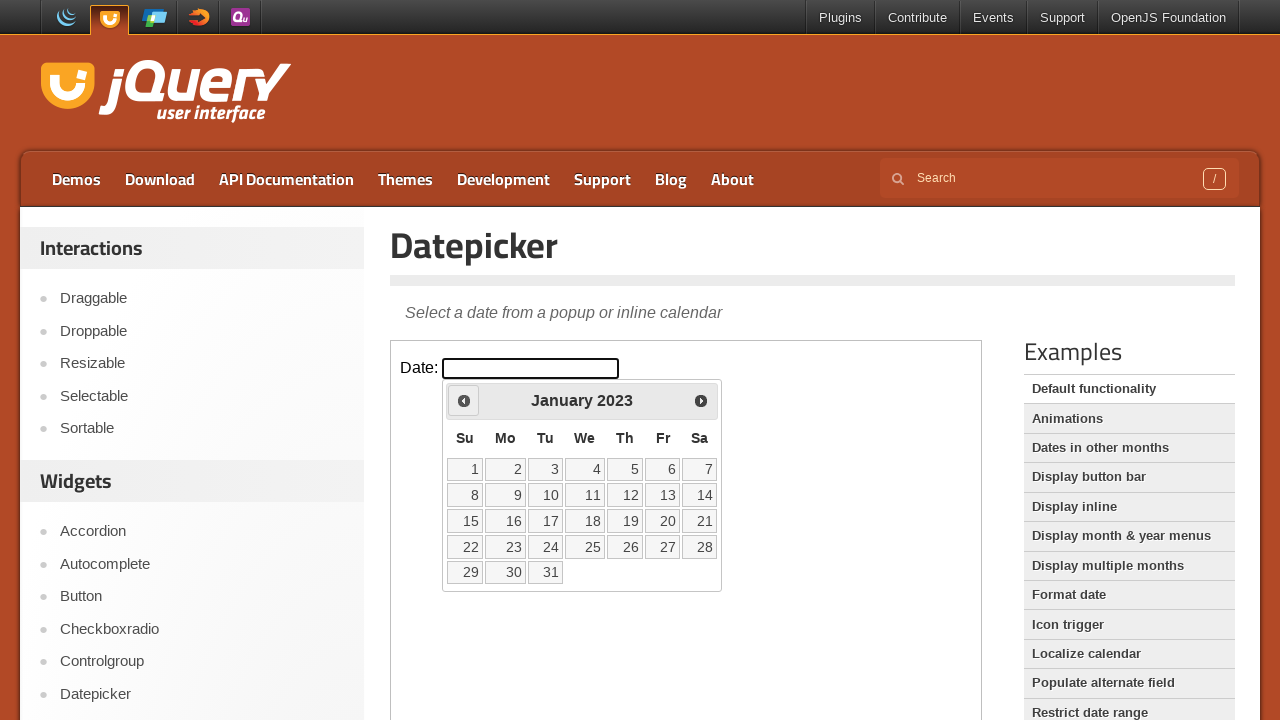

Waited for calendar to update
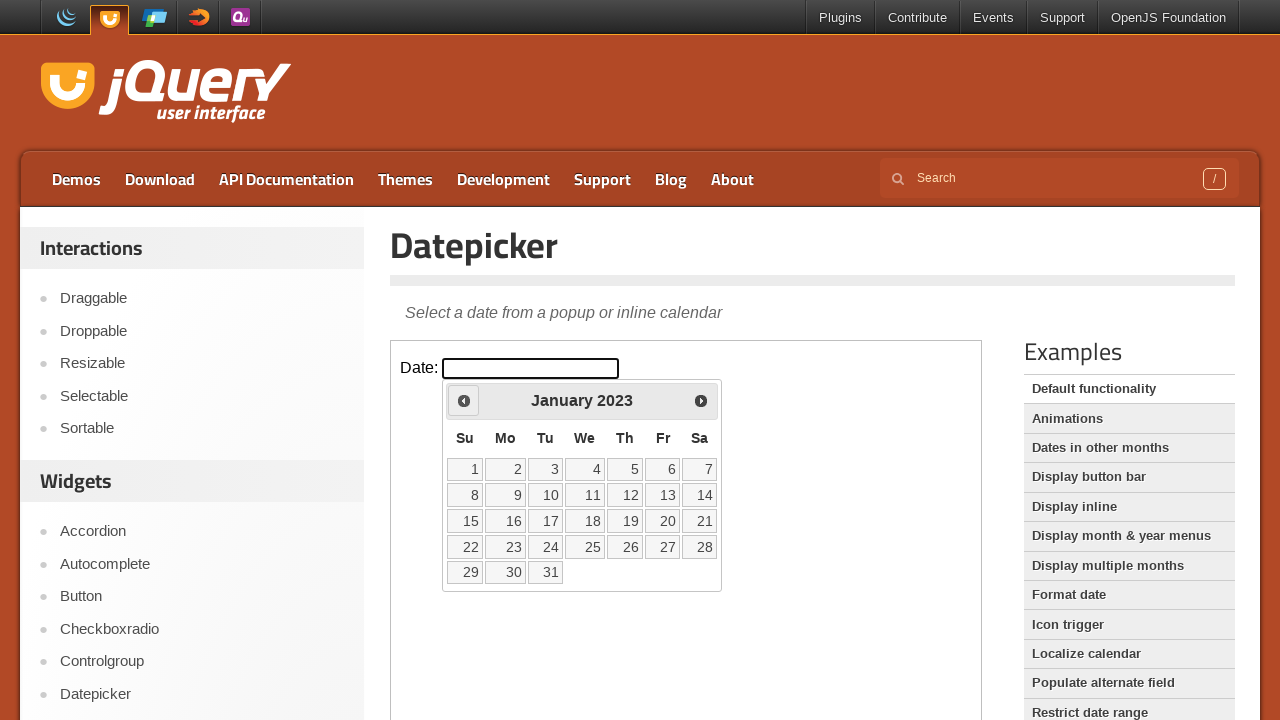

Retrieved current month: January
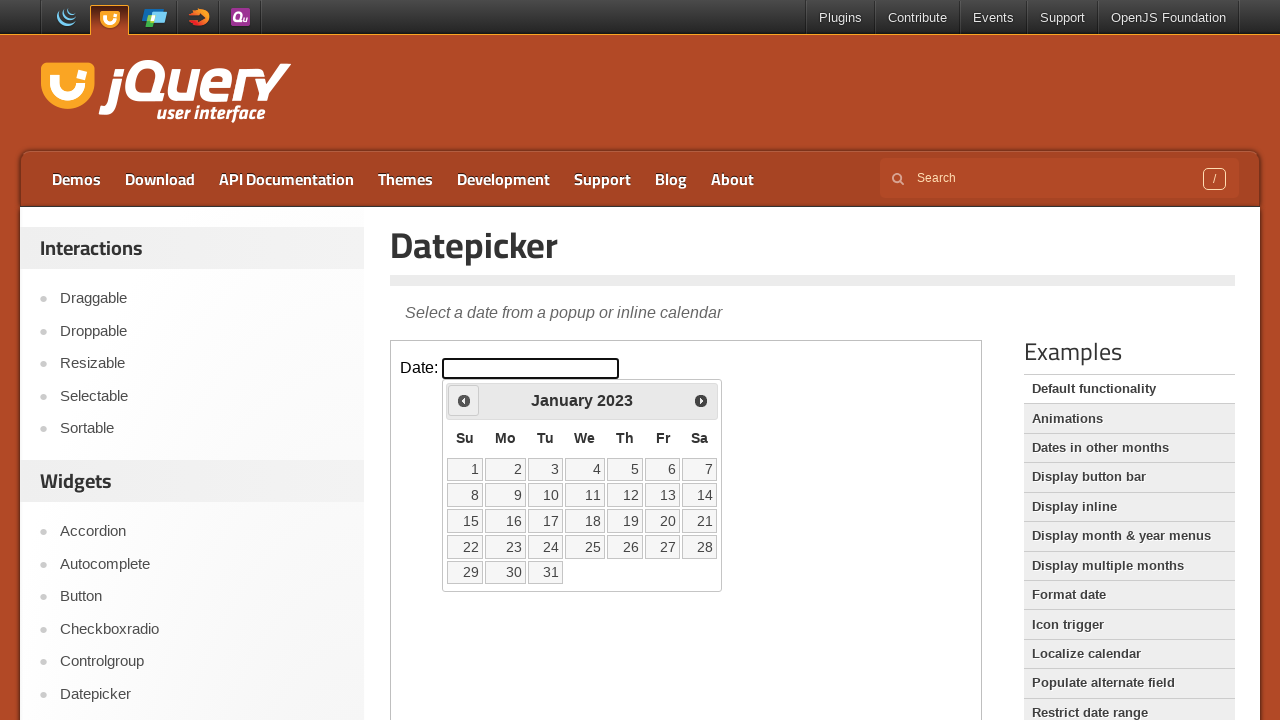

Retrieved current year: 2023
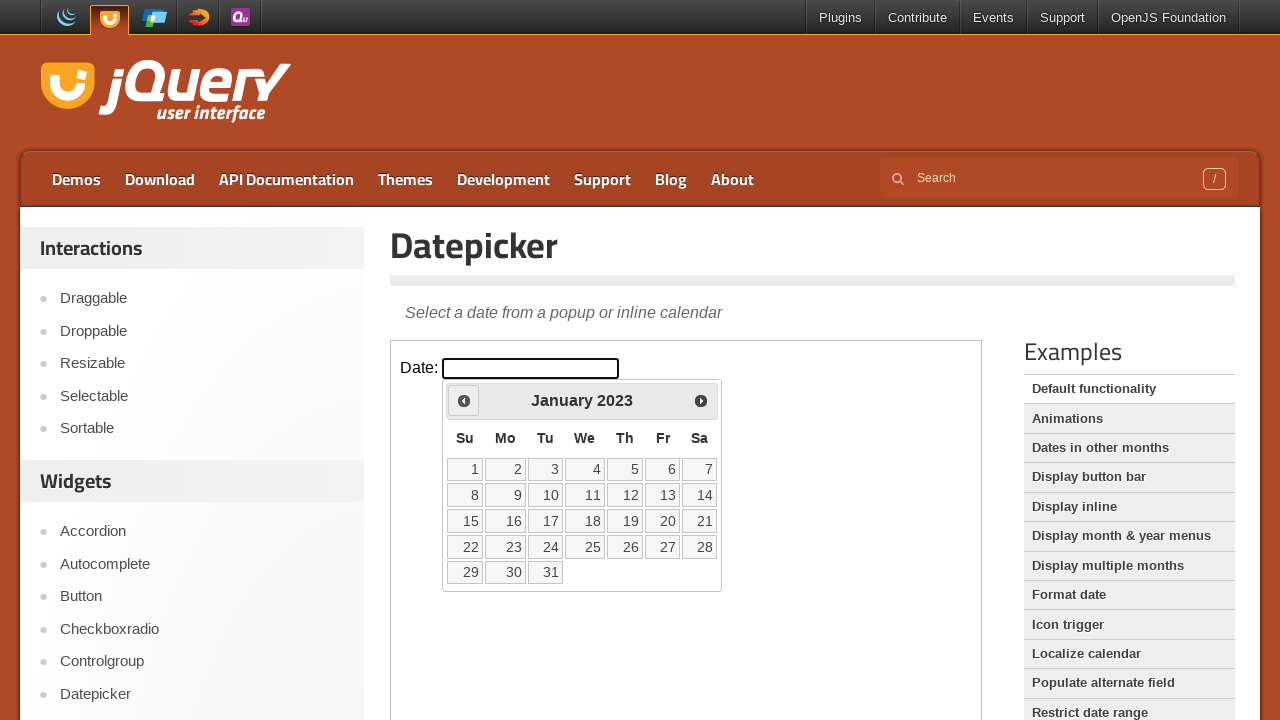

Clicked previous arrow to navigate to earlier month at (464, 400) on iframe >> nth=0 >> internal:control=enter-frame >> xpath=//*[@id='ui-datepicker-
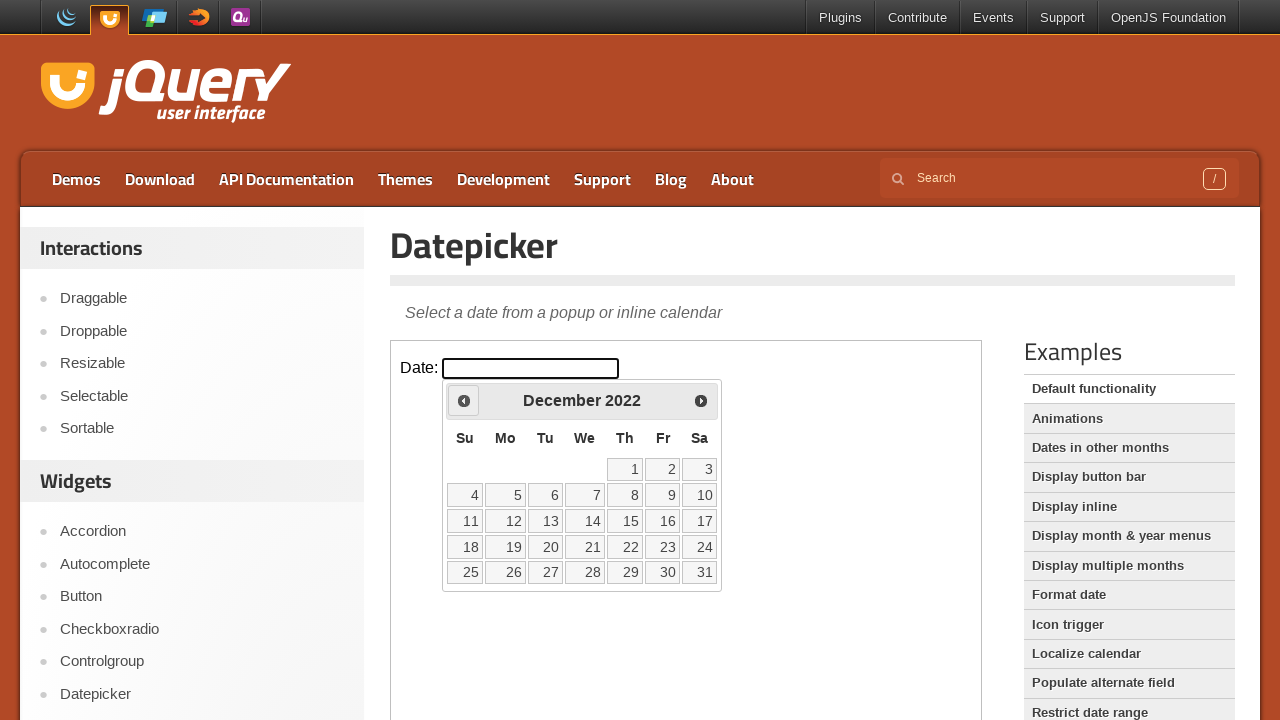

Waited for calendar to update
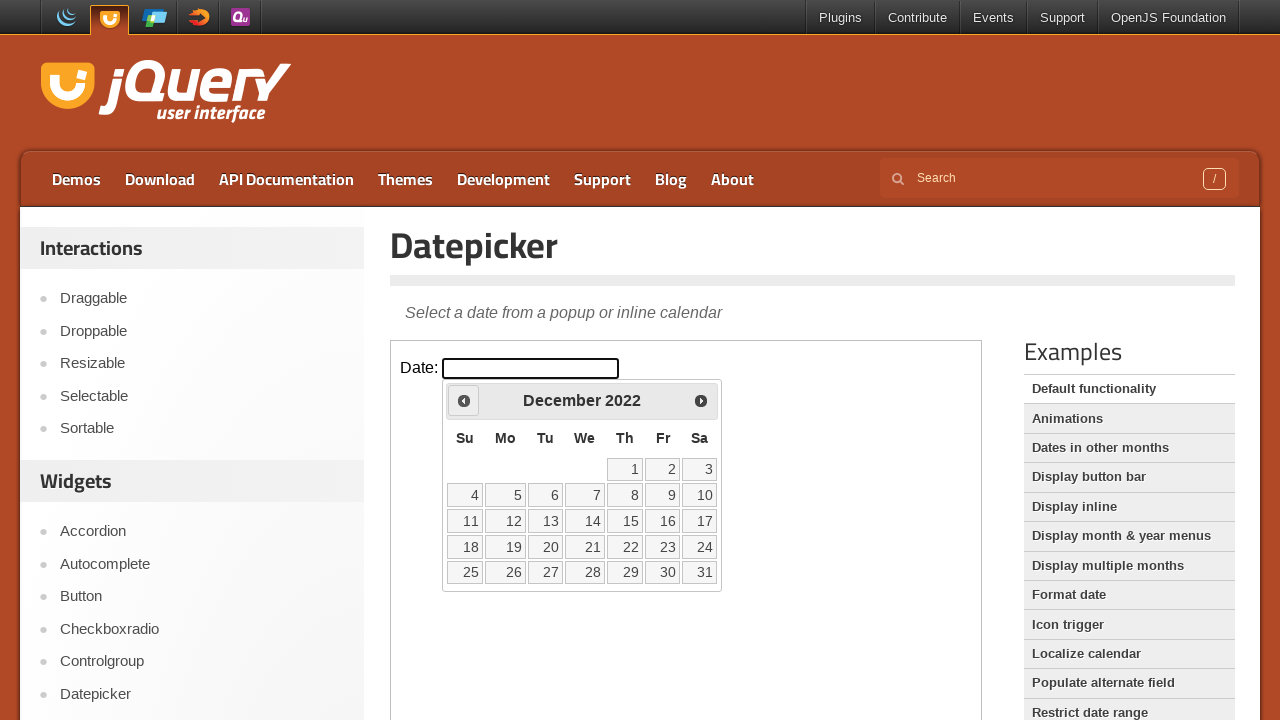

Retrieved current month: December
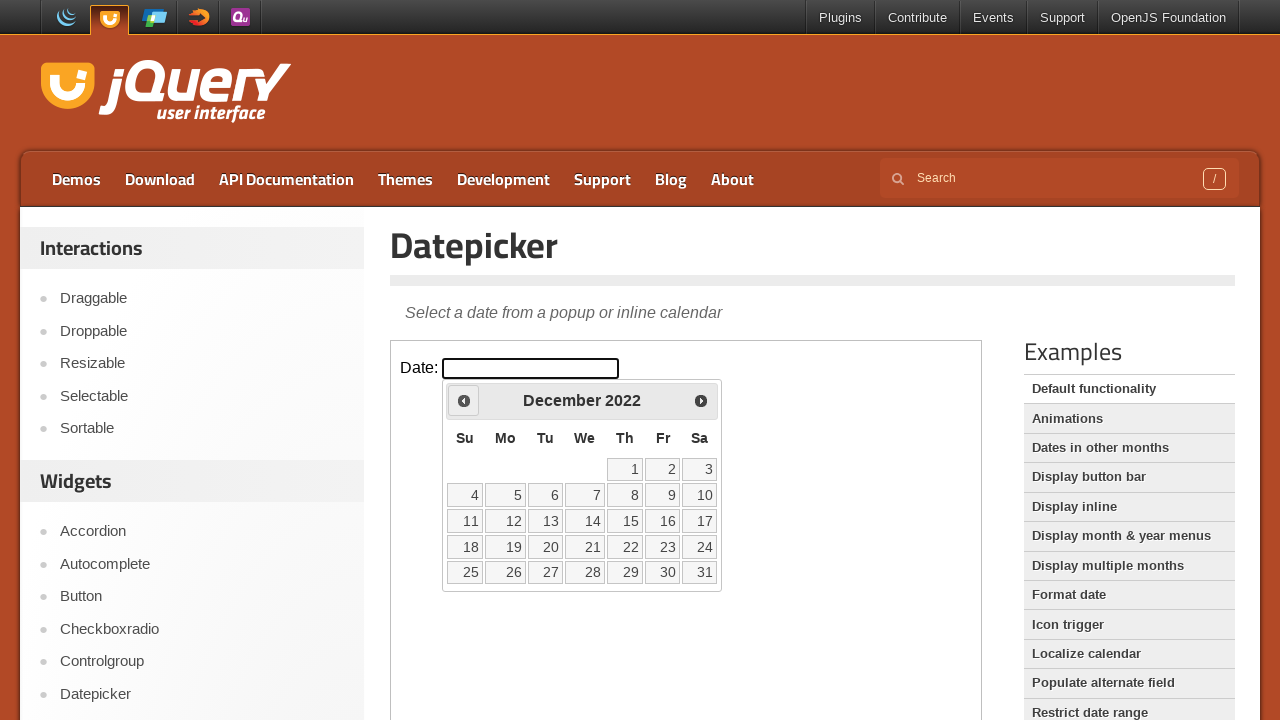

Retrieved current year: 2022
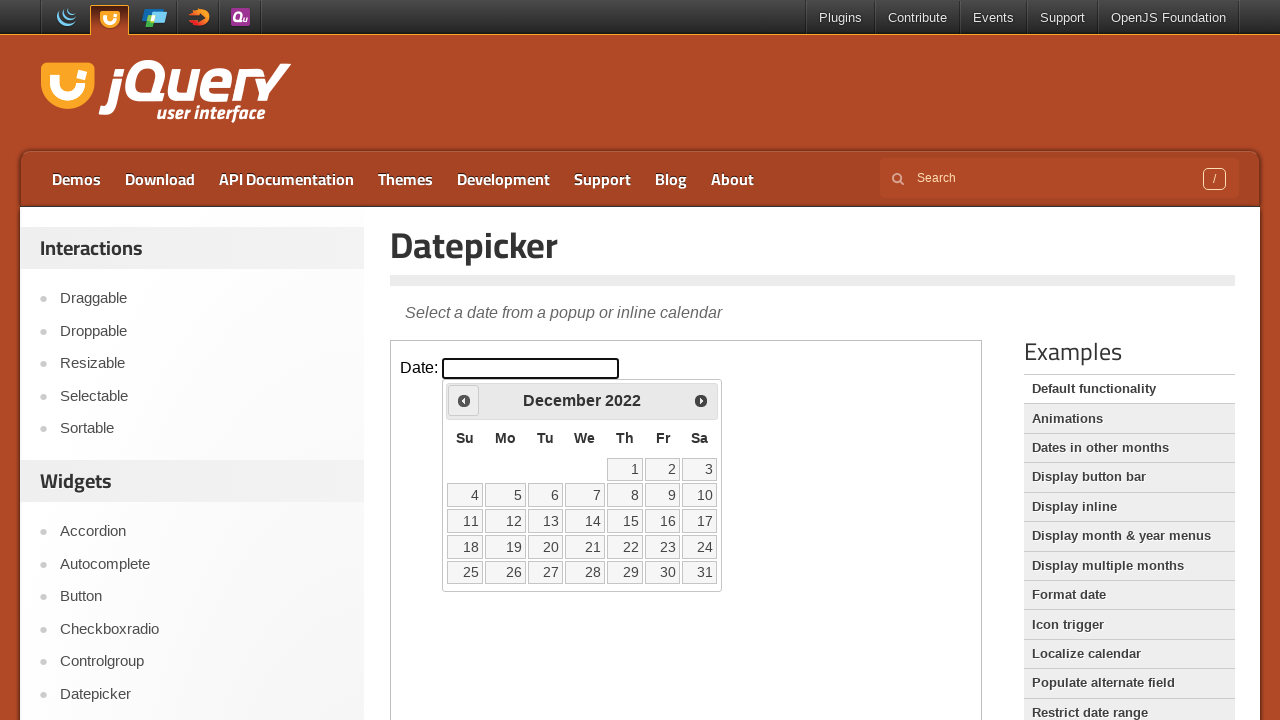

Clicked previous arrow to navigate to earlier month at (464, 400) on iframe >> nth=0 >> internal:control=enter-frame >> xpath=//*[@id='ui-datepicker-
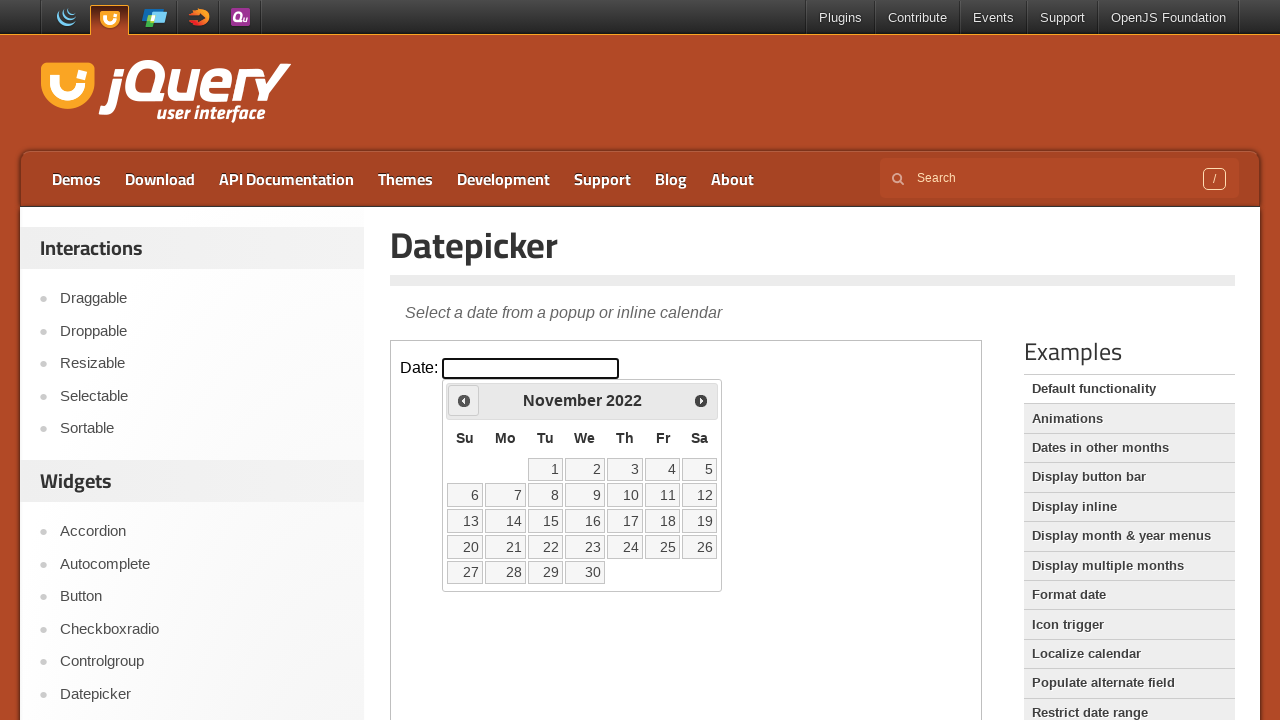

Waited for calendar to update
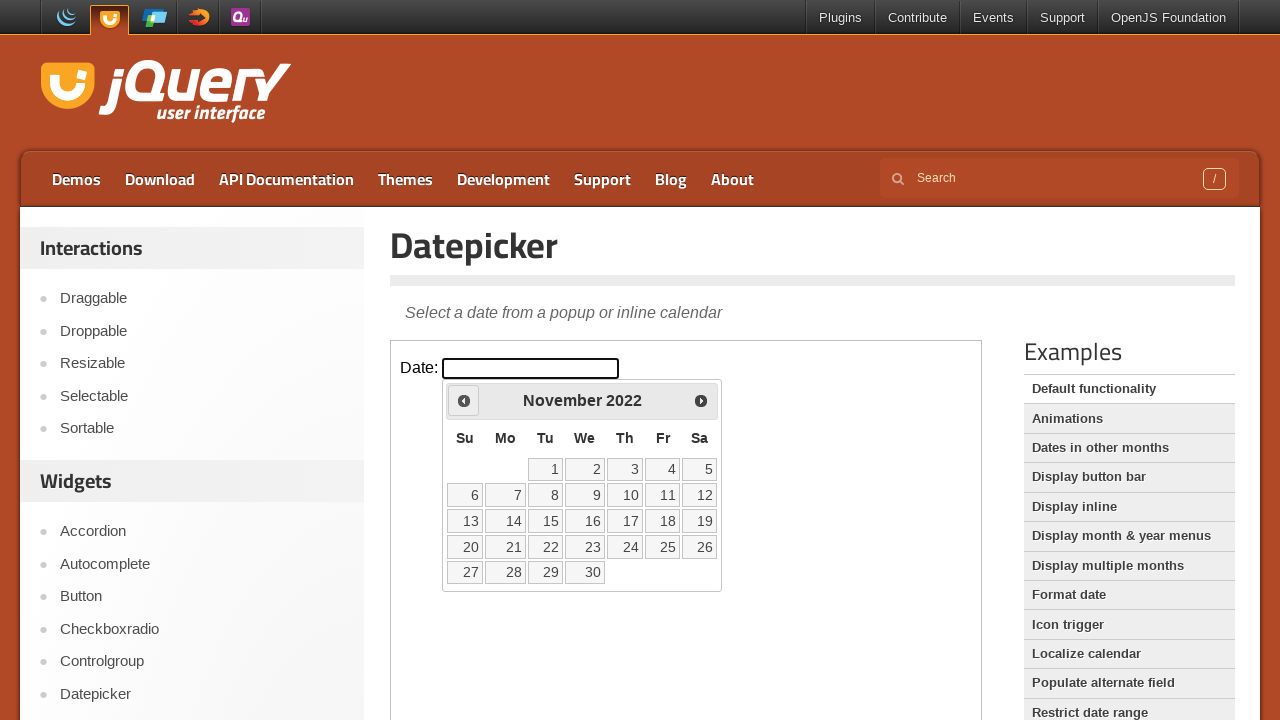

Retrieved current month: November
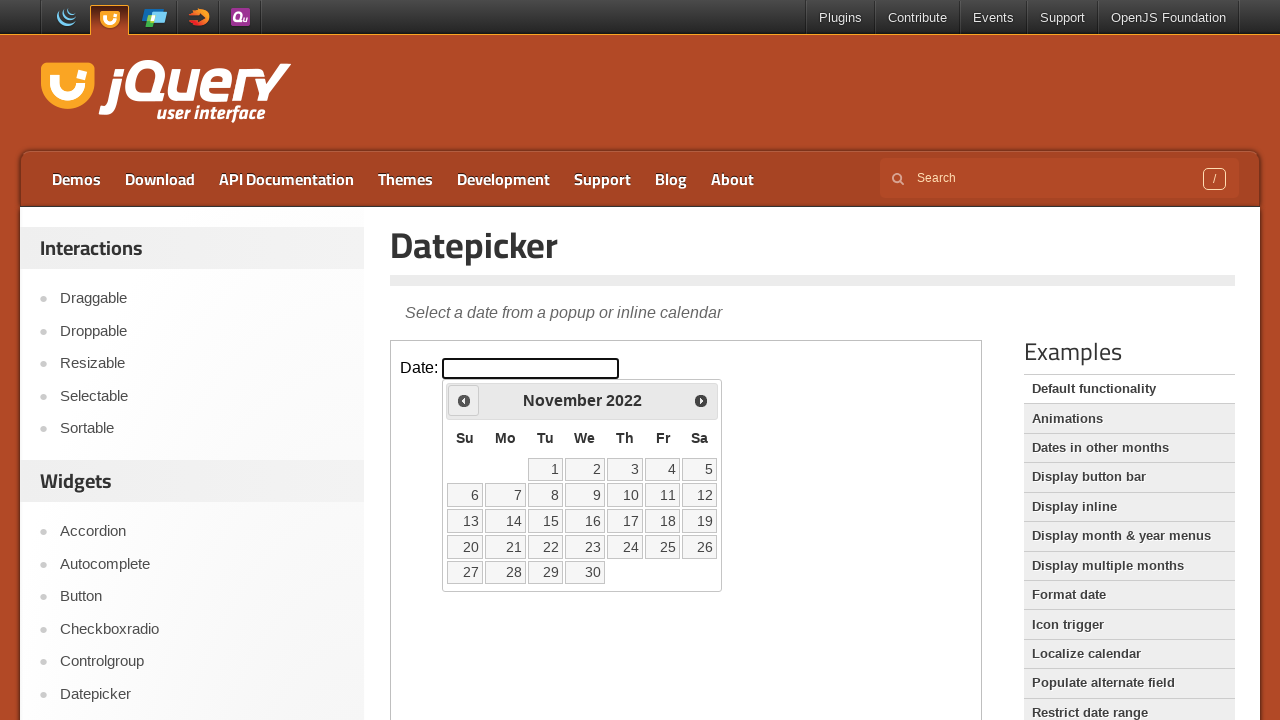

Retrieved current year: 2022
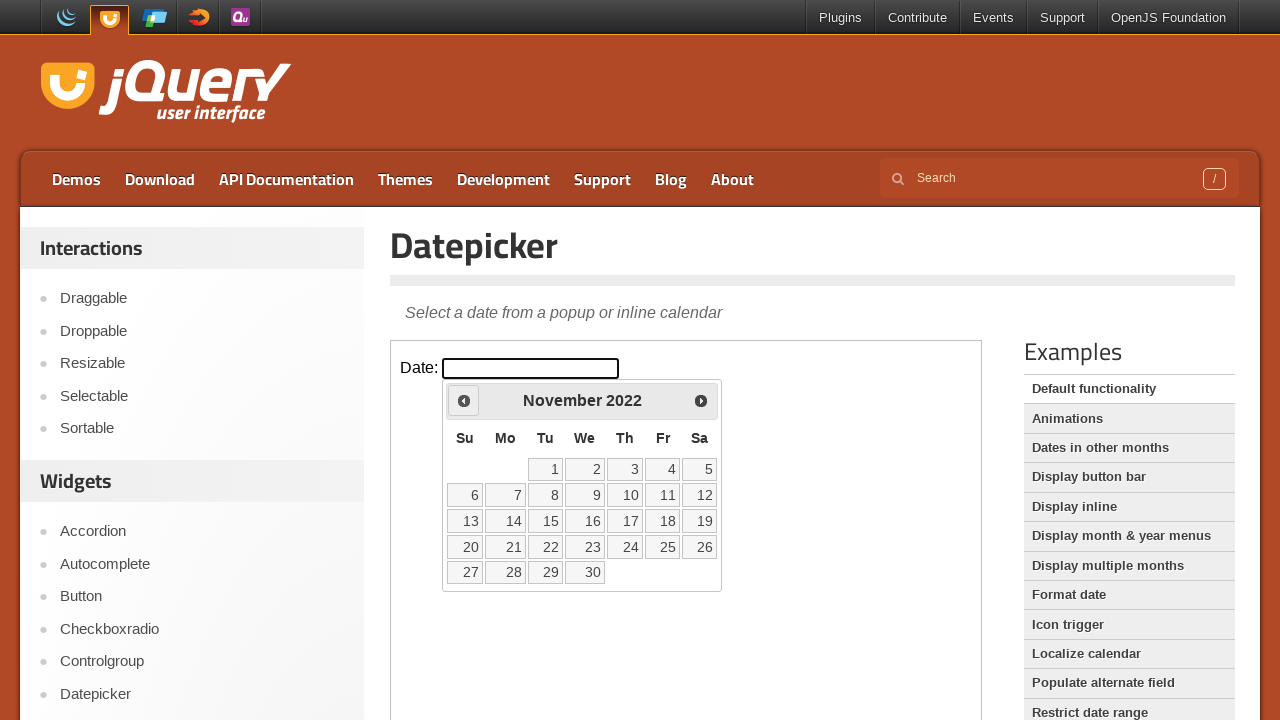

Clicked previous arrow to navigate to earlier month at (464, 400) on iframe >> nth=0 >> internal:control=enter-frame >> xpath=//*[@id='ui-datepicker-
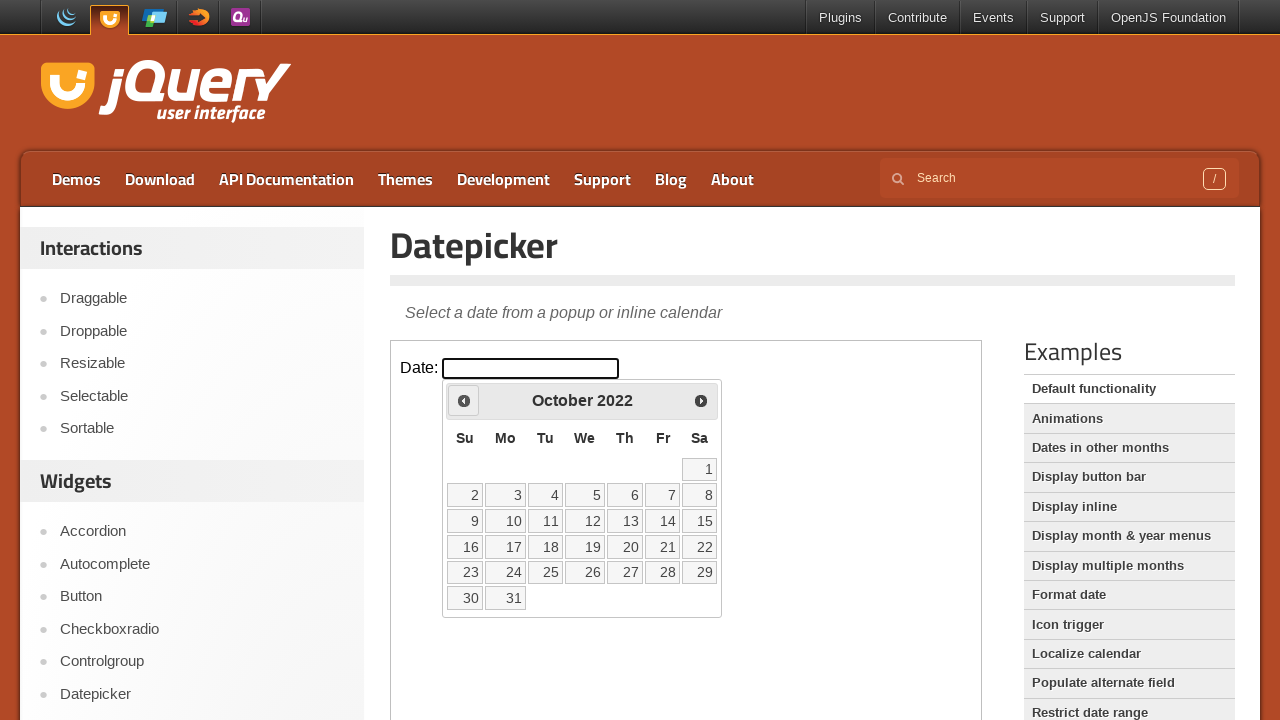

Waited for calendar to update
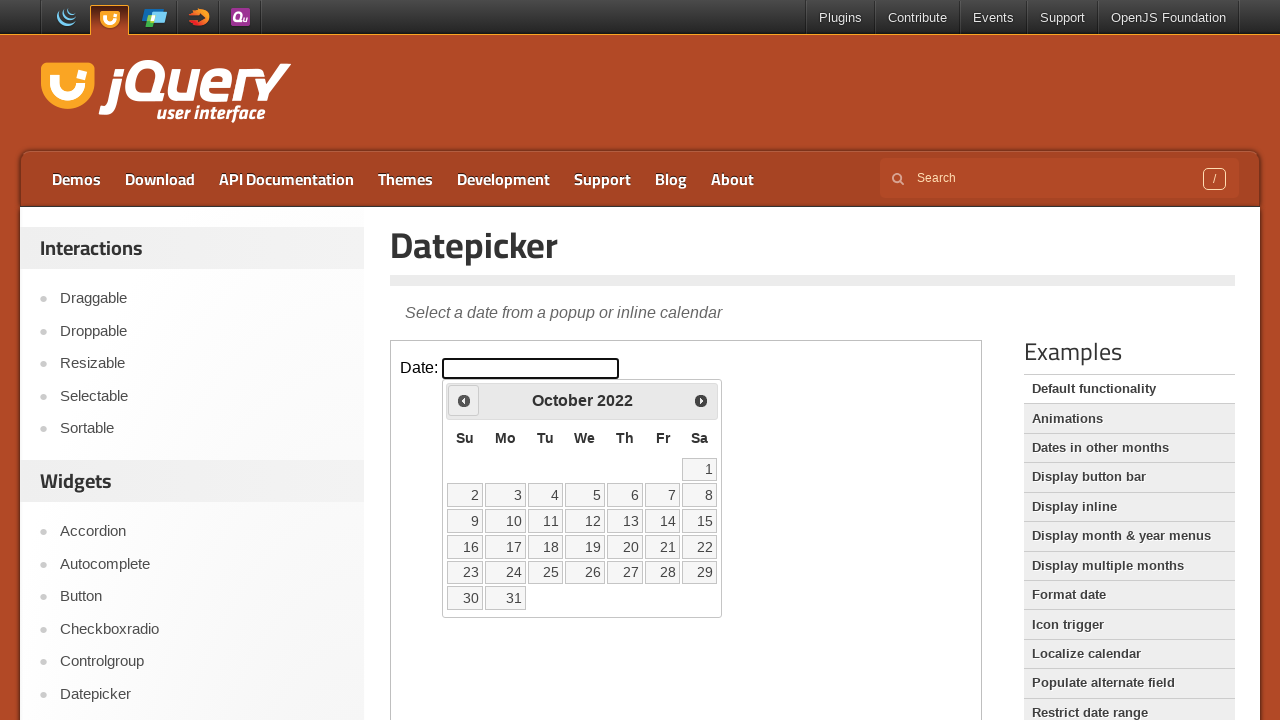

Retrieved current month: October
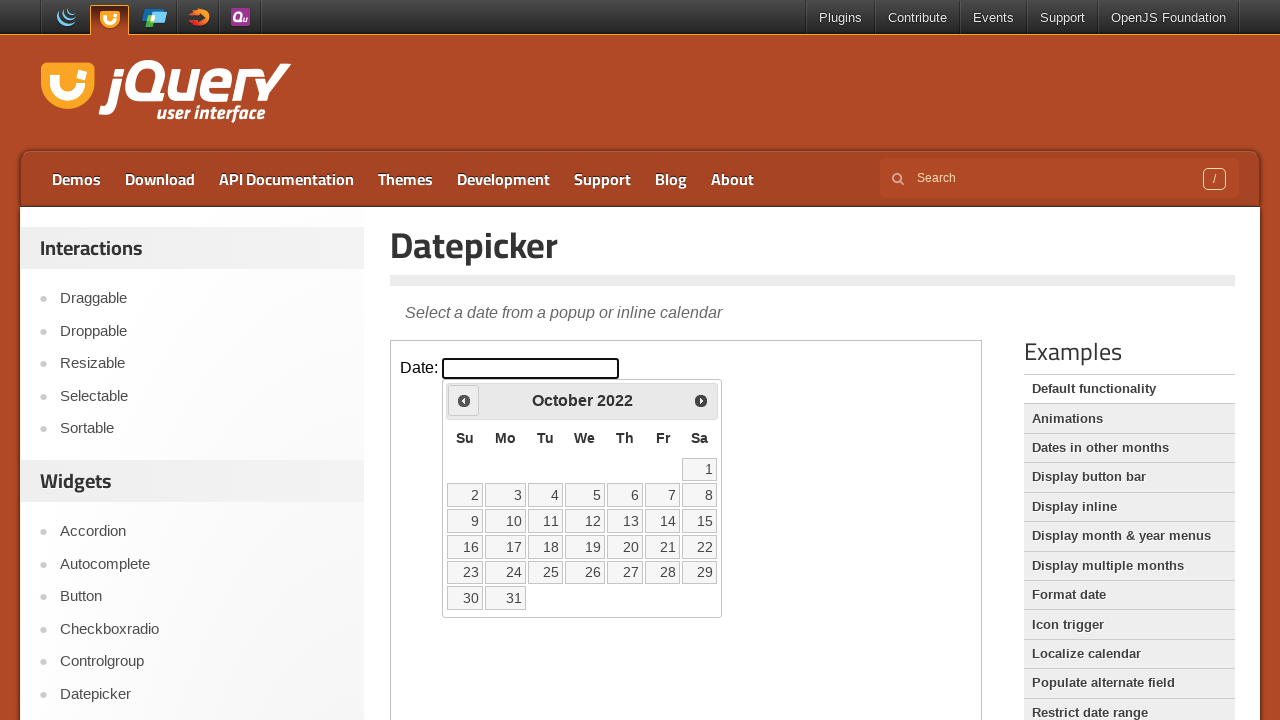

Retrieved current year: 2022
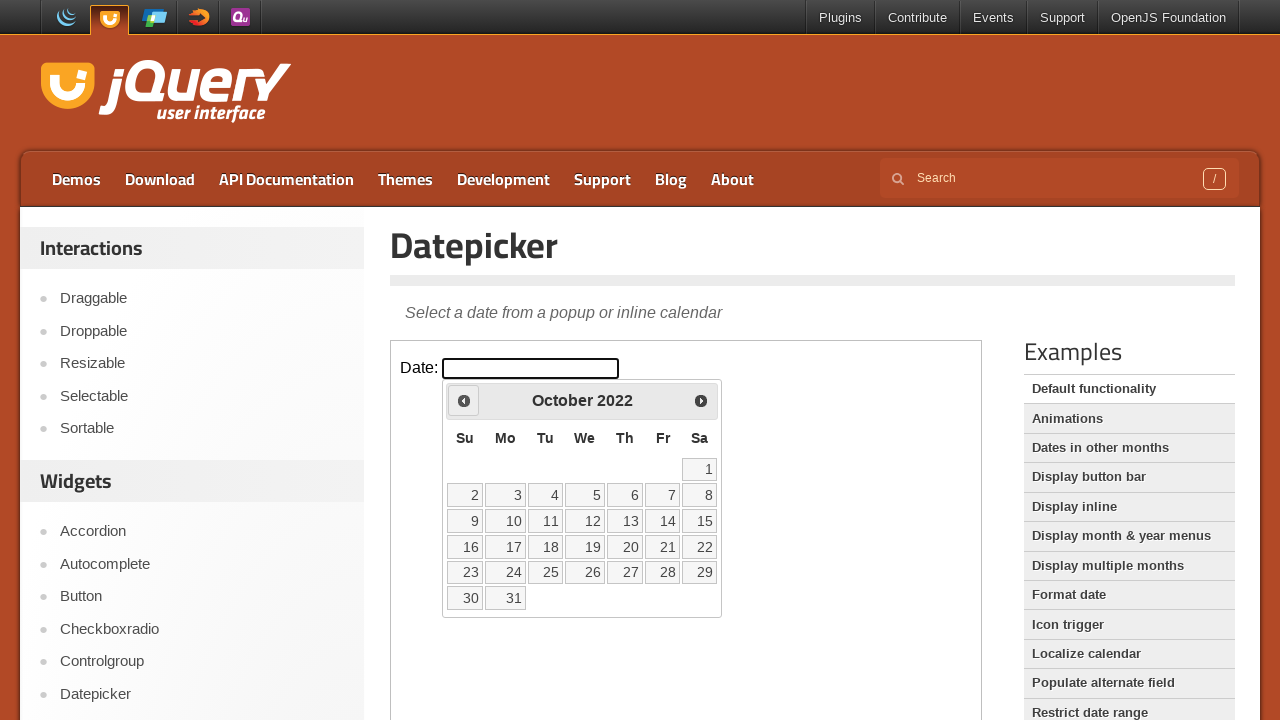

Clicked previous arrow to navigate to earlier month at (464, 400) on iframe >> nth=0 >> internal:control=enter-frame >> xpath=//*[@id='ui-datepicker-
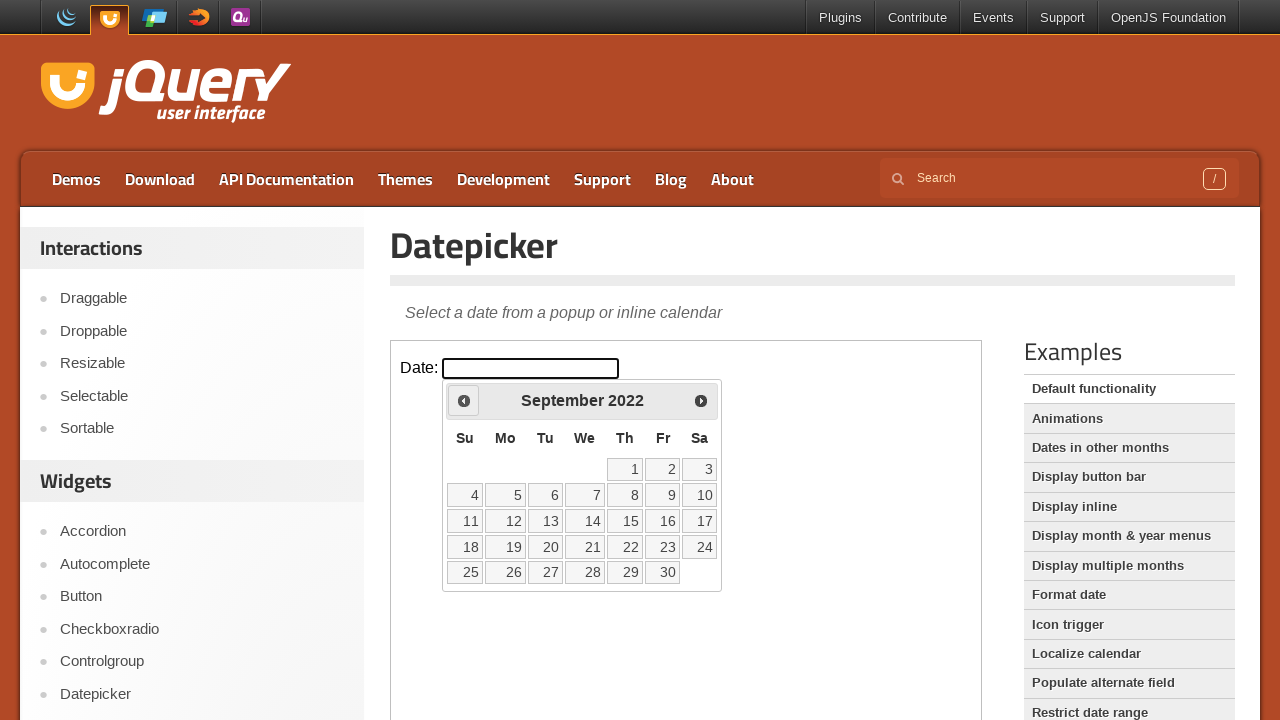

Waited for calendar to update
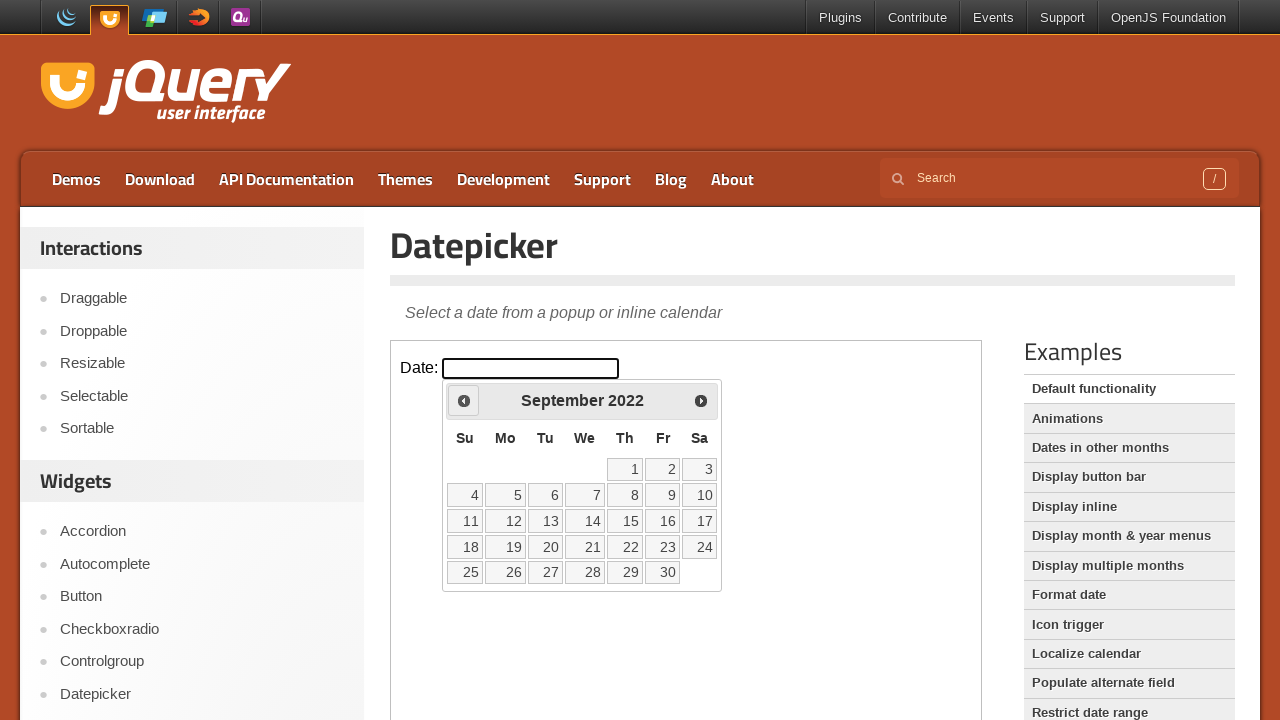

Retrieved current month: September
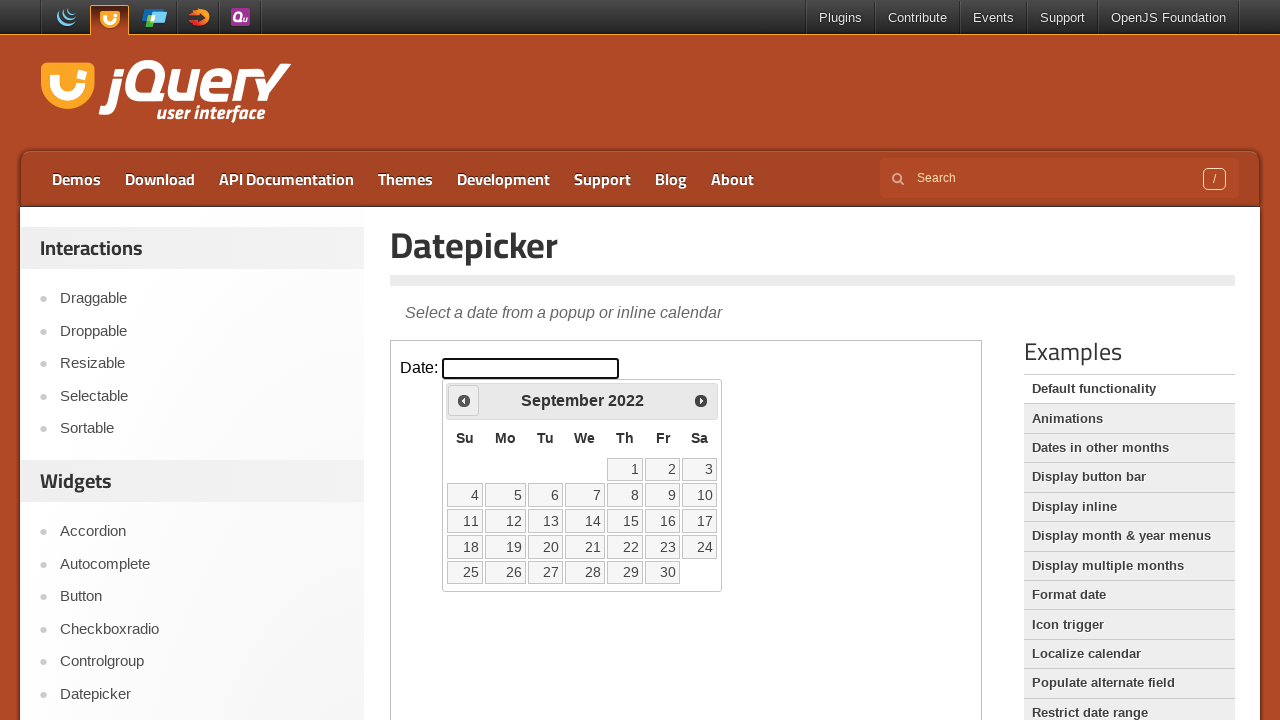

Retrieved current year: 2022
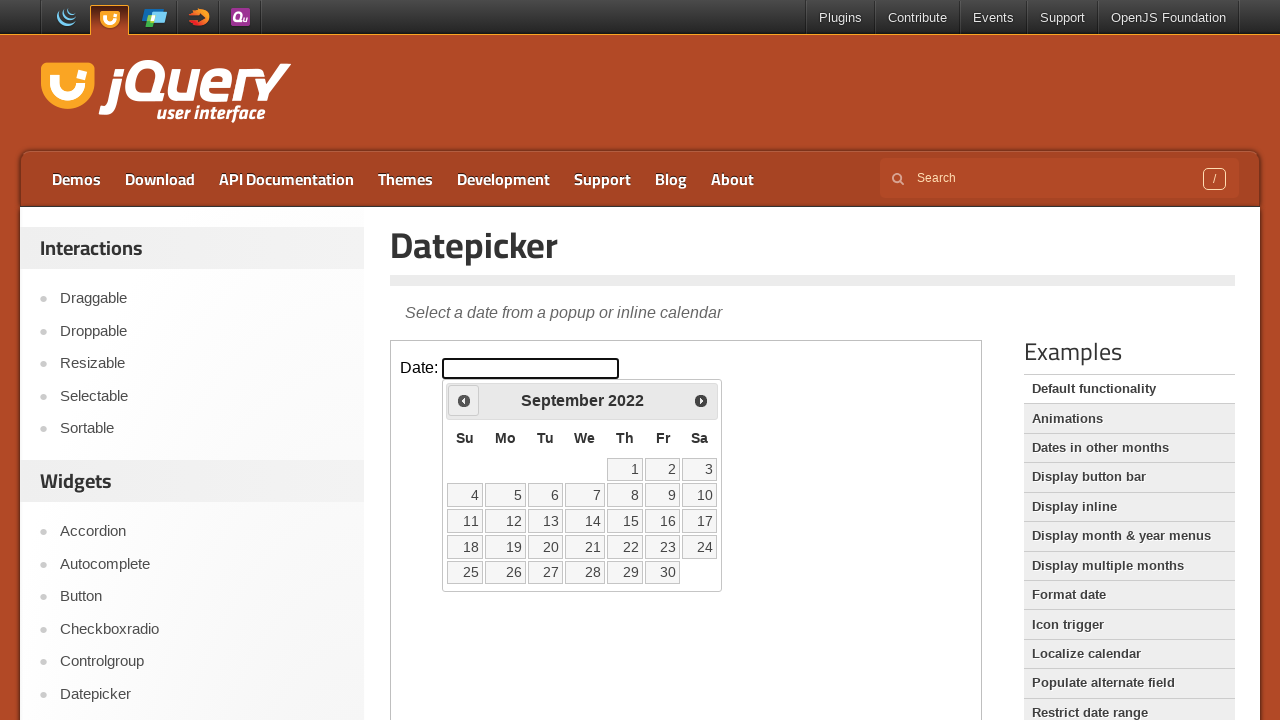

Clicked previous arrow to navigate to earlier month at (464, 400) on iframe >> nth=0 >> internal:control=enter-frame >> xpath=//*[@id='ui-datepicker-
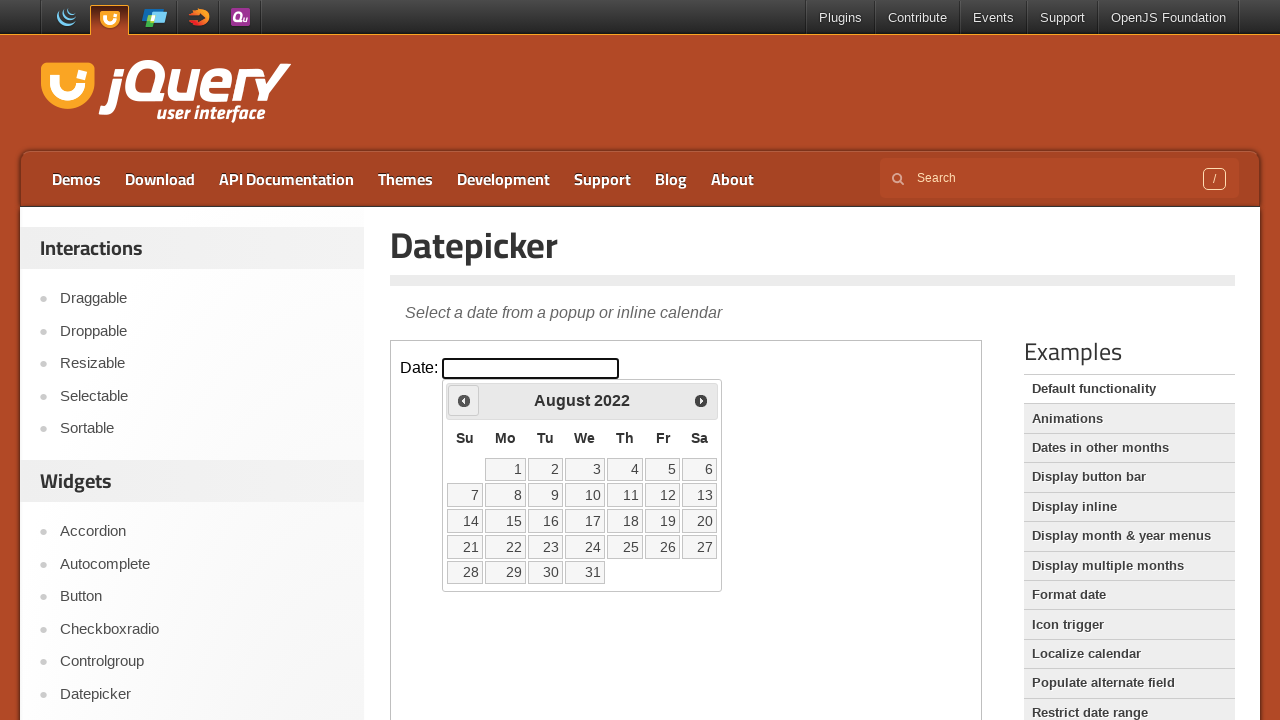

Waited for calendar to update
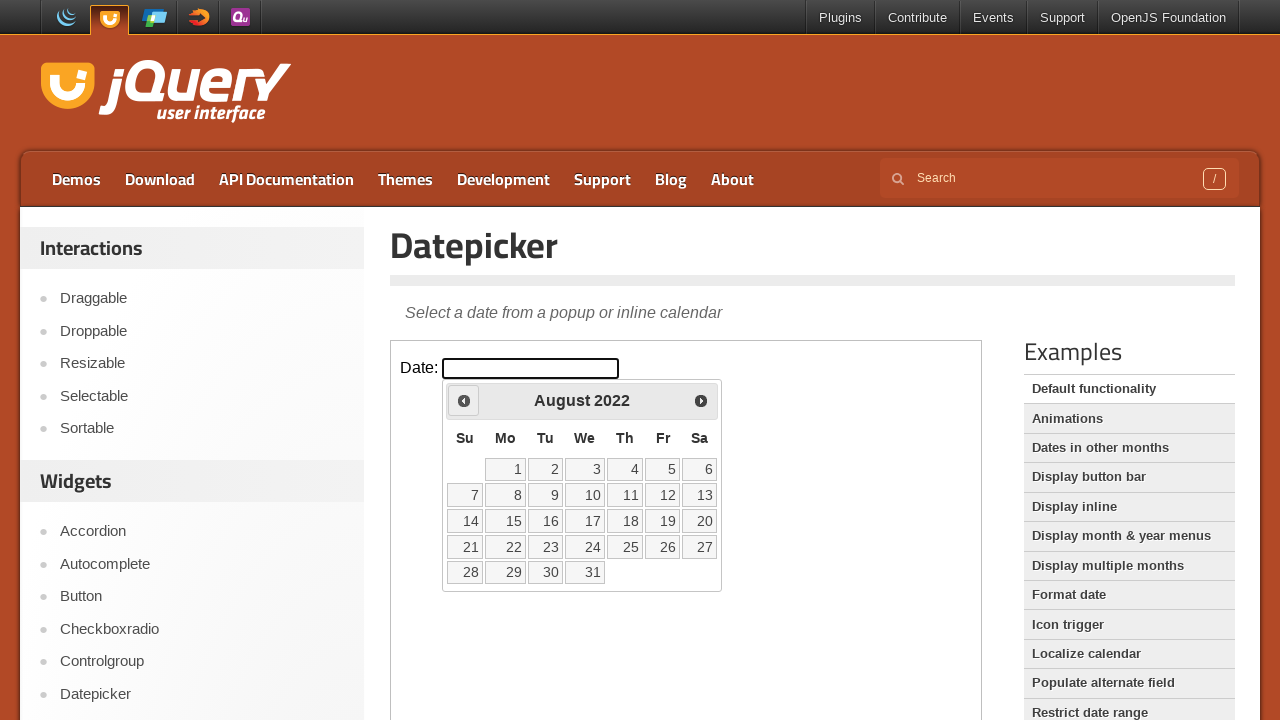

Retrieved current month: August
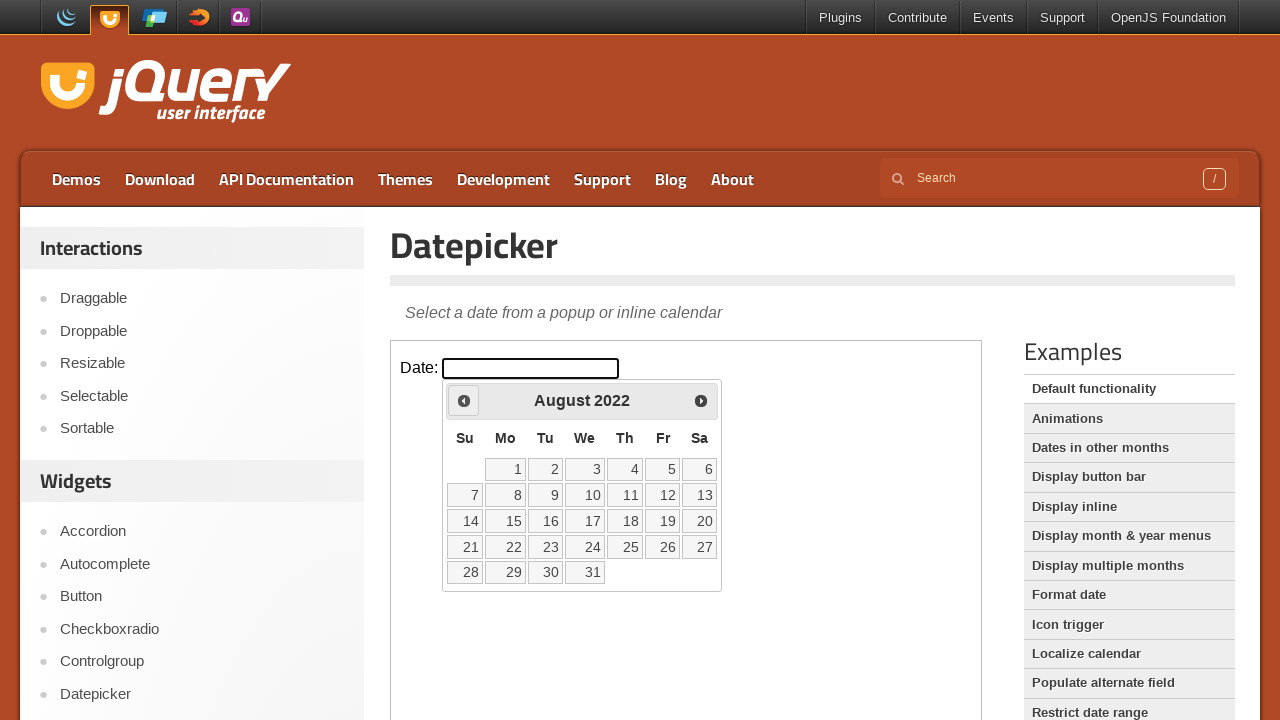

Retrieved current year: 2022
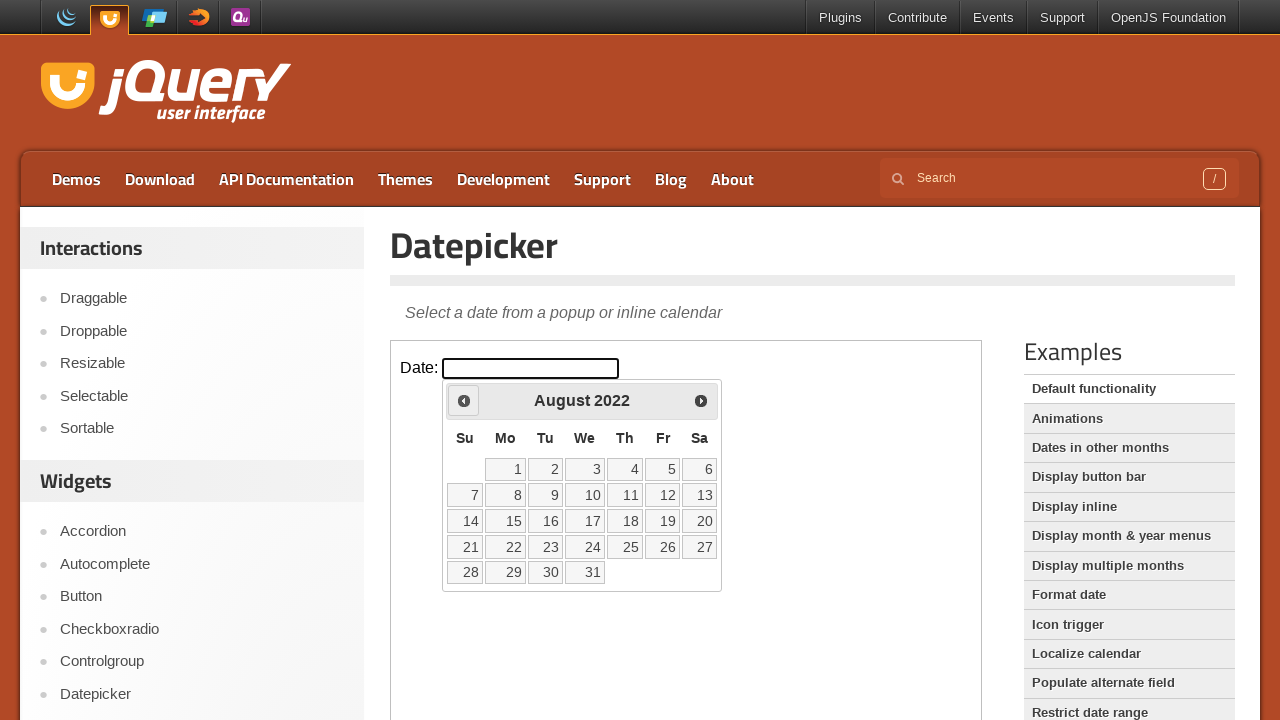

Clicked previous arrow to navigate to earlier month at (464, 400) on iframe >> nth=0 >> internal:control=enter-frame >> xpath=//*[@id='ui-datepicker-
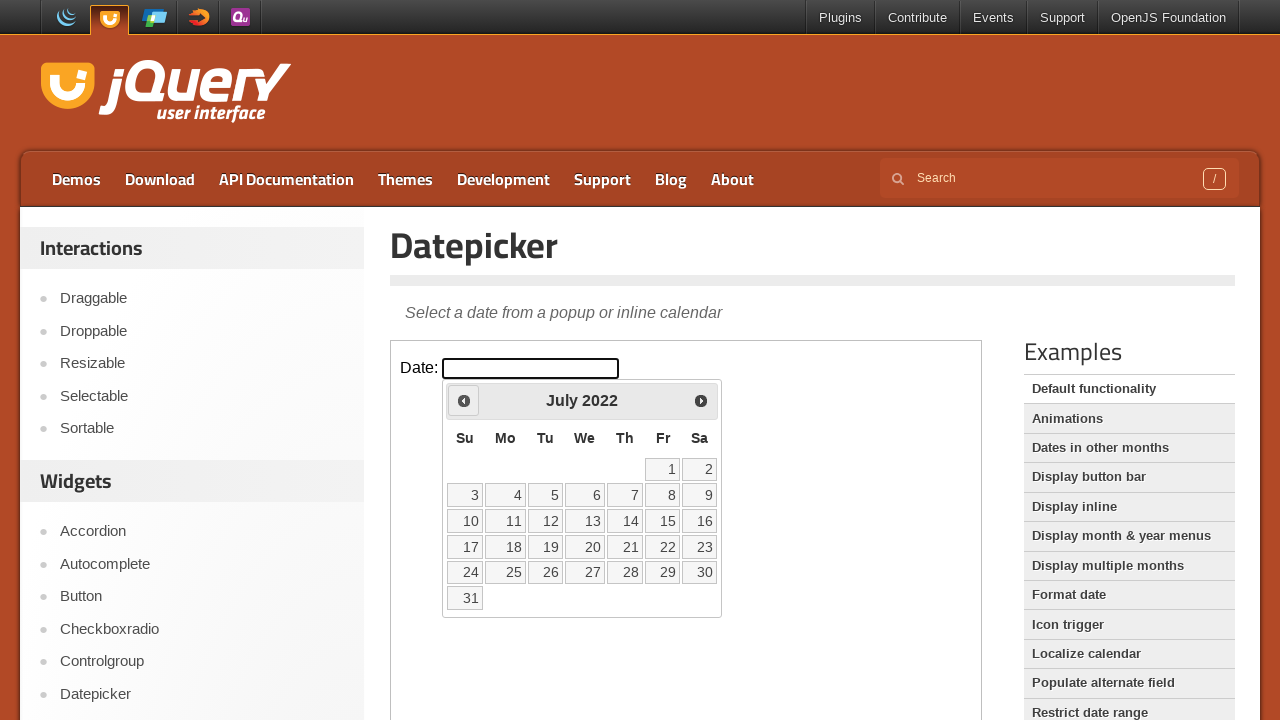

Waited for calendar to update
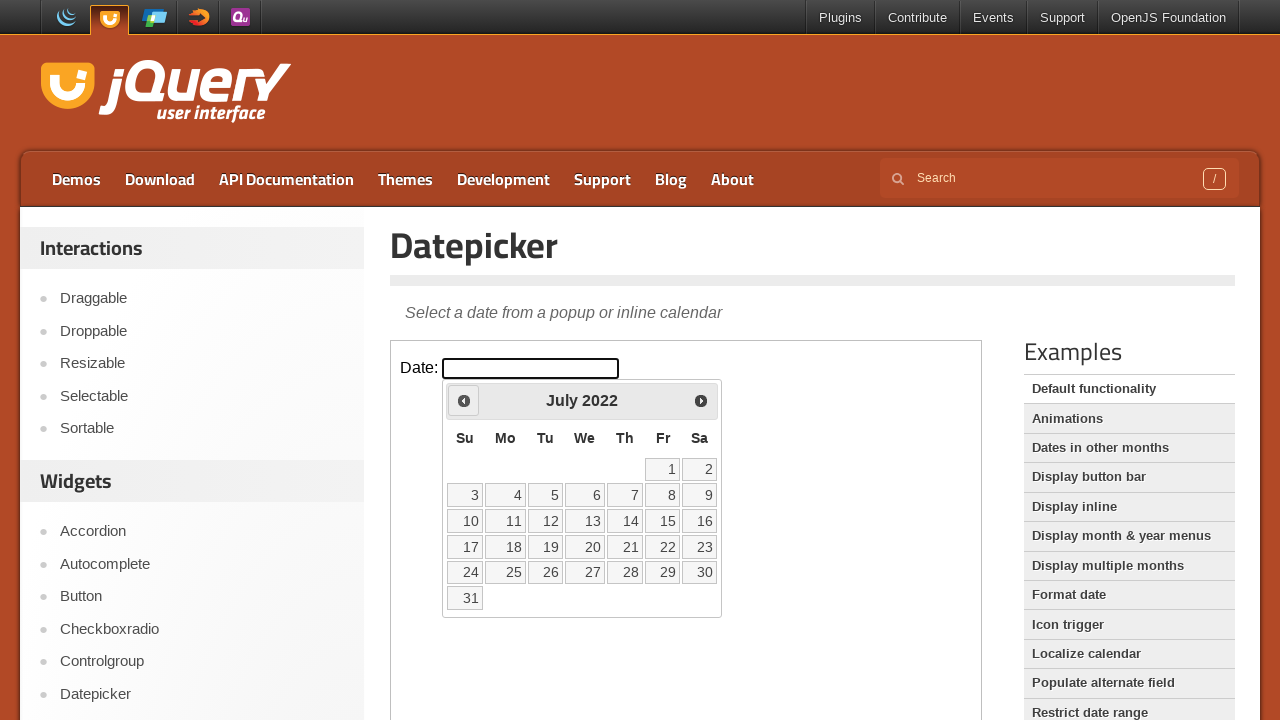

Retrieved current month: July
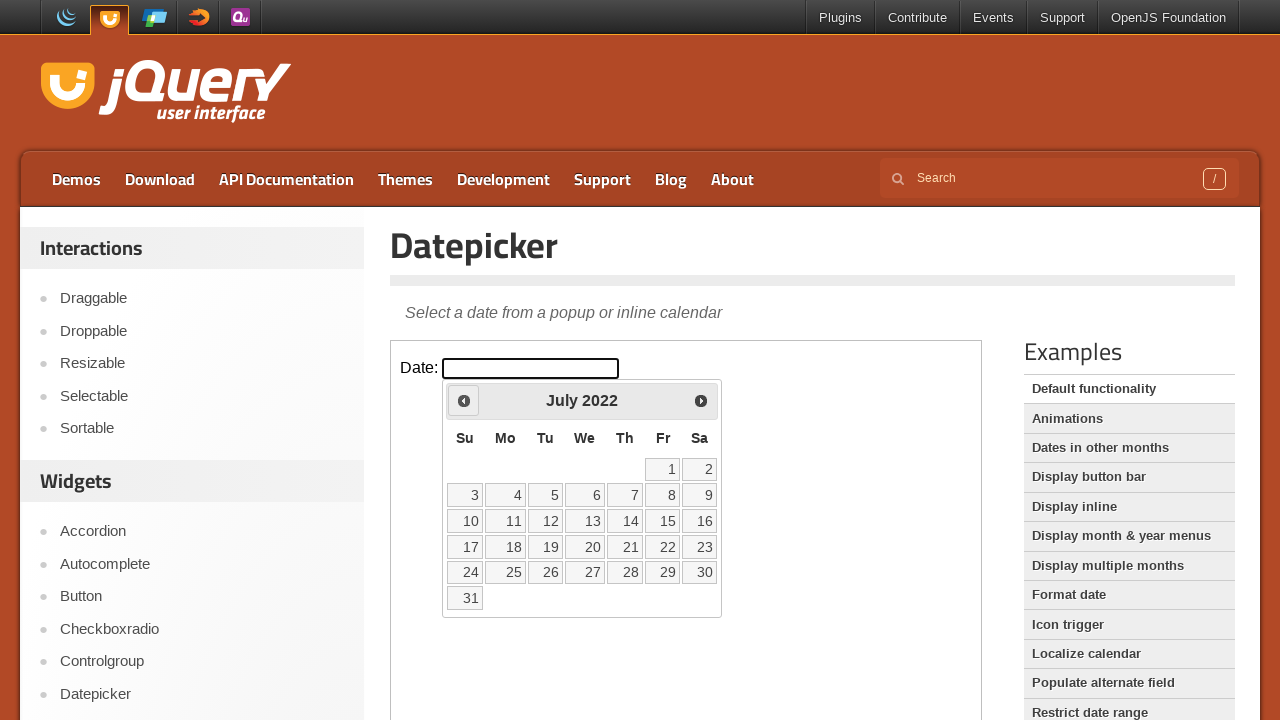

Retrieved current year: 2022
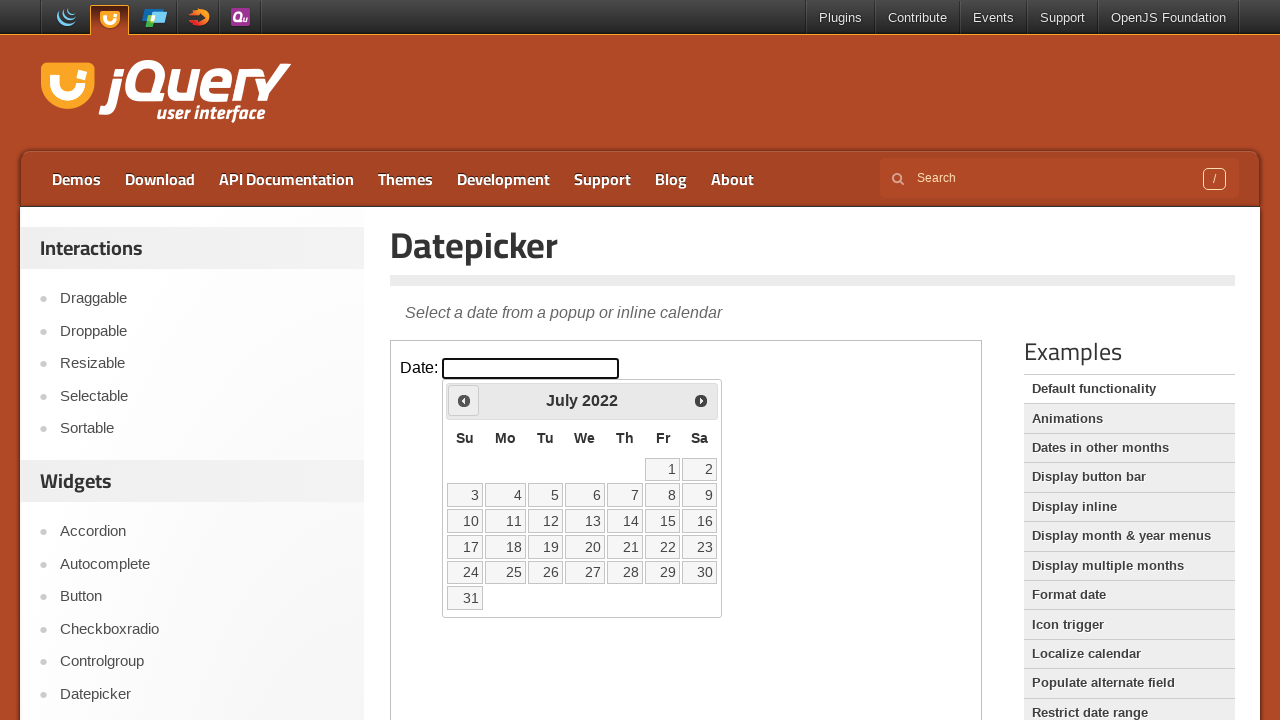

Clicked previous arrow to navigate to earlier month at (464, 400) on iframe >> nth=0 >> internal:control=enter-frame >> xpath=//*[@id='ui-datepicker-
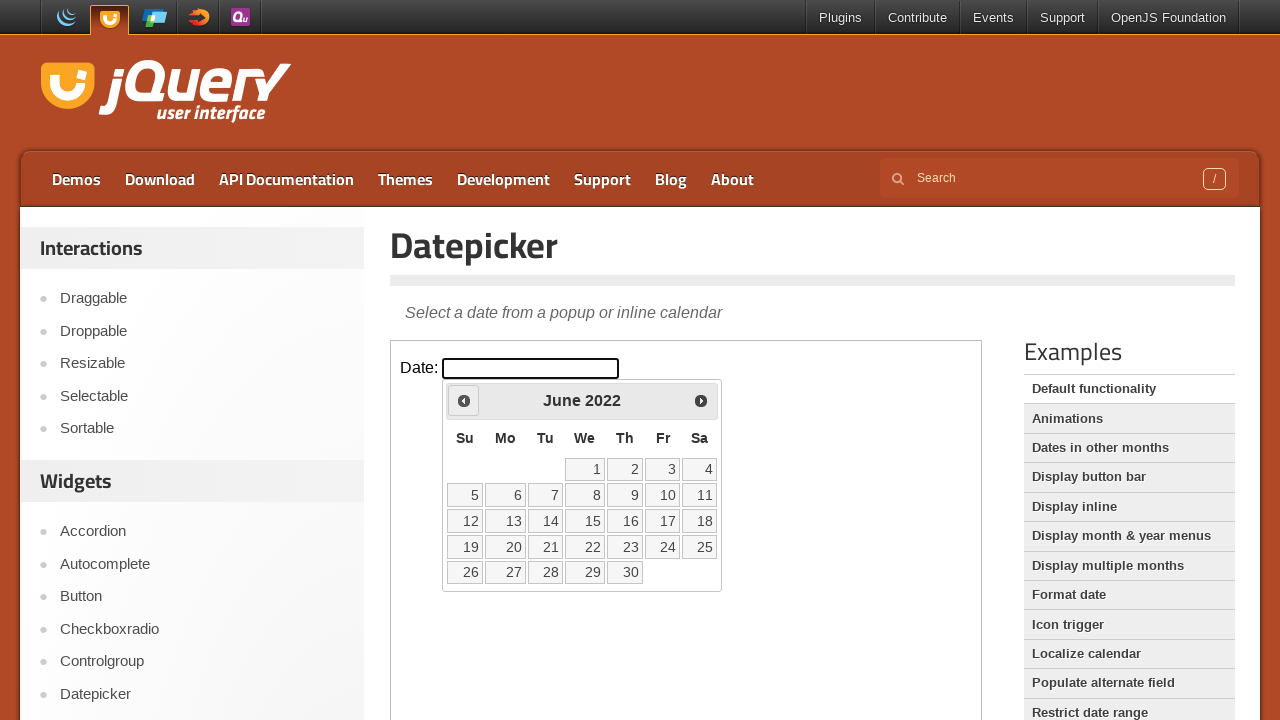

Waited for calendar to update
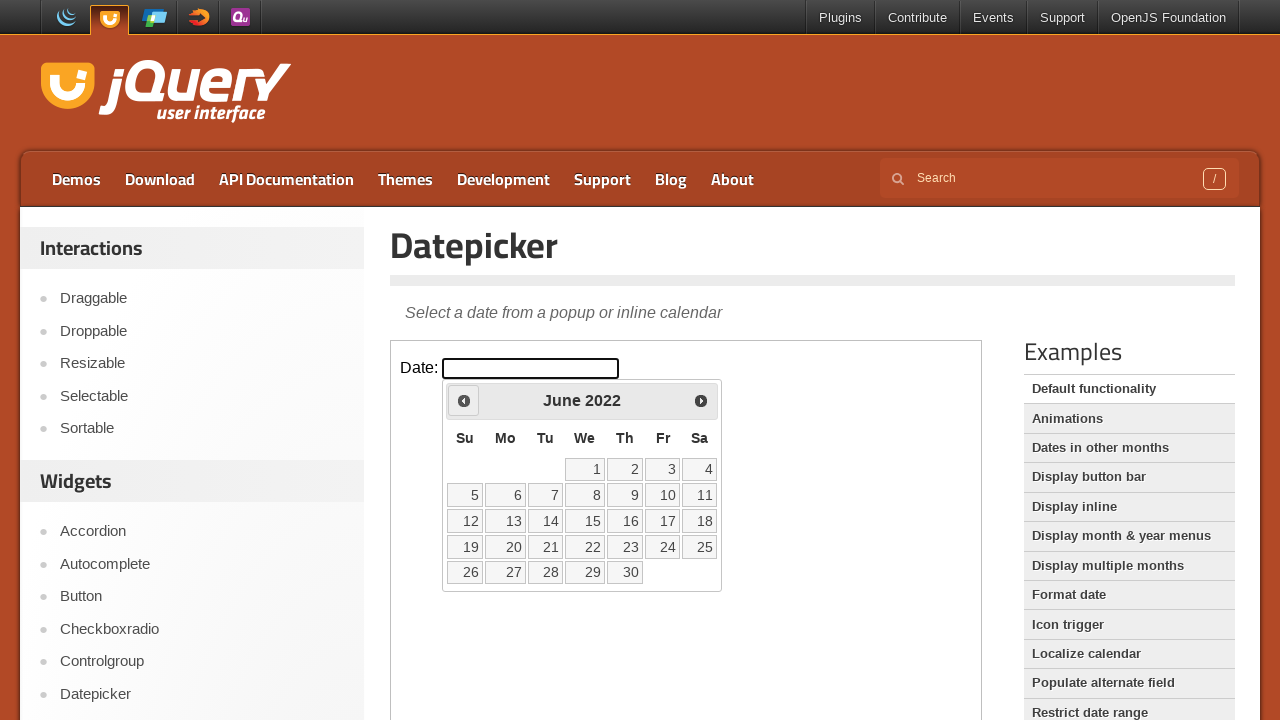

Retrieved current month: June
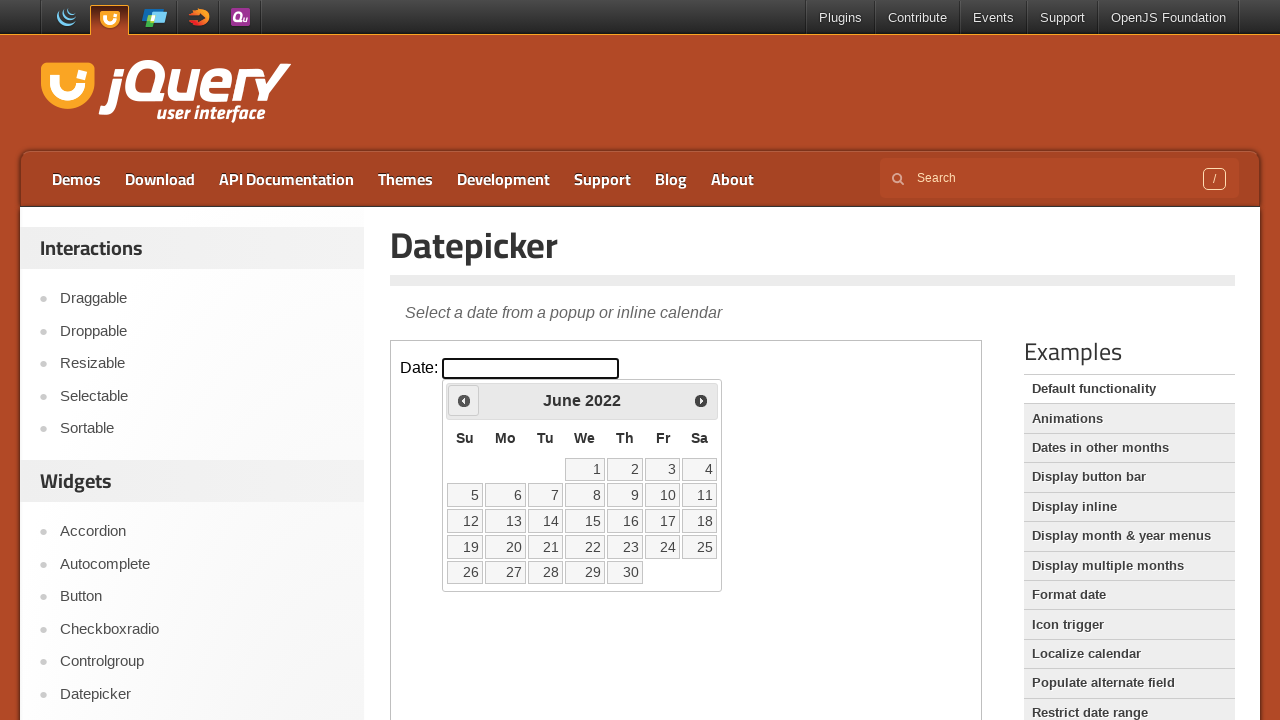

Retrieved current year: 2022
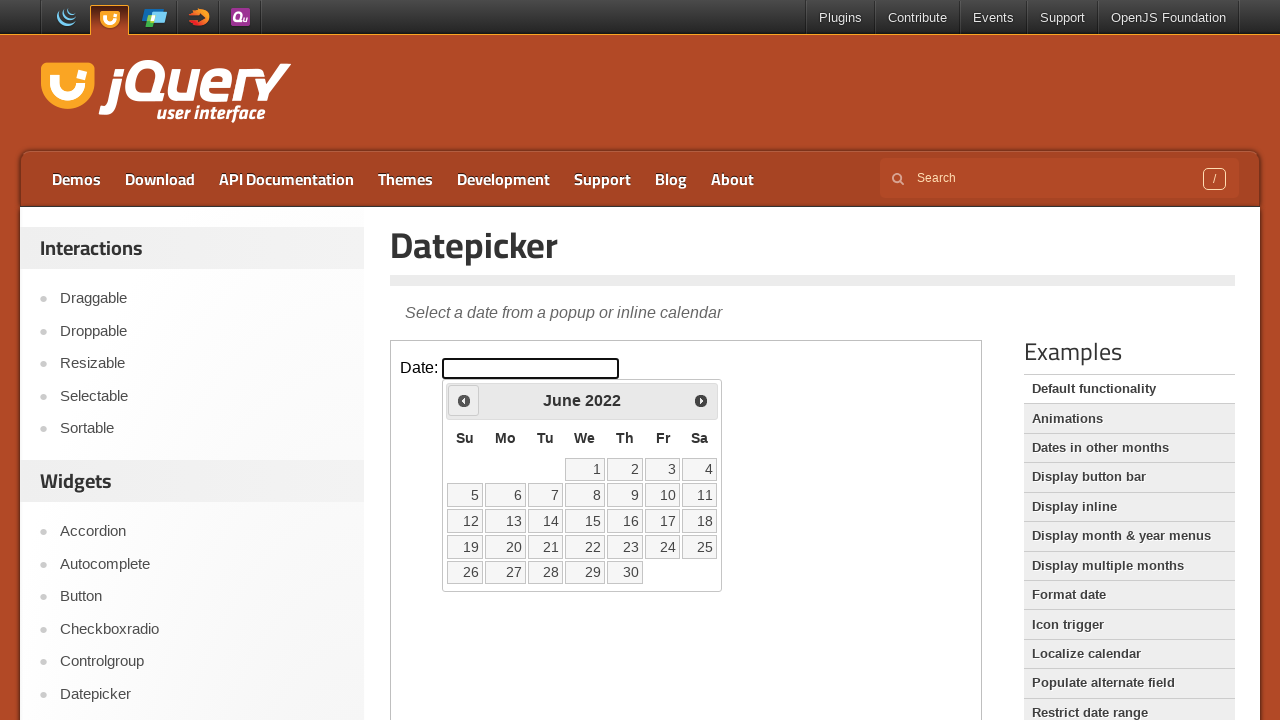

Clicked previous arrow to navigate to earlier month at (464, 400) on iframe >> nth=0 >> internal:control=enter-frame >> xpath=//*[@id='ui-datepicker-
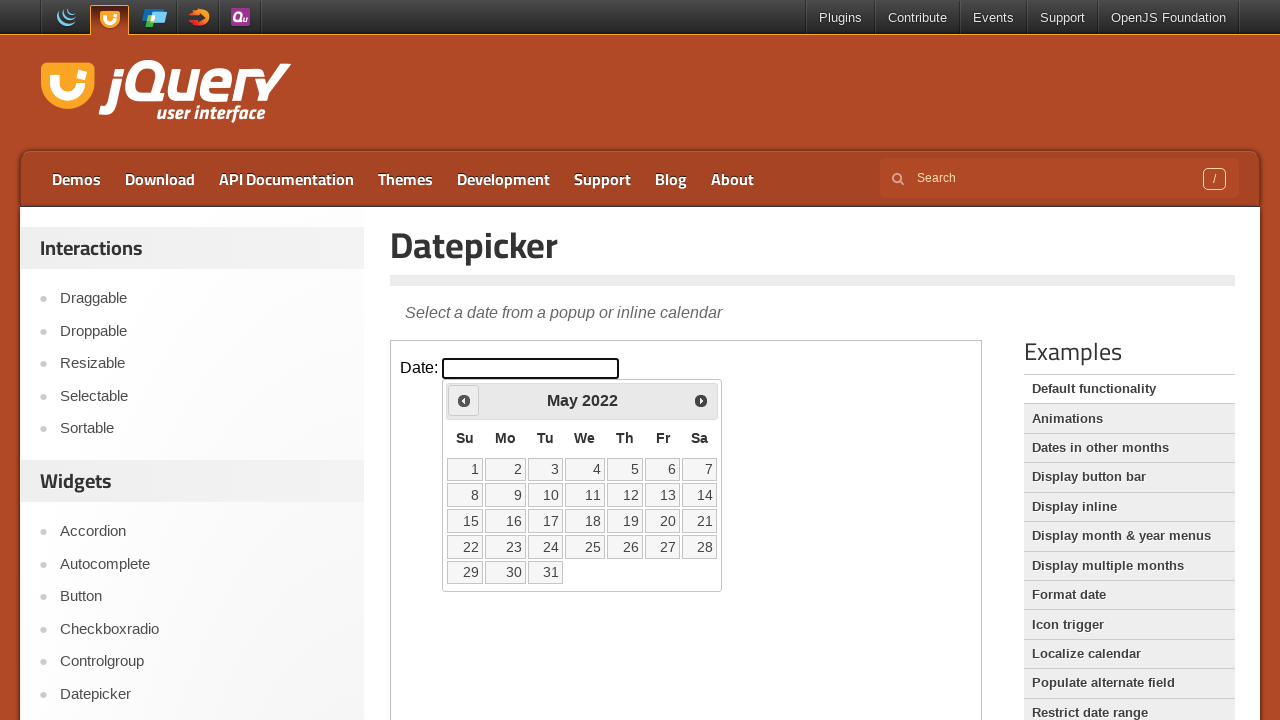

Waited for calendar to update
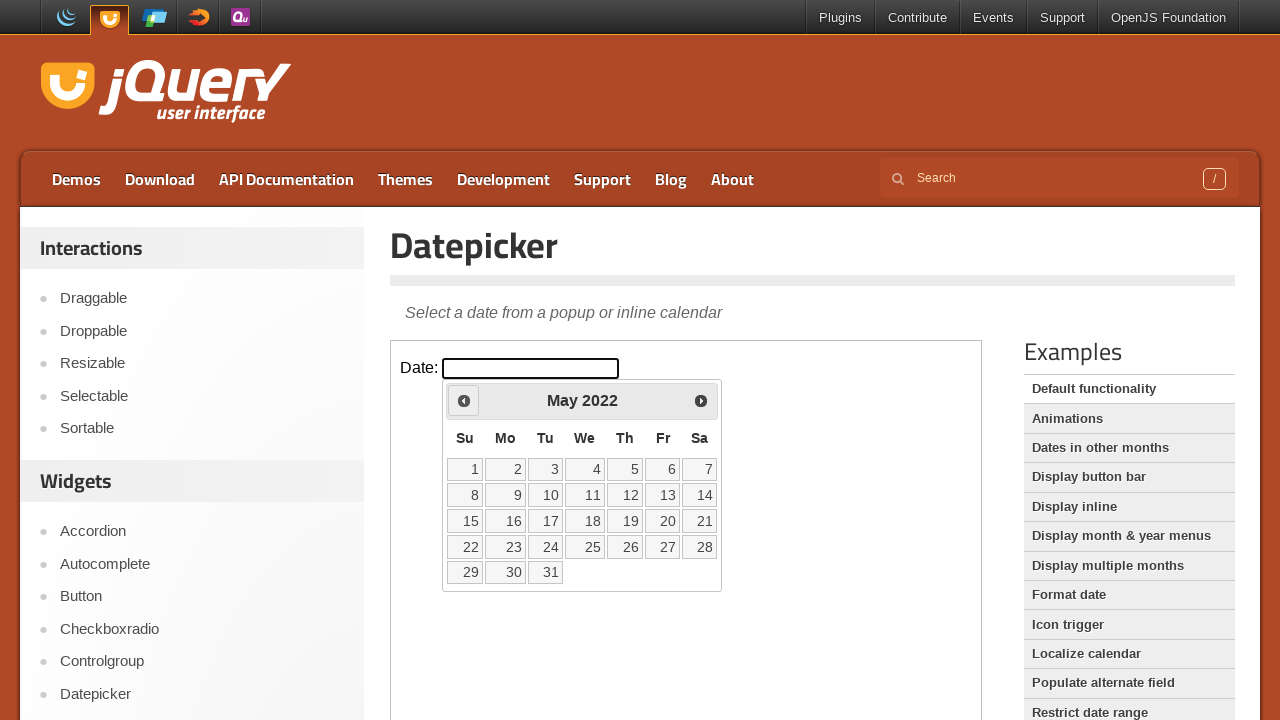

Retrieved current month: May
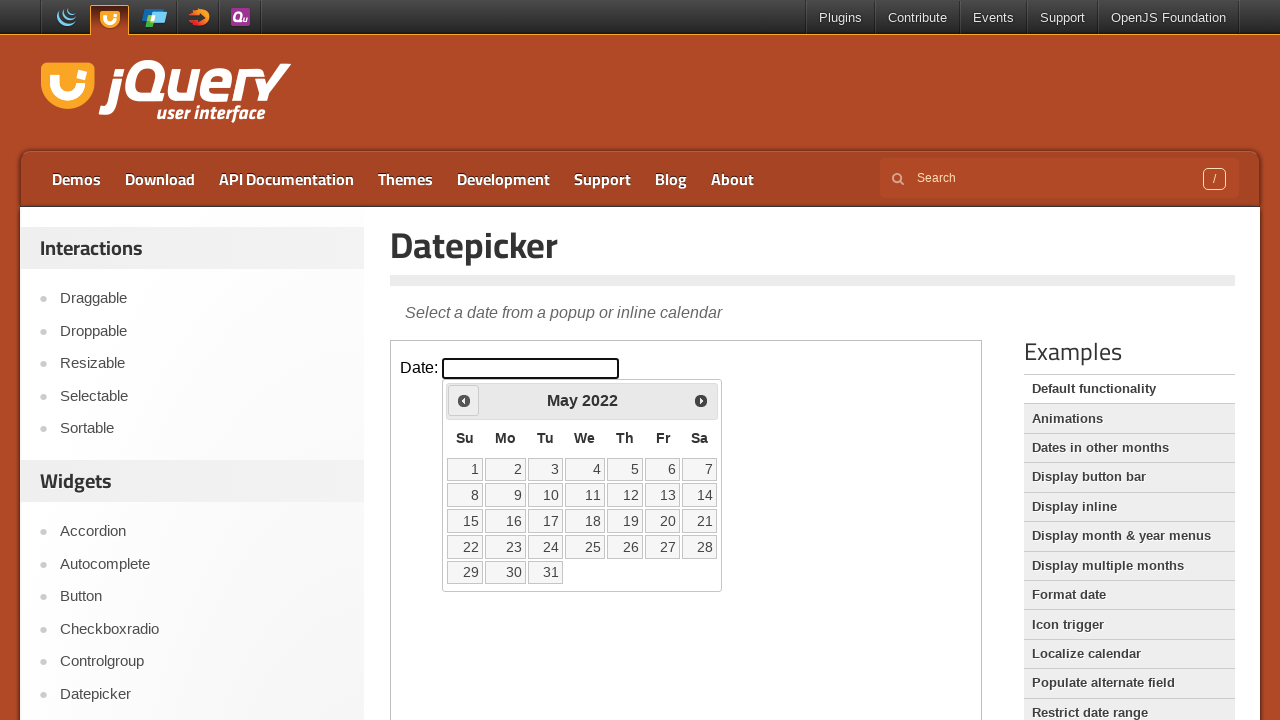

Retrieved current year: 2022
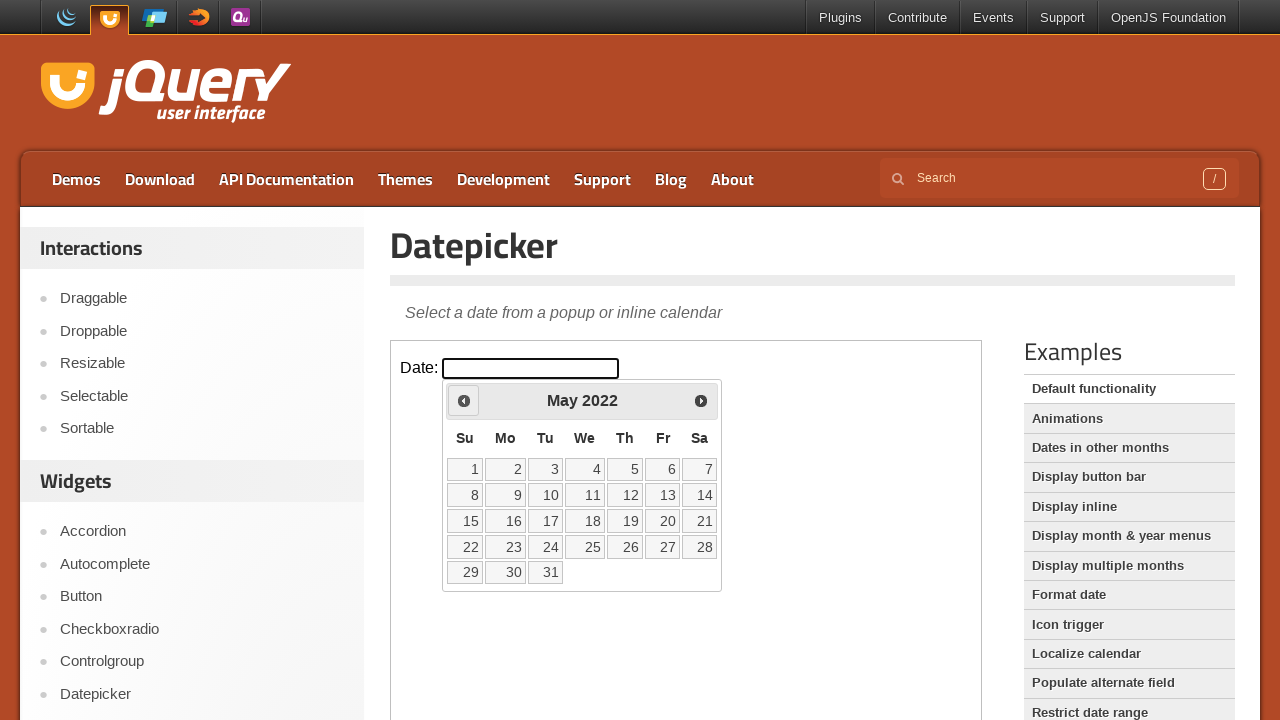

Clicked previous arrow to navigate to earlier month at (464, 400) on iframe >> nth=0 >> internal:control=enter-frame >> xpath=//*[@id='ui-datepicker-
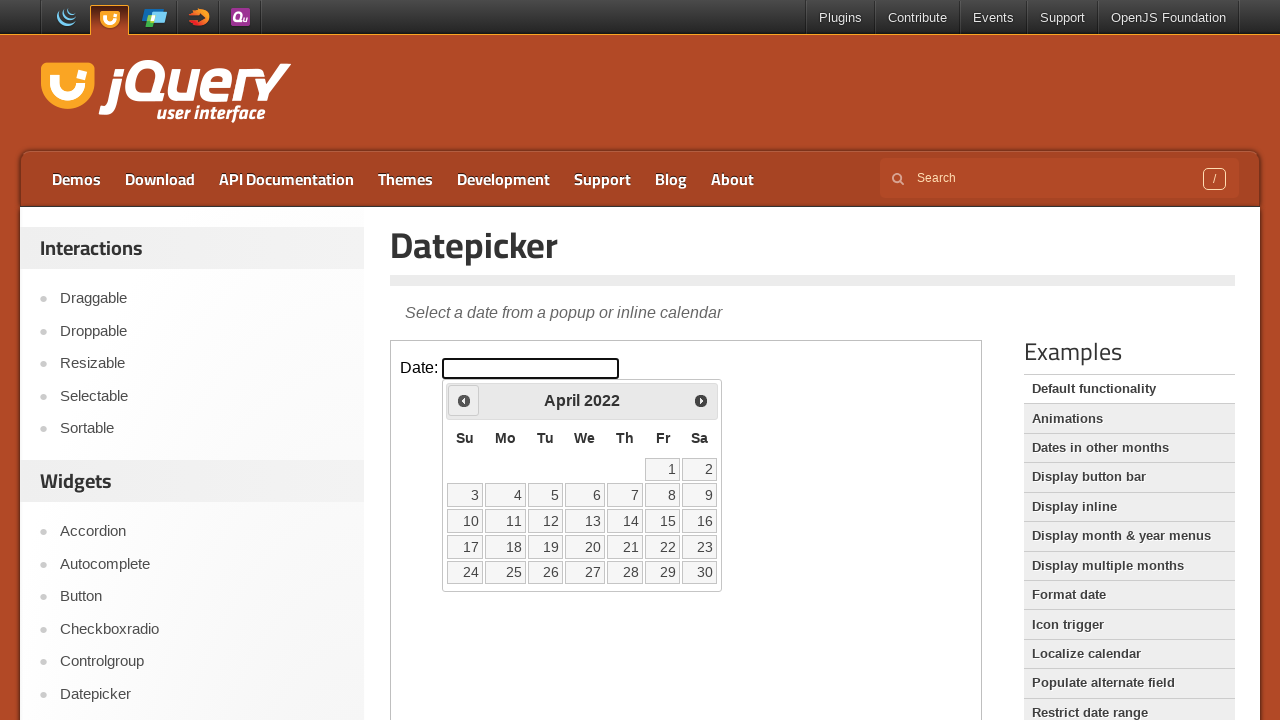

Waited for calendar to update
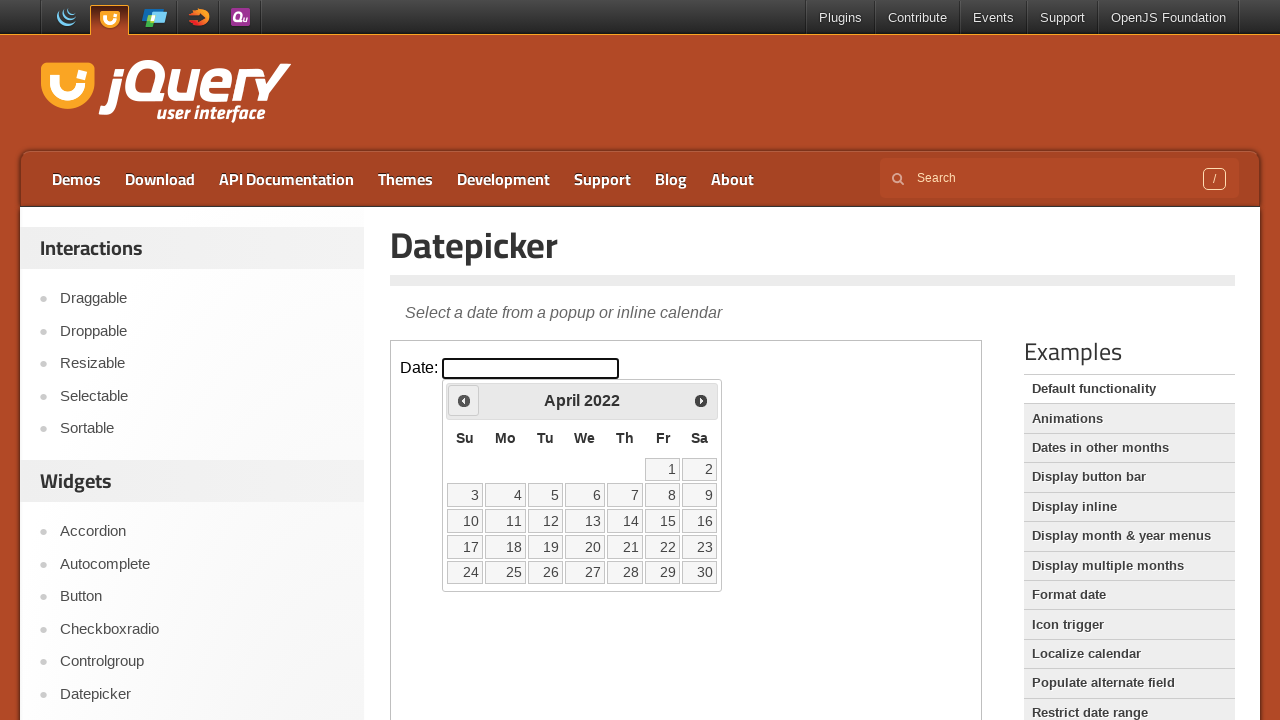

Retrieved current month: April
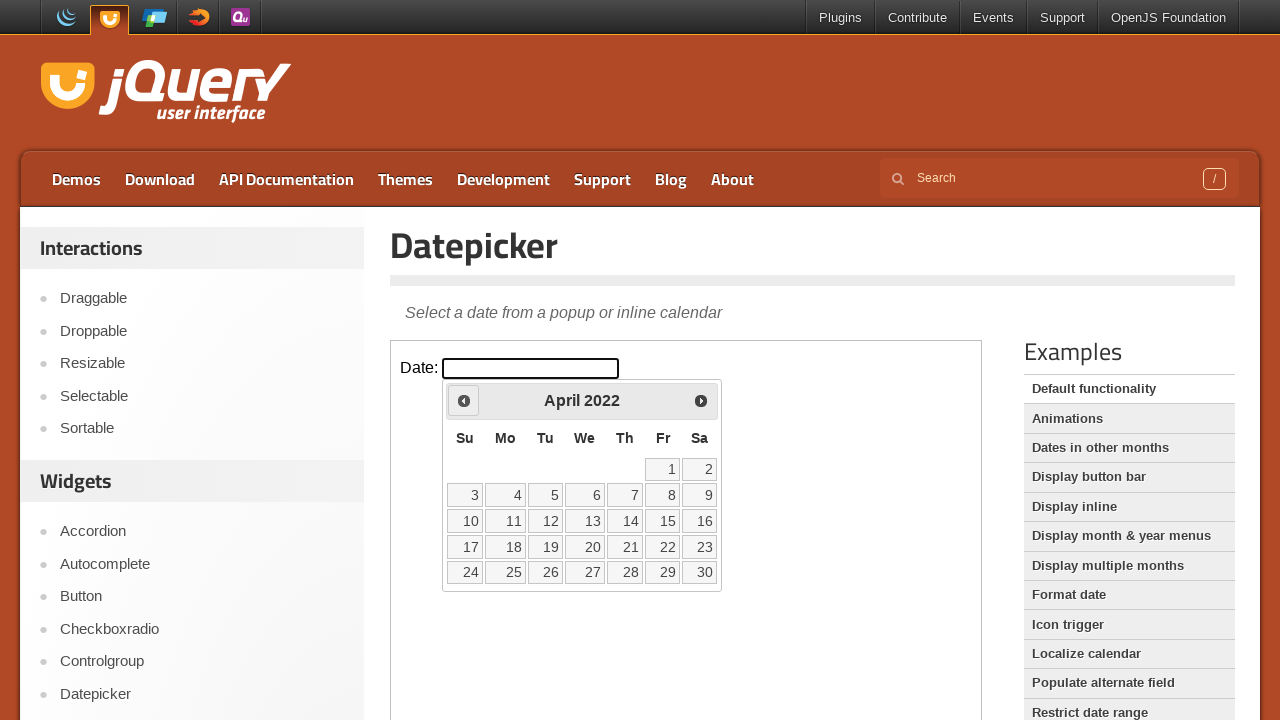

Retrieved current year: 2022
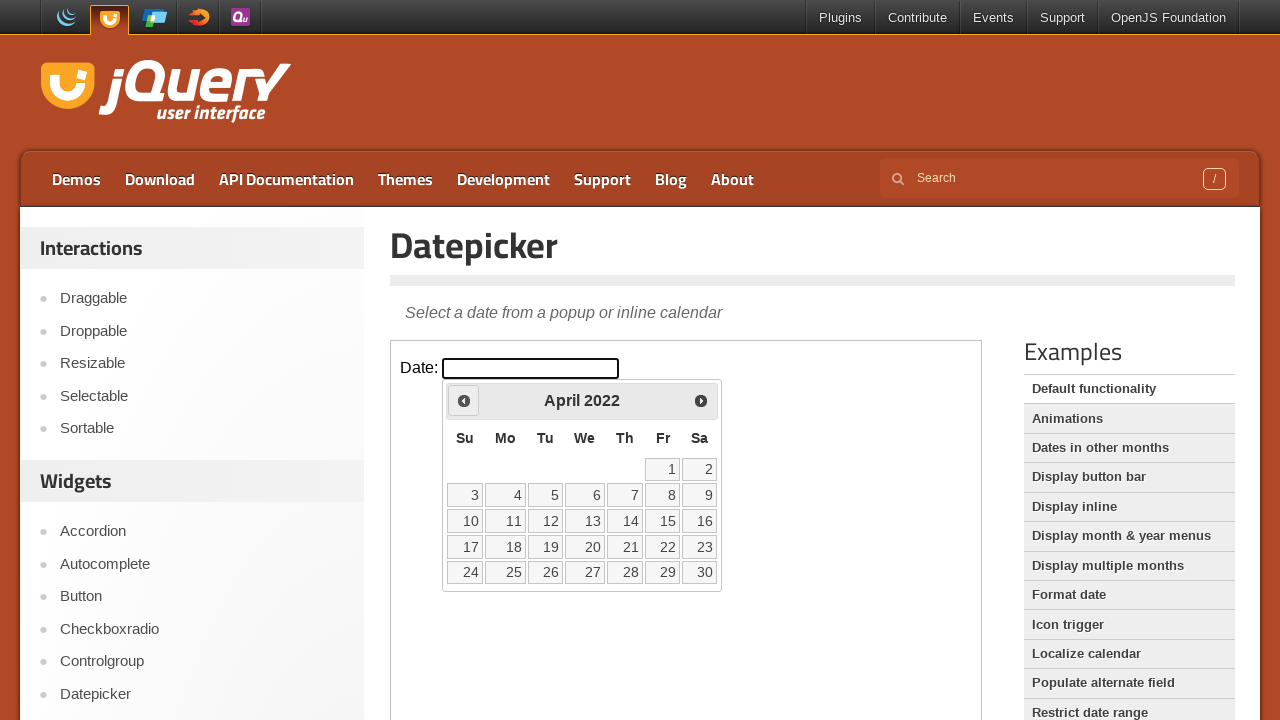

Clicked previous arrow to navigate to earlier month at (464, 400) on iframe >> nth=0 >> internal:control=enter-frame >> xpath=//*[@id='ui-datepicker-
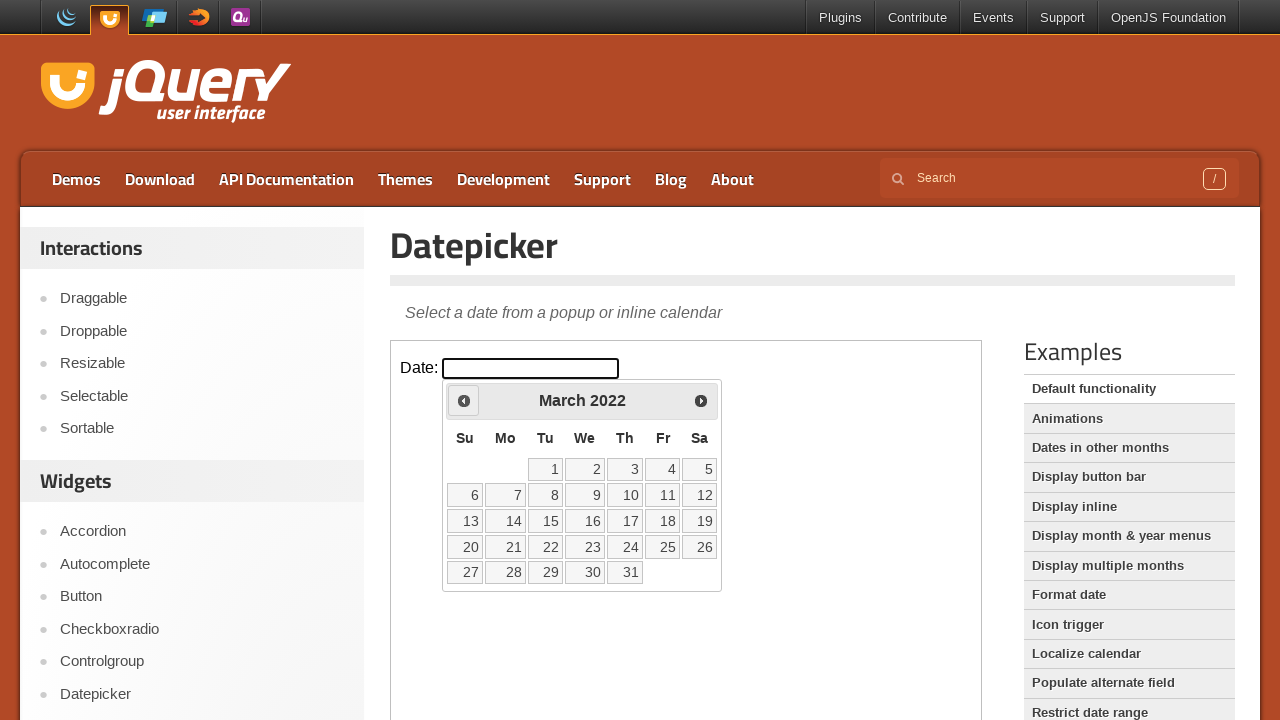

Waited for calendar to update
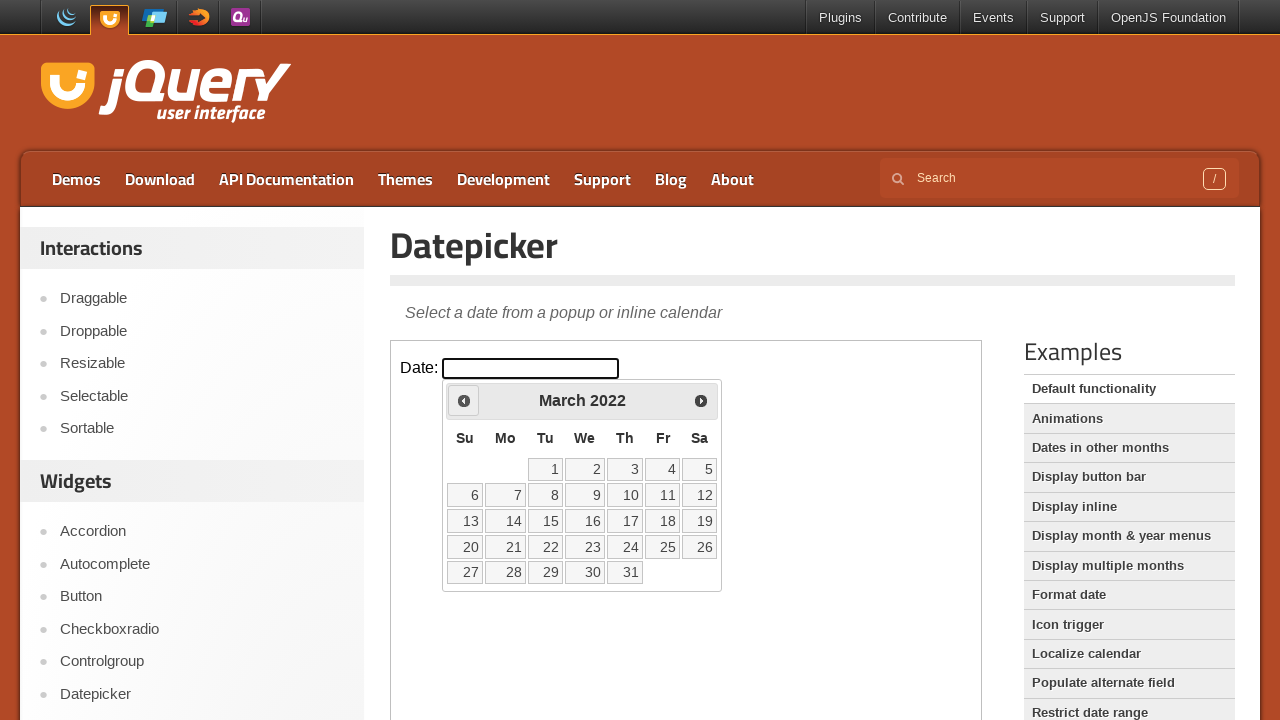

Retrieved current month: March
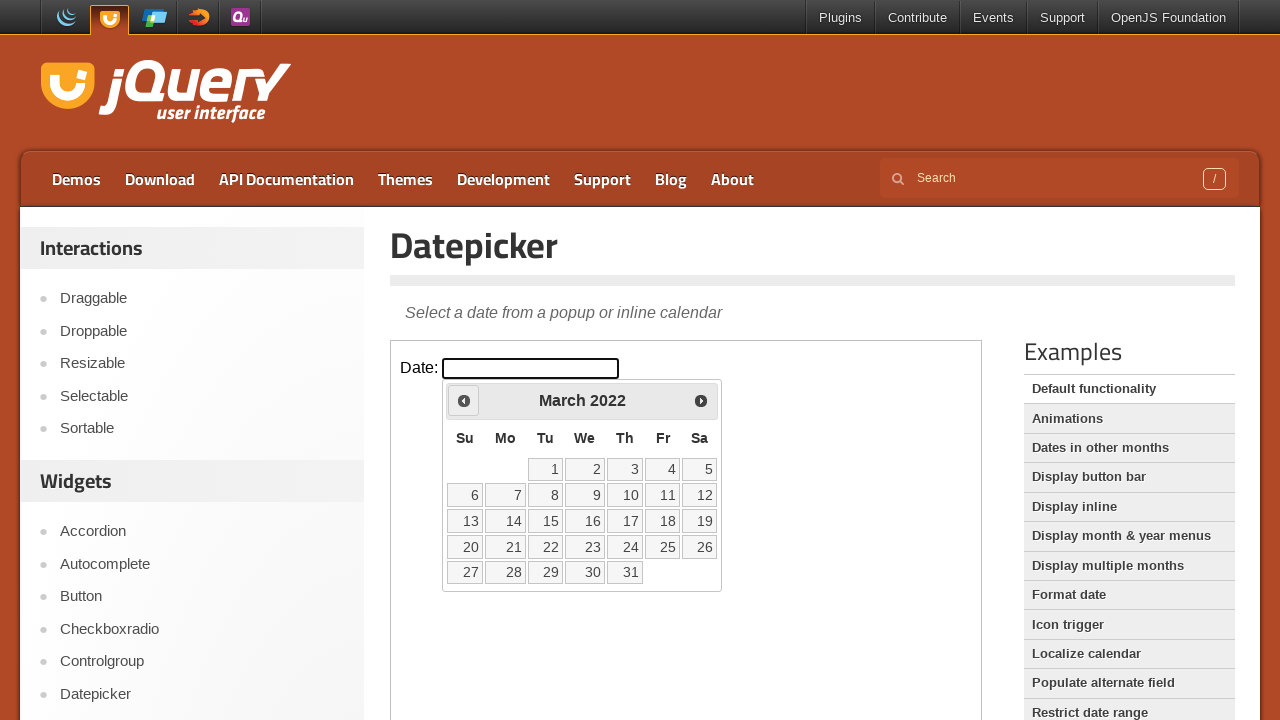

Retrieved current year: 2022
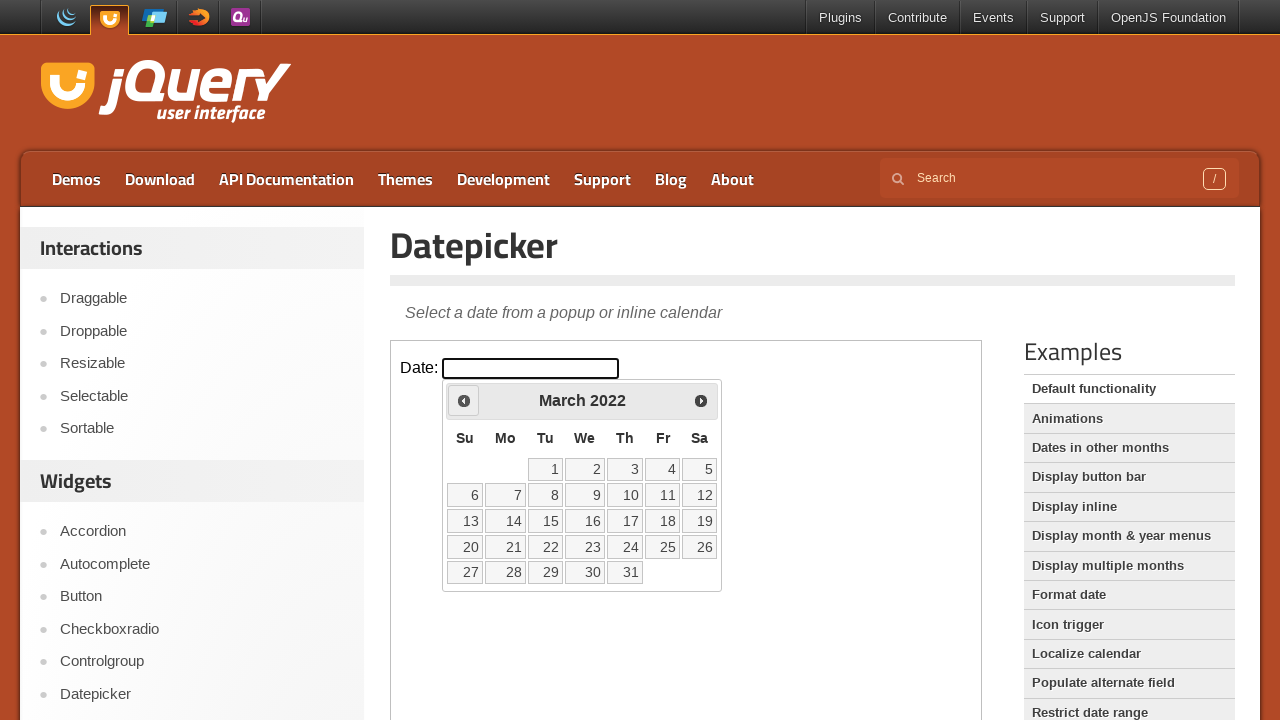

Clicked previous arrow to navigate to earlier month at (464, 400) on iframe >> nth=0 >> internal:control=enter-frame >> xpath=//*[@id='ui-datepicker-
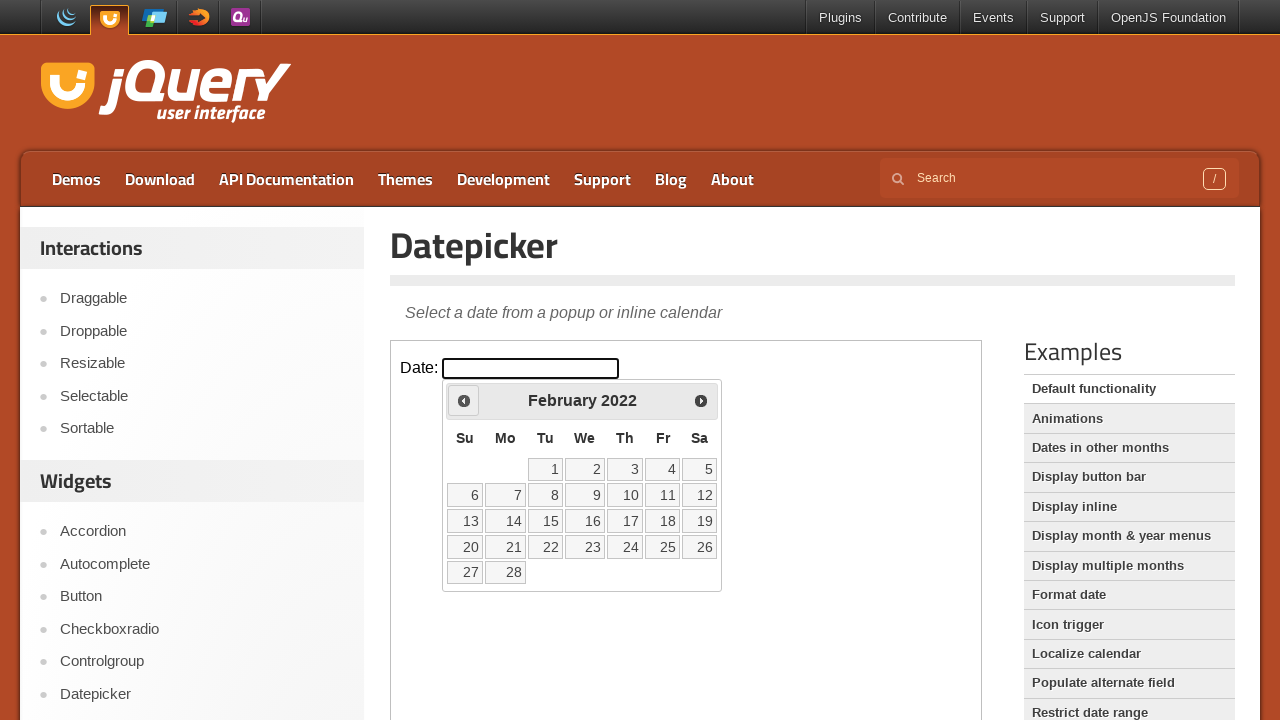

Waited for calendar to update
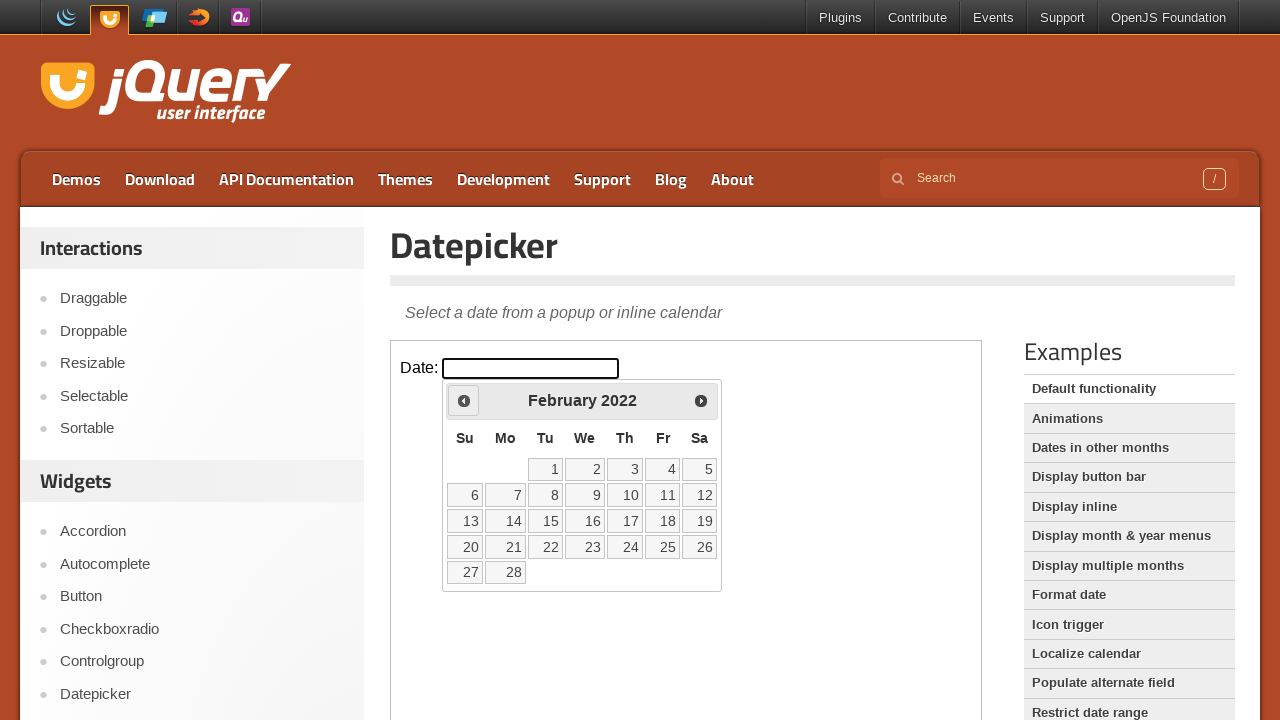

Retrieved current month: February
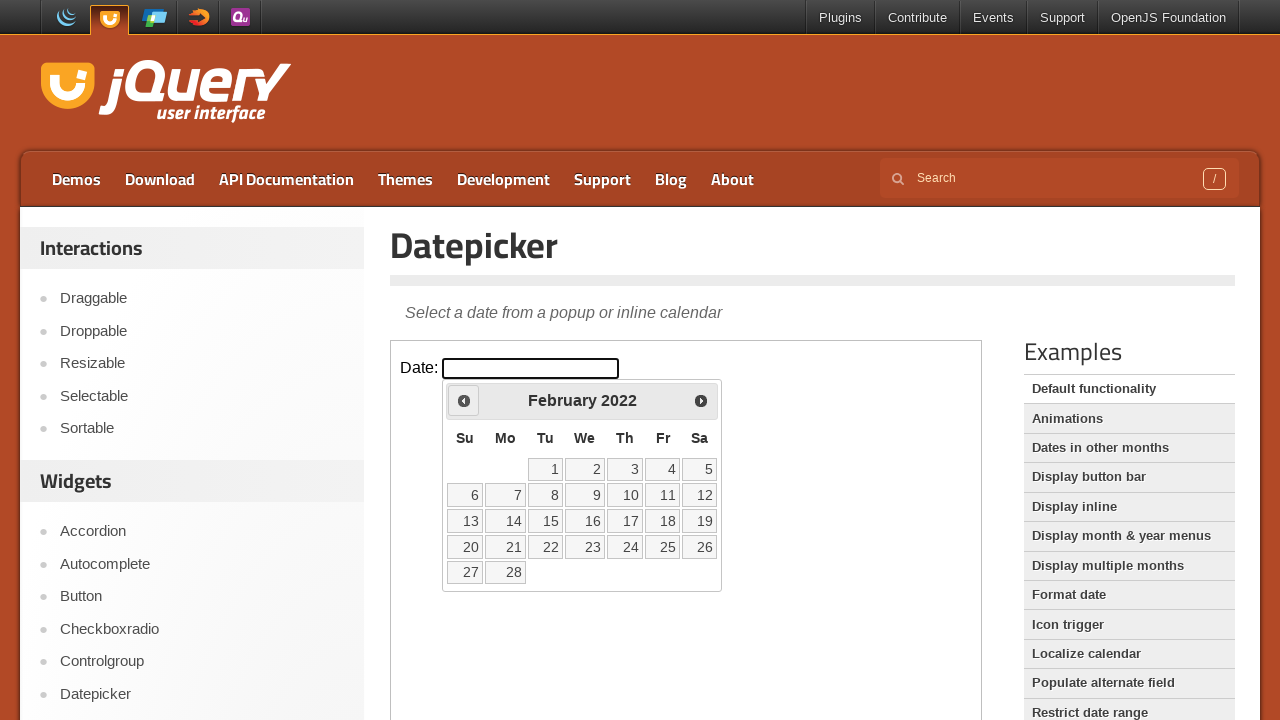

Retrieved current year: 2022
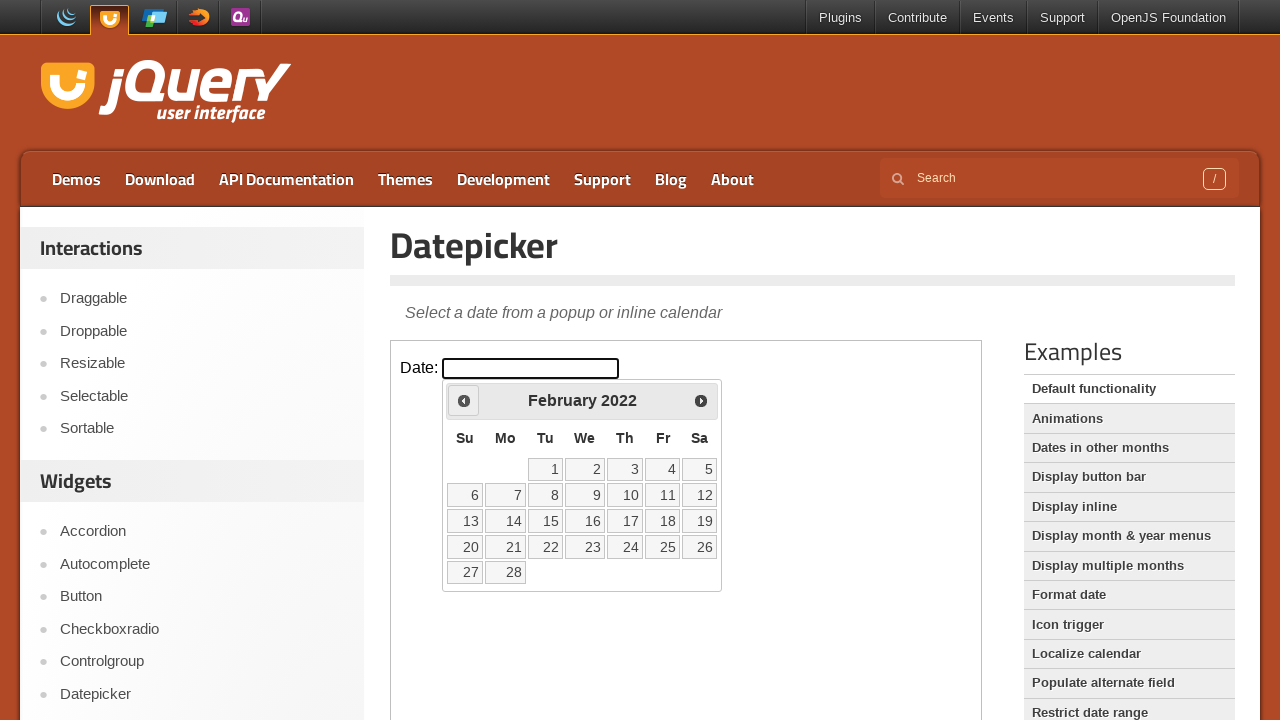

Clicked previous arrow to navigate to earlier month at (464, 400) on iframe >> nth=0 >> internal:control=enter-frame >> xpath=//*[@id='ui-datepicker-
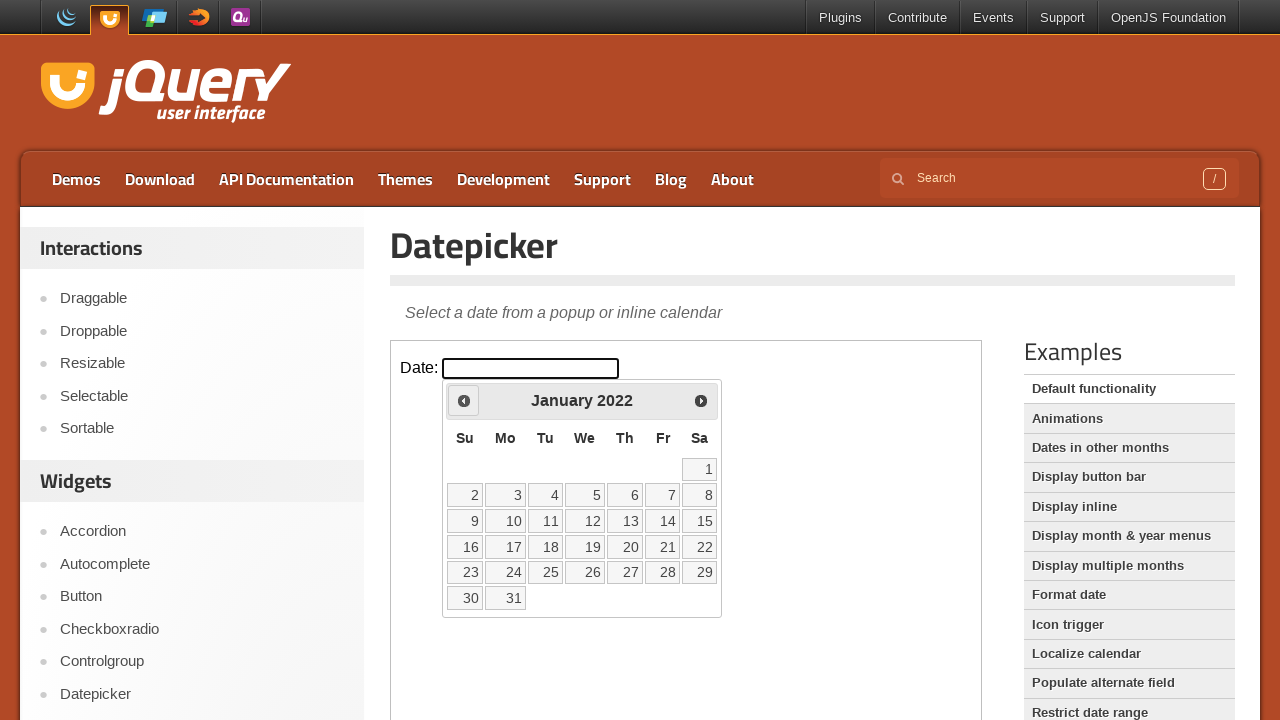

Waited for calendar to update
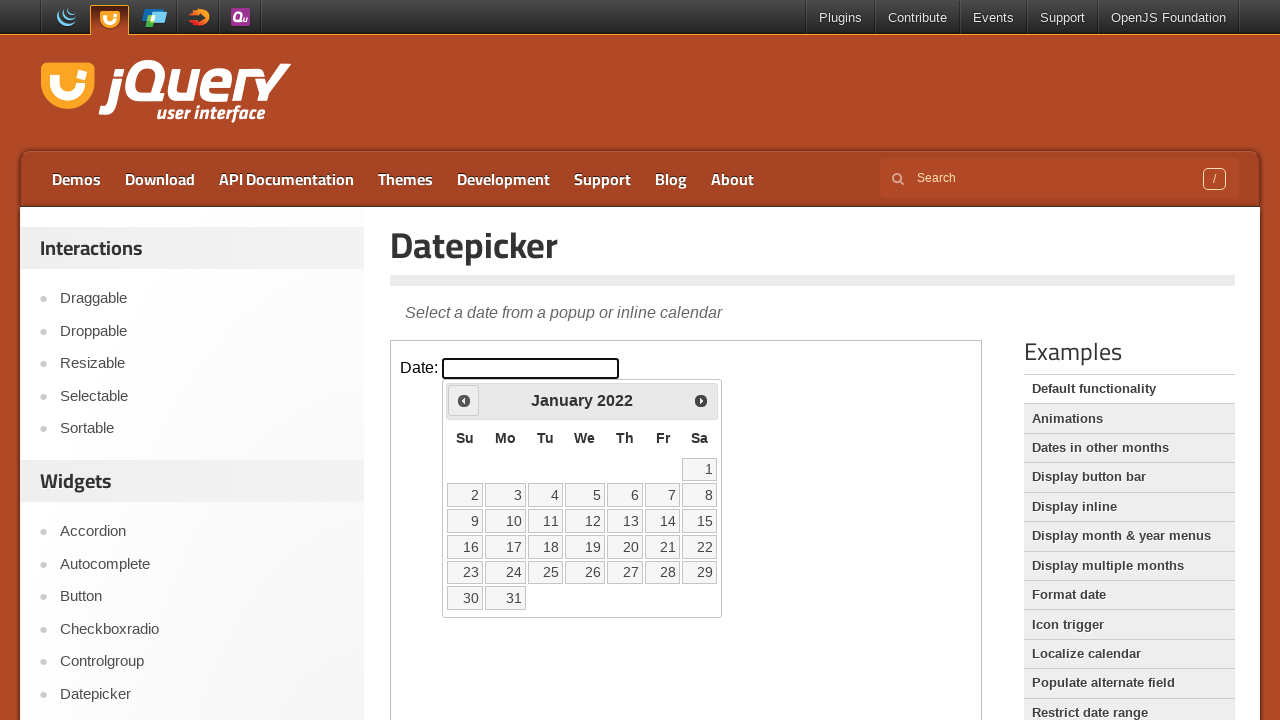

Retrieved current month: January
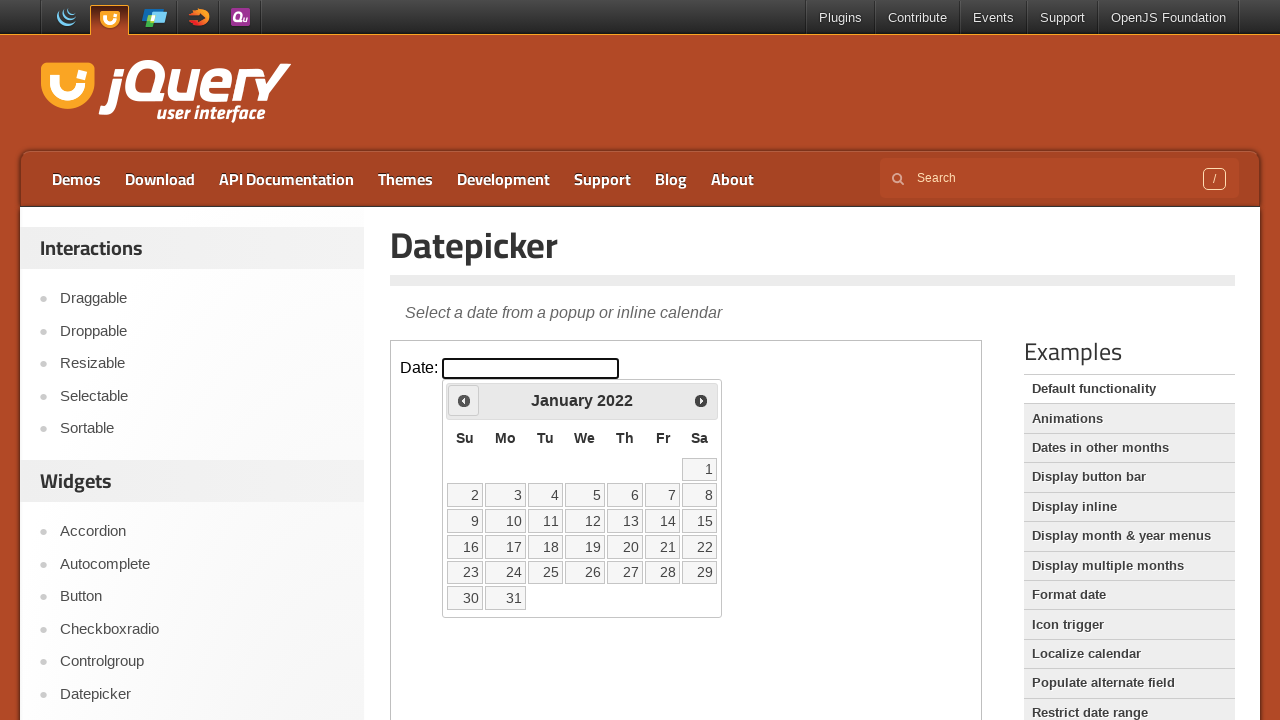

Retrieved current year: 2022
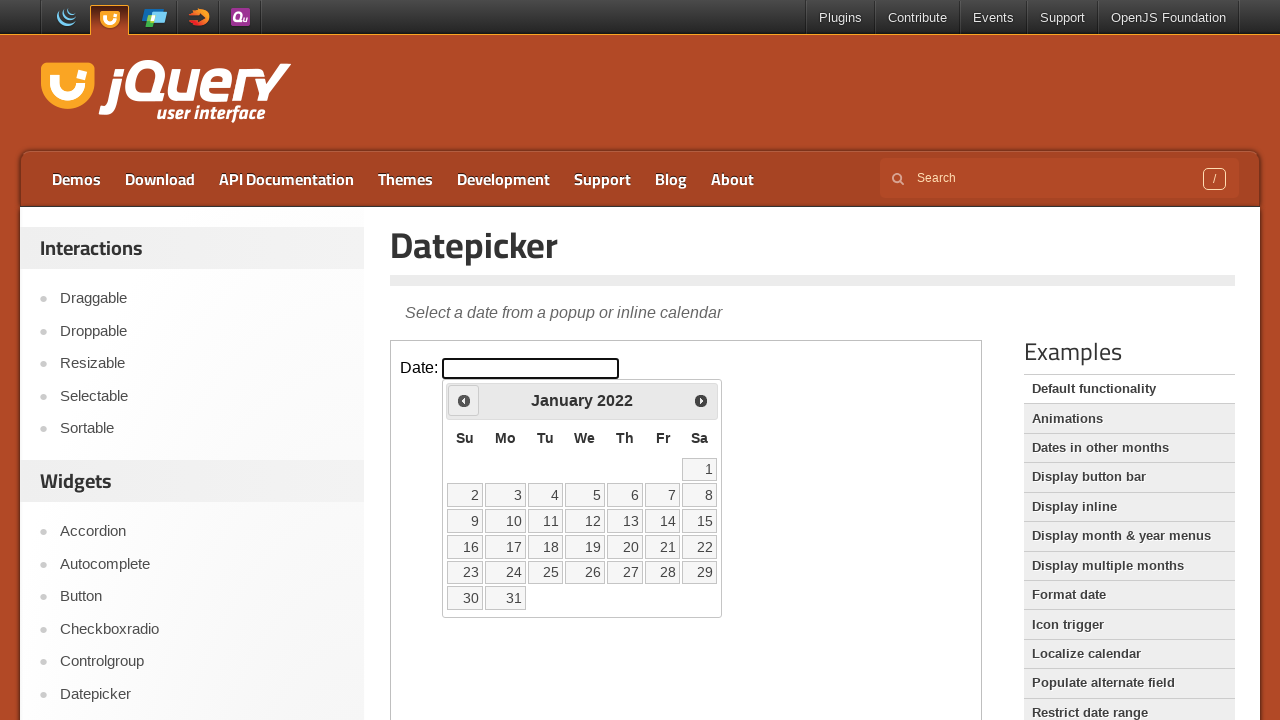

Clicked previous arrow to navigate to earlier month at (464, 400) on iframe >> nth=0 >> internal:control=enter-frame >> xpath=//*[@id='ui-datepicker-
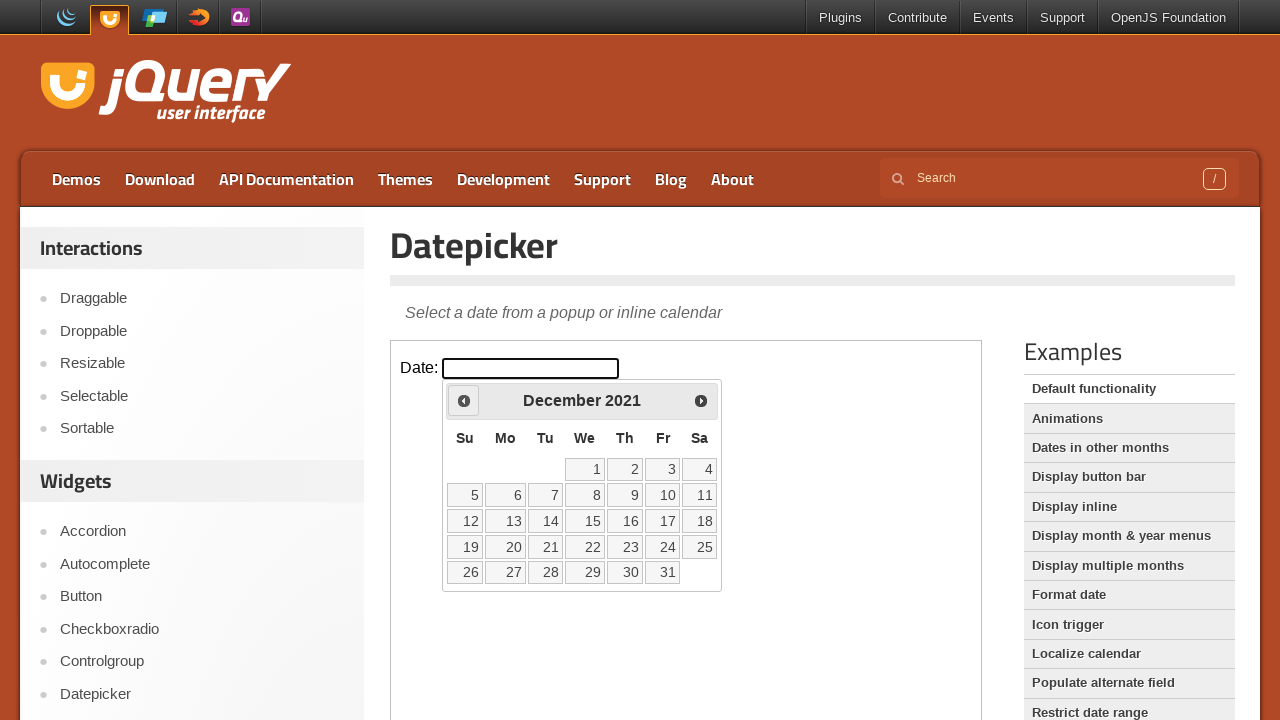

Waited for calendar to update
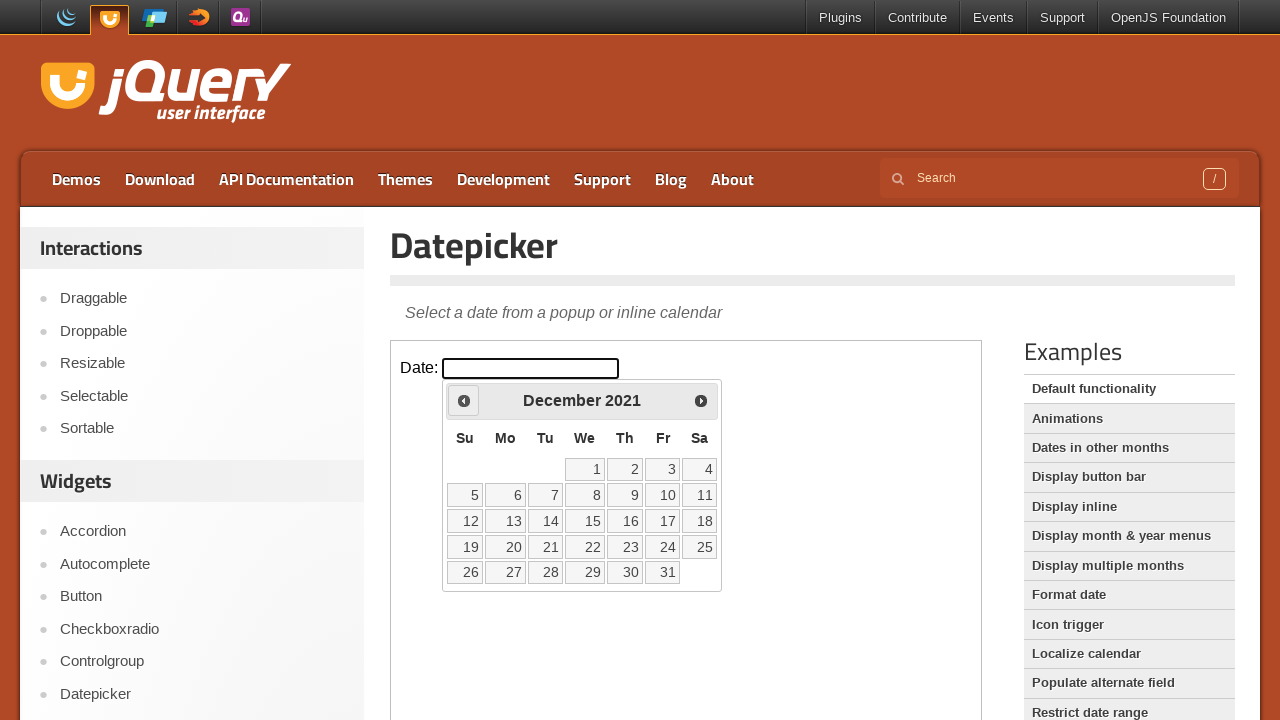

Retrieved current month: December
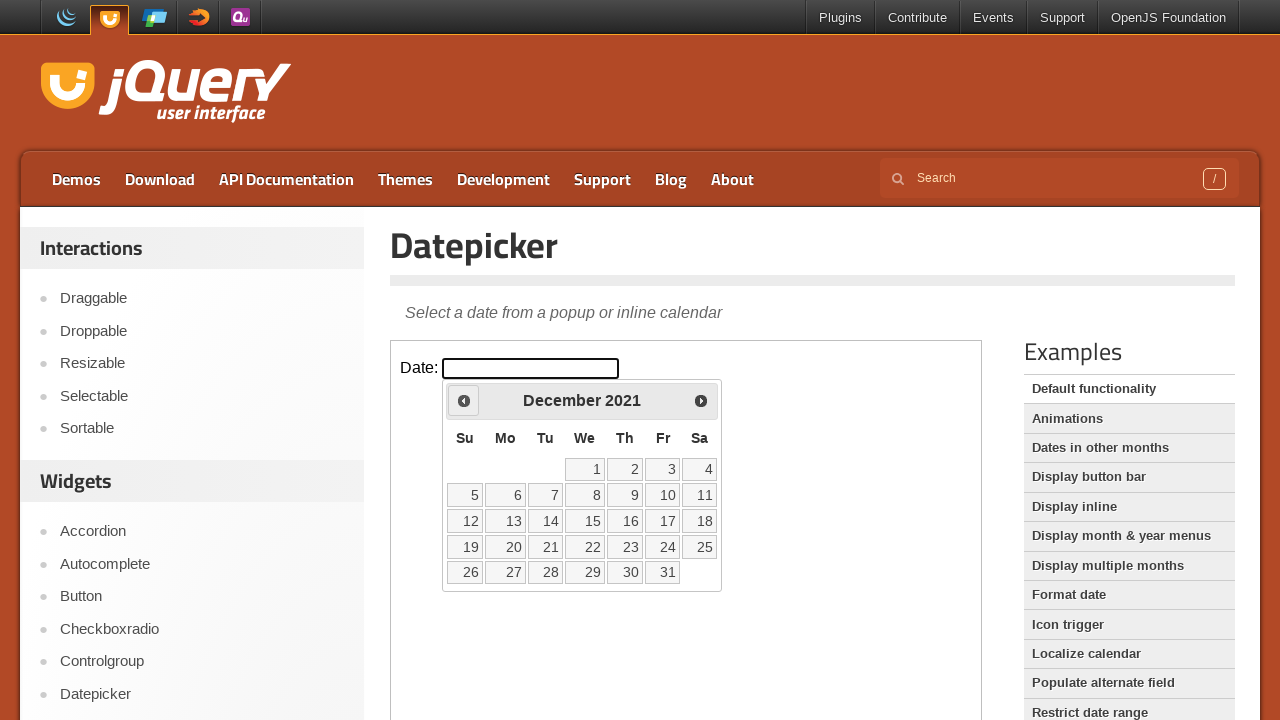

Retrieved current year: 2021
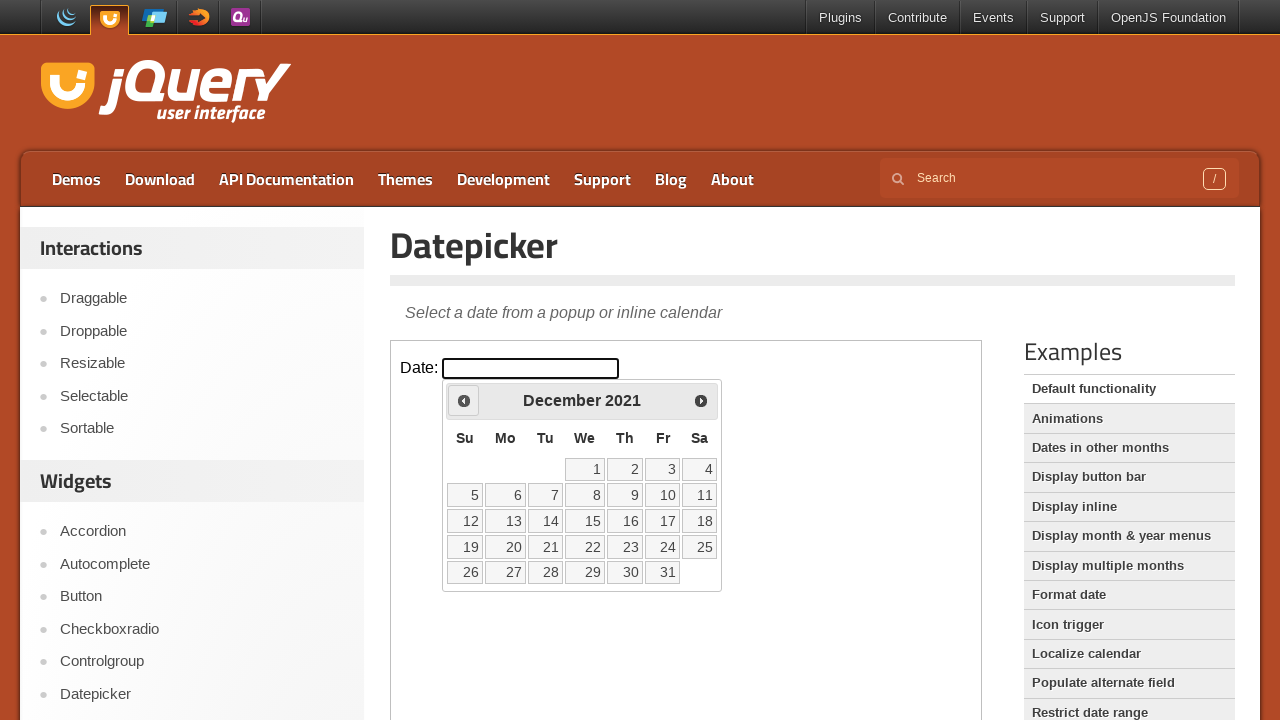

Clicked previous arrow to navigate to earlier month at (464, 400) on iframe >> nth=0 >> internal:control=enter-frame >> xpath=//*[@id='ui-datepicker-
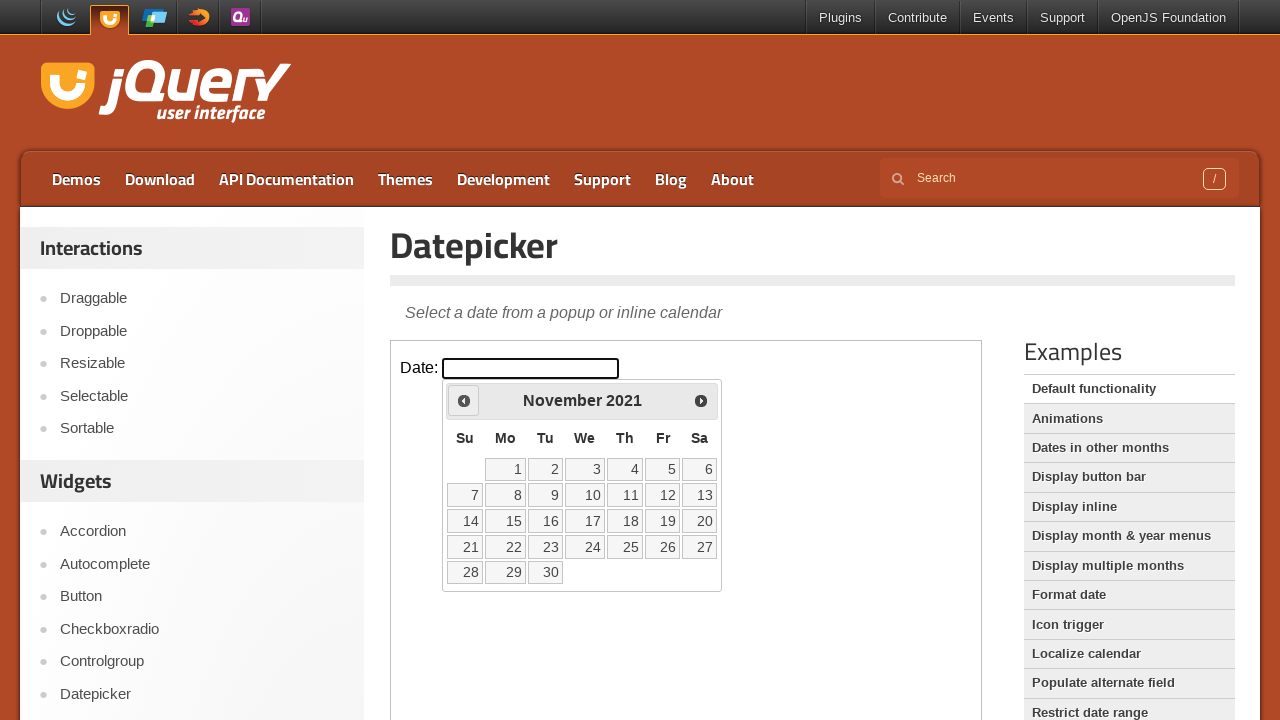

Waited for calendar to update
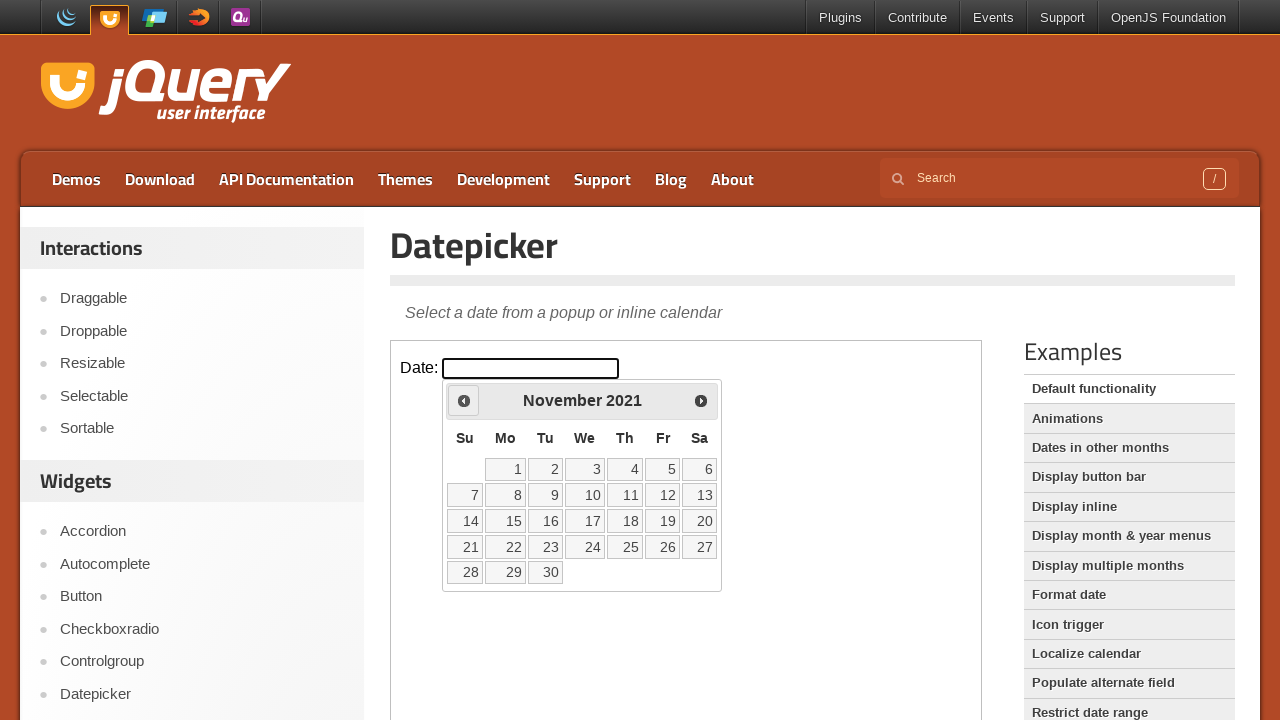

Retrieved current month: November
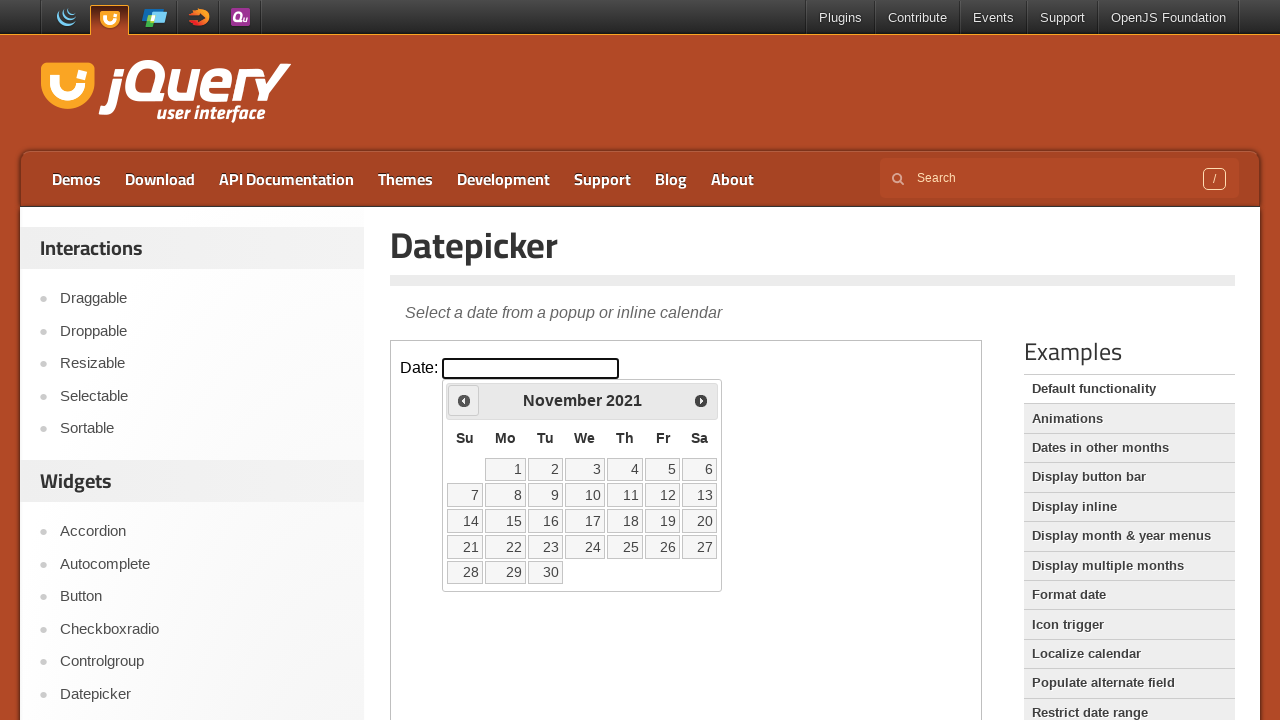

Retrieved current year: 2021
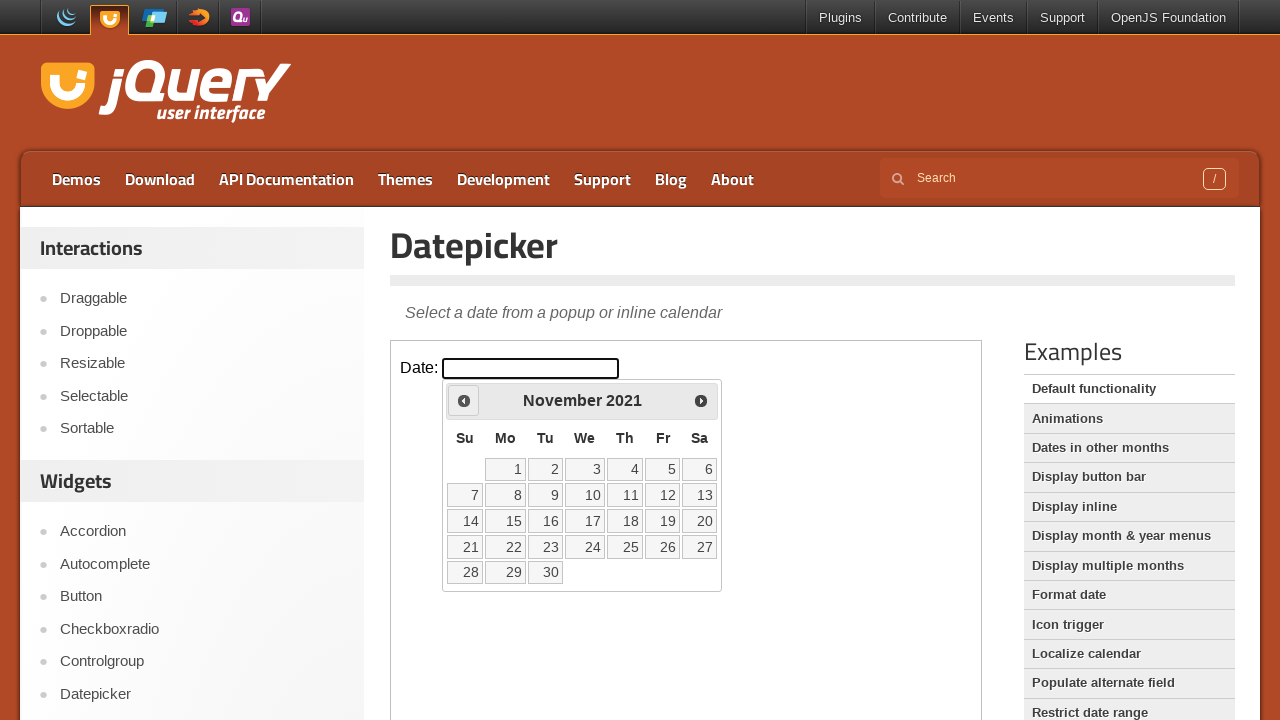

Clicked previous arrow to navigate to earlier month at (464, 400) on iframe >> nth=0 >> internal:control=enter-frame >> xpath=//*[@id='ui-datepicker-
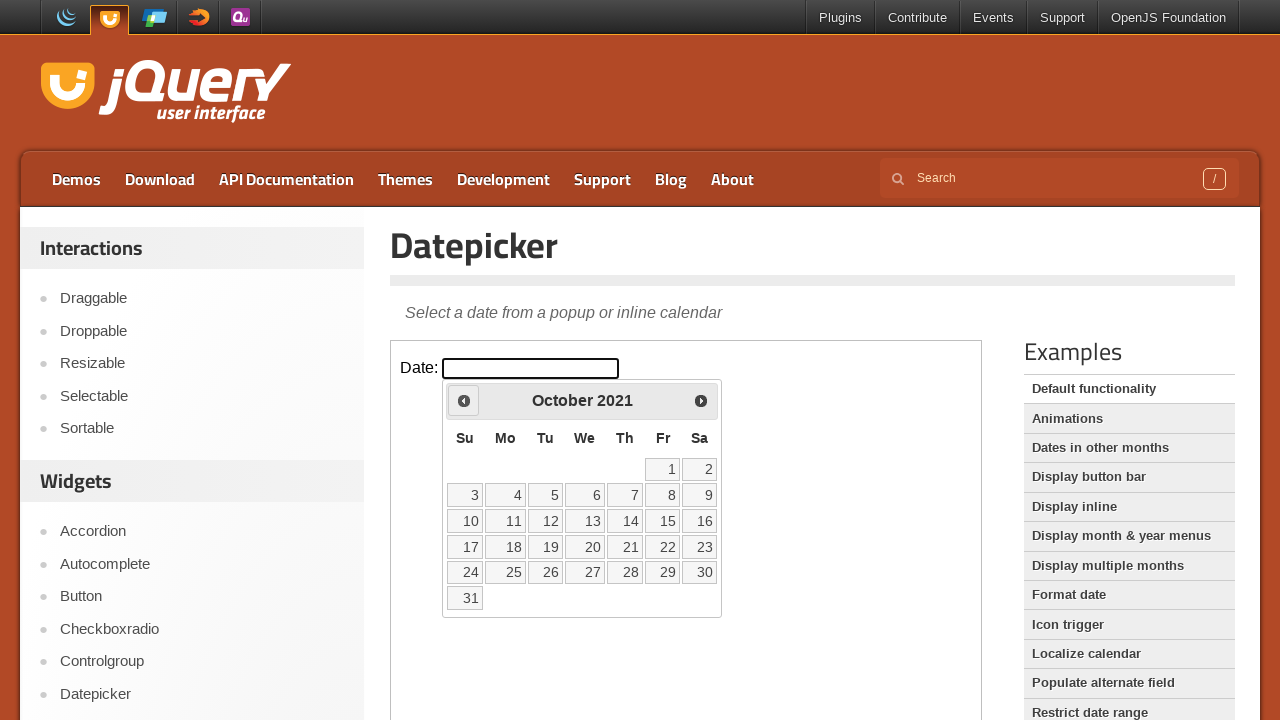

Waited for calendar to update
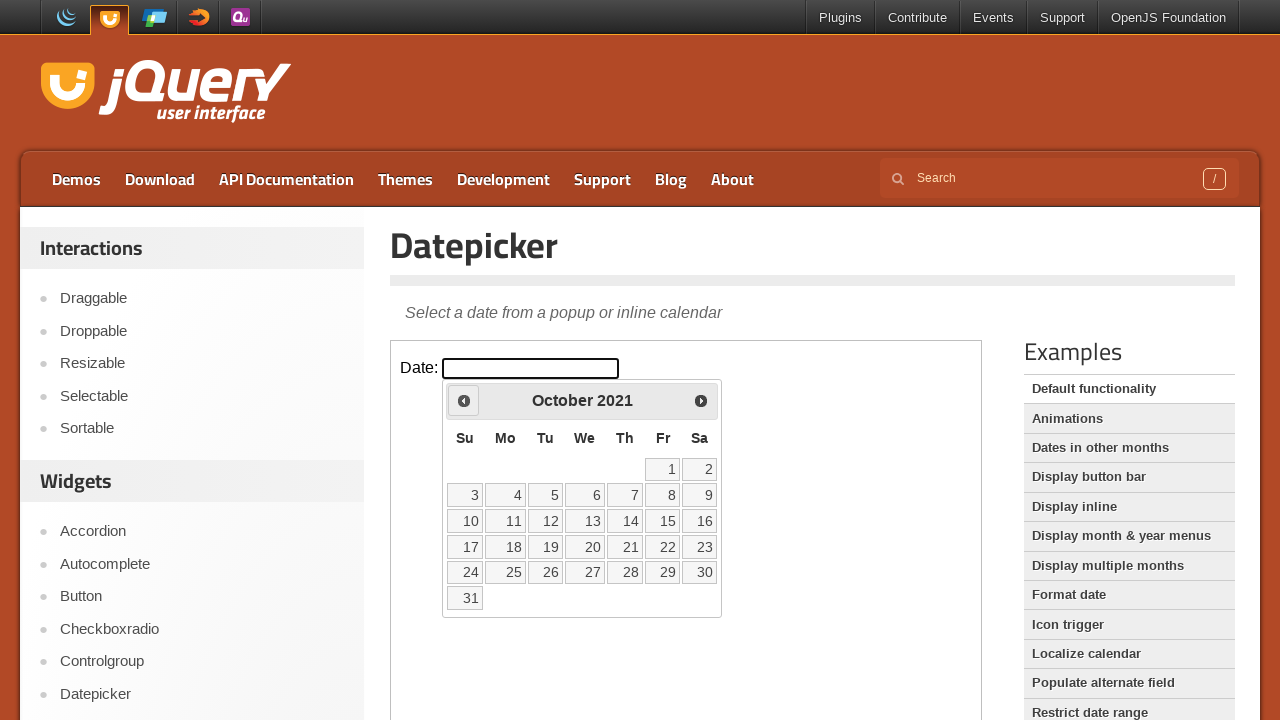

Retrieved current month: October
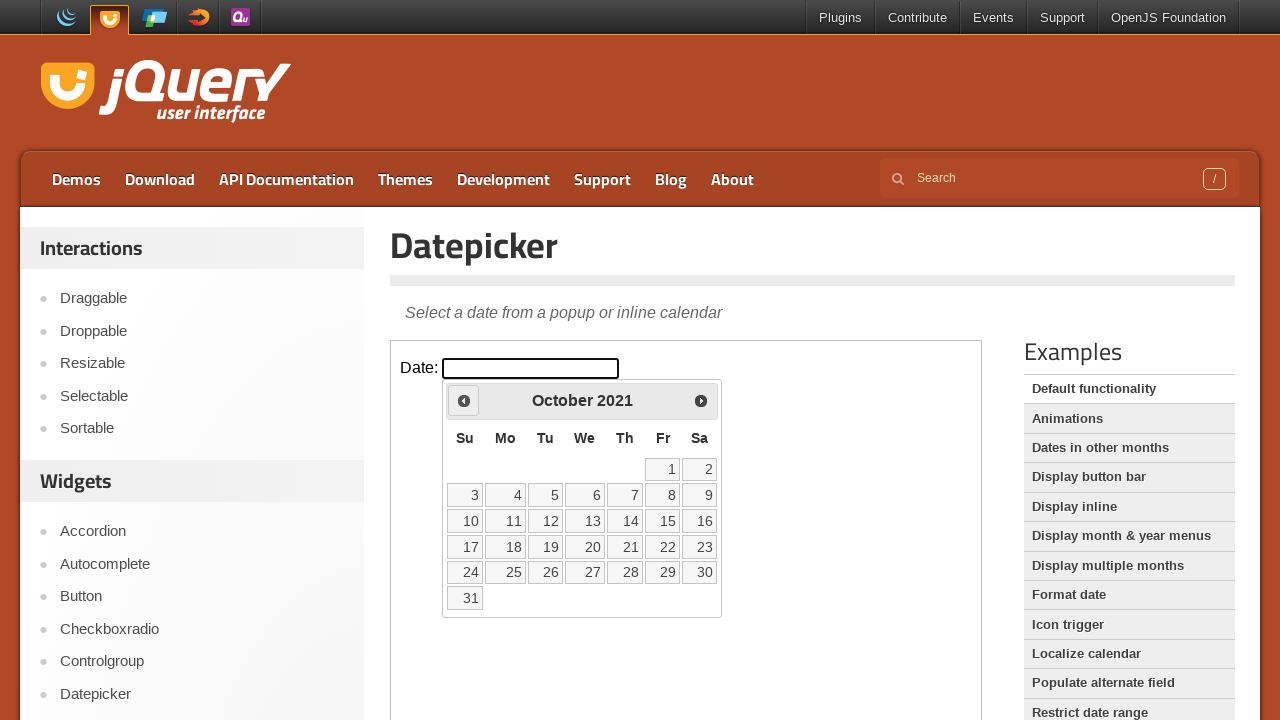

Retrieved current year: 2021
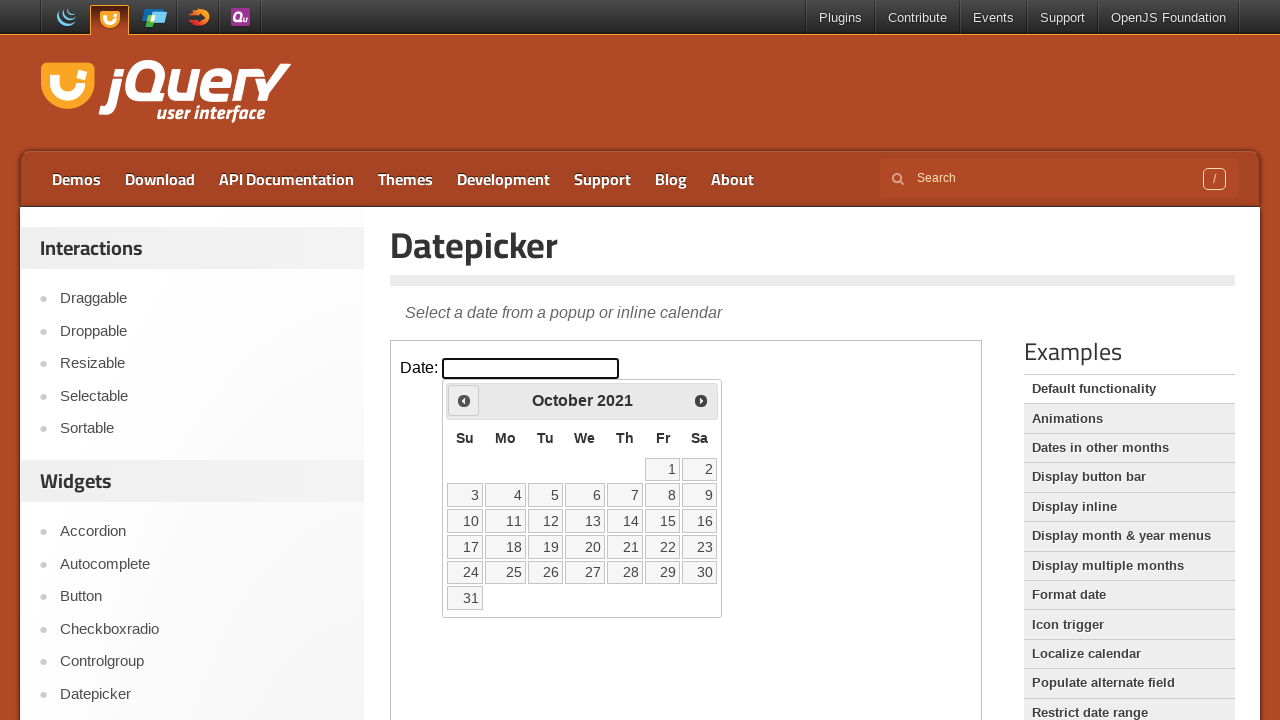

Clicked previous arrow to navigate to earlier month at (464, 400) on iframe >> nth=0 >> internal:control=enter-frame >> xpath=//*[@id='ui-datepicker-
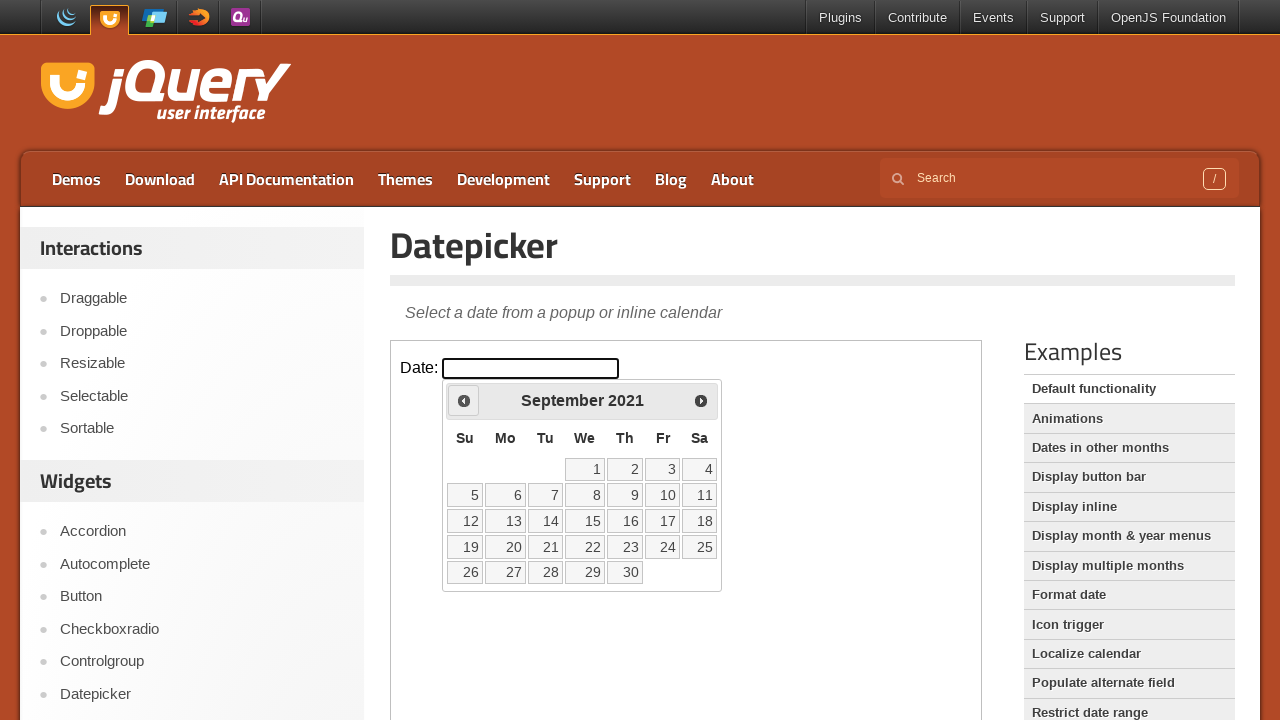

Waited for calendar to update
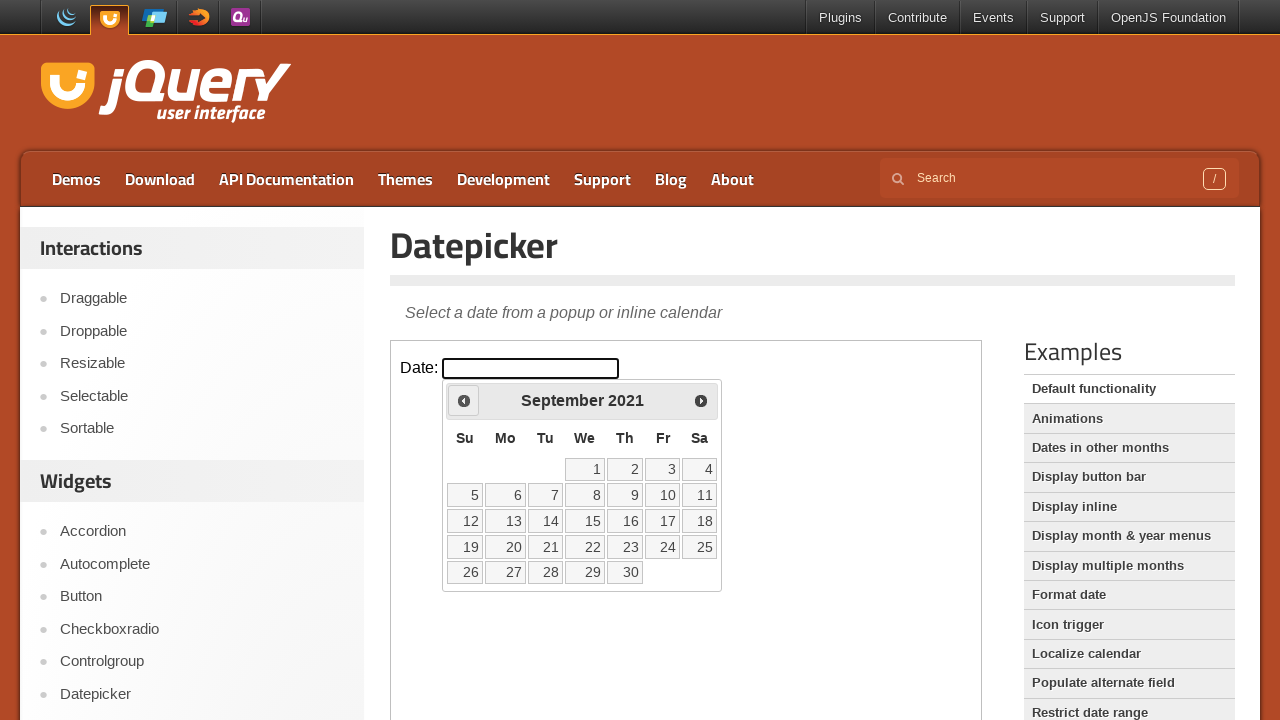

Retrieved current month: September
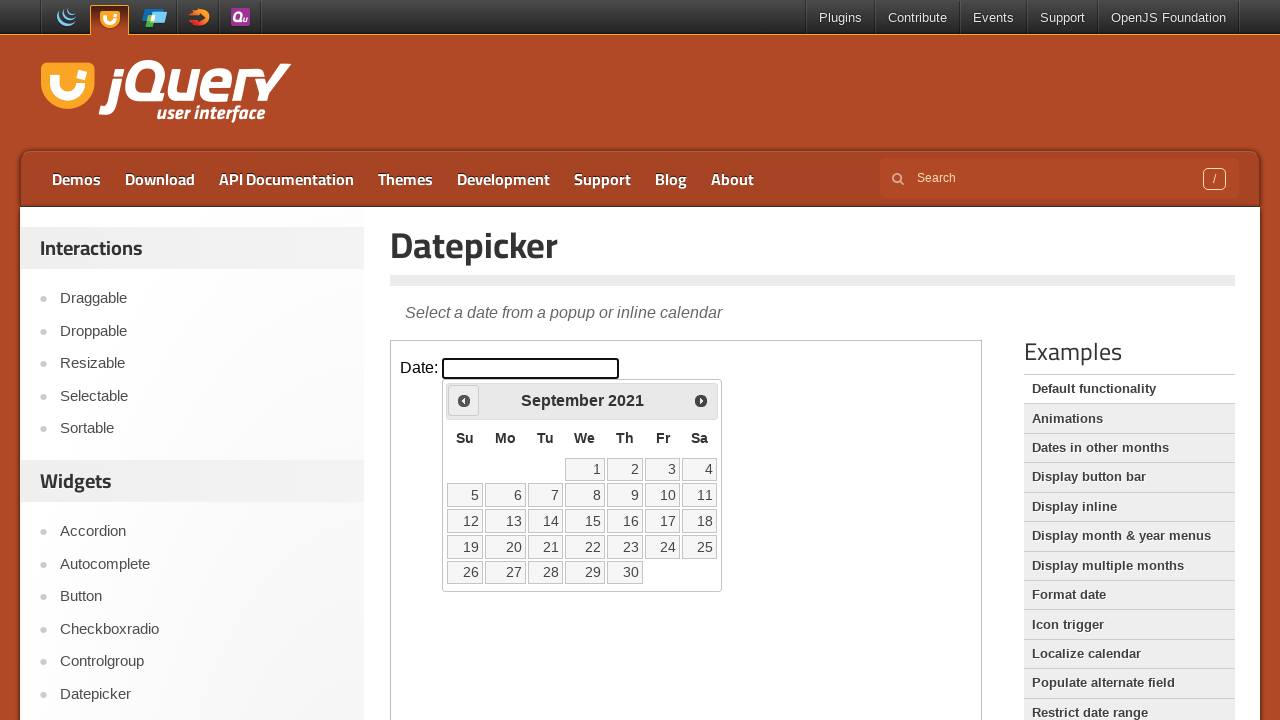

Retrieved current year: 2021
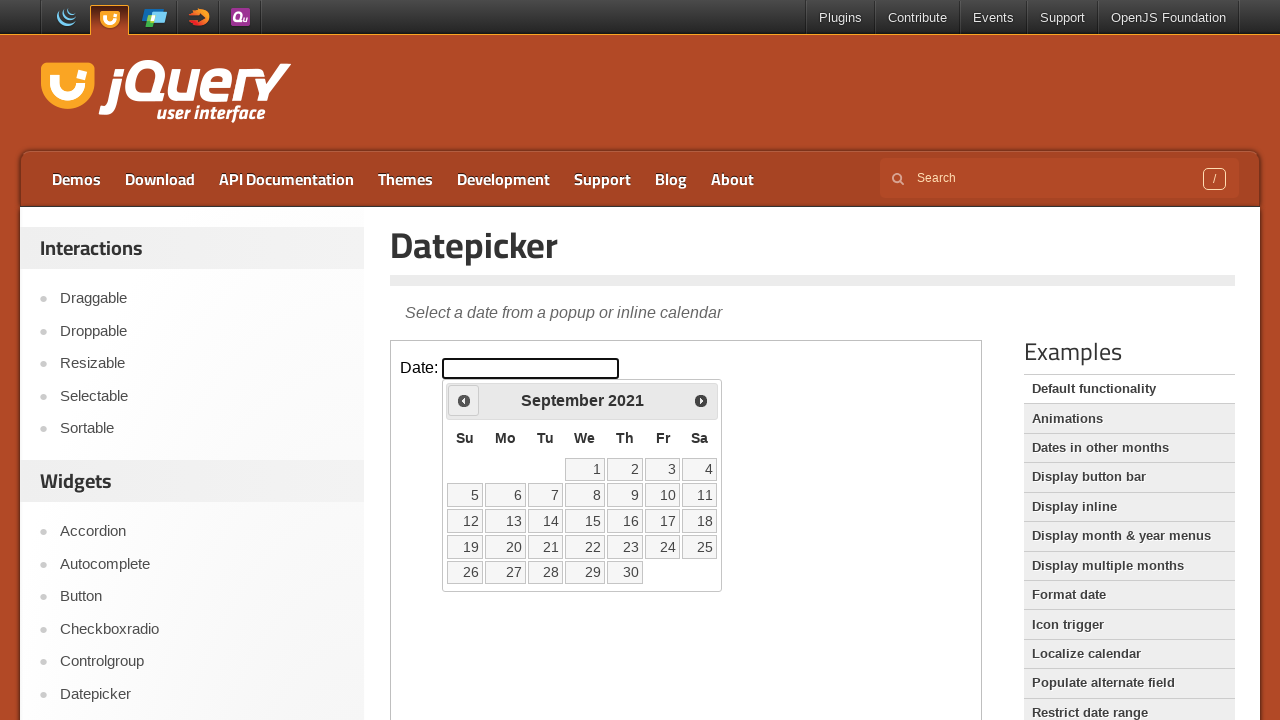

Clicked previous arrow to navigate to earlier month at (464, 400) on iframe >> nth=0 >> internal:control=enter-frame >> xpath=//*[@id='ui-datepicker-
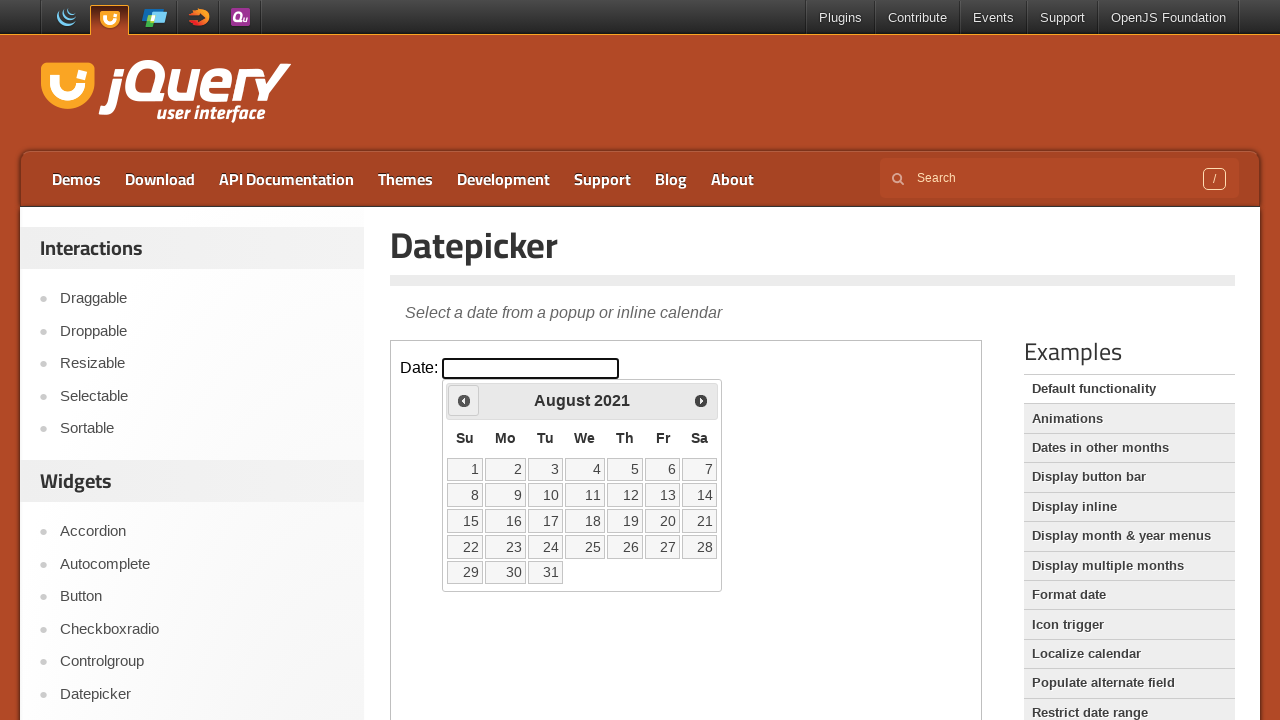

Waited for calendar to update
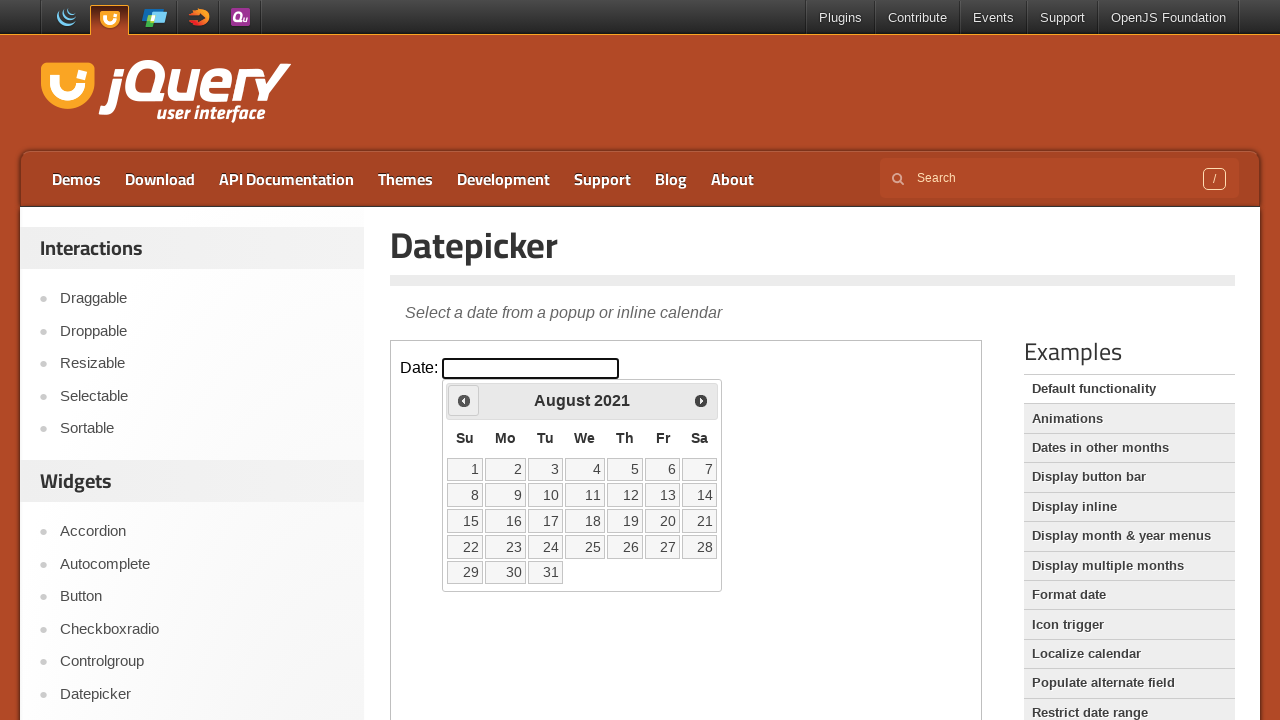

Retrieved current month: August
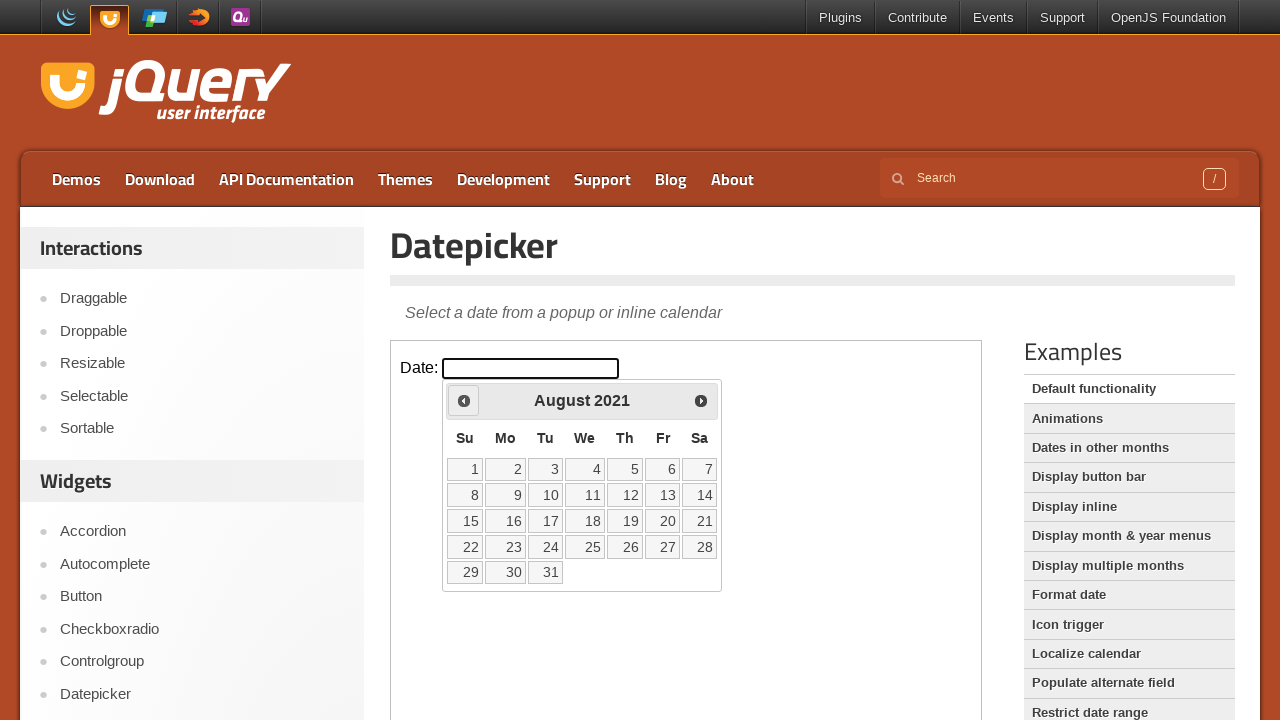

Retrieved current year: 2021
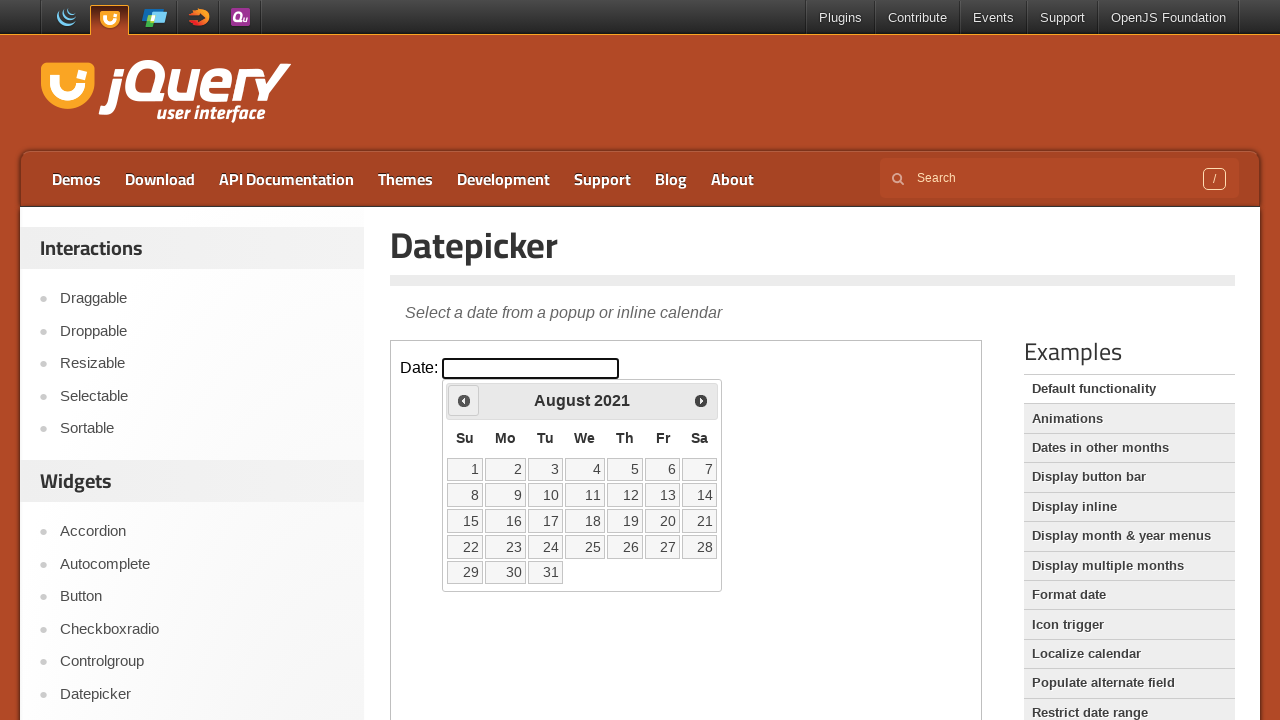

Clicked previous arrow to navigate to earlier month at (464, 400) on iframe >> nth=0 >> internal:control=enter-frame >> xpath=//*[@id='ui-datepicker-
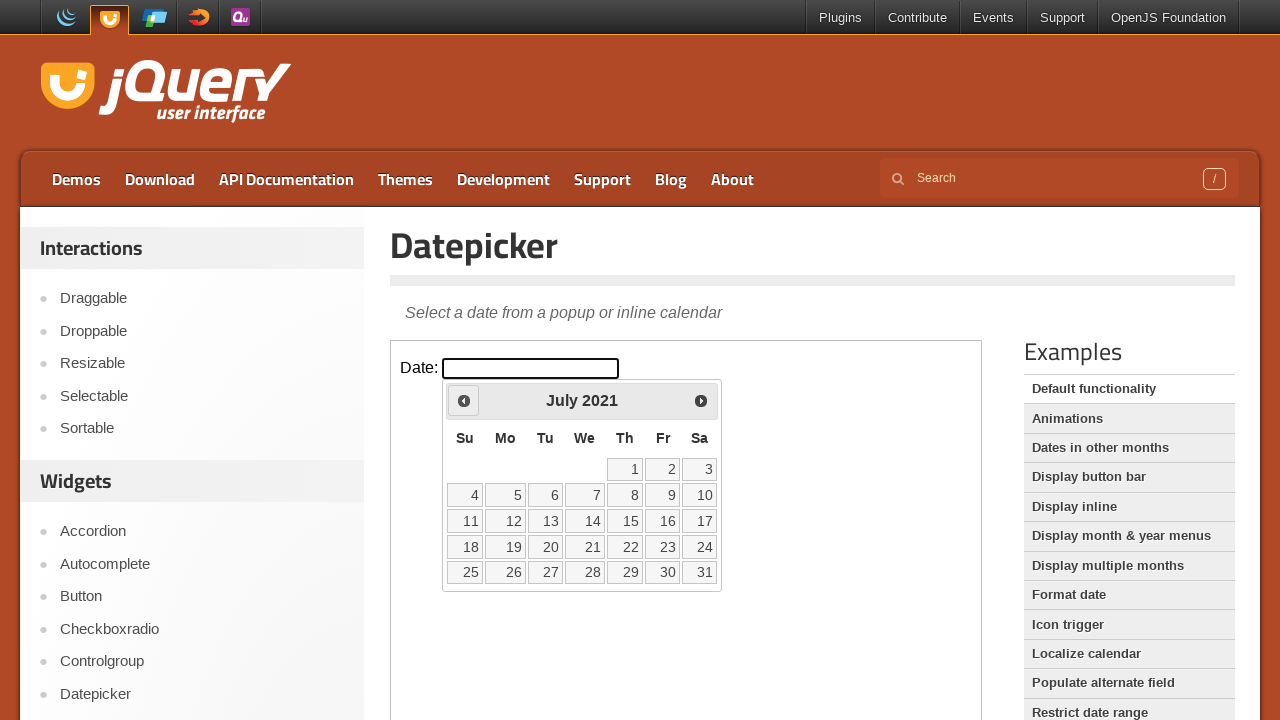

Waited for calendar to update
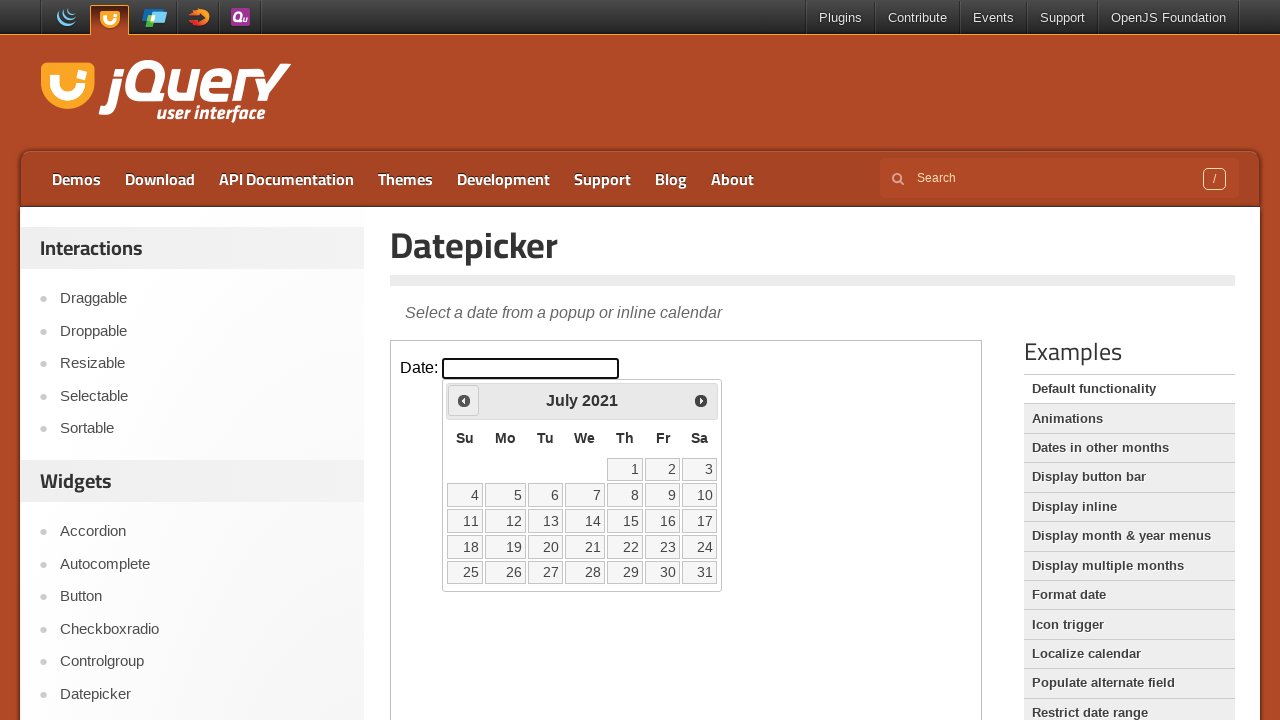

Retrieved current month: July
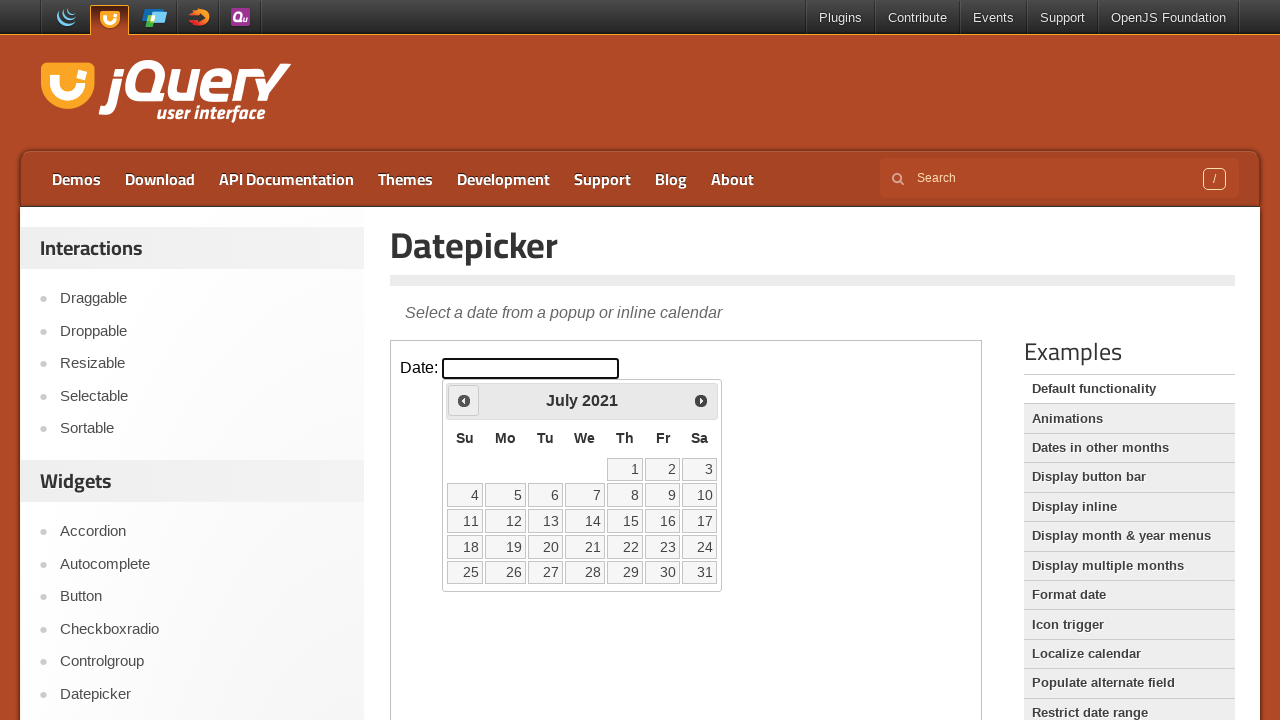

Retrieved current year: 2021
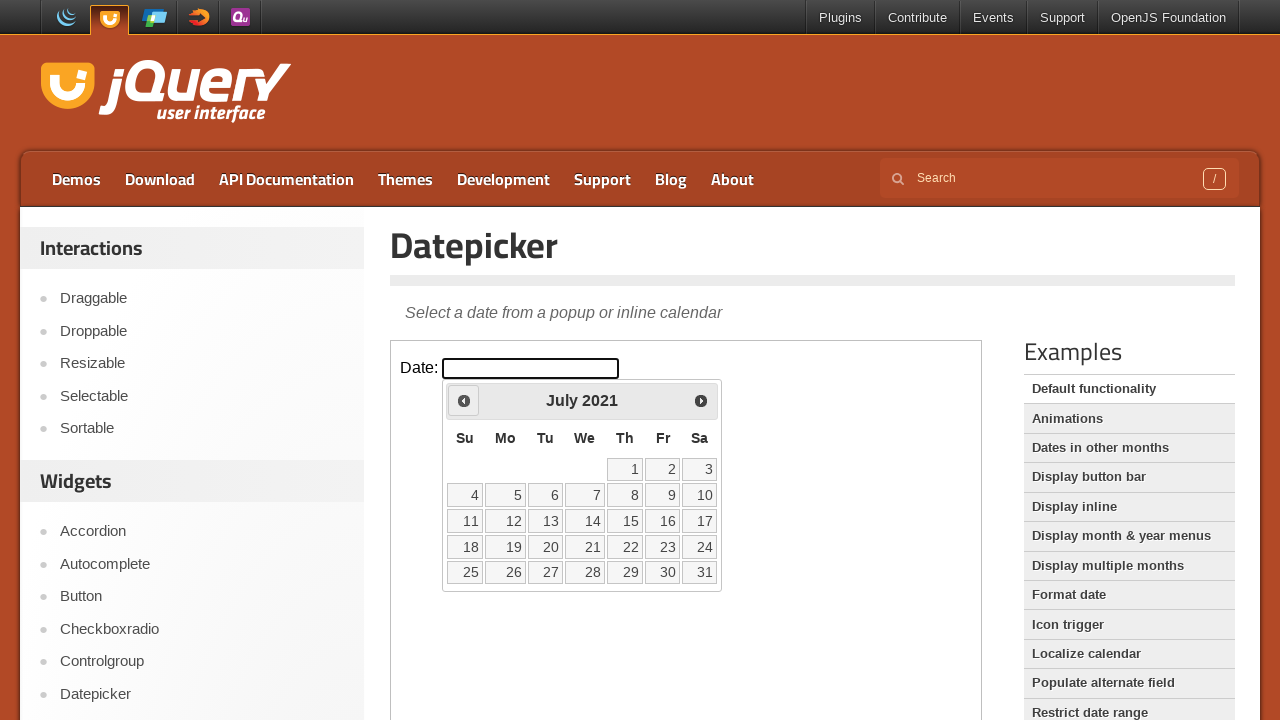

Clicked previous arrow to navigate to earlier month at (464, 400) on iframe >> nth=0 >> internal:control=enter-frame >> xpath=//*[@id='ui-datepicker-
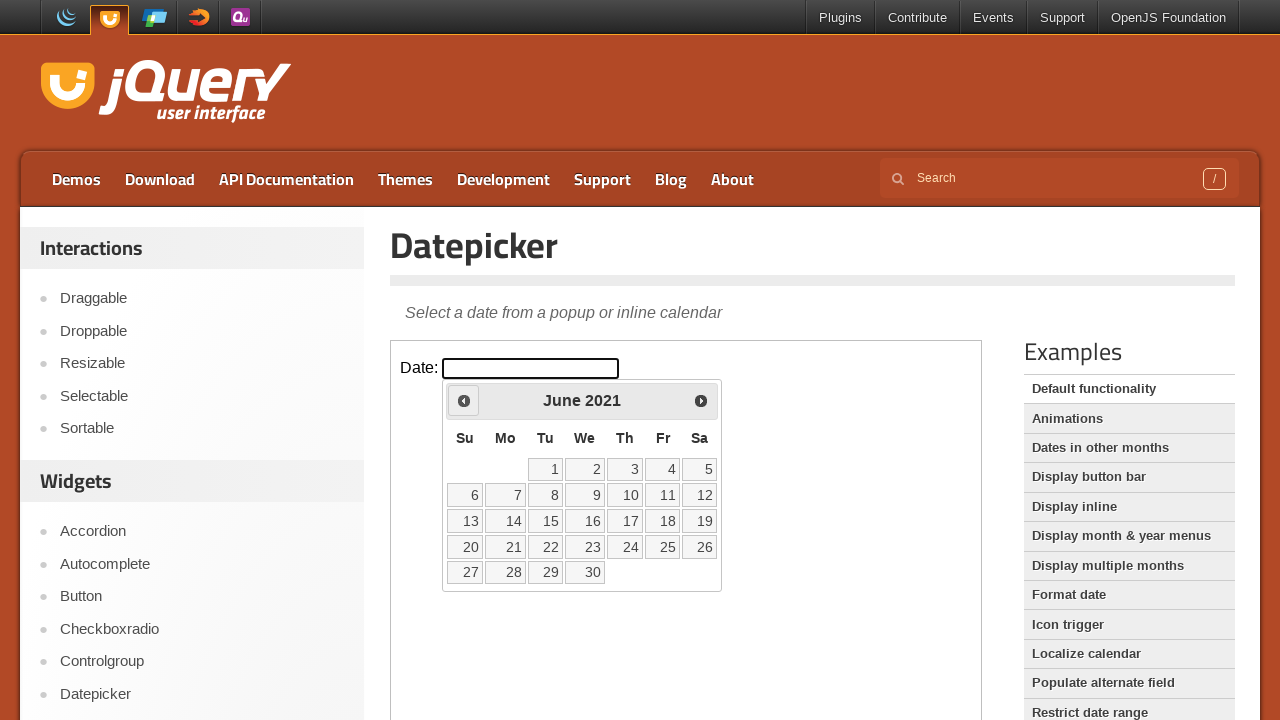

Waited for calendar to update
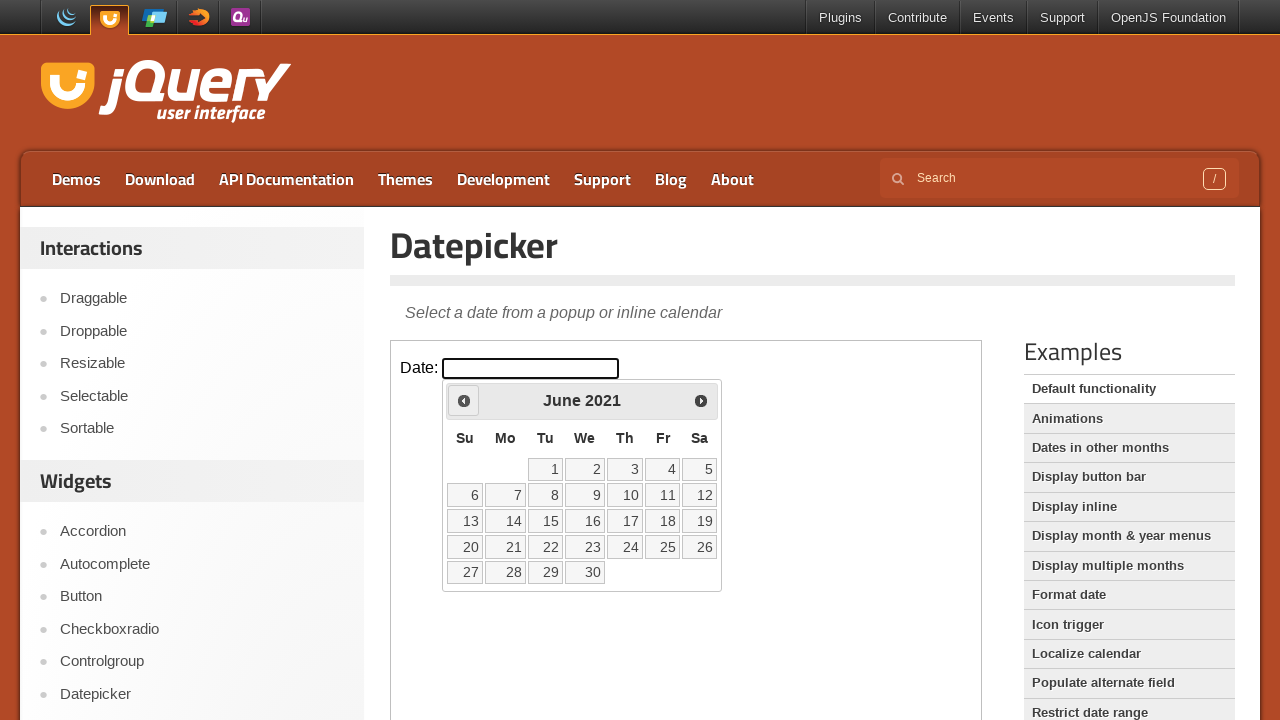

Retrieved current month: June
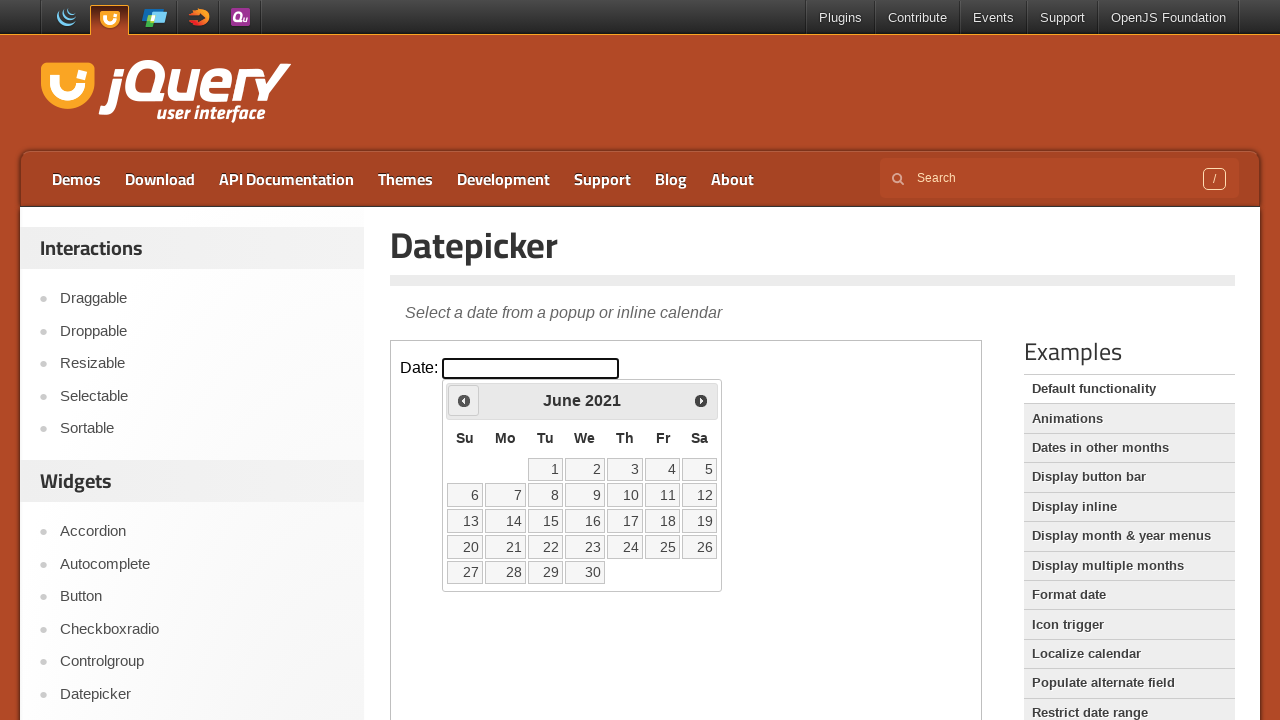

Retrieved current year: 2021
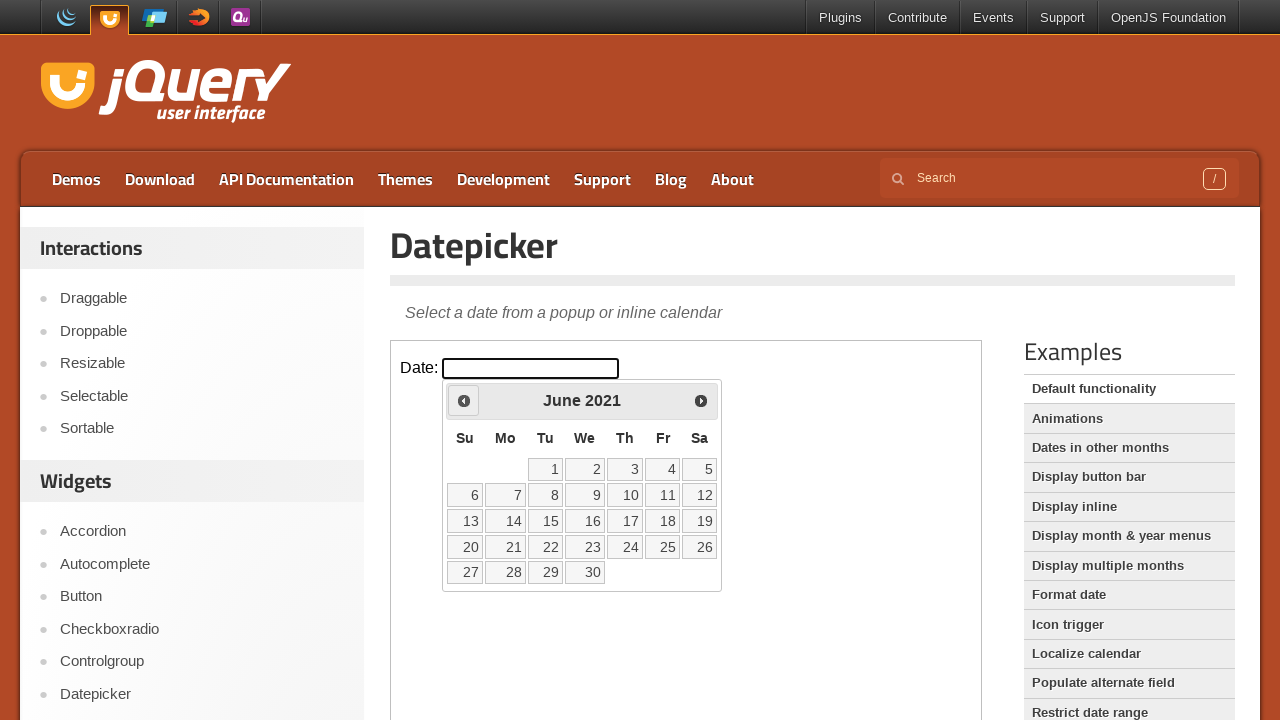

Clicked previous arrow to navigate to earlier month at (464, 400) on iframe >> nth=0 >> internal:control=enter-frame >> xpath=//*[@id='ui-datepicker-
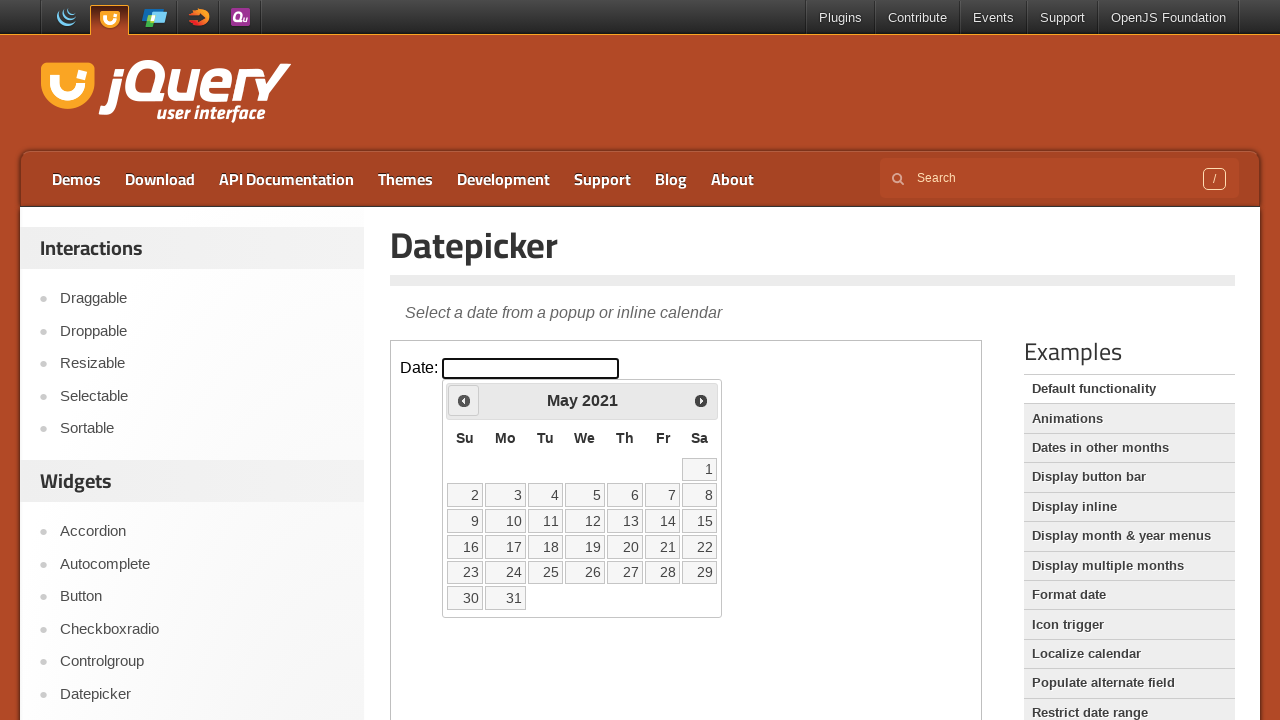

Waited for calendar to update
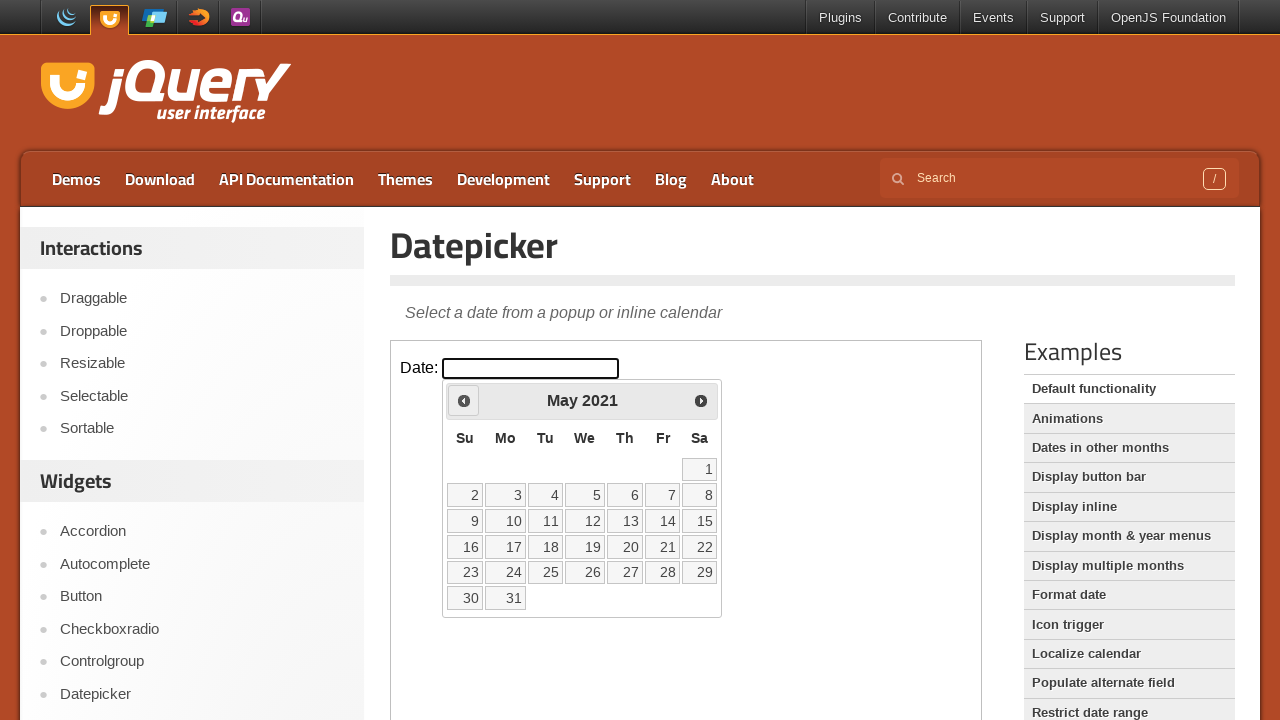

Retrieved current month: May
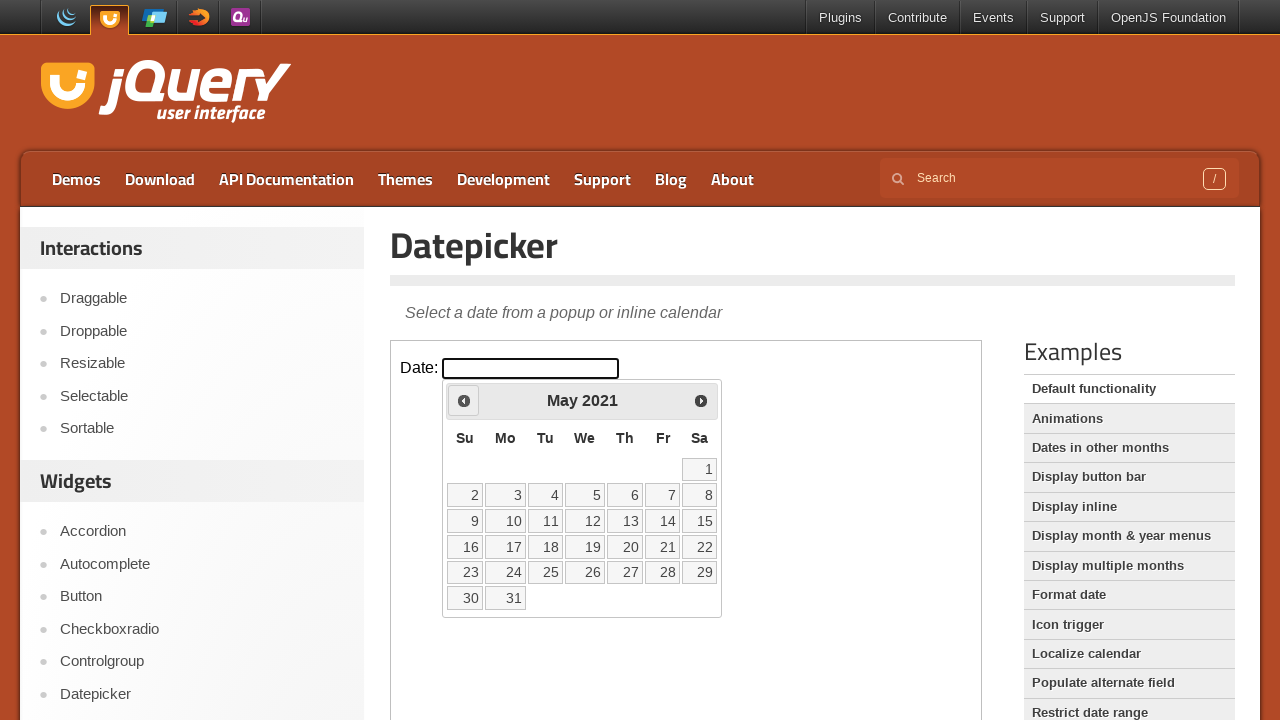

Retrieved current year: 2021
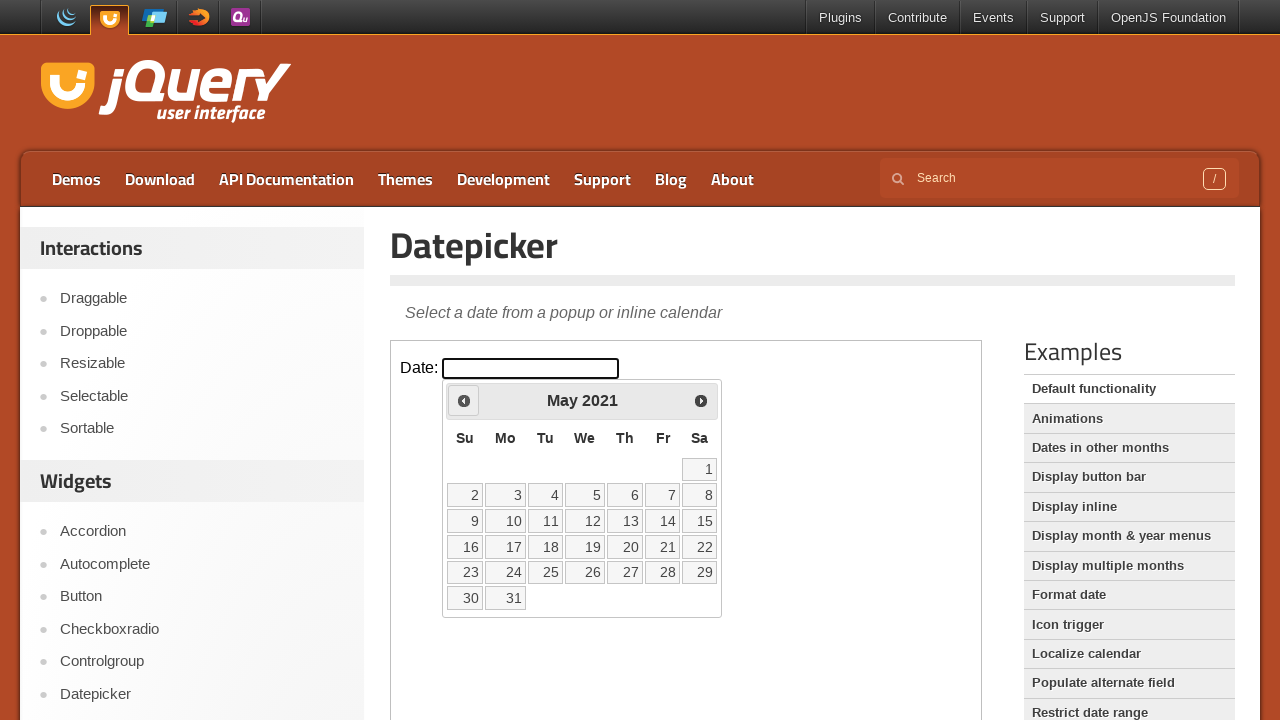

Clicked previous arrow to navigate to earlier month at (464, 400) on iframe >> nth=0 >> internal:control=enter-frame >> xpath=//*[@id='ui-datepicker-
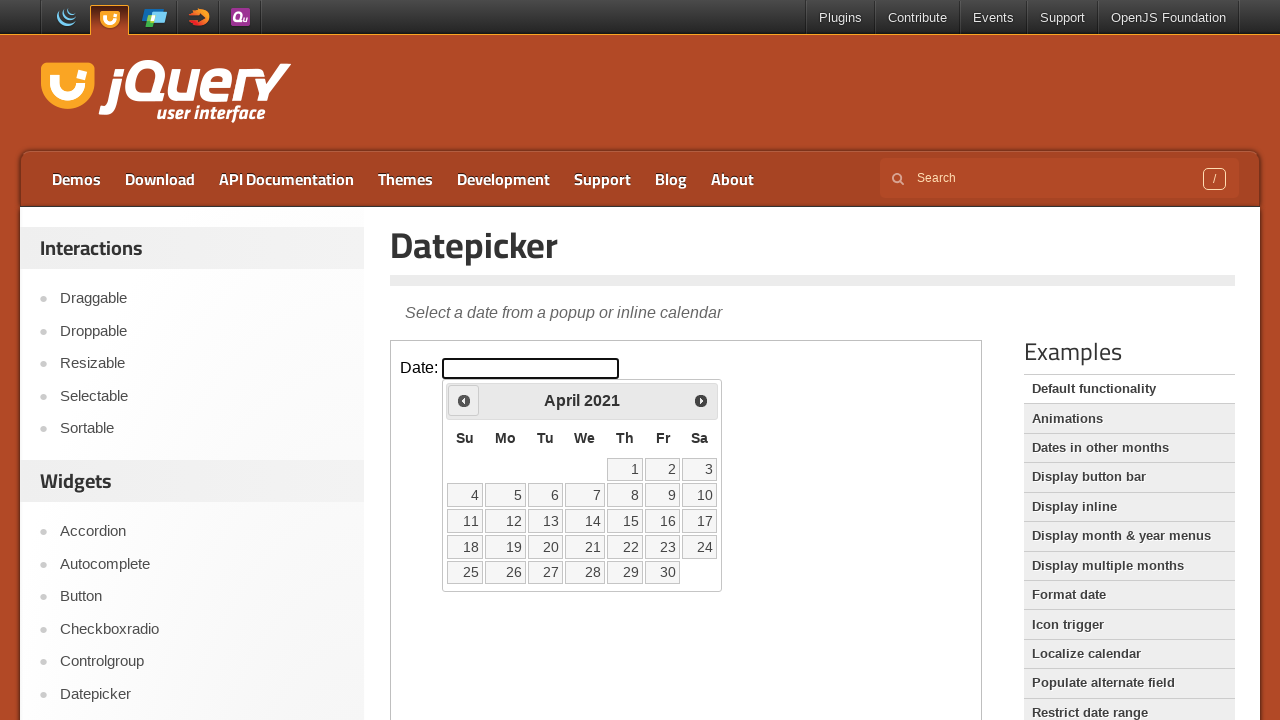

Waited for calendar to update
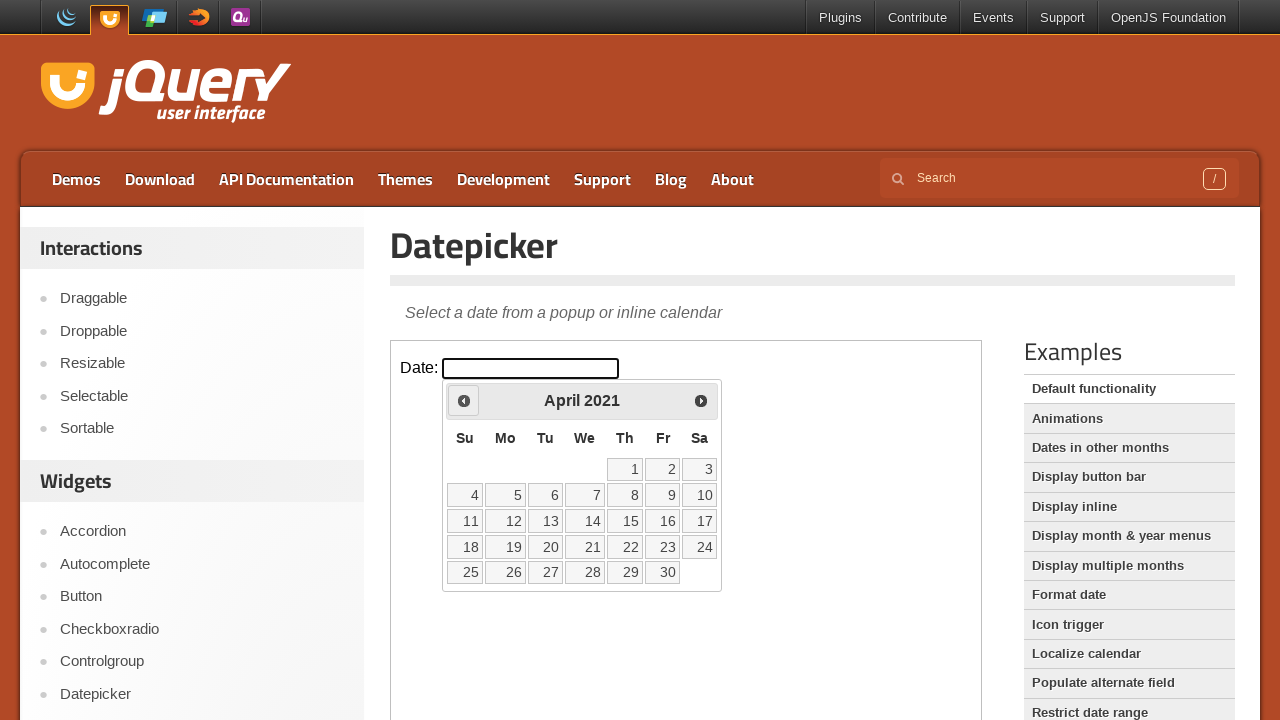

Retrieved current month: April
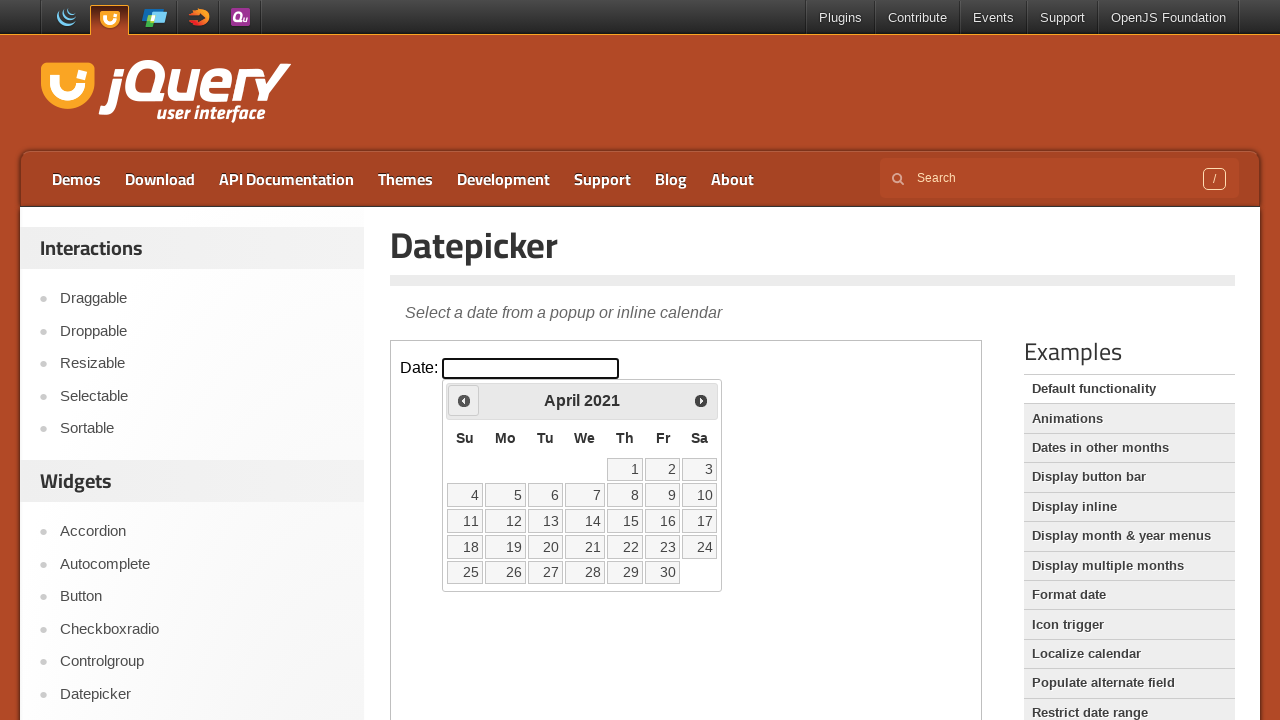

Retrieved current year: 2021
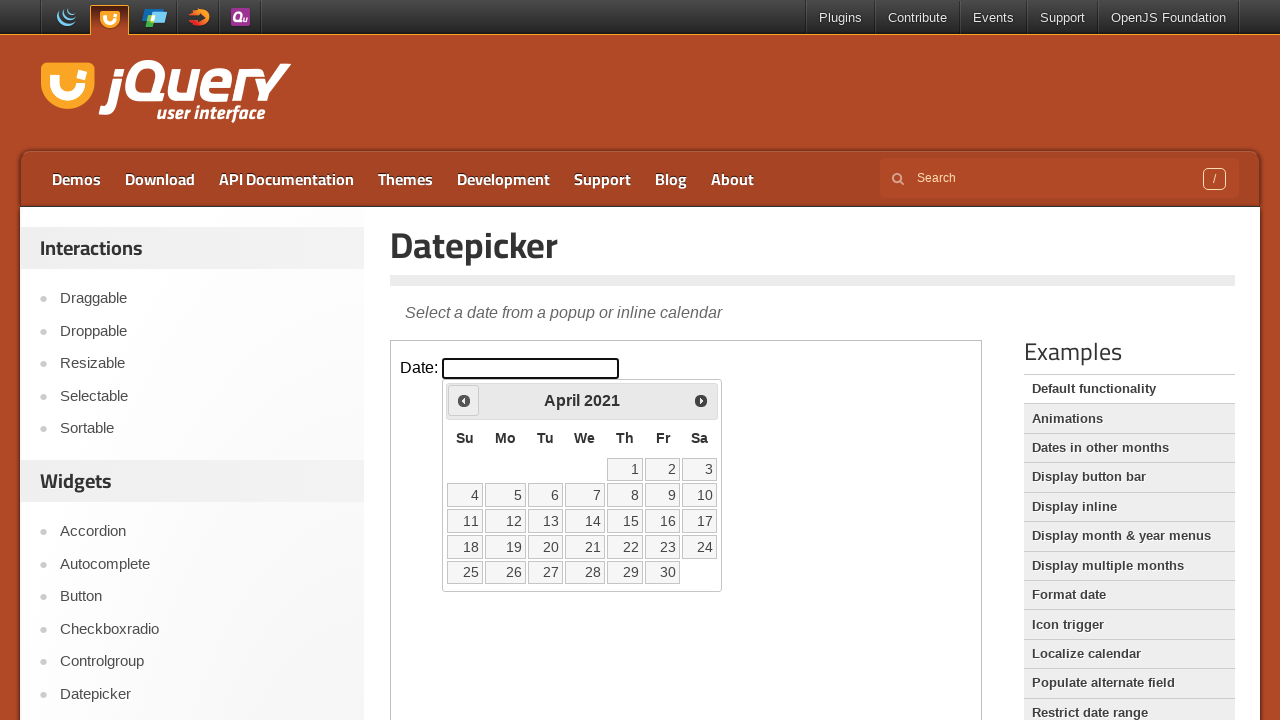

Clicked previous arrow to navigate to earlier month at (464, 400) on iframe >> nth=0 >> internal:control=enter-frame >> xpath=//*[@id='ui-datepicker-
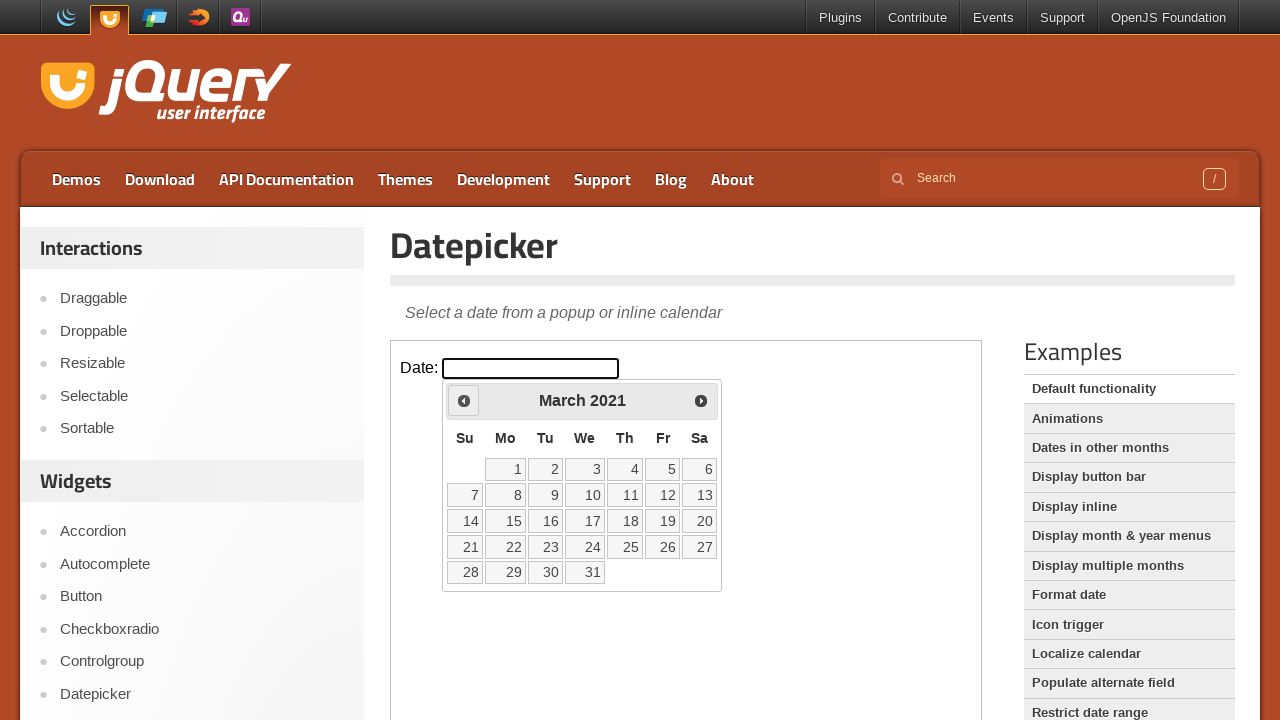

Waited for calendar to update
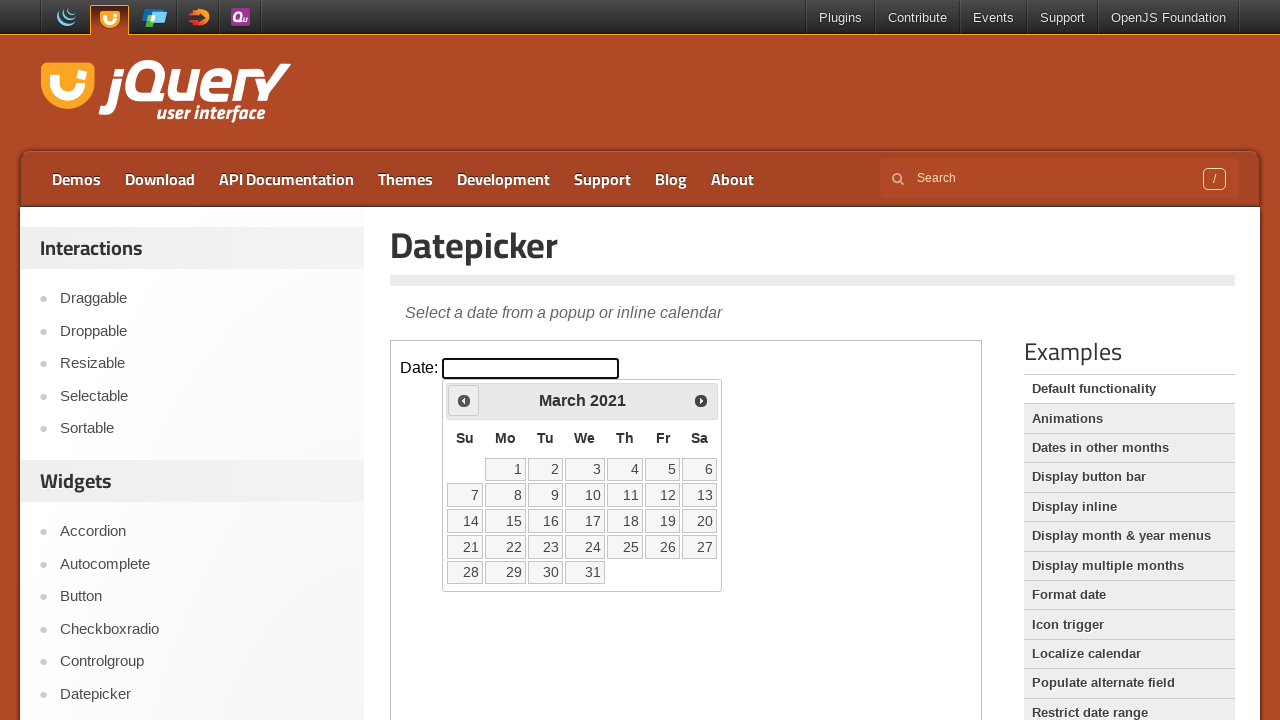

Retrieved current month: March
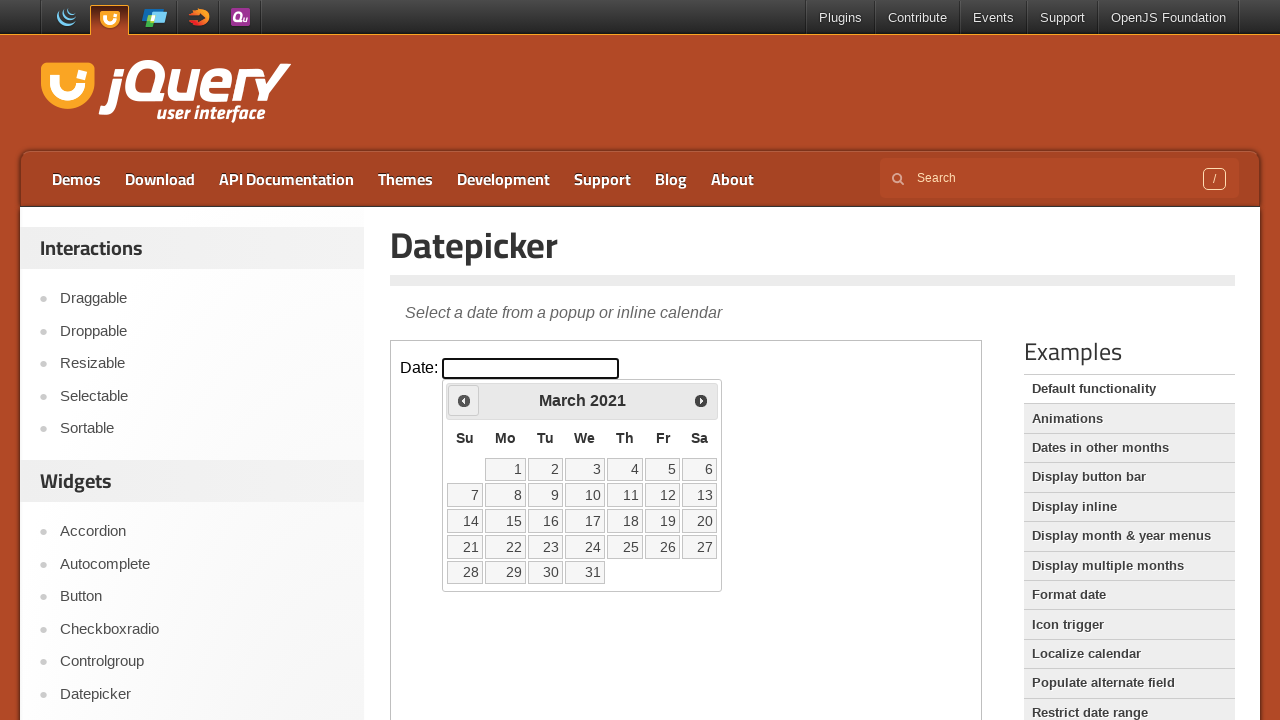

Retrieved current year: 2021
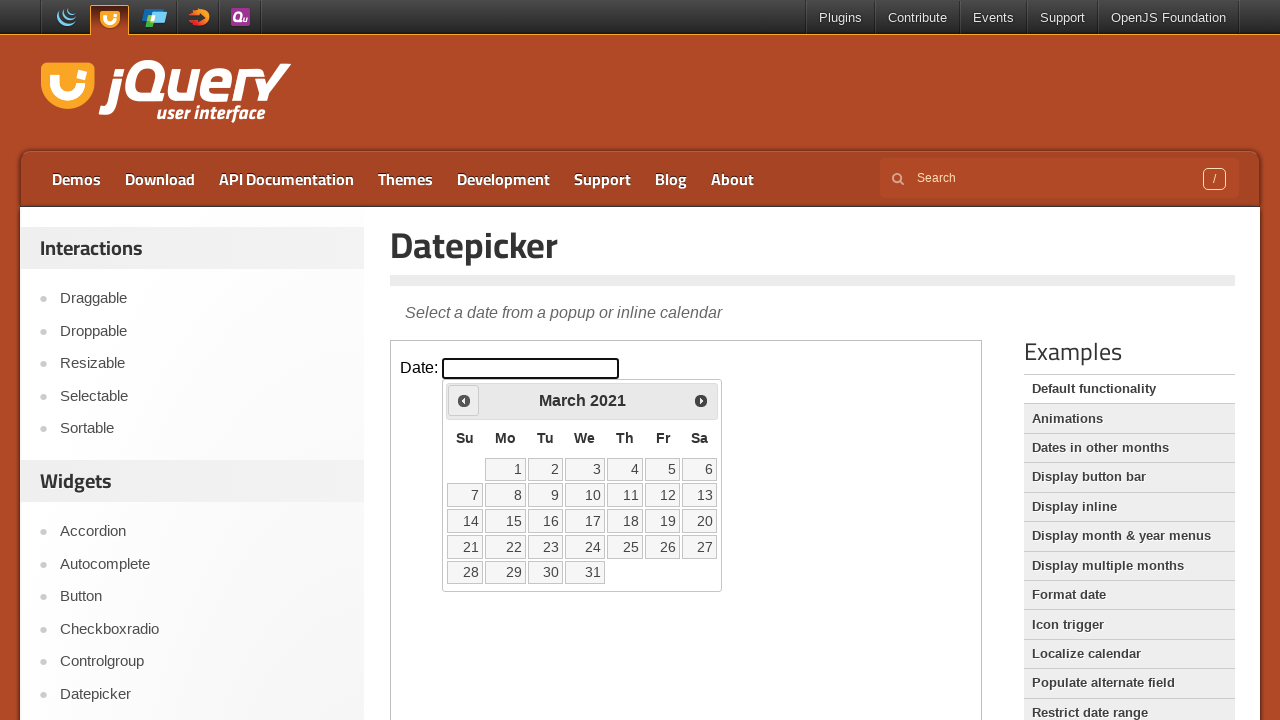

Clicked previous arrow to navigate to earlier month at (464, 400) on iframe >> nth=0 >> internal:control=enter-frame >> xpath=//*[@id='ui-datepicker-
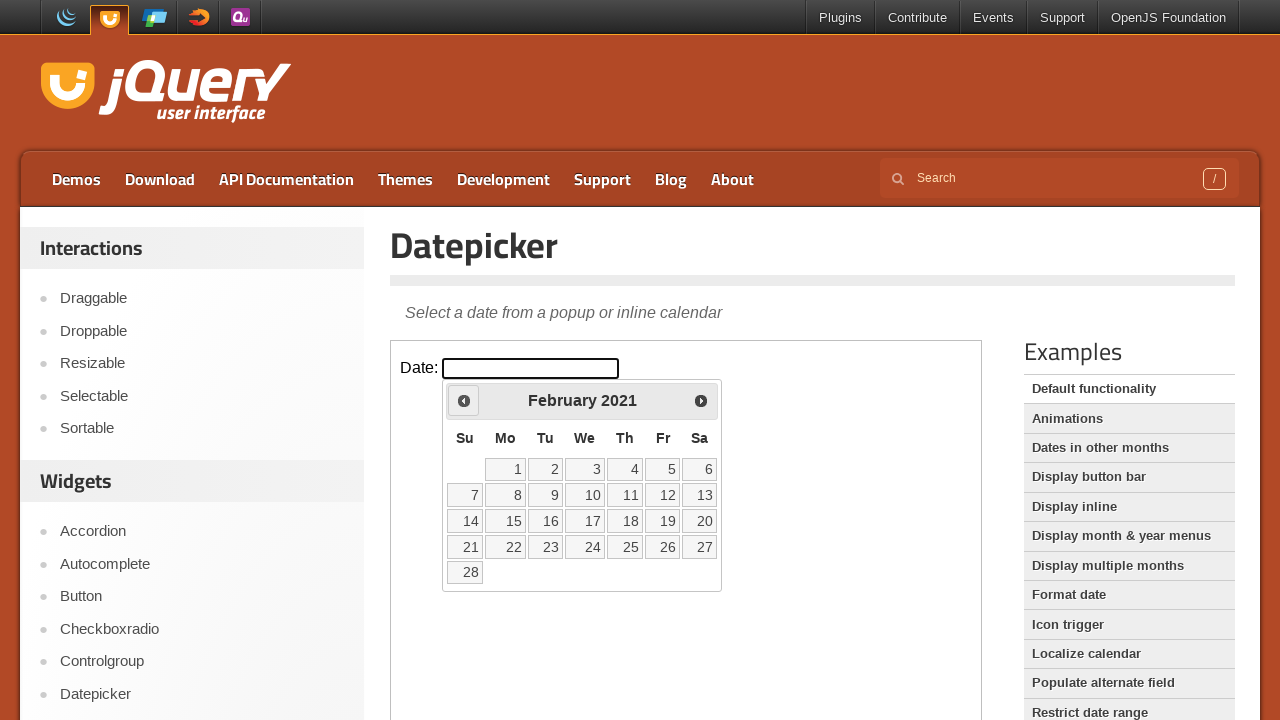

Waited for calendar to update
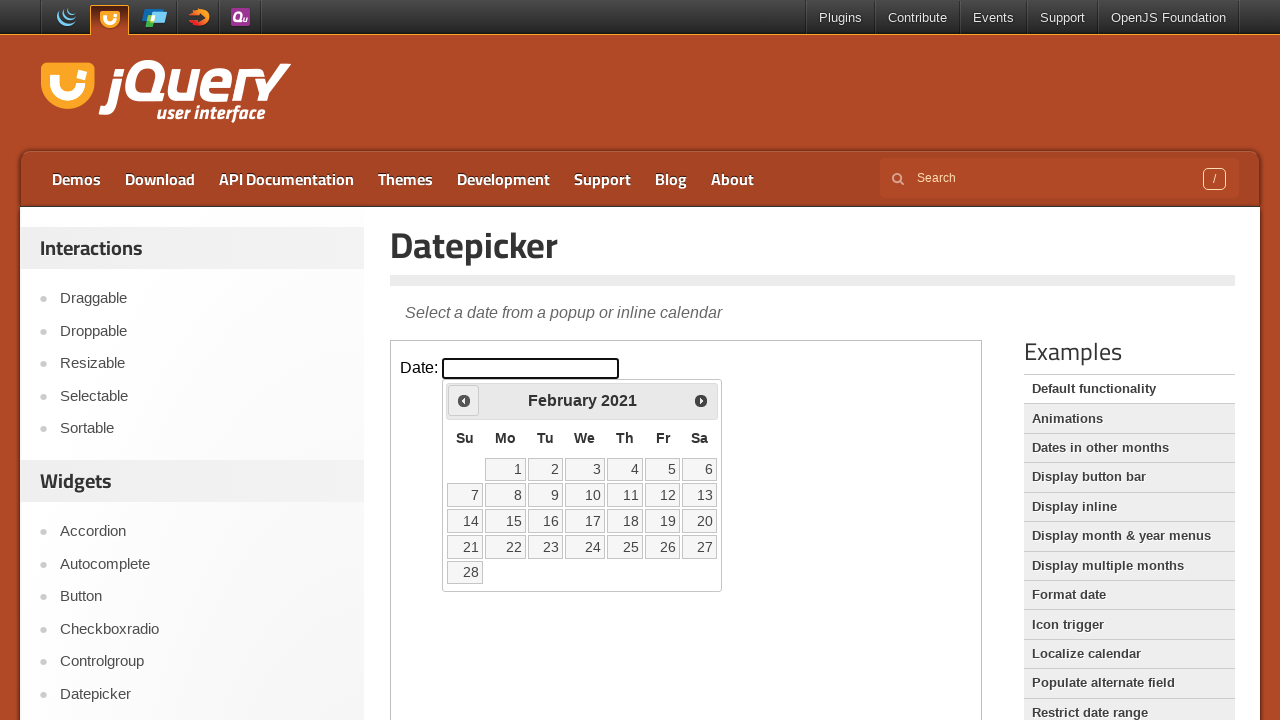

Retrieved current month: February
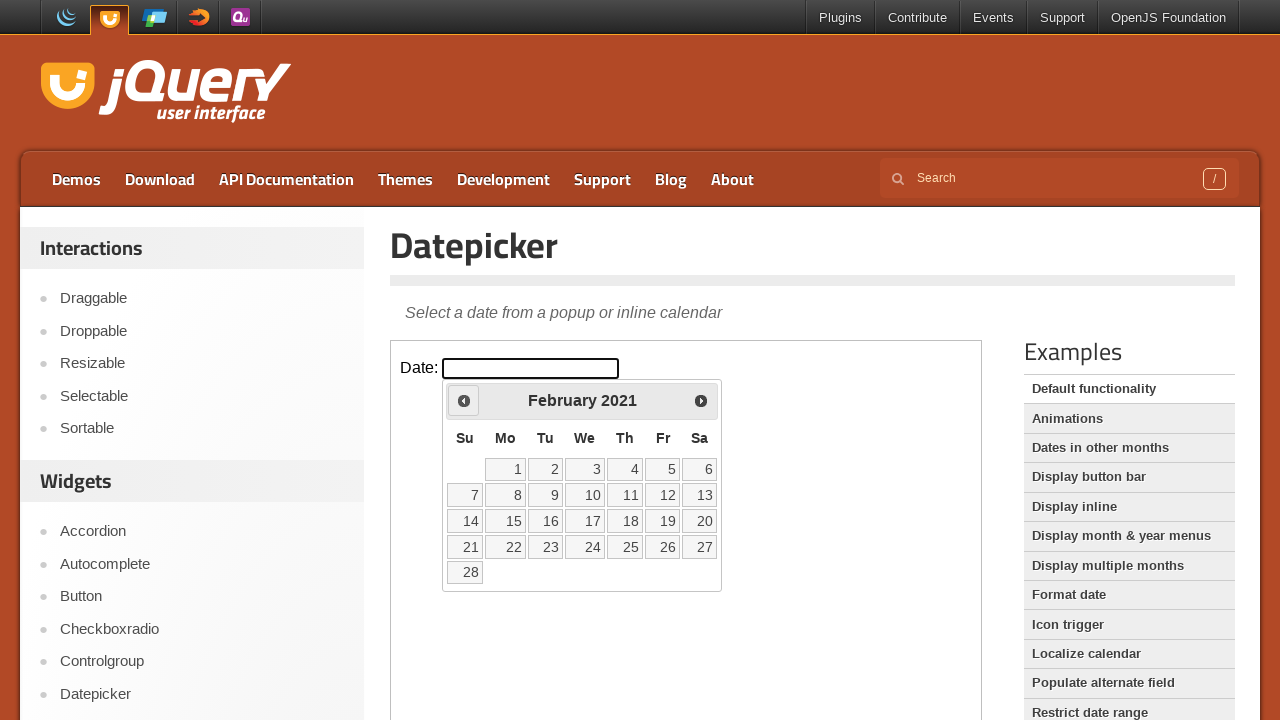

Retrieved current year: 2021
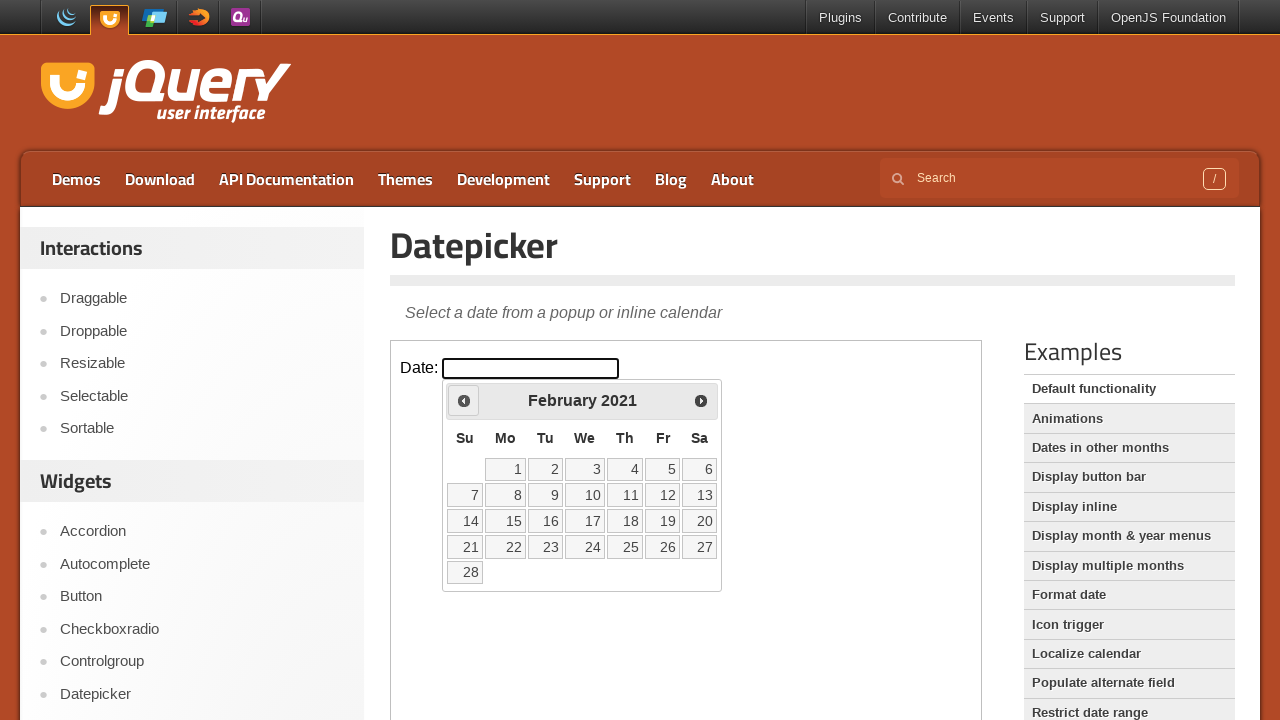

Clicked previous arrow to navigate to earlier month at (464, 400) on iframe >> nth=0 >> internal:control=enter-frame >> xpath=//*[@id='ui-datepicker-
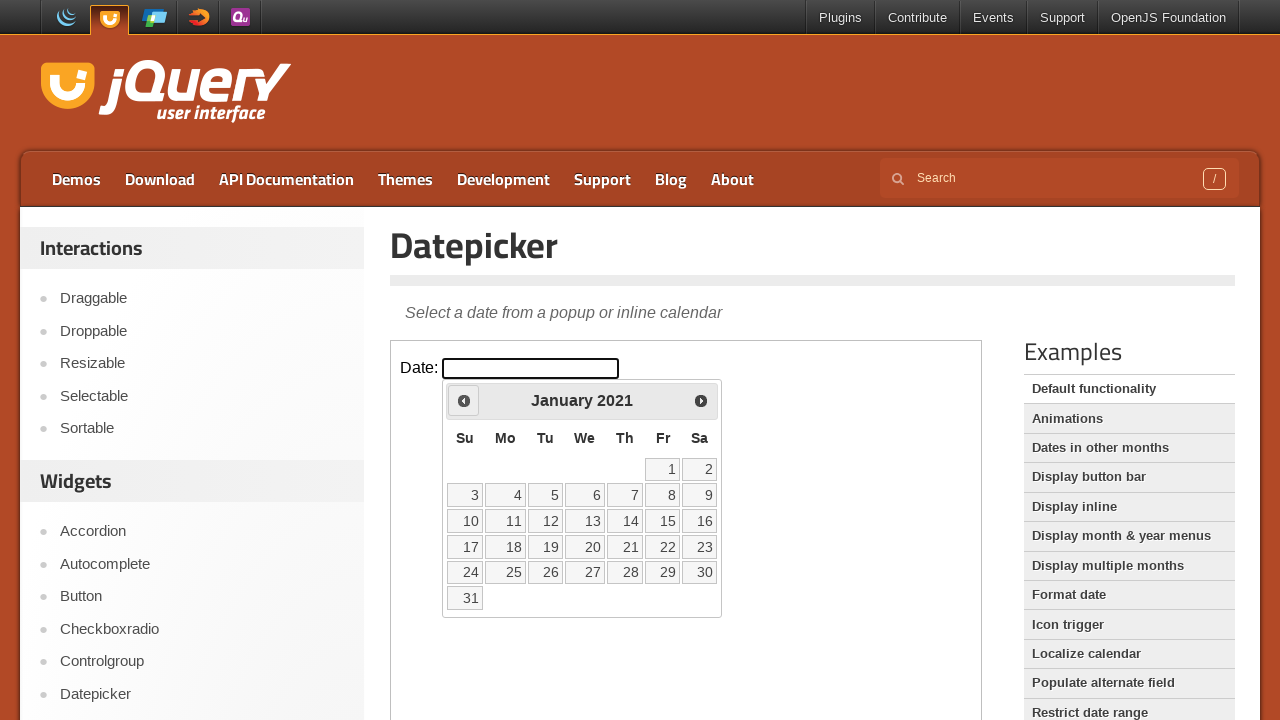

Waited for calendar to update
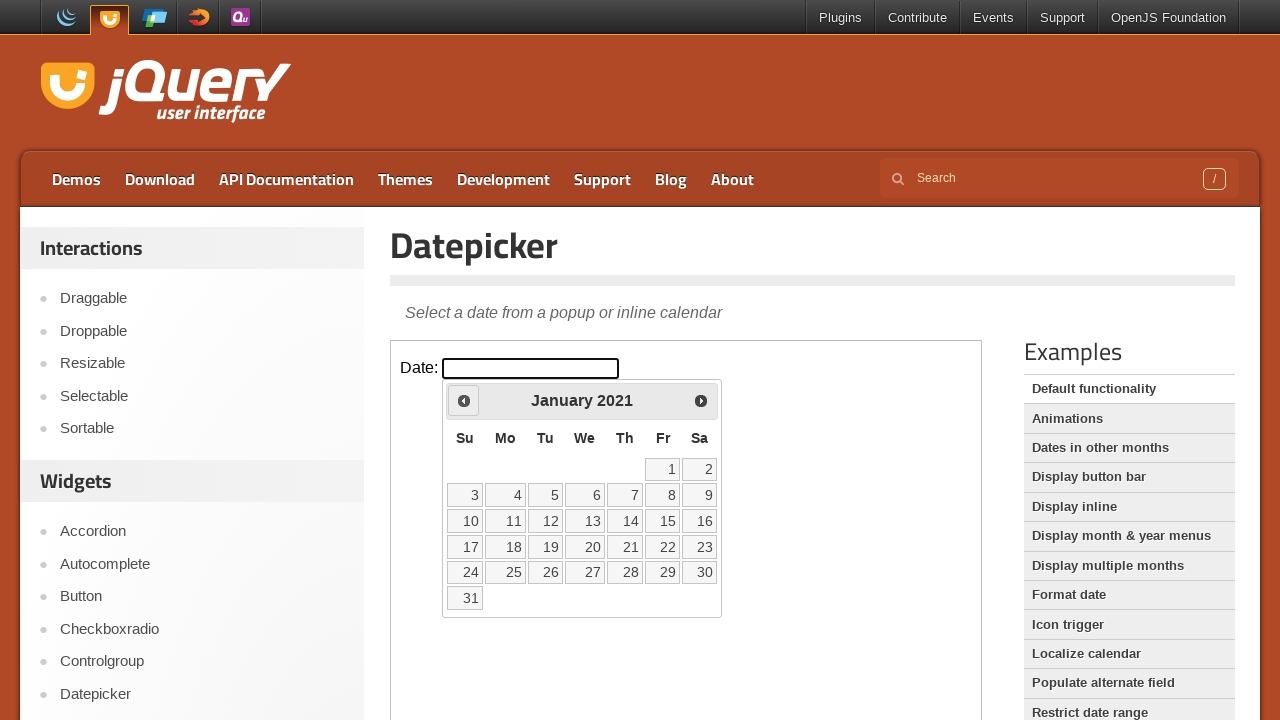

Retrieved current month: January
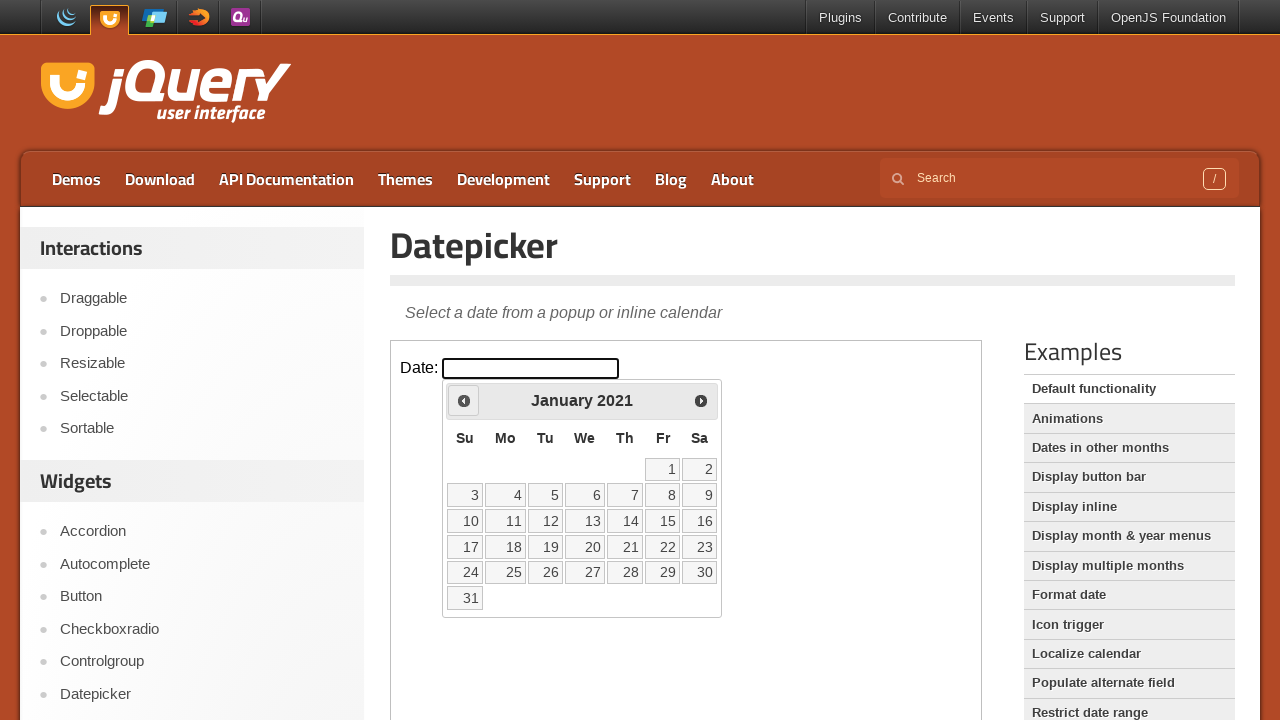

Retrieved current year: 2021
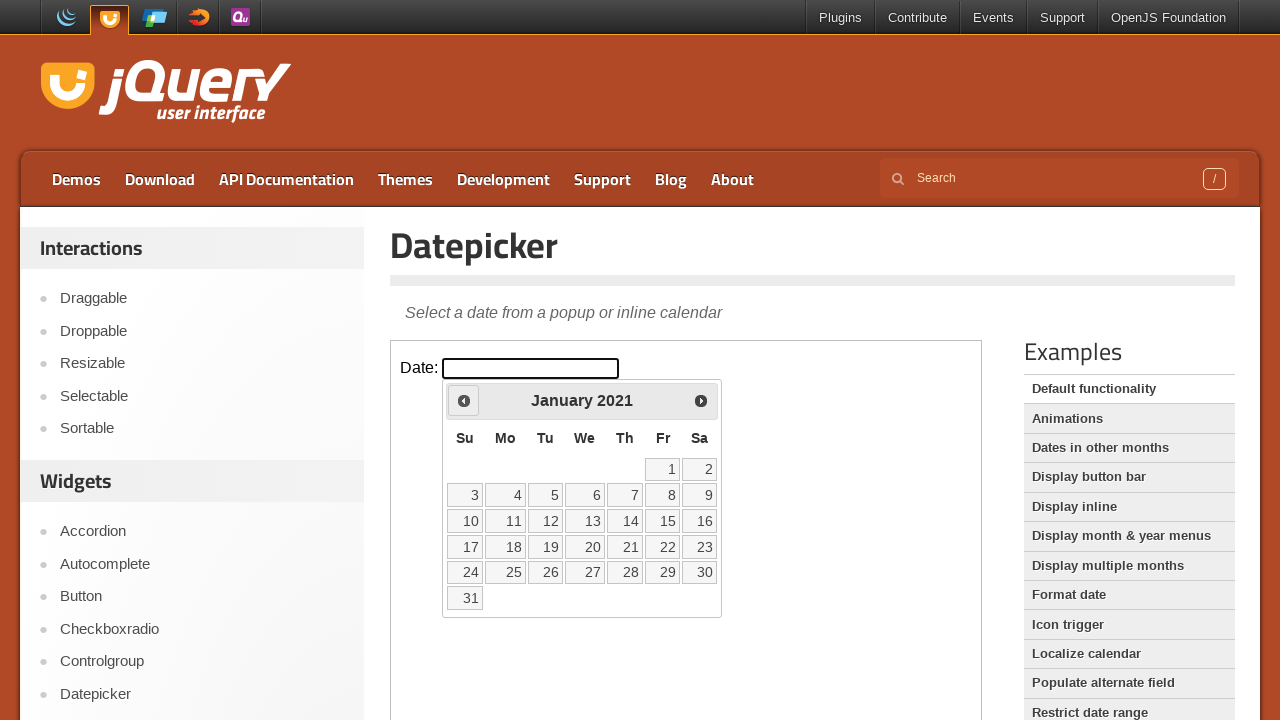

Clicked previous arrow to navigate to earlier month at (464, 400) on iframe >> nth=0 >> internal:control=enter-frame >> xpath=//*[@id='ui-datepicker-
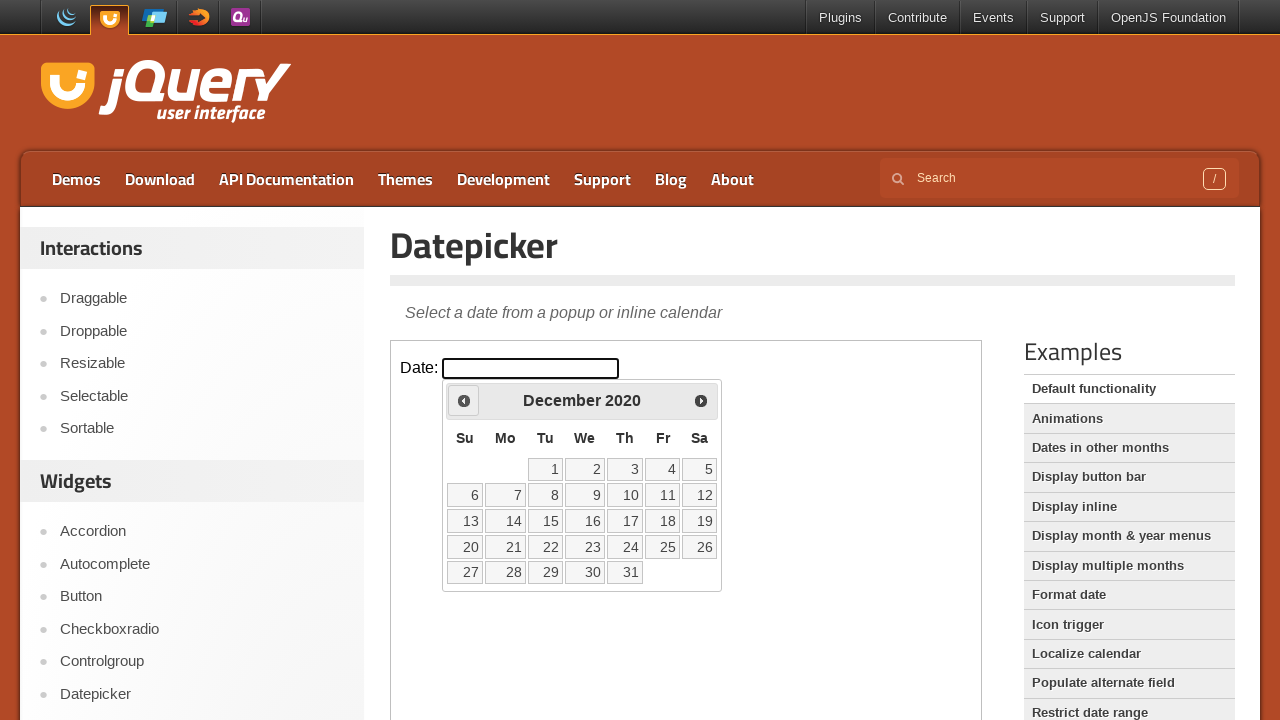

Waited for calendar to update
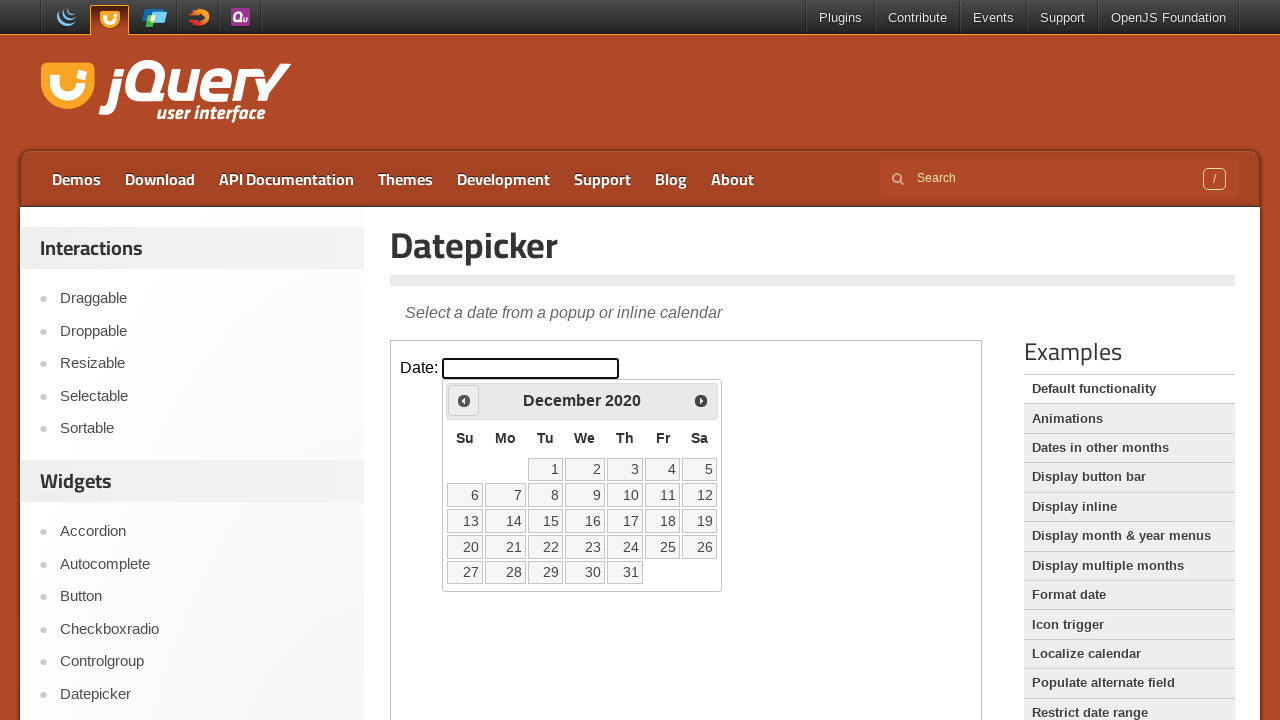

Retrieved current month: December
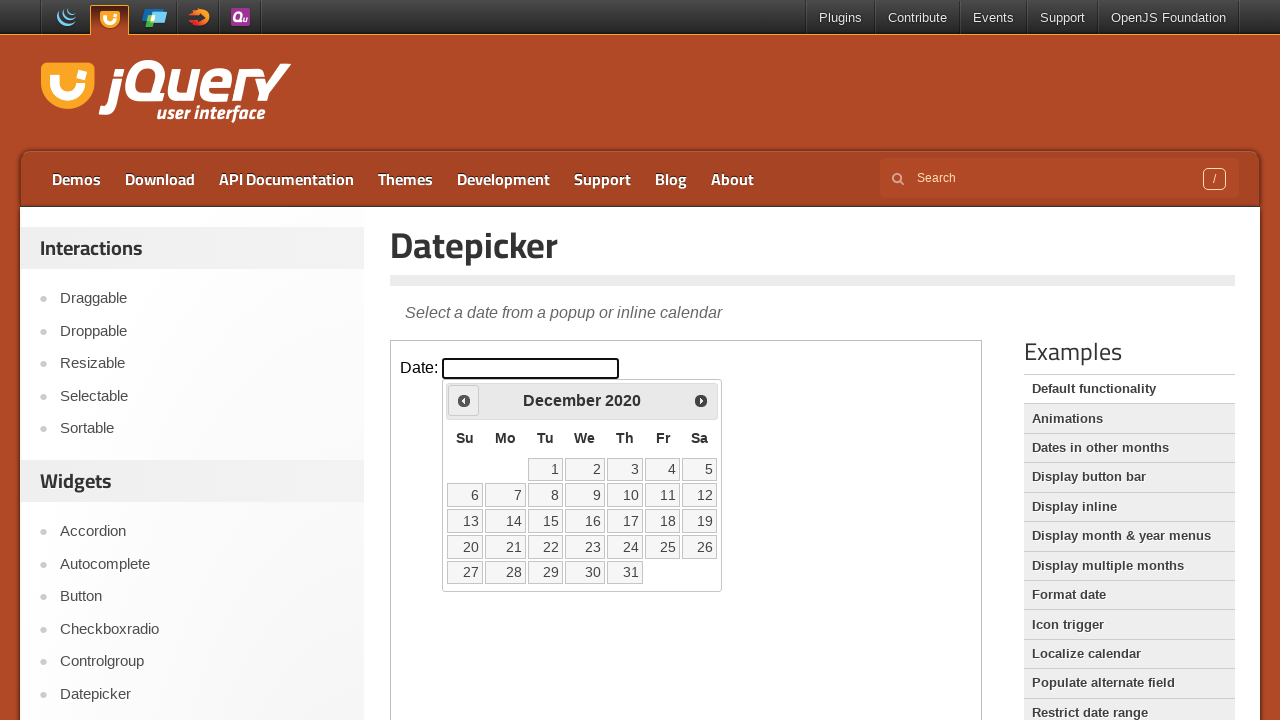

Retrieved current year: 2020
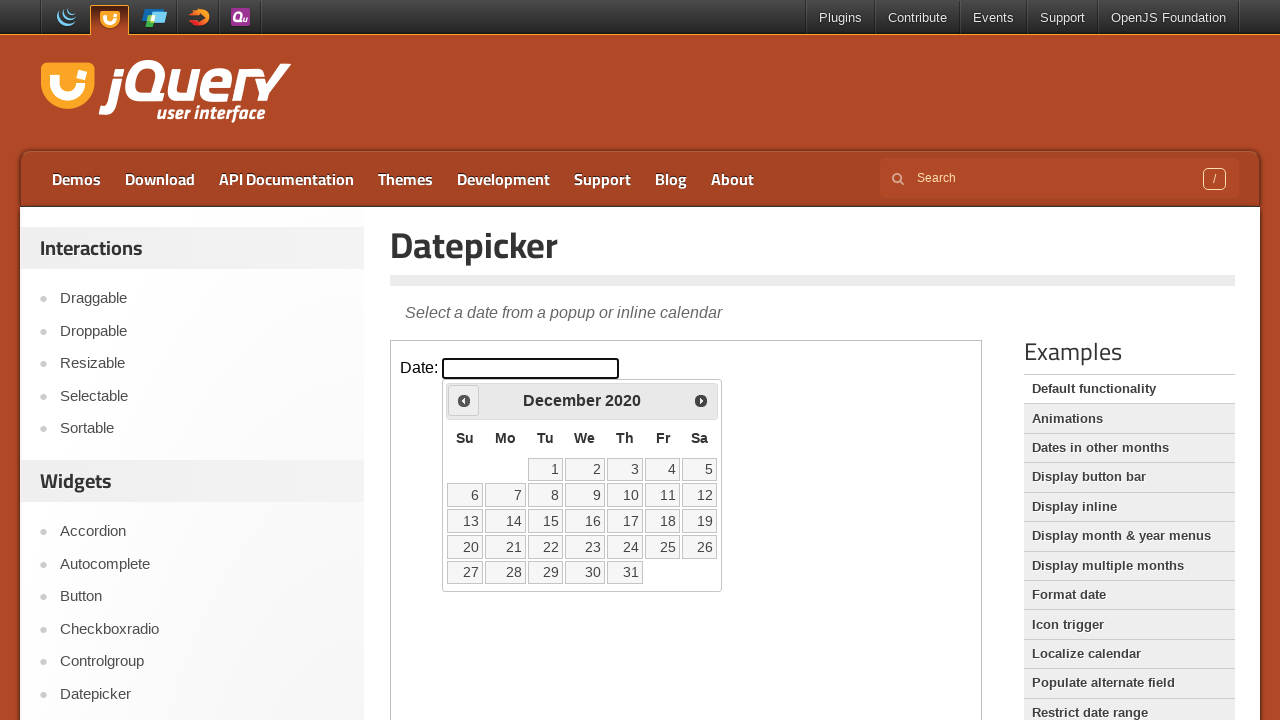

Clicked previous arrow to navigate to earlier month at (464, 400) on iframe >> nth=0 >> internal:control=enter-frame >> xpath=//*[@id='ui-datepicker-
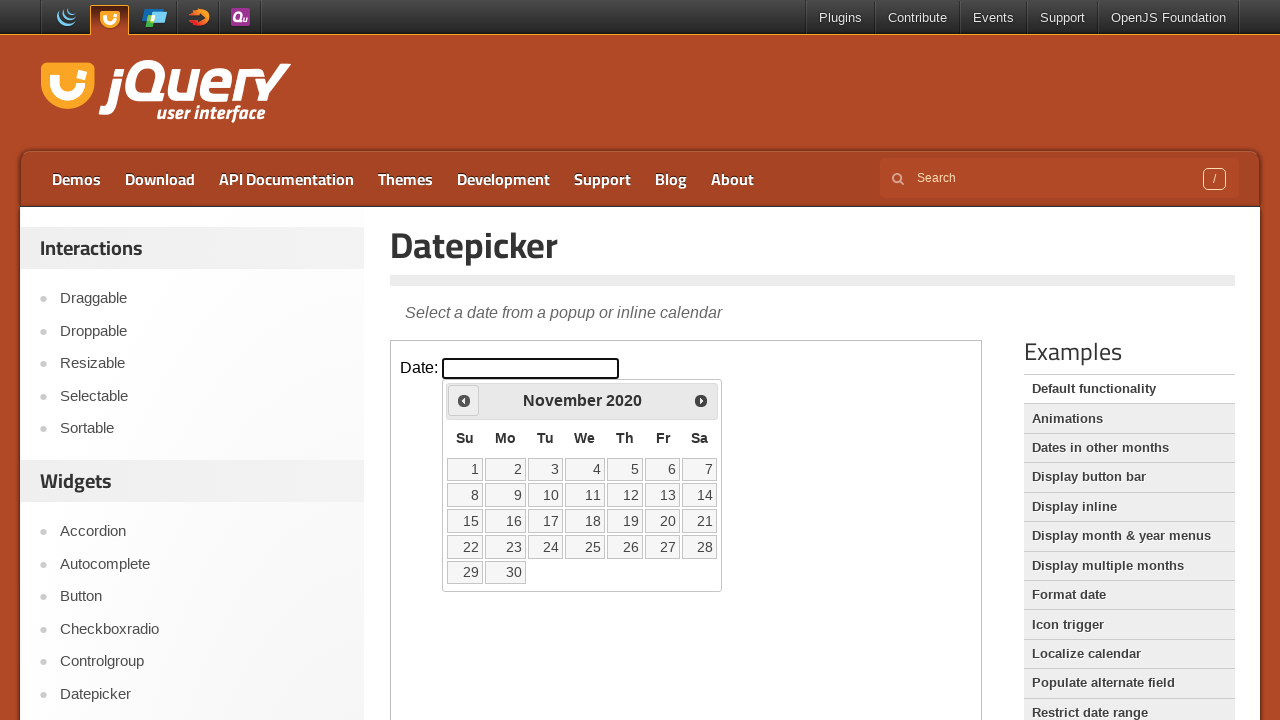

Waited for calendar to update
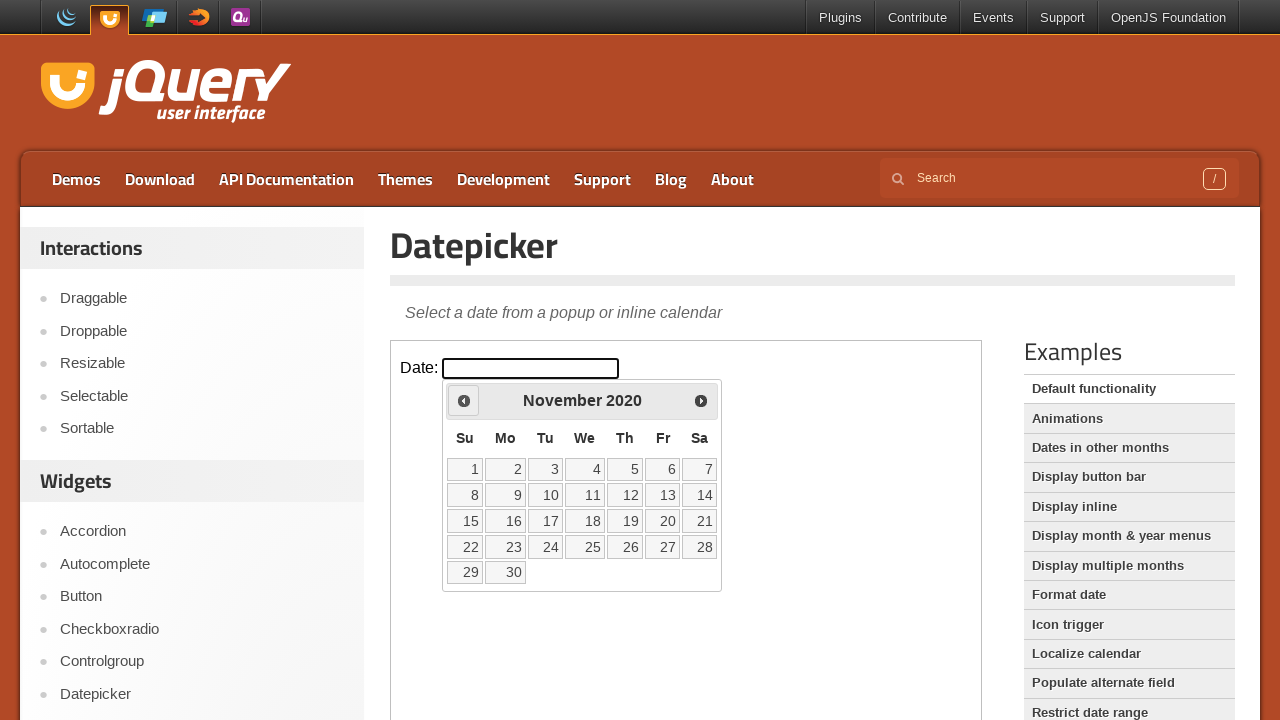

Retrieved current month: November
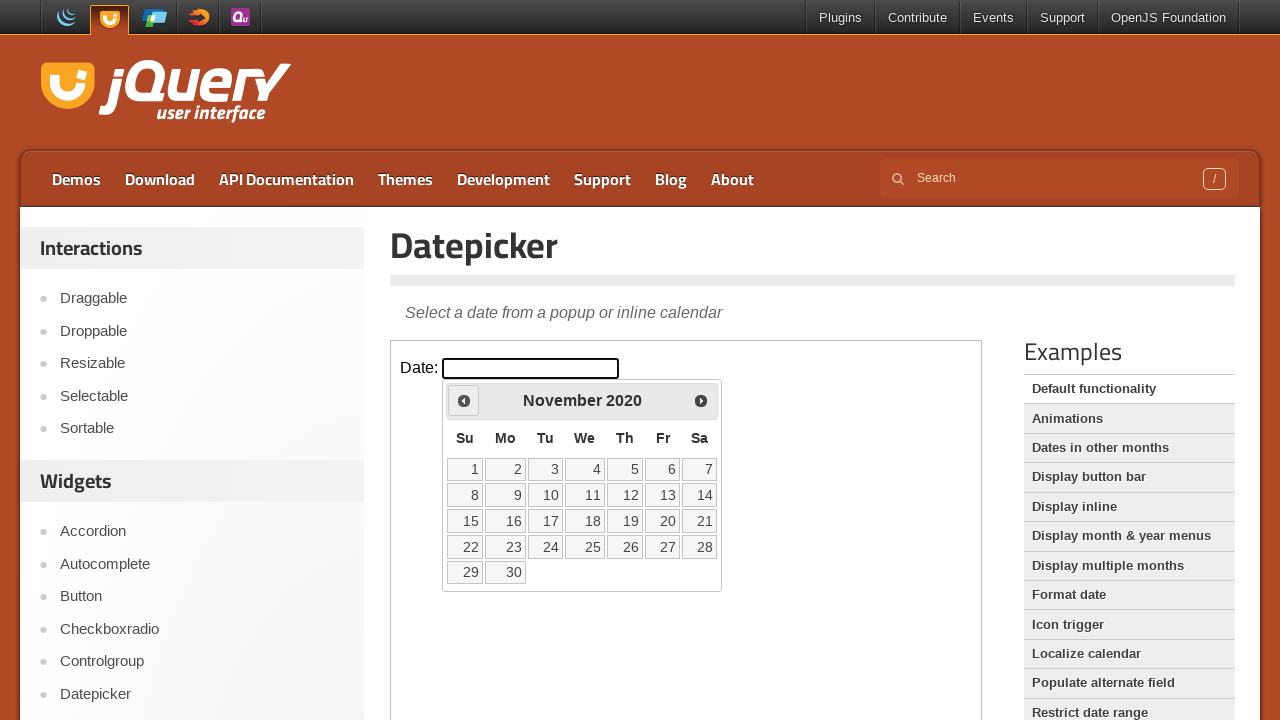

Retrieved current year: 2020
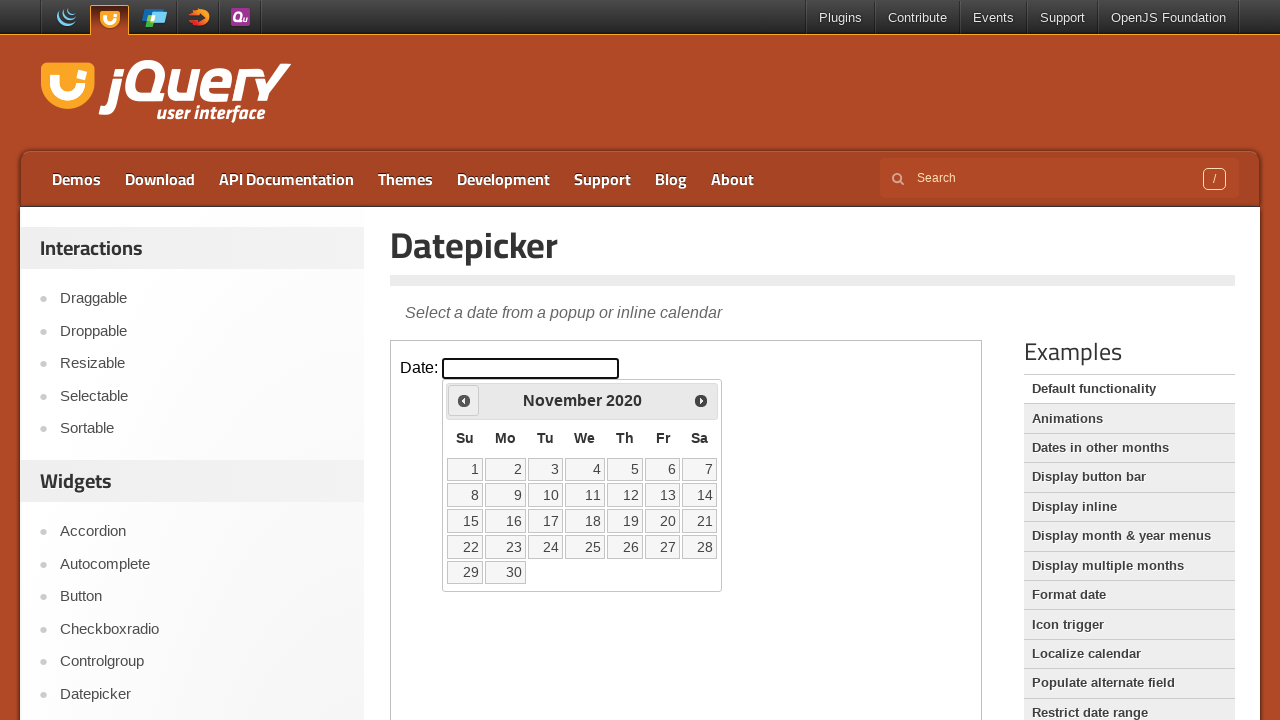

Clicked previous arrow to navigate to earlier month at (464, 400) on iframe >> nth=0 >> internal:control=enter-frame >> xpath=//*[@id='ui-datepicker-
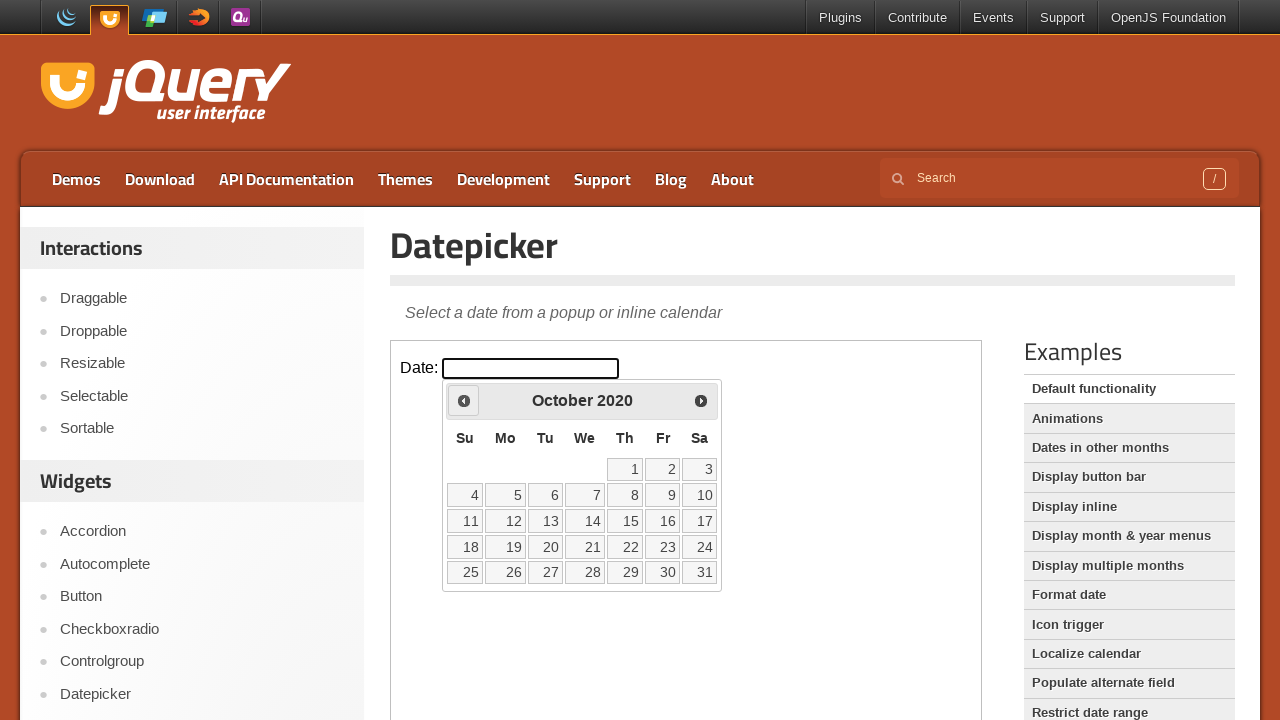

Waited for calendar to update
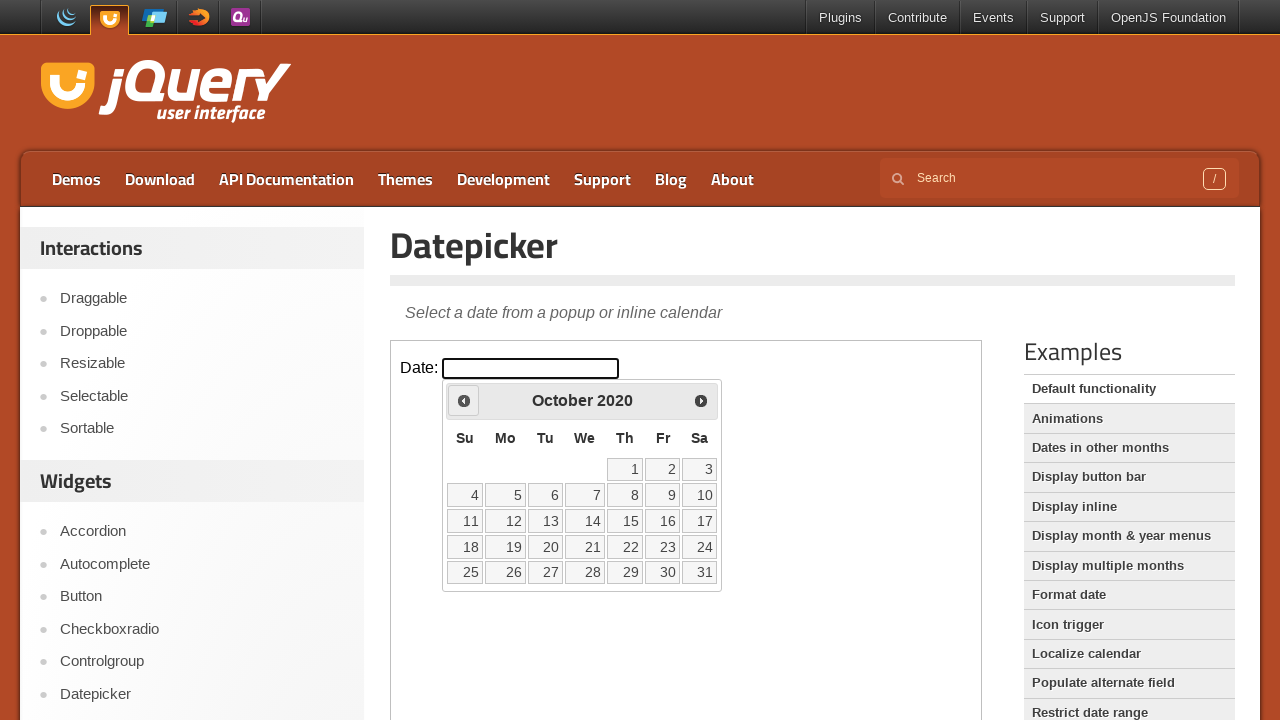

Retrieved current month: October
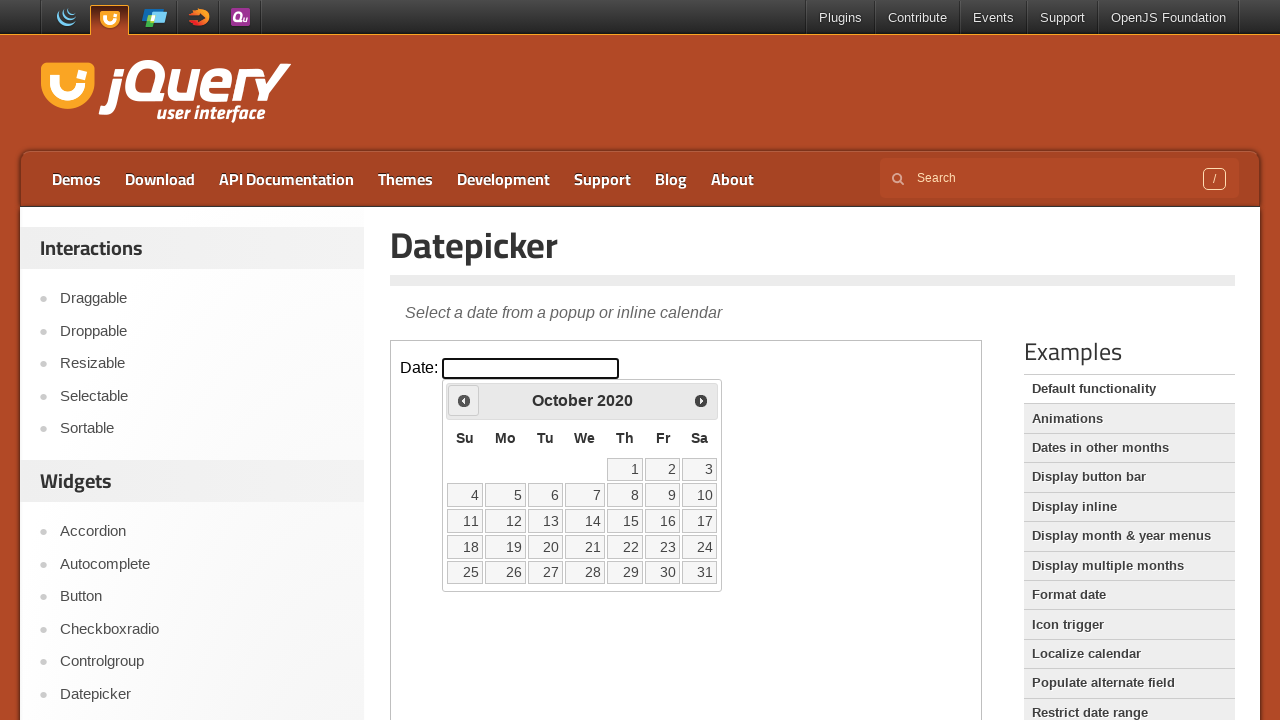

Retrieved current year: 2020
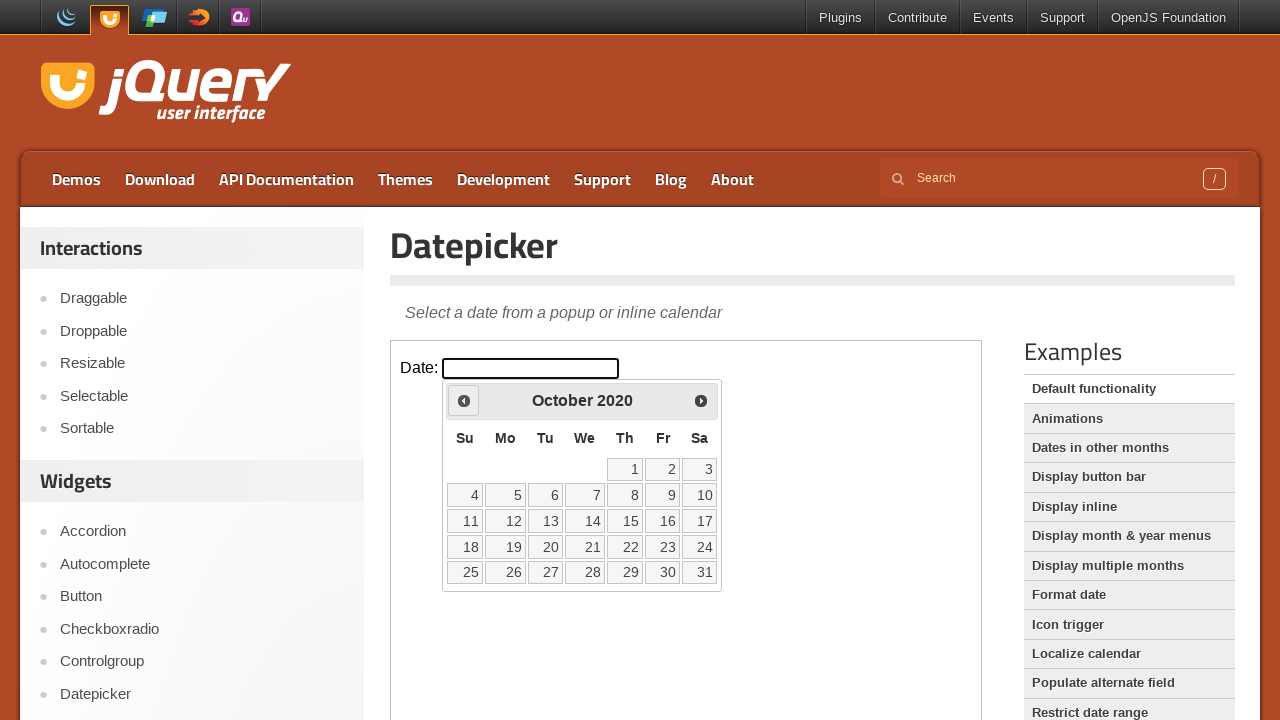

Clicked previous arrow to navigate to earlier month at (464, 400) on iframe >> nth=0 >> internal:control=enter-frame >> xpath=//*[@id='ui-datepicker-
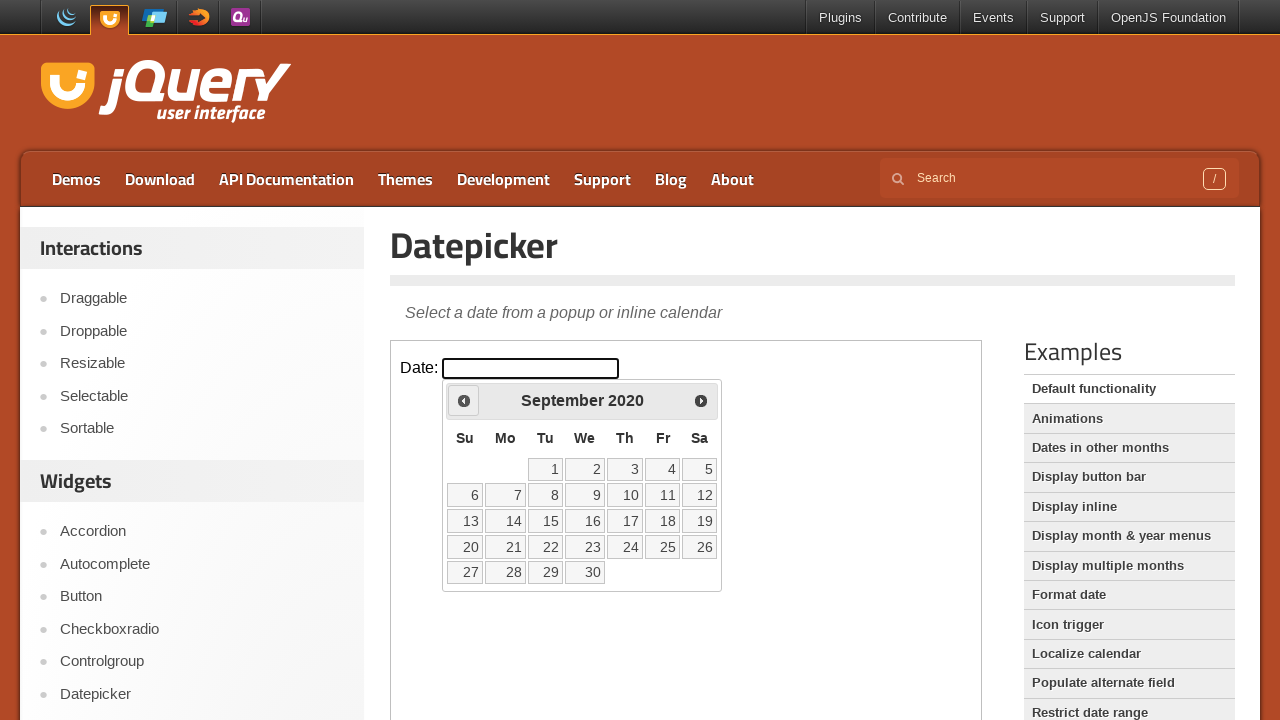

Waited for calendar to update
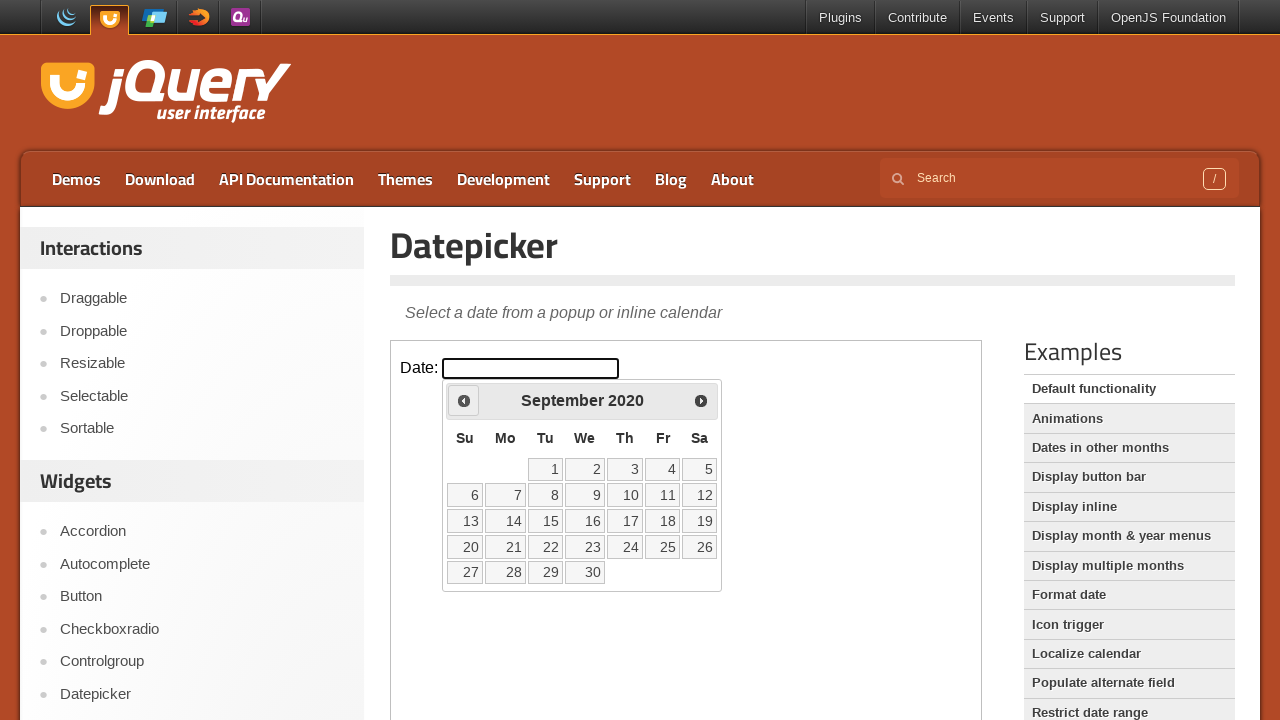

Retrieved current month: September
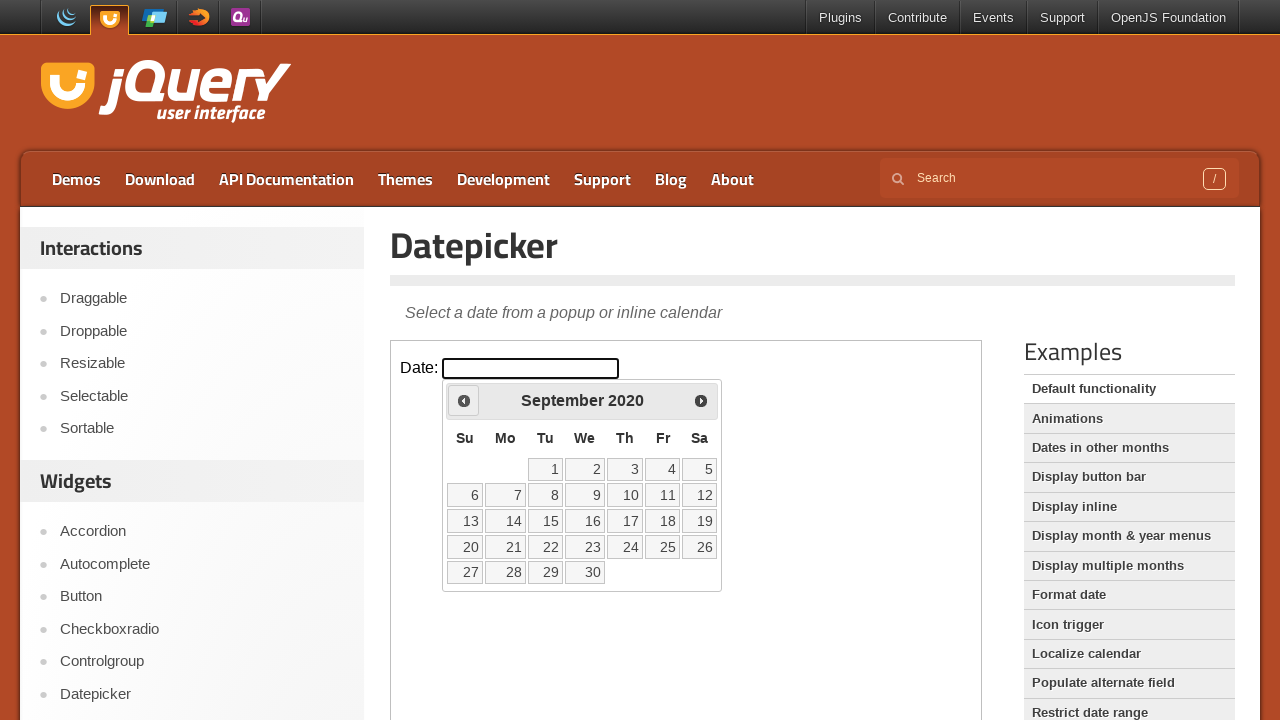

Retrieved current year: 2020
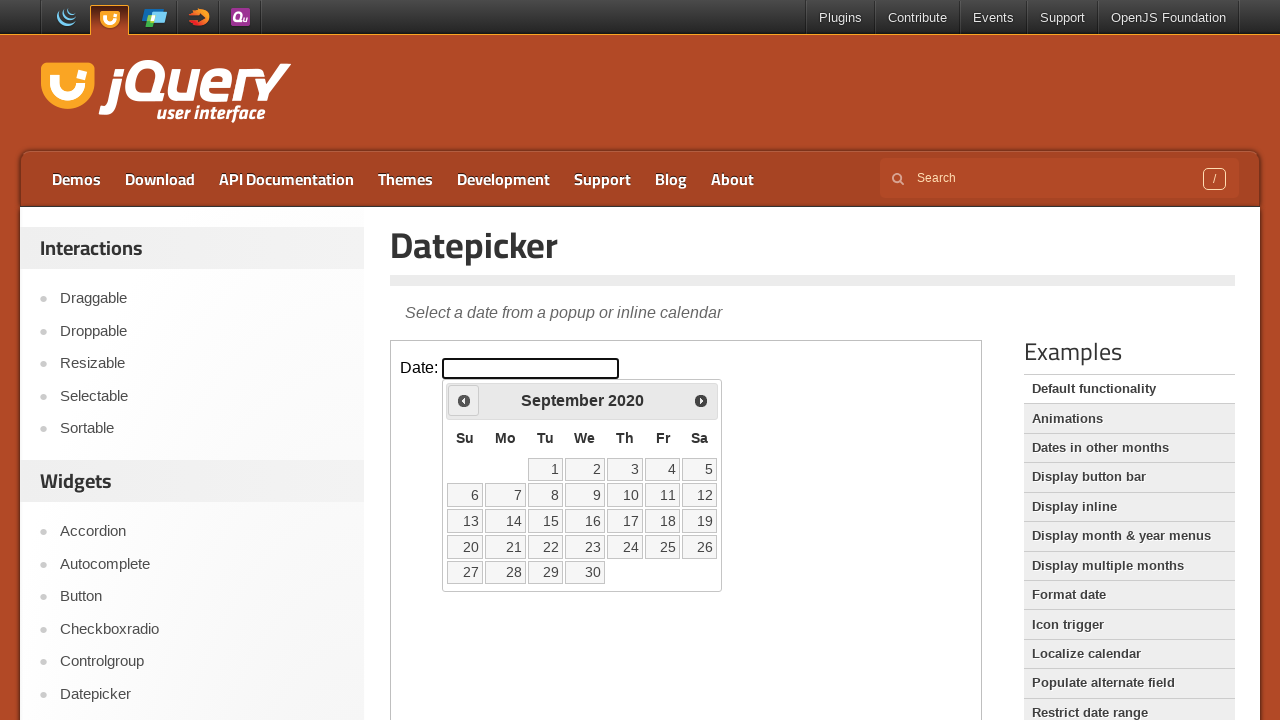

Clicked previous arrow to navigate to earlier month at (464, 400) on iframe >> nth=0 >> internal:control=enter-frame >> xpath=//*[@id='ui-datepicker-
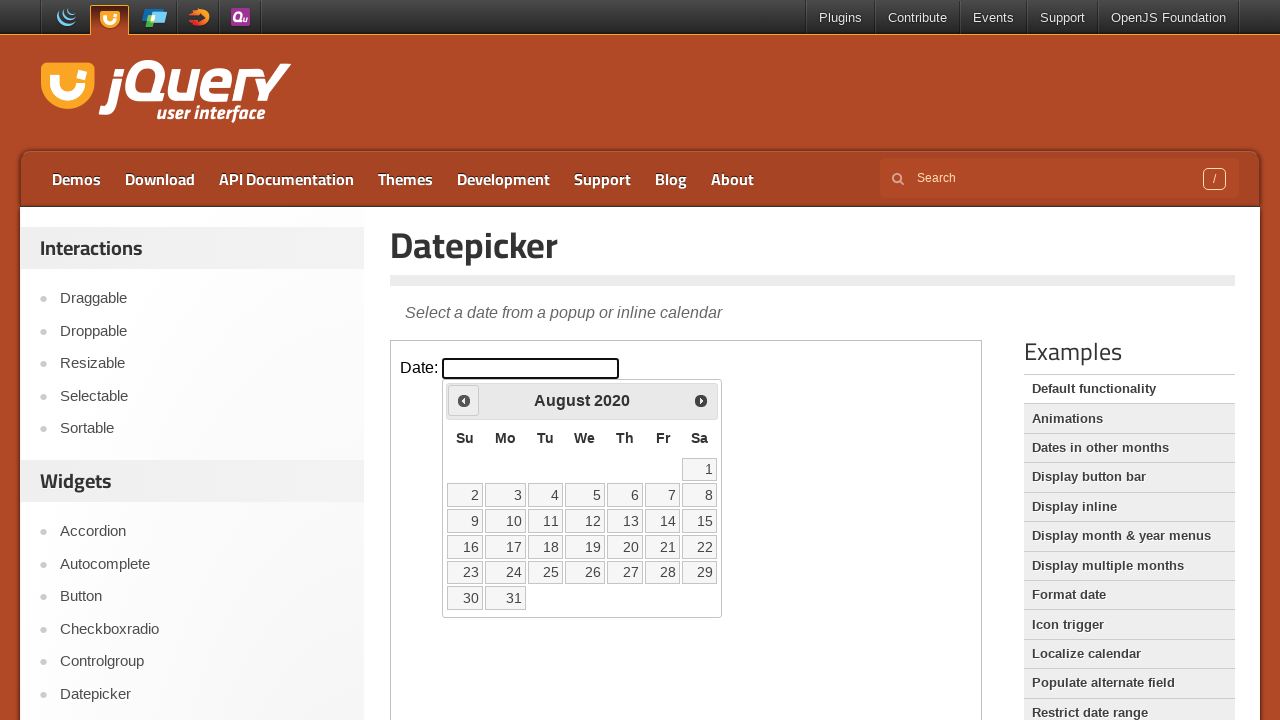

Waited for calendar to update
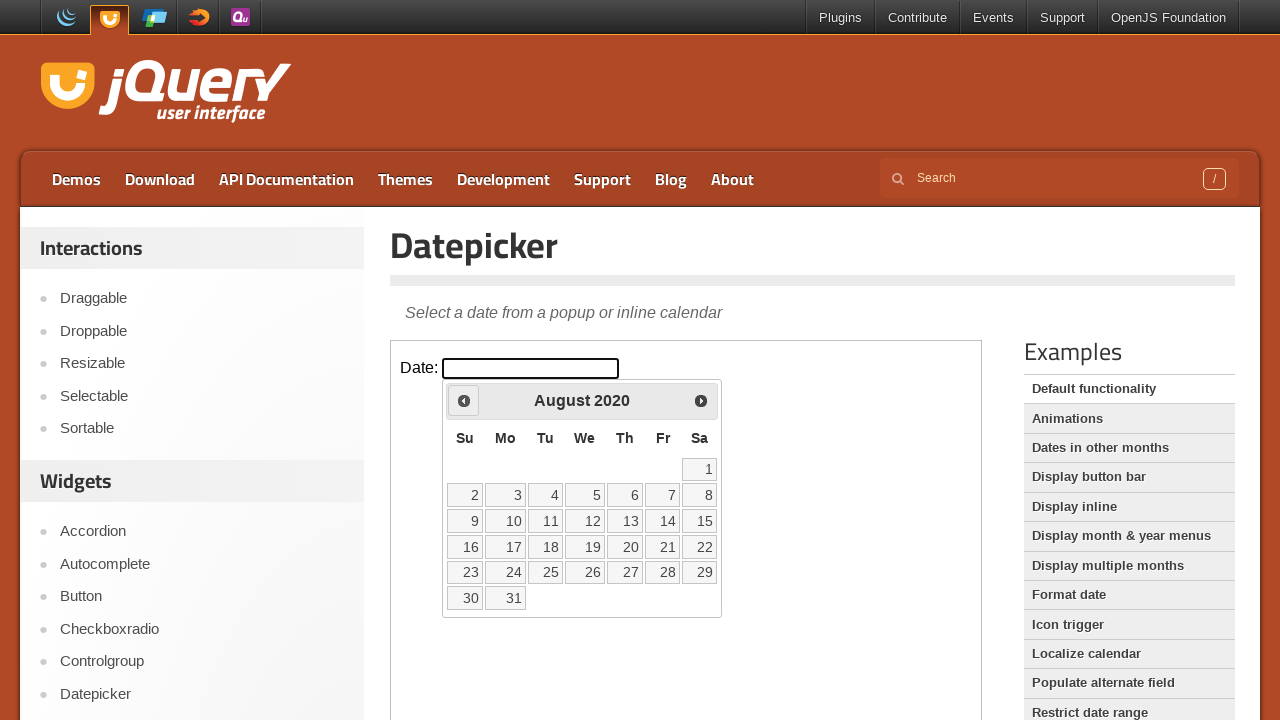

Retrieved current month: August
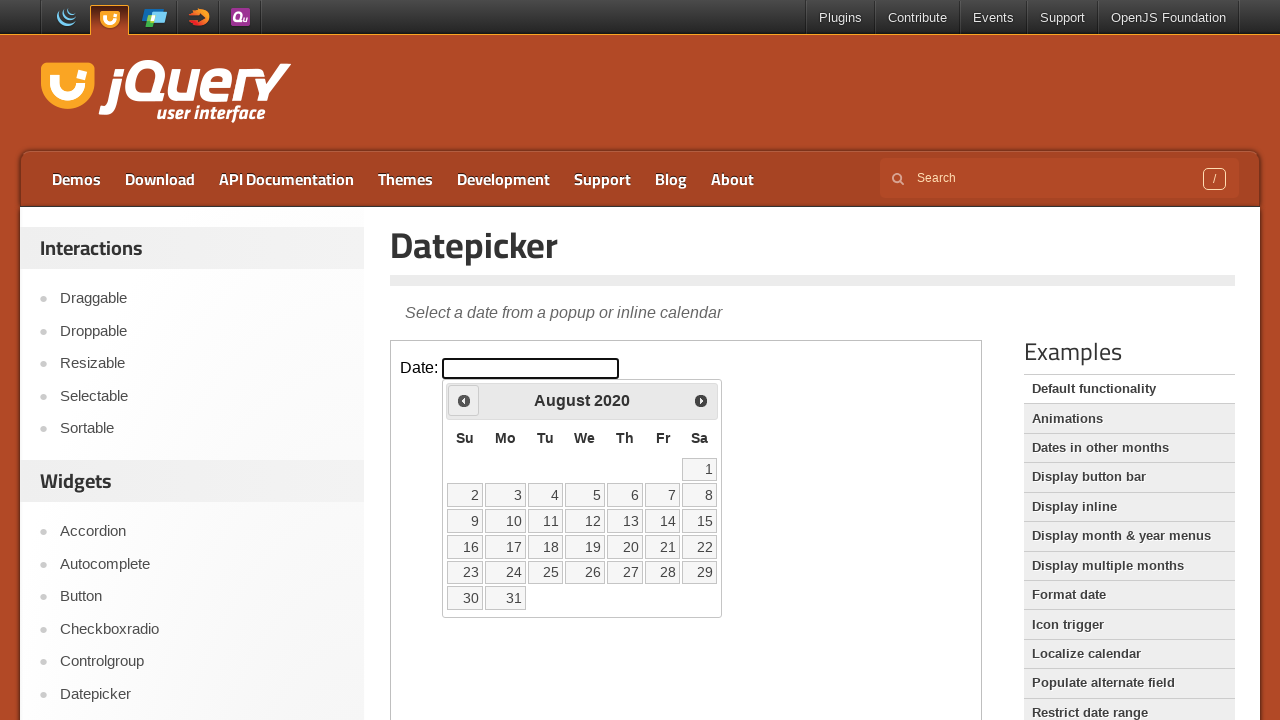

Retrieved current year: 2020
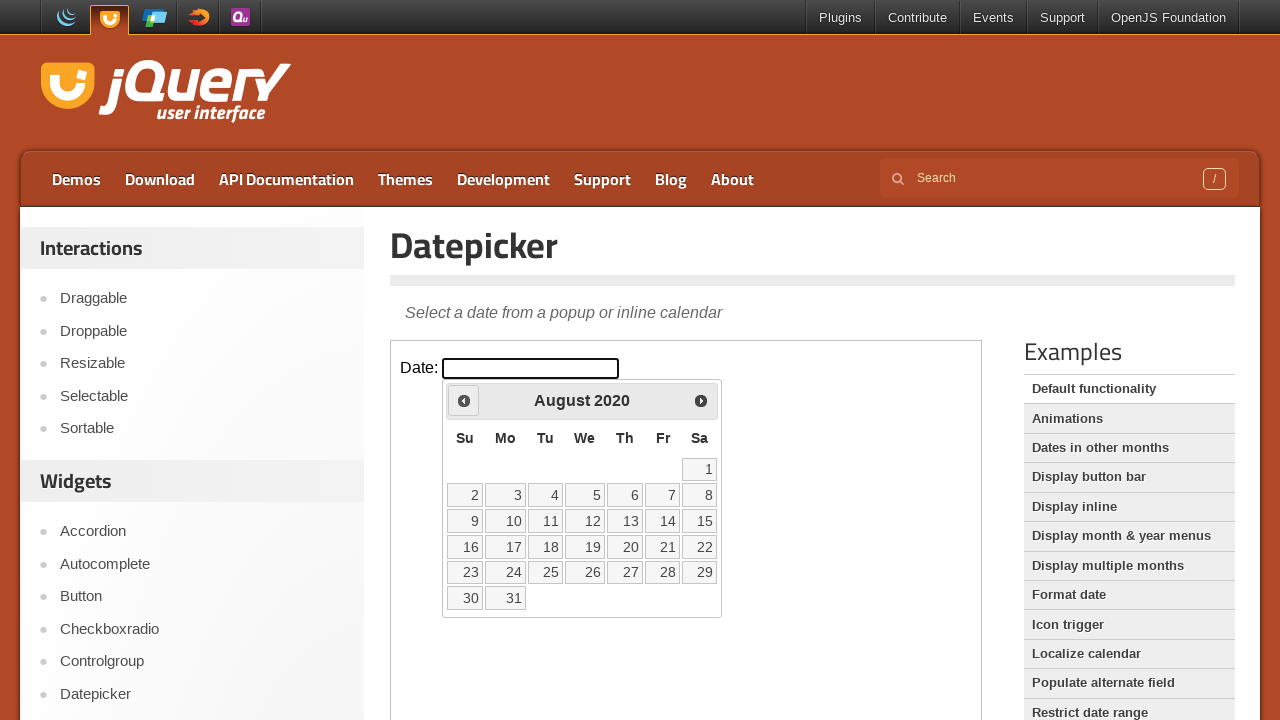

Clicked previous arrow to navigate to earlier month at (464, 400) on iframe >> nth=0 >> internal:control=enter-frame >> xpath=//*[@id='ui-datepicker-
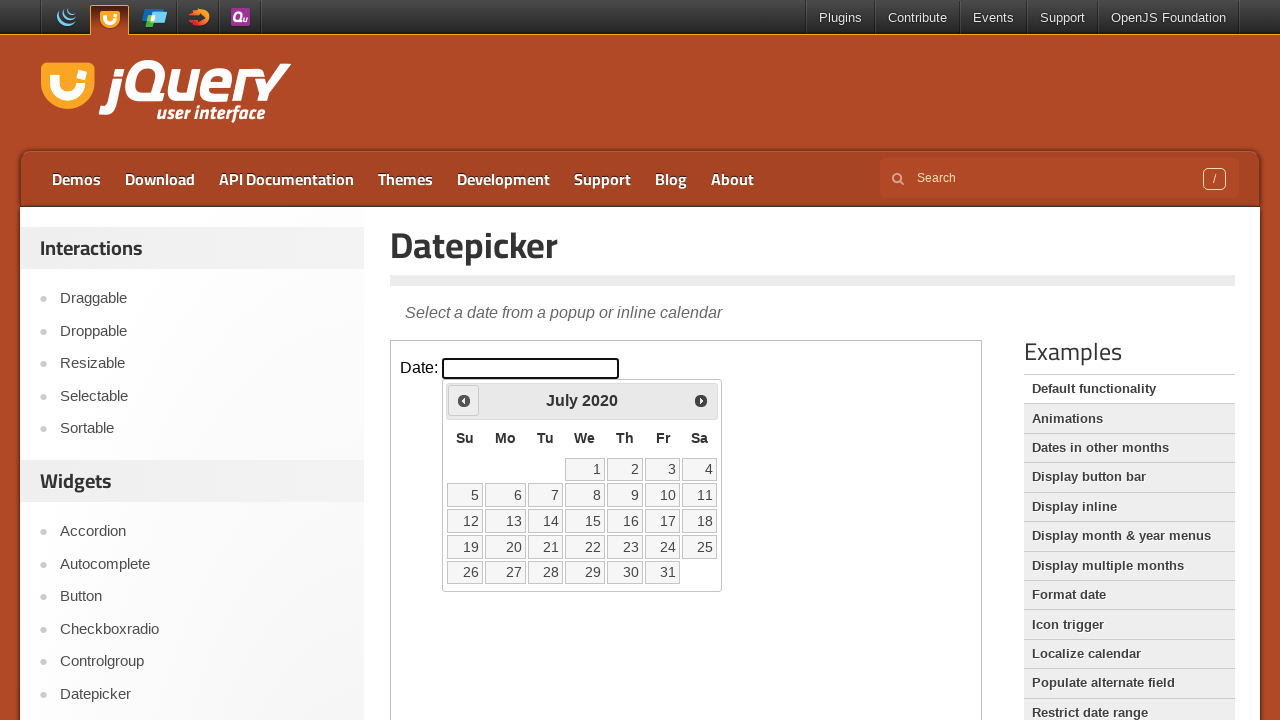

Waited for calendar to update
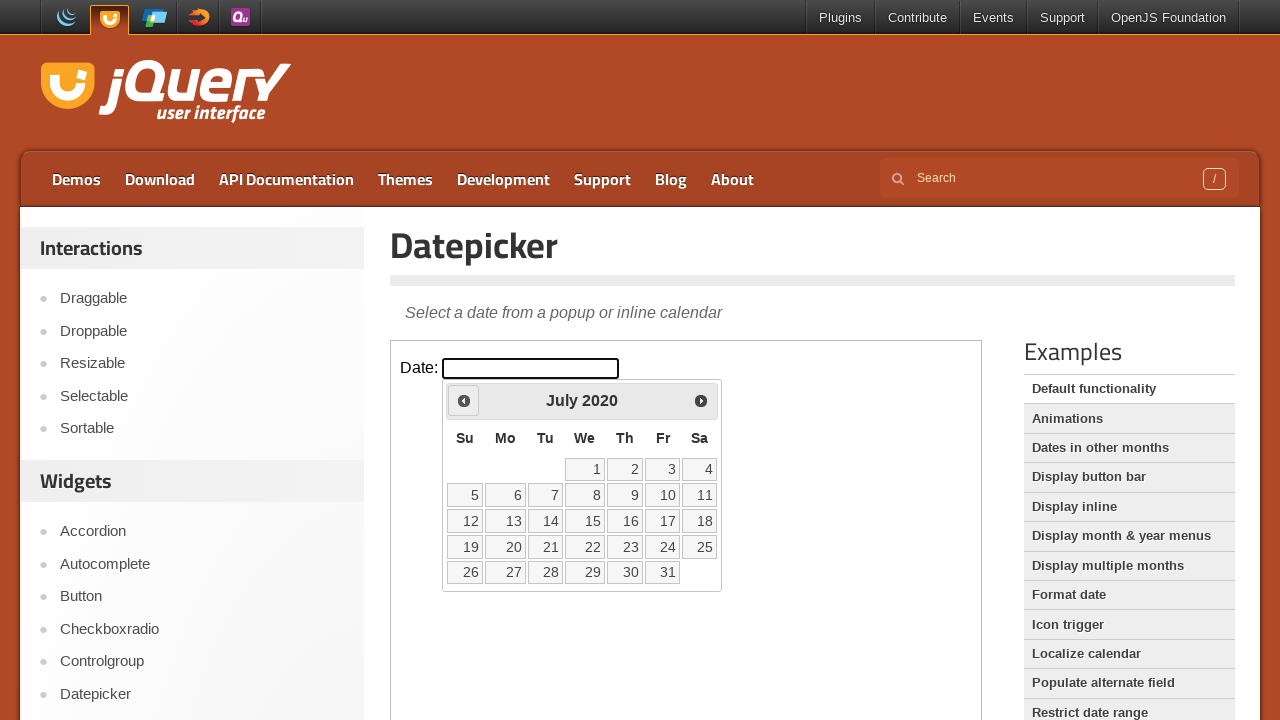

Retrieved current month: July
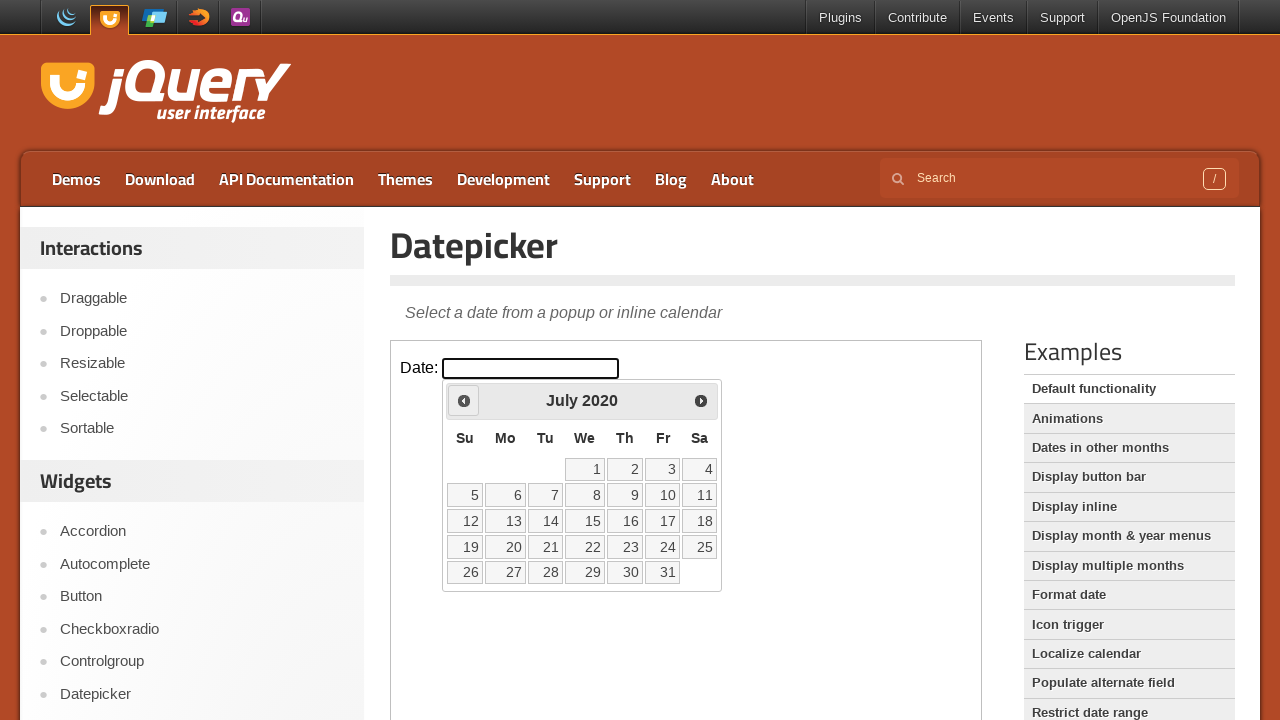

Retrieved current year: 2020
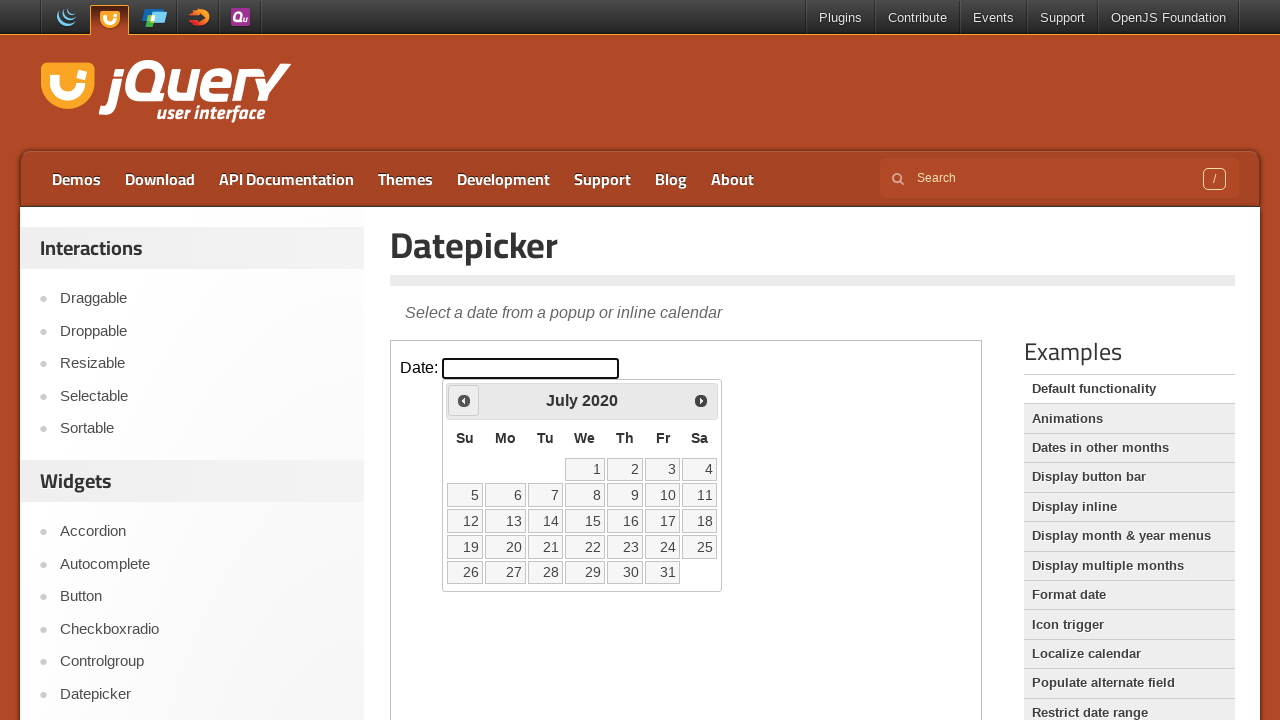

Clicked previous arrow to navigate to earlier month at (464, 400) on iframe >> nth=0 >> internal:control=enter-frame >> xpath=//*[@id='ui-datepicker-
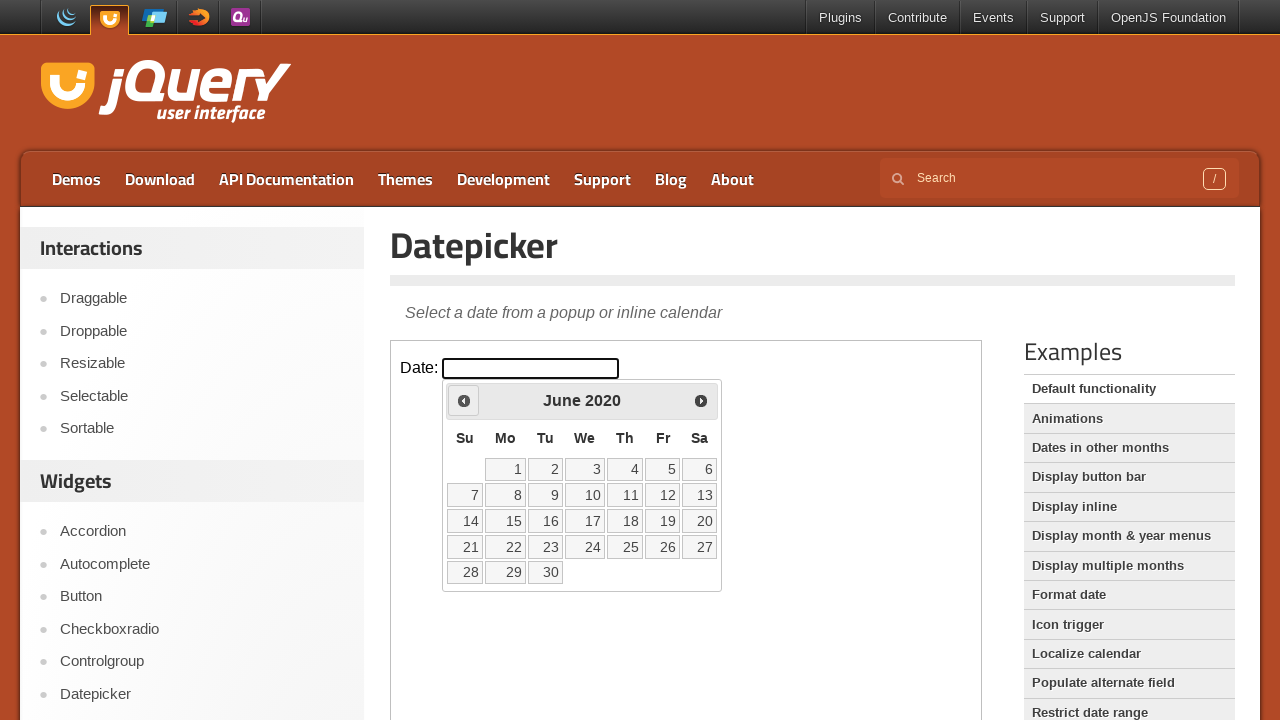

Waited for calendar to update
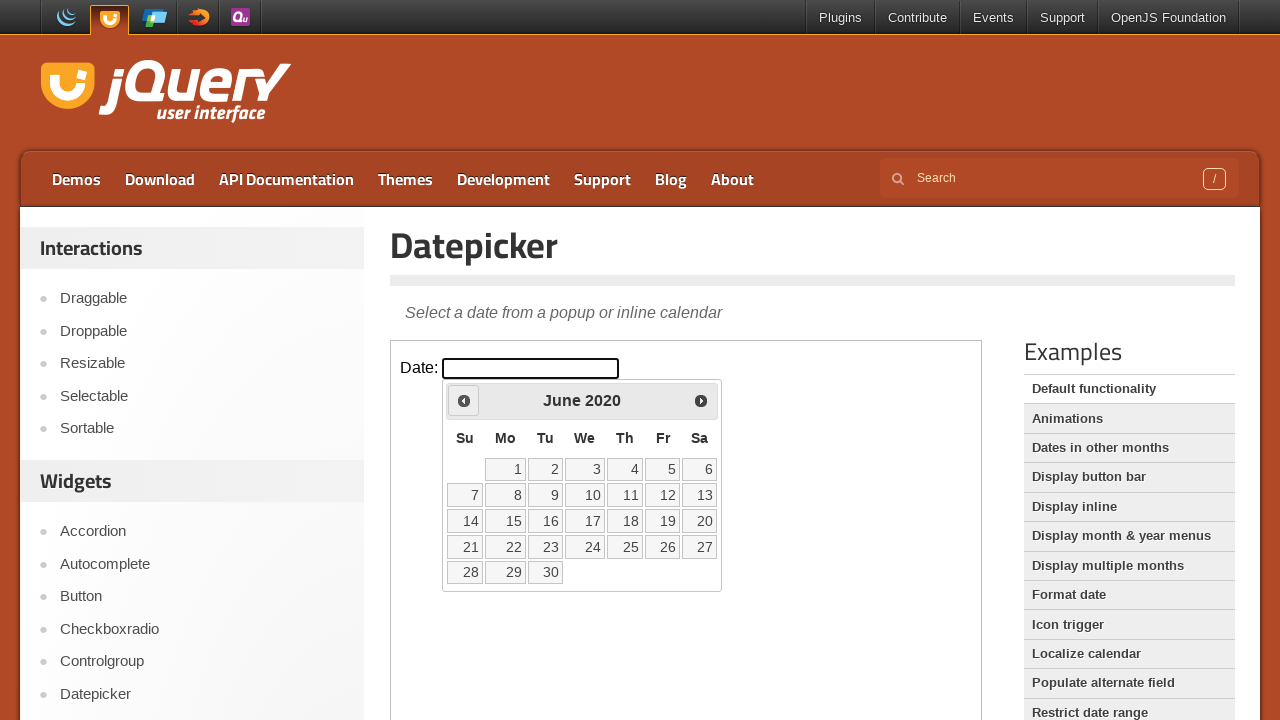

Retrieved current month: June
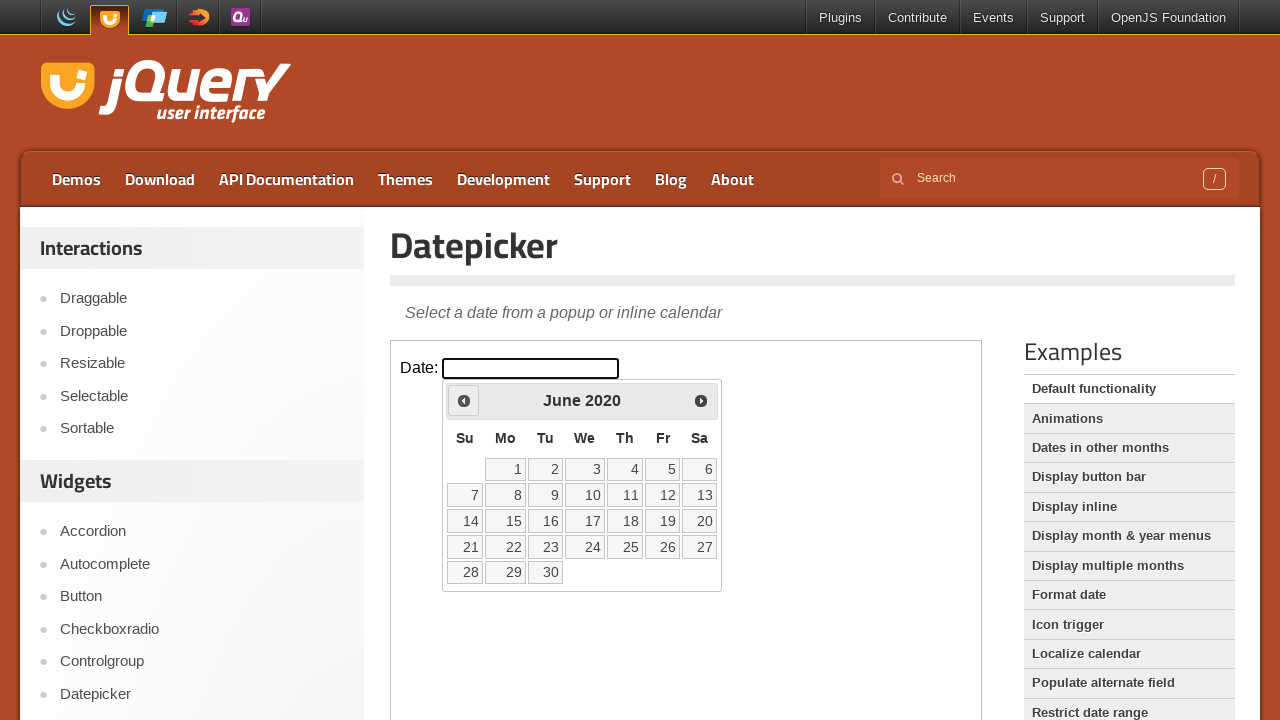

Retrieved current year: 2020
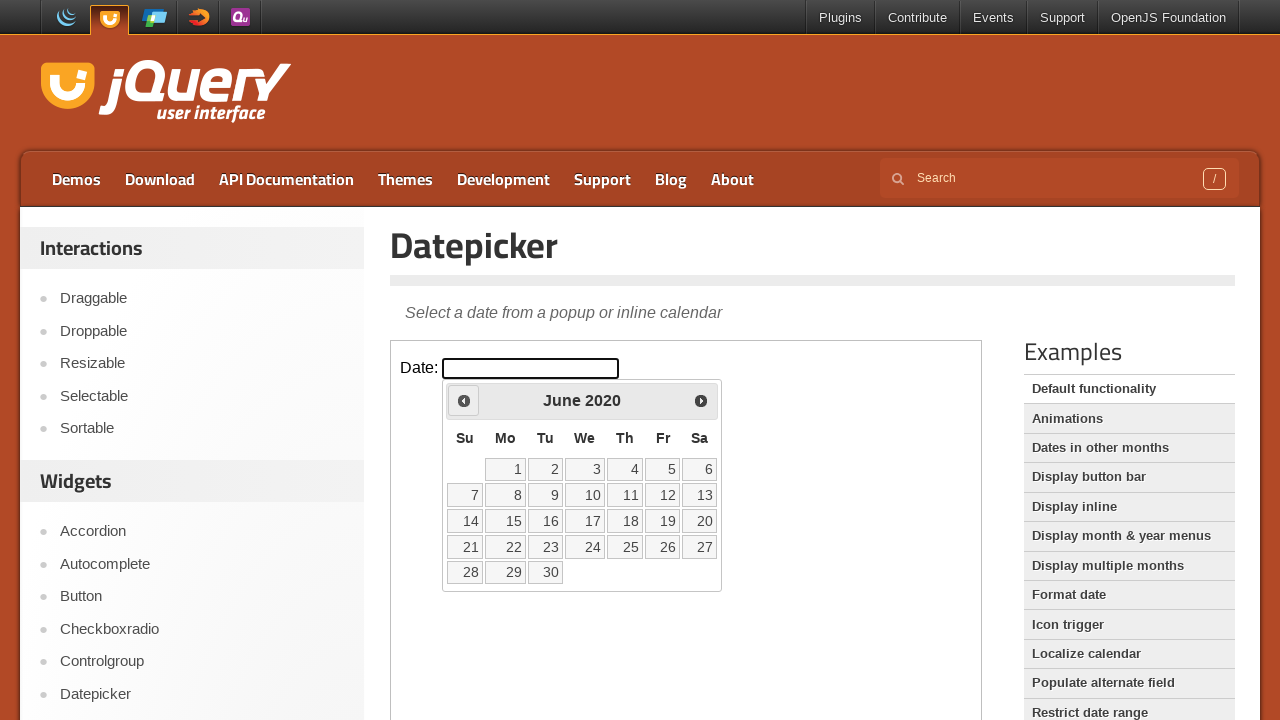

Clicked previous arrow to navigate to earlier month at (464, 400) on iframe >> nth=0 >> internal:control=enter-frame >> xpath=//*[@id='ui-datepicker-
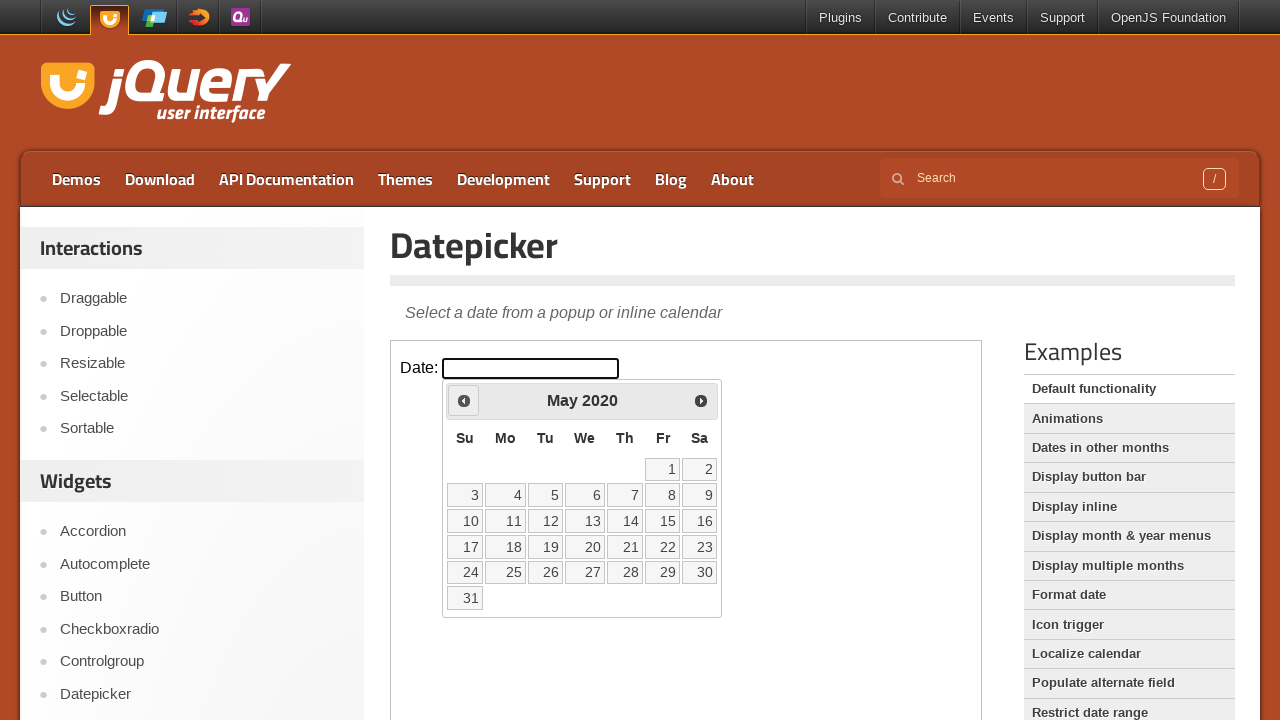

Waited for calendar to update
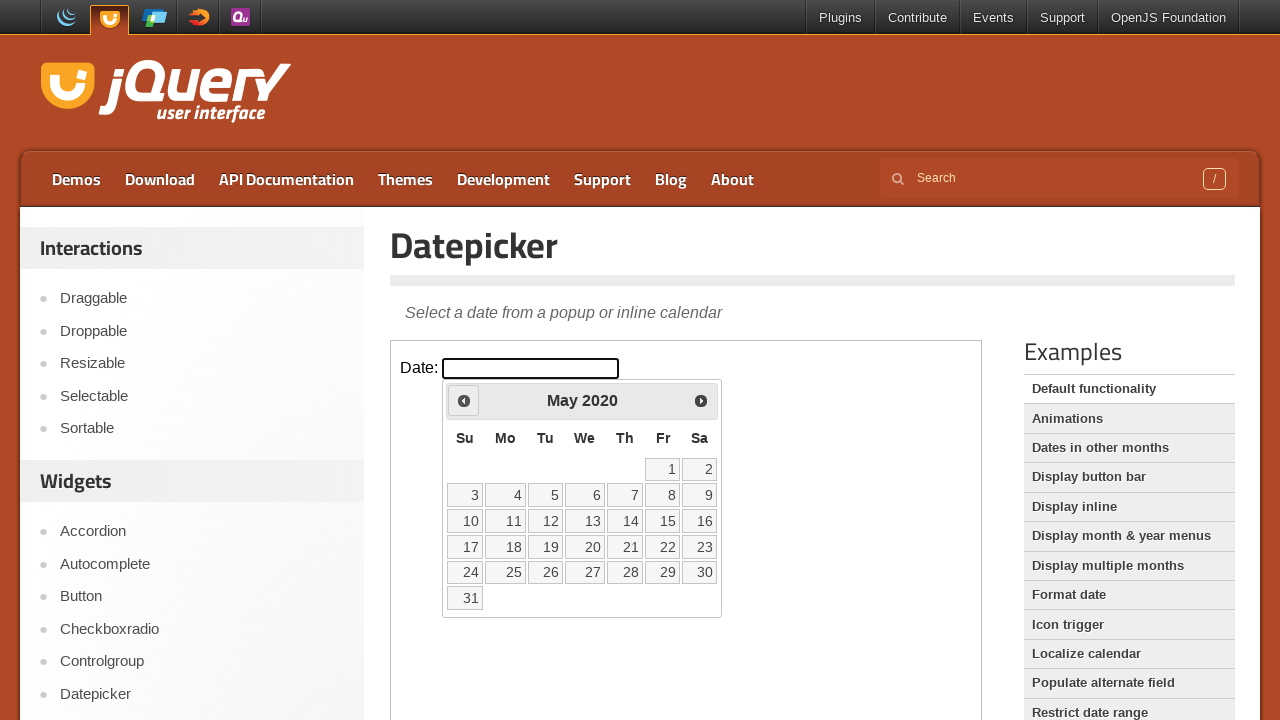

Retrieved current month: May
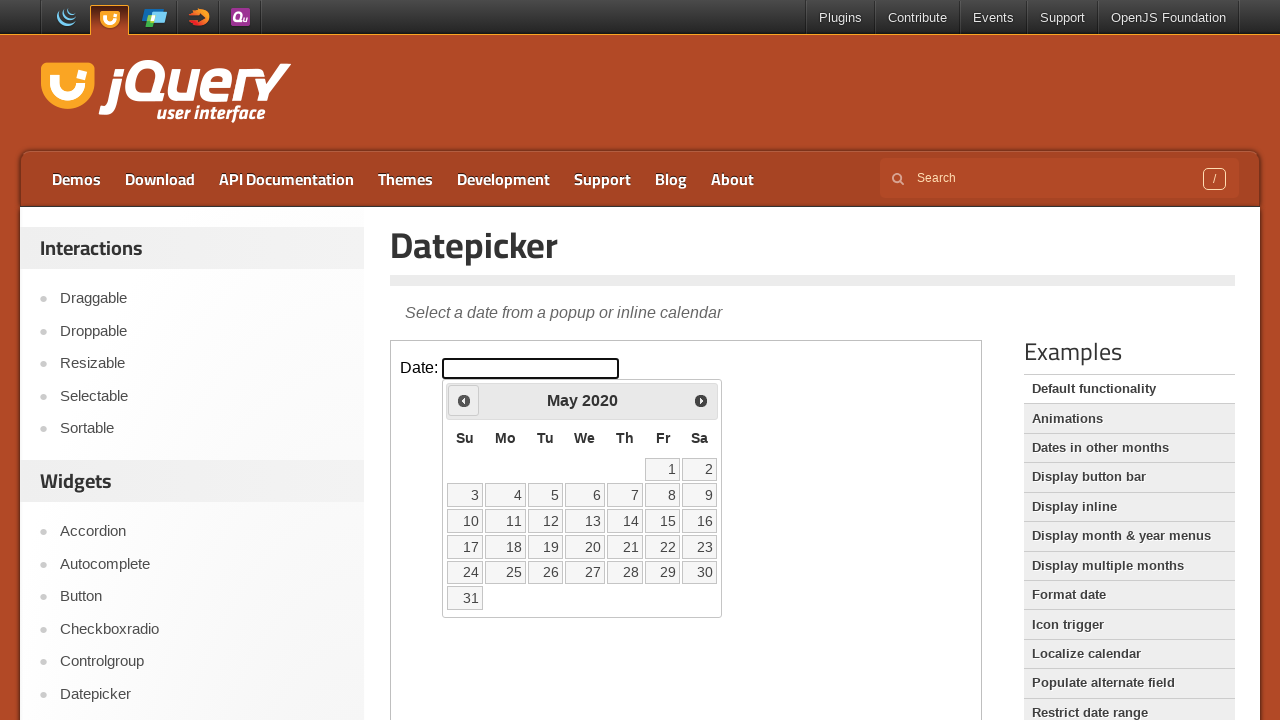

Retrieved current year: 2020
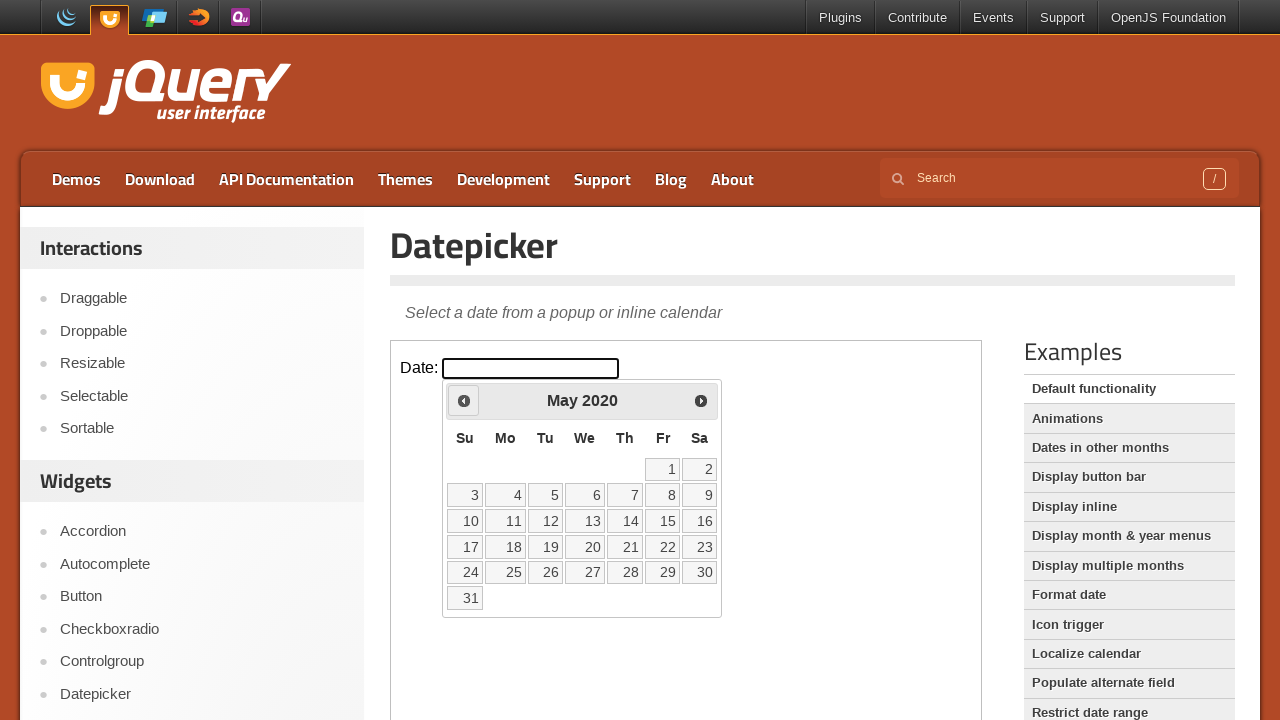

Clicked previous arrow to navigate to earlier month at (464, 400) on iframe >> nth=0 >> internal:control=enter-frame >> xpath=//*[@id='ui-datepicker-
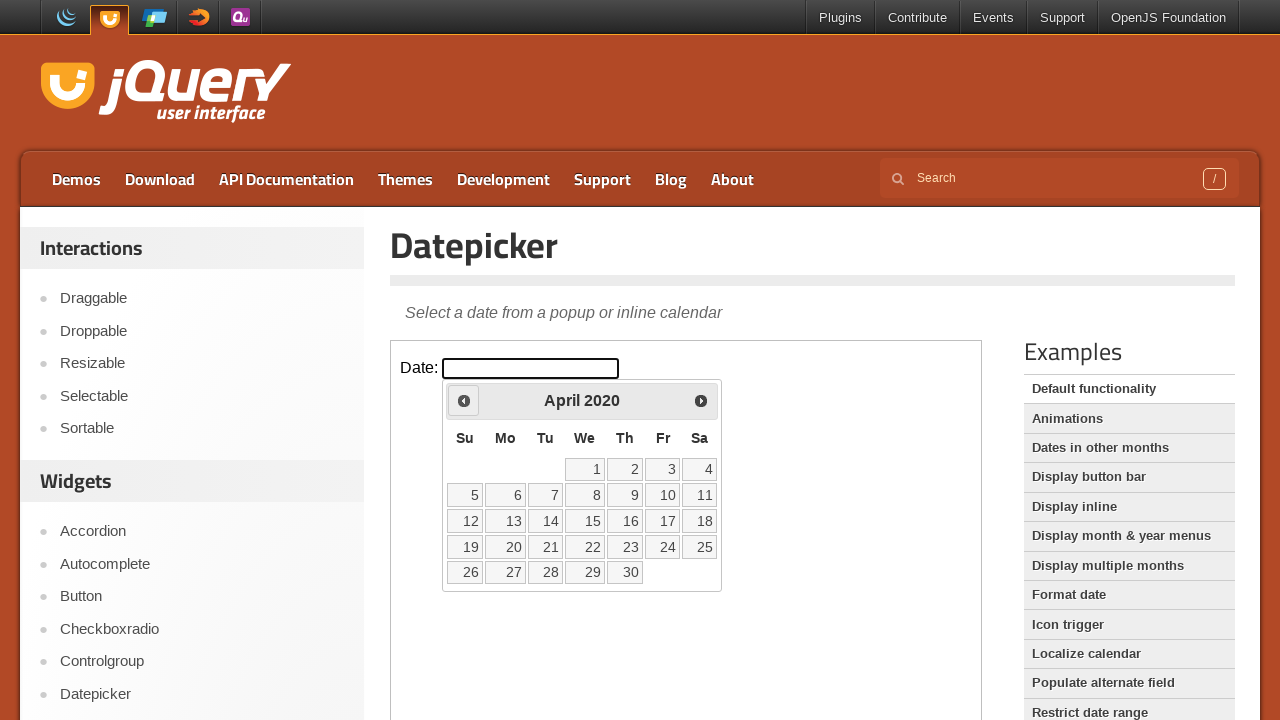

Waited for calendar to update
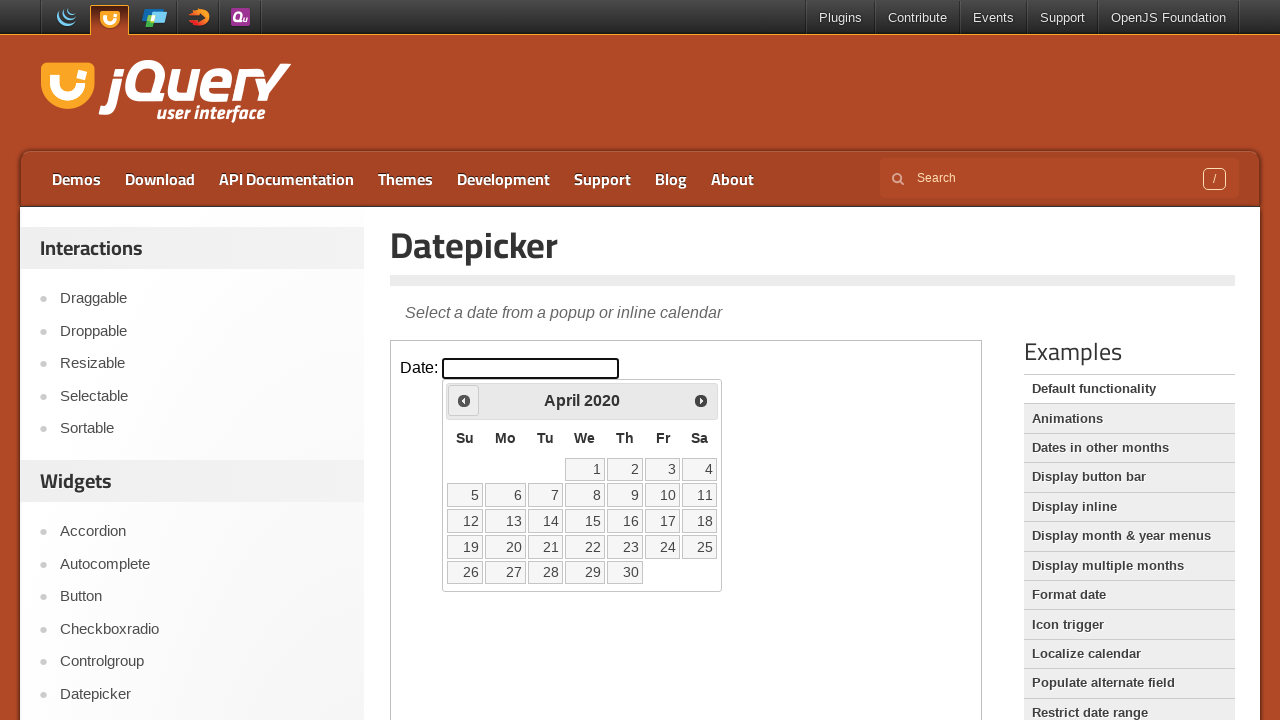

Retrieved current month: April
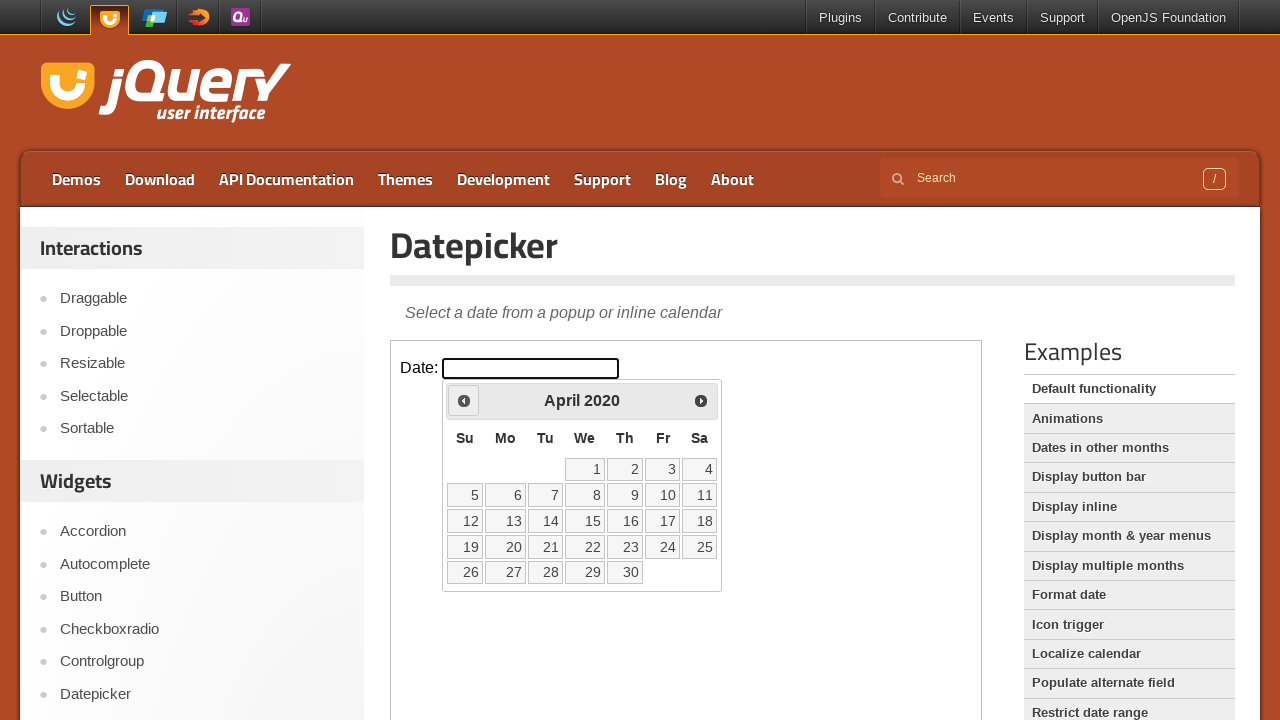

Retrieved current year: 2020
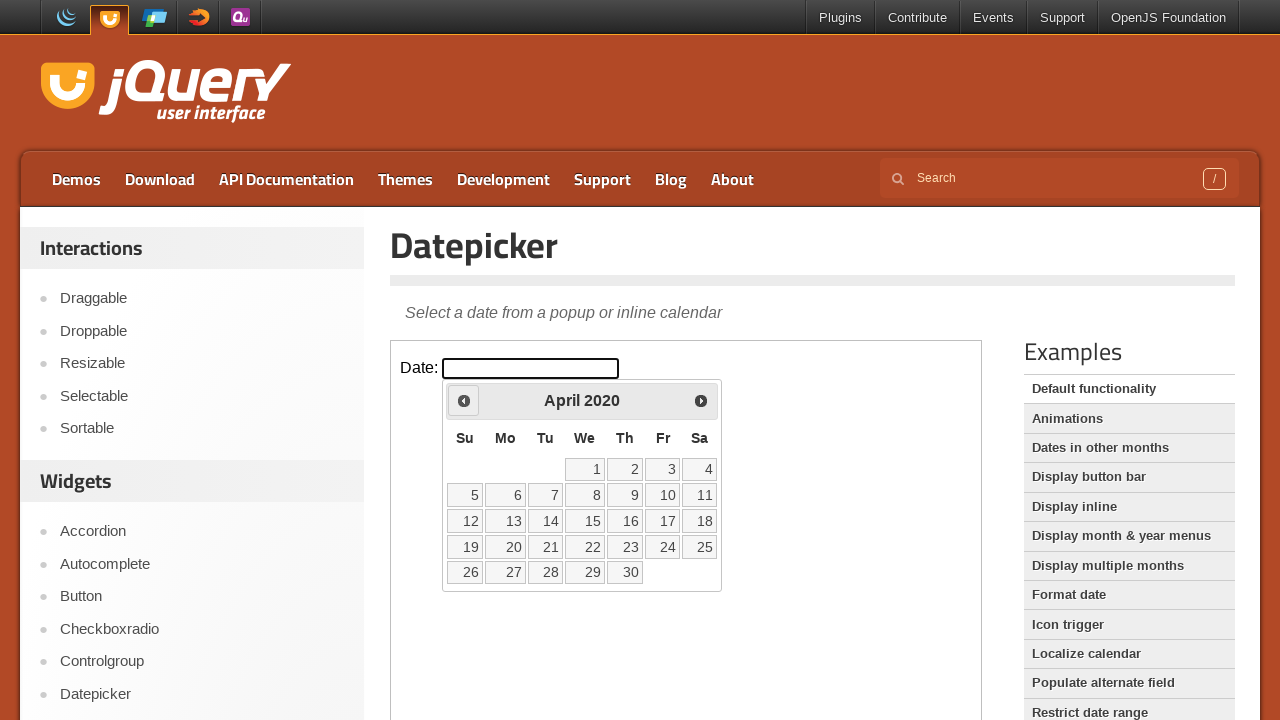

Reached target month/year: April 2020
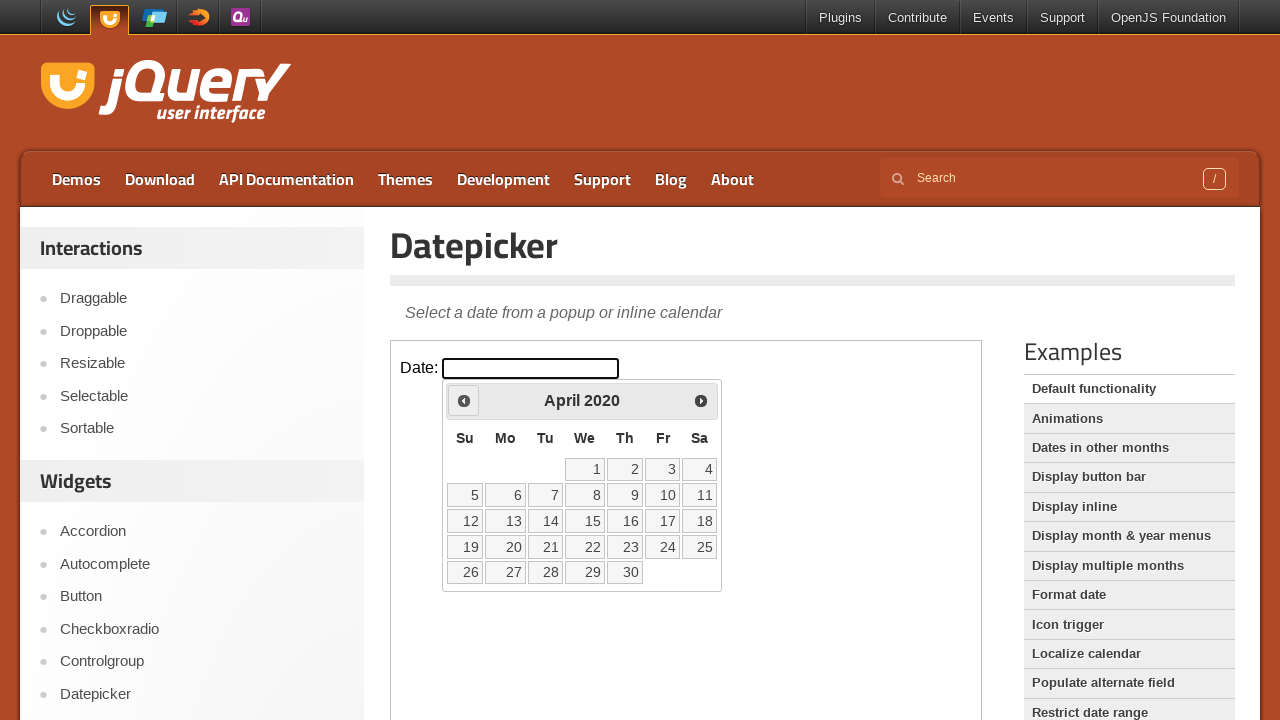

Selected date 19 from calendar at (465, 547) on iframe >> nth=0 >> internal:control=enter-frame >> //table[@class='ui-datepicker
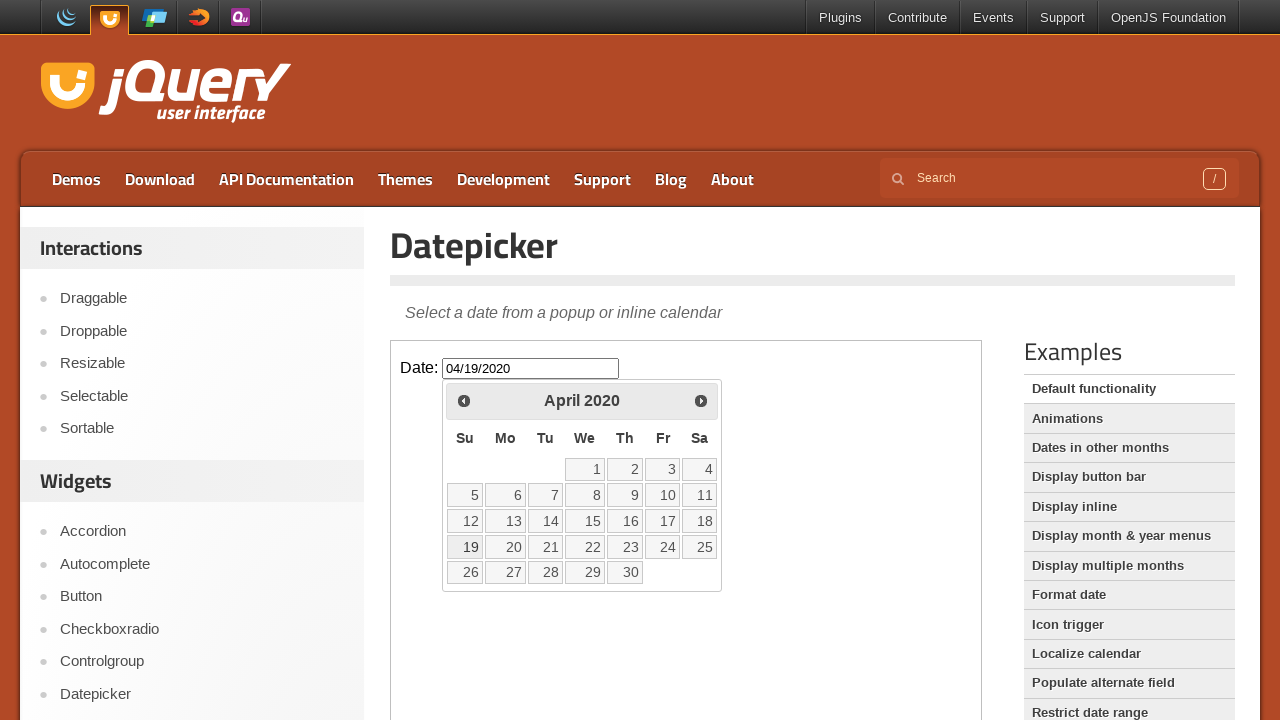

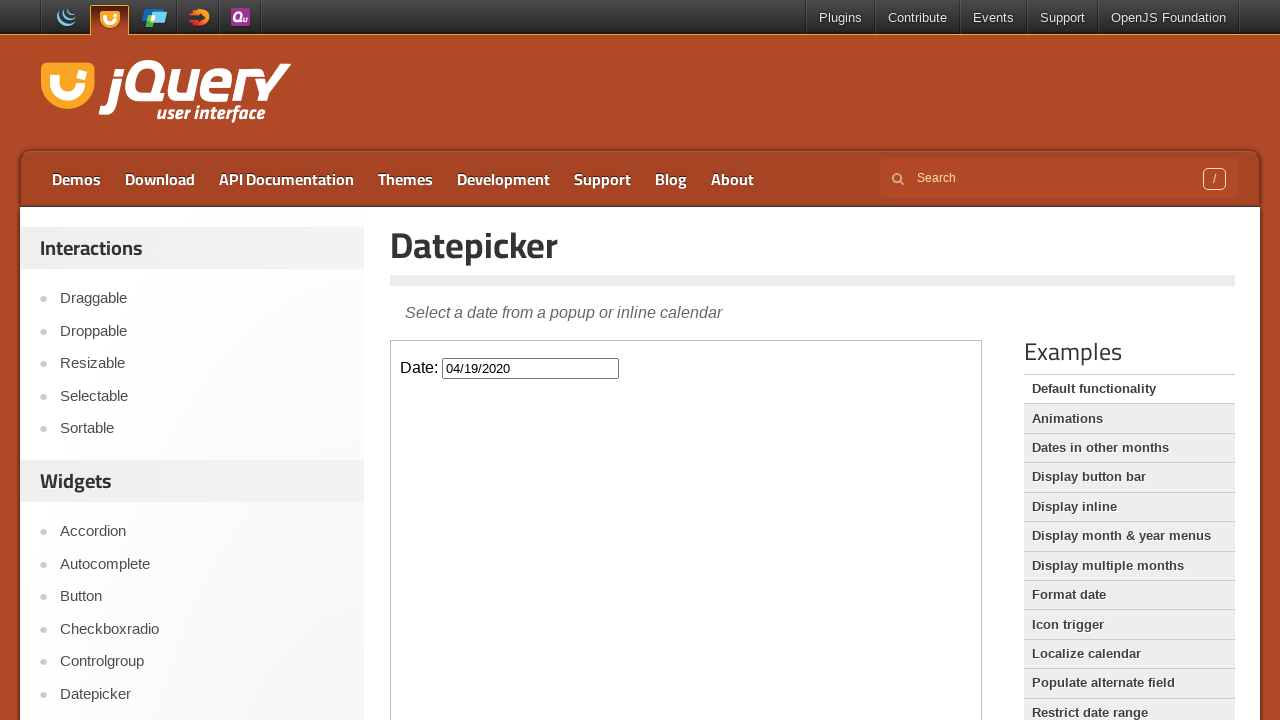